Tests adding and removing elements dynamically by clicking "Add Element" button 100 times, then deleting 60 elements and verifying the correct number were removed

Starting URL: http://the-internet.herokuapp.com/add_remove_elements/

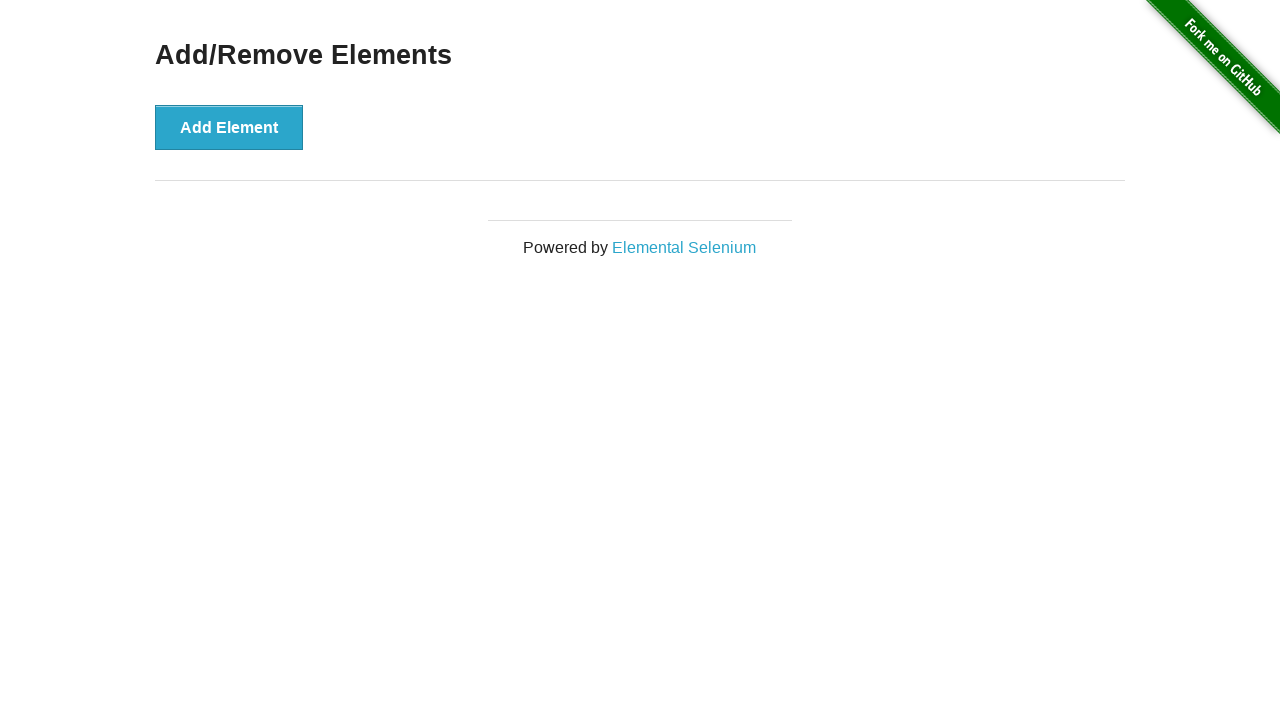

Navigated to Add/Remove Elements page
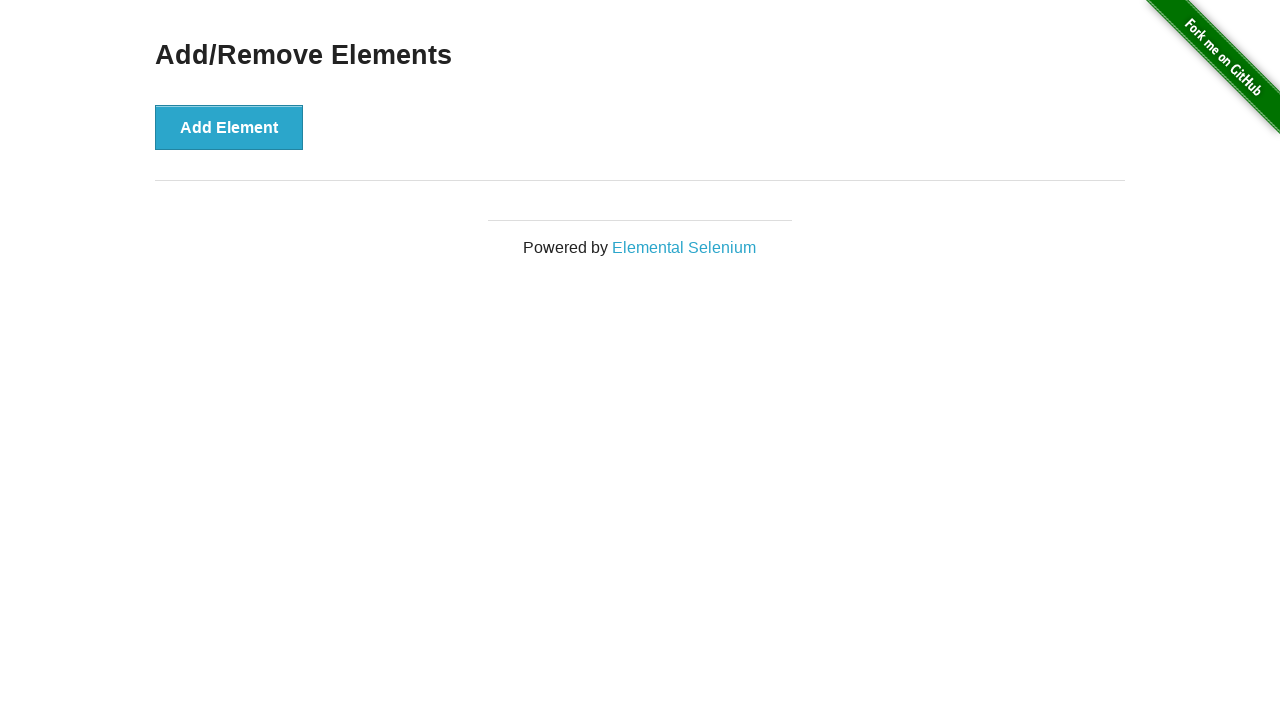

Clicked Add Element button (iteration 1/100) at (229, 127) on button[onclick='addElement()']
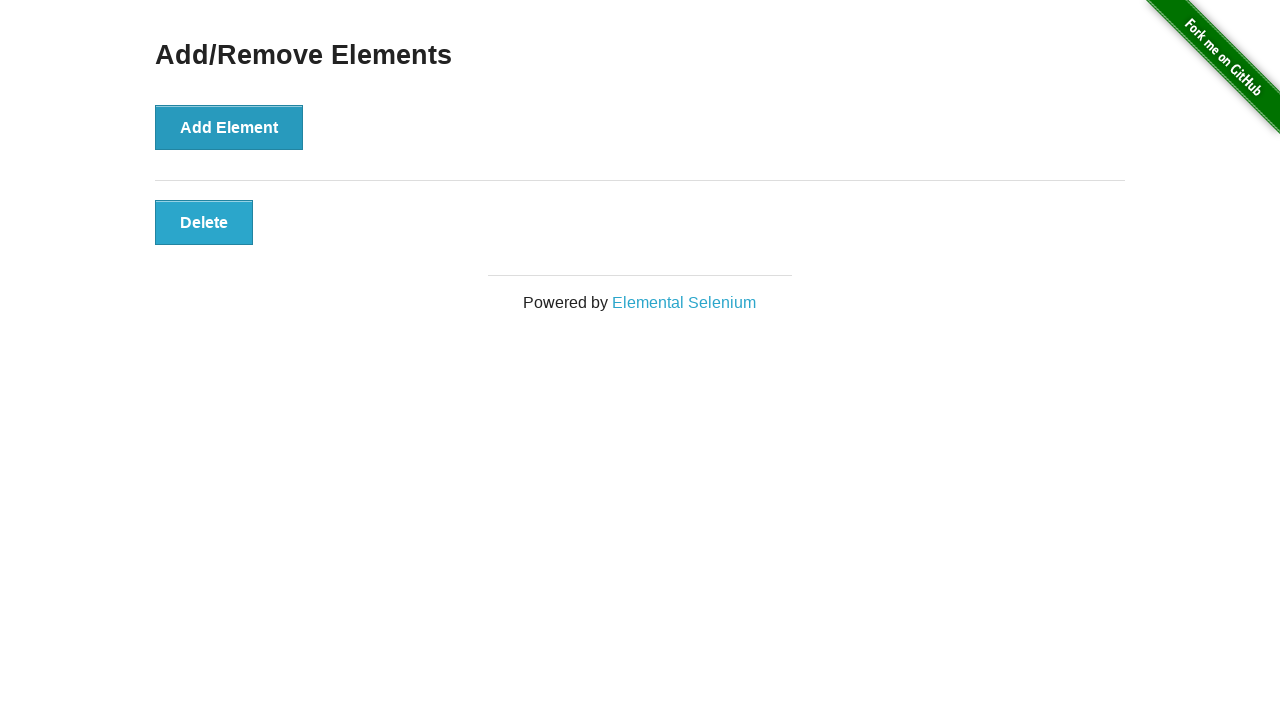

Clicked Add Element button (iteration 2/100) at (229, 127) on button[onclick='addElement()']
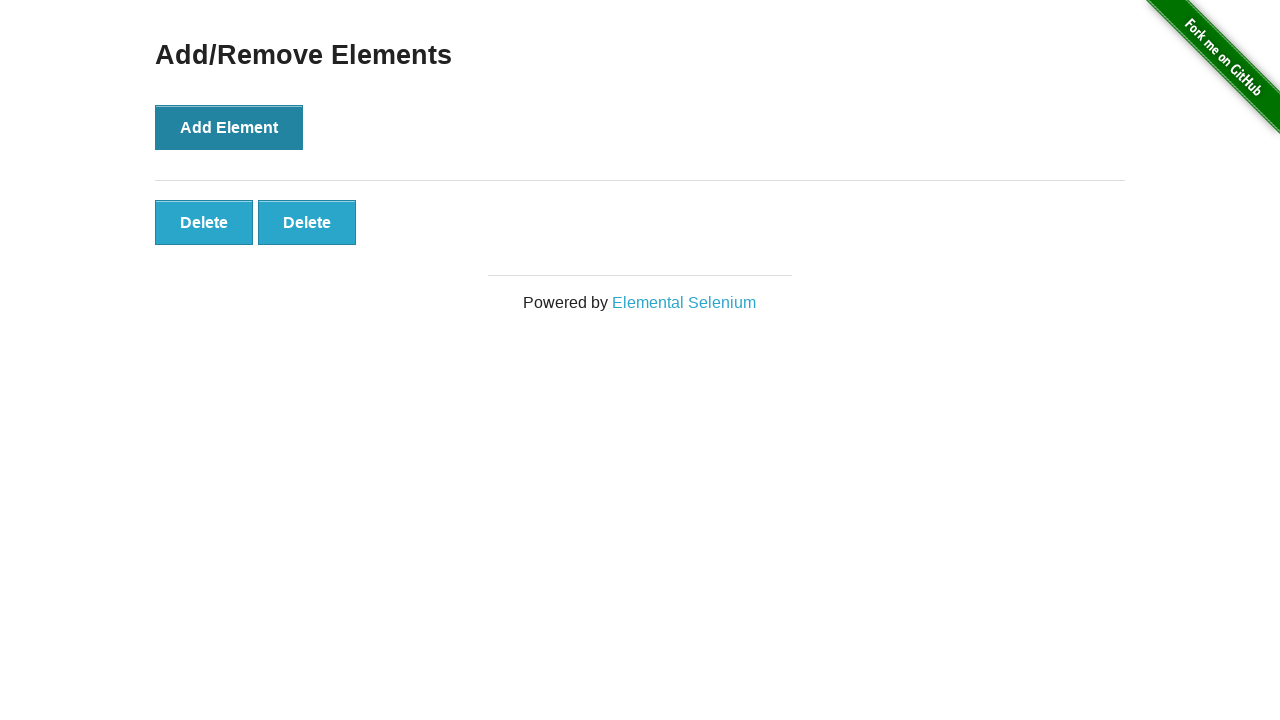

Clicked Add Element button (iteration 3/100) at (229, 127) on button[onclick='addElement()']
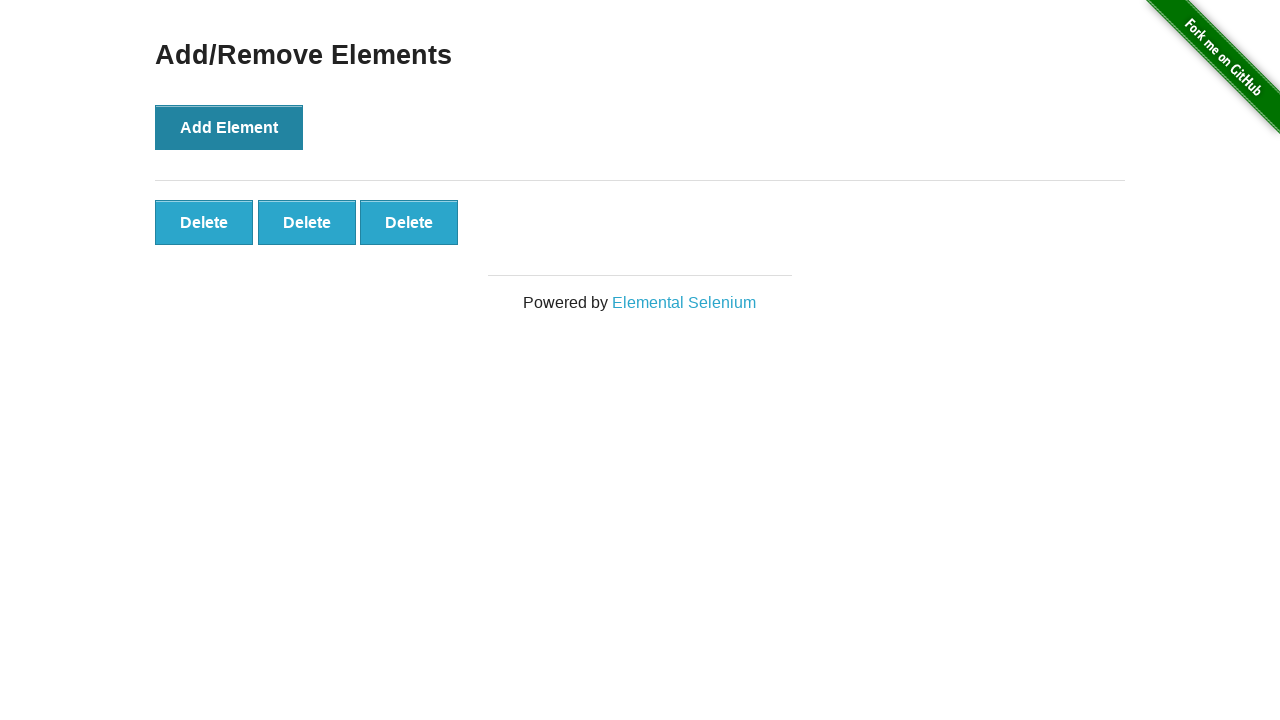

Clicked Add Element button (iteration 4/100) at (229, 127) on button[onclick='addElement()']
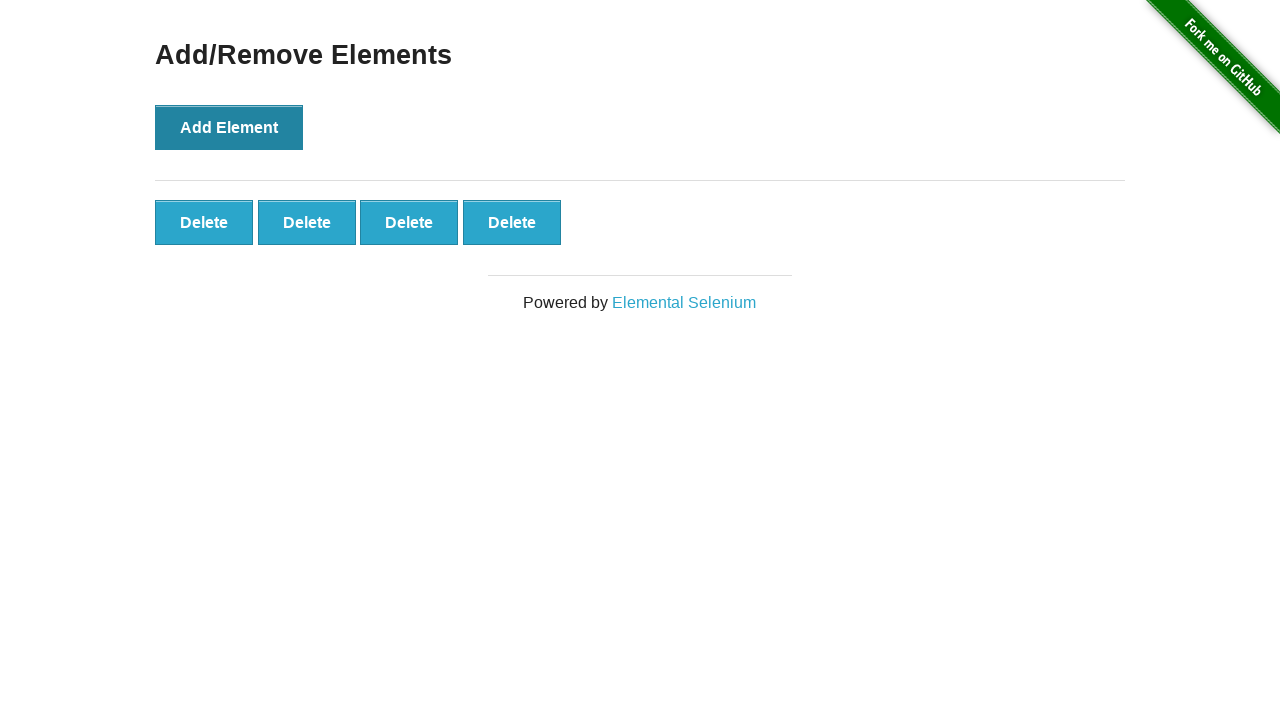

Clicked Add Element button (iteration 5/100) at (229, 127) on button[onclick='addElement()']
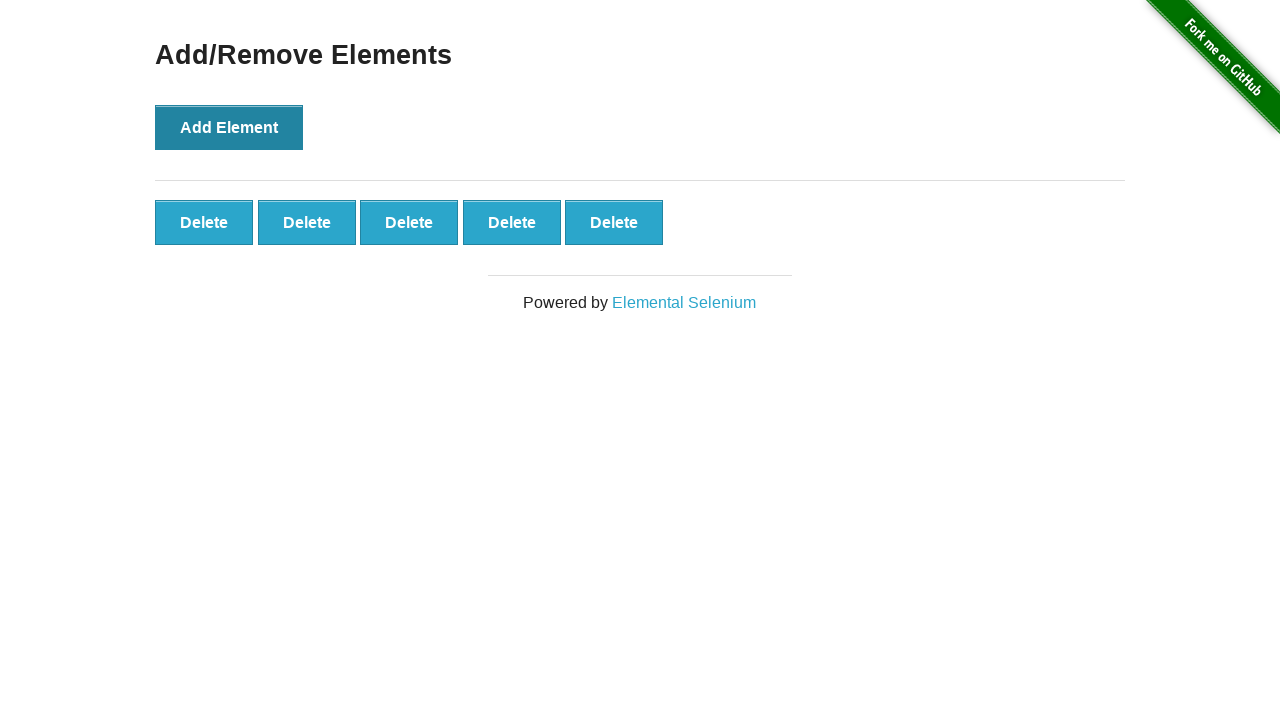

Clicked Add Element button (iteration 6/100) at (229, 127) on button[onclick='addElement()']
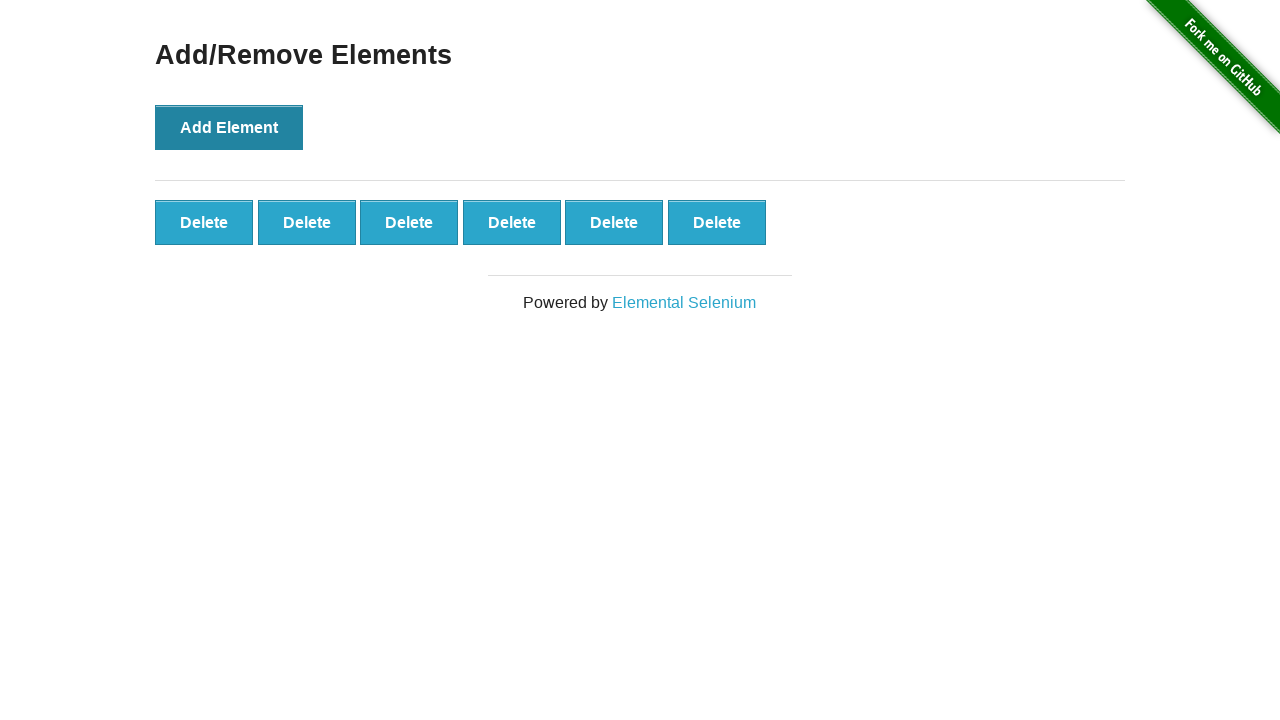

Clicked Add Element button (iteration 7/100) at (229, 127) on button[onclick='addElement()']
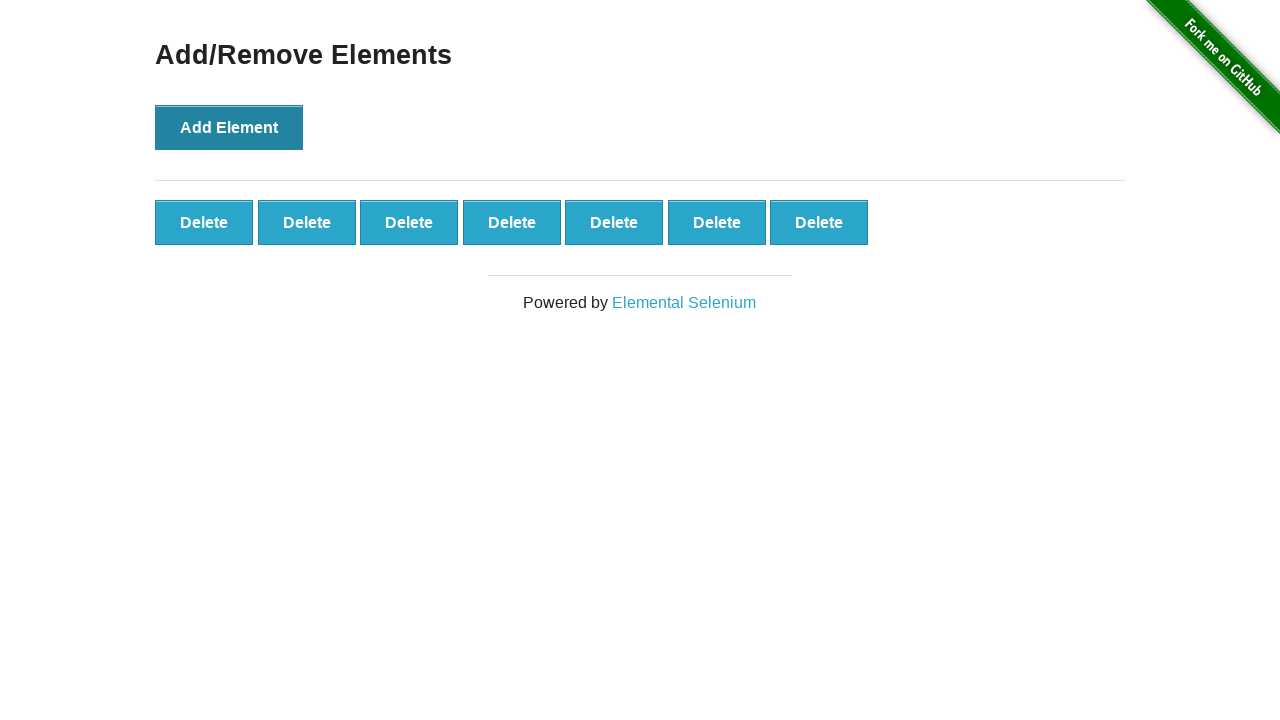

Clicked Add Element button (iteration 8/100) at (229, 127) on button[onclick='addElement()']
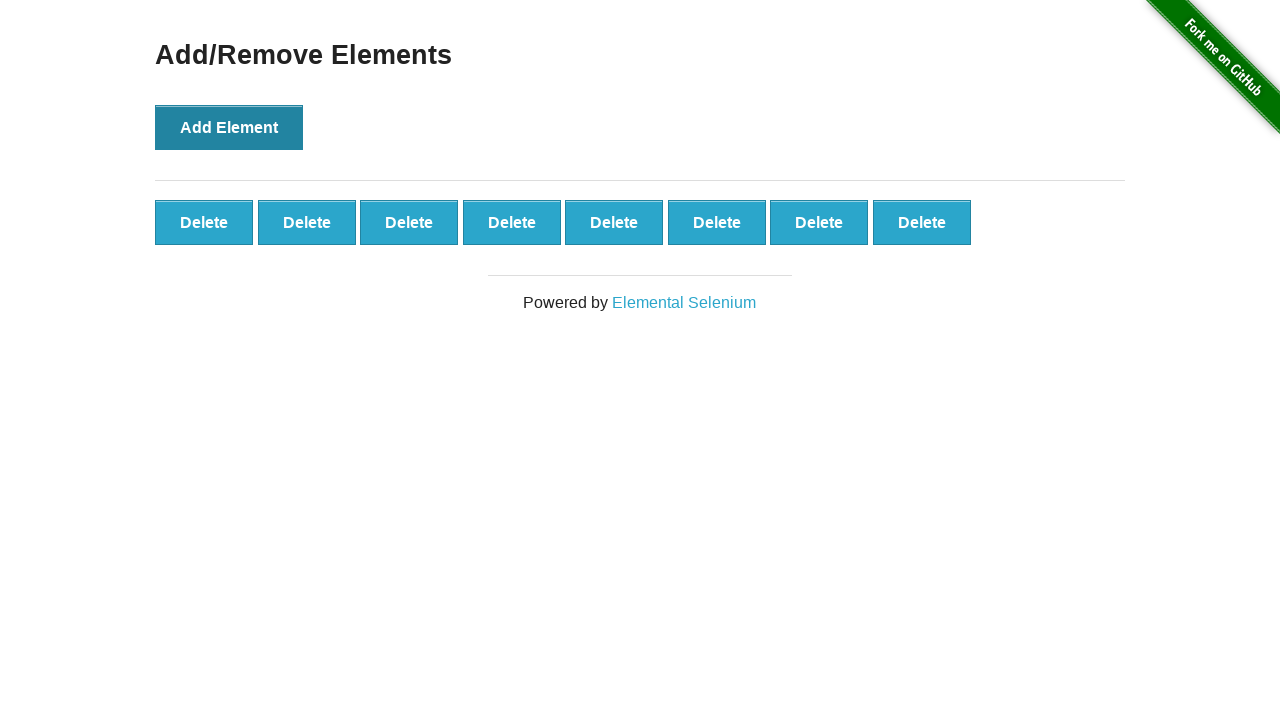

Clicked Add Element button (iteration 9/100) at (229, 127) on button[onclick='addElement()']
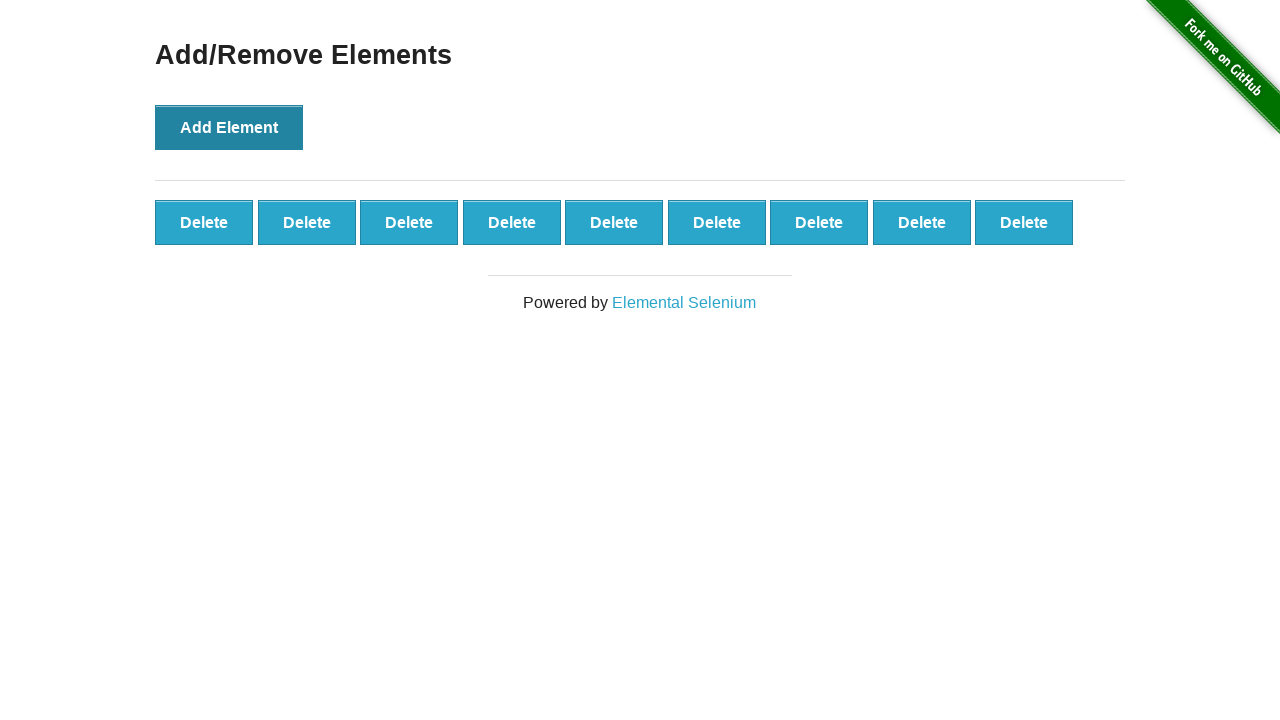

Clicked Add Element button (iteration 10/100) at (229, 127) on button[onclick='addElement()']
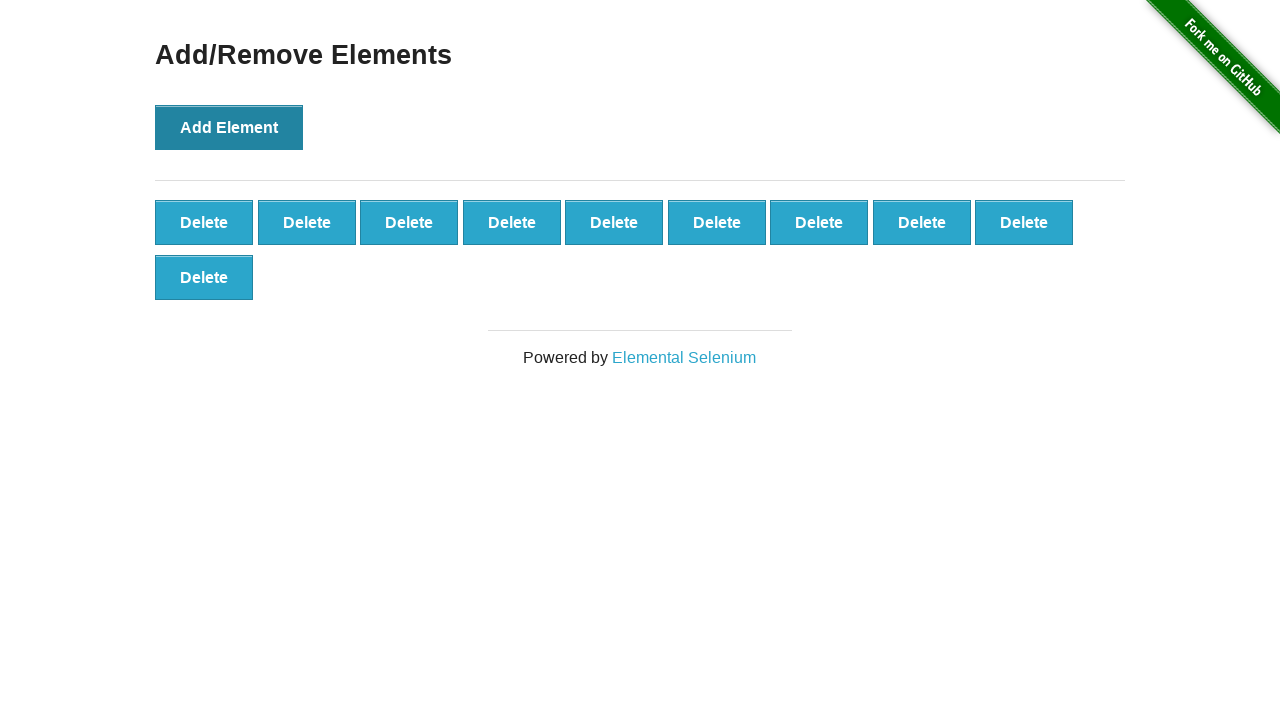

Clicked Add Element button (iteration 11/100) at (229, 127) on button[onclick='addElement()']
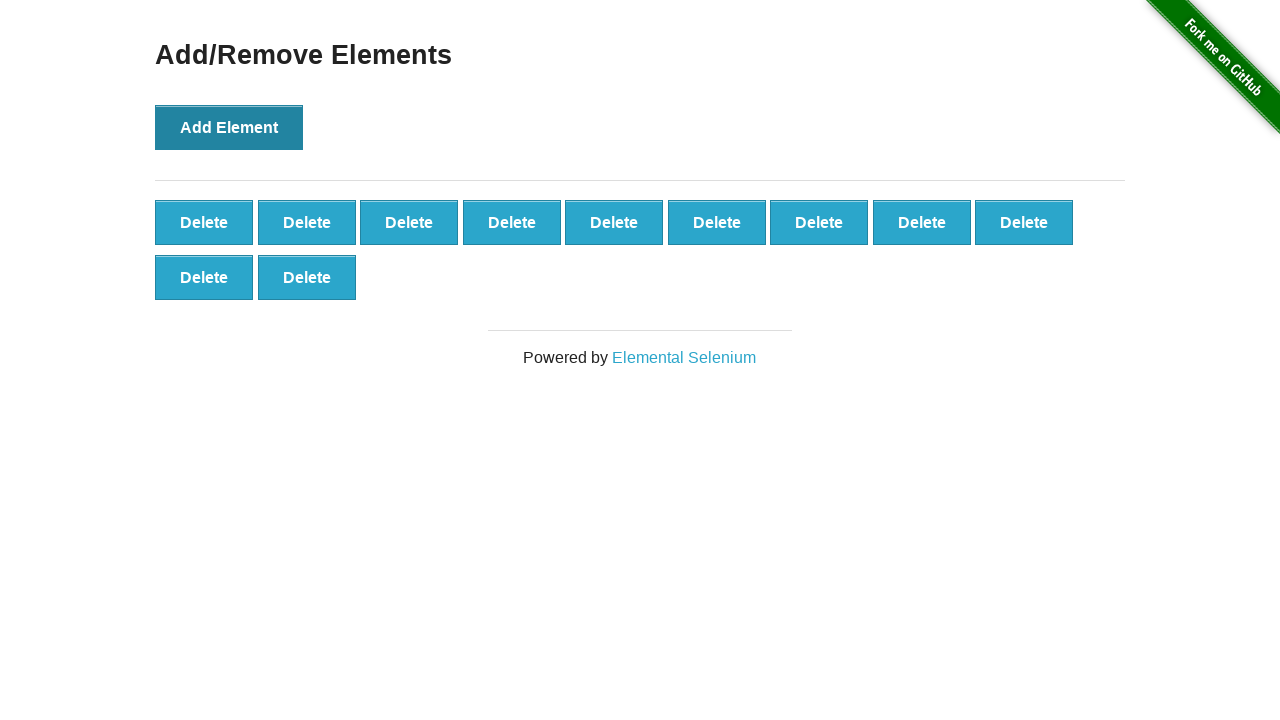

Clicked Add Element button (iteration 12/100) at (229, 127) on button[onclick='addElement()']
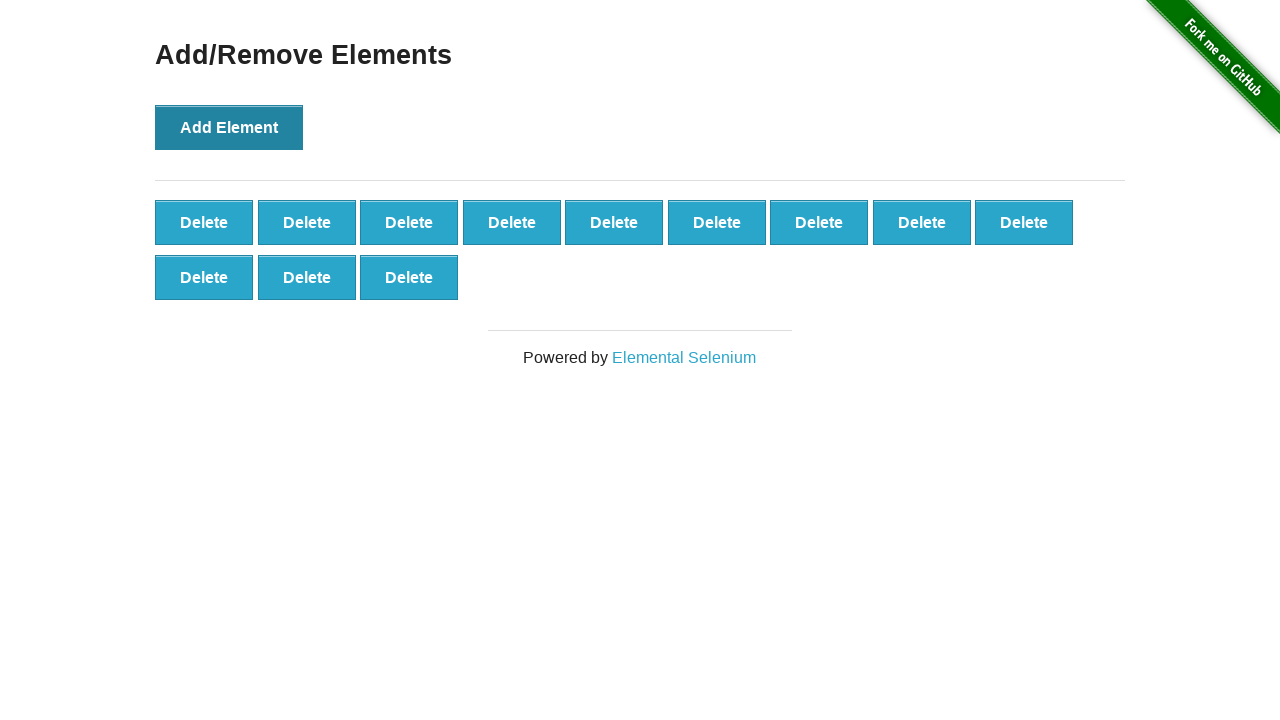

Clicked Add Element button (iteration 13/100) at (229, 127) on button[onclick='addElement()']
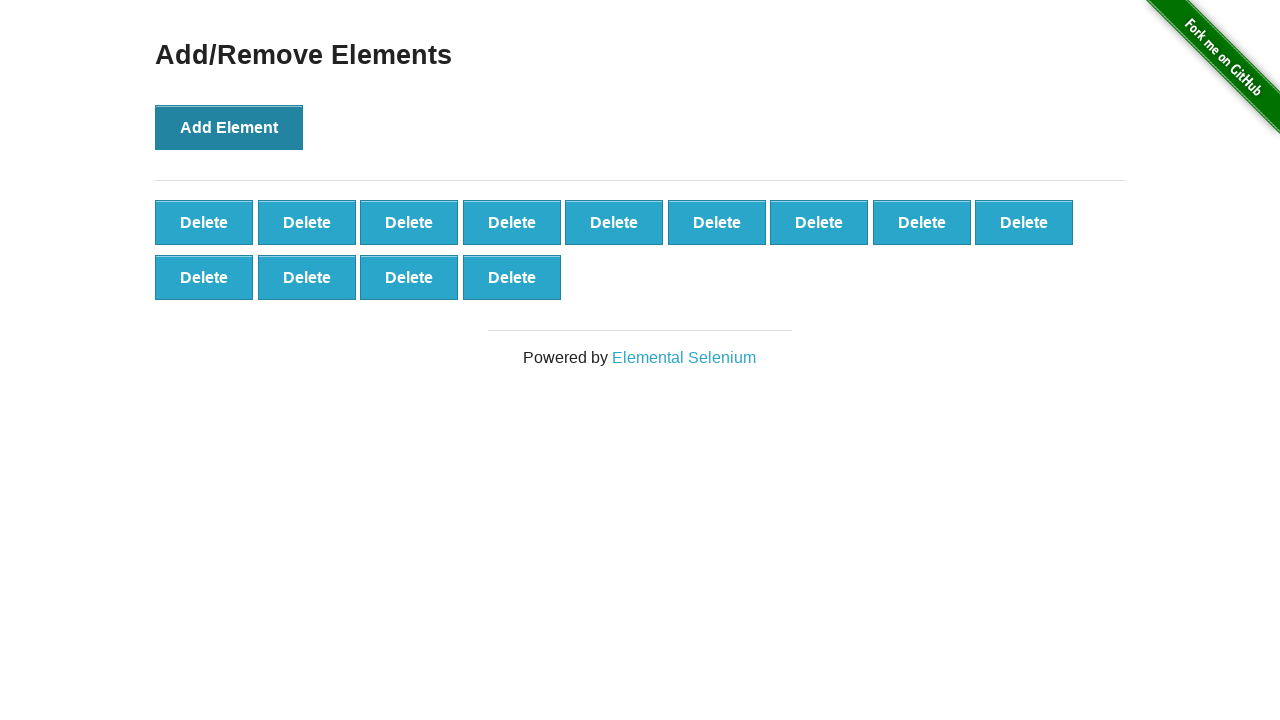

Clicked Add Element button (iteration 14/100) at (229, 127) on button[onclick='addElement()']
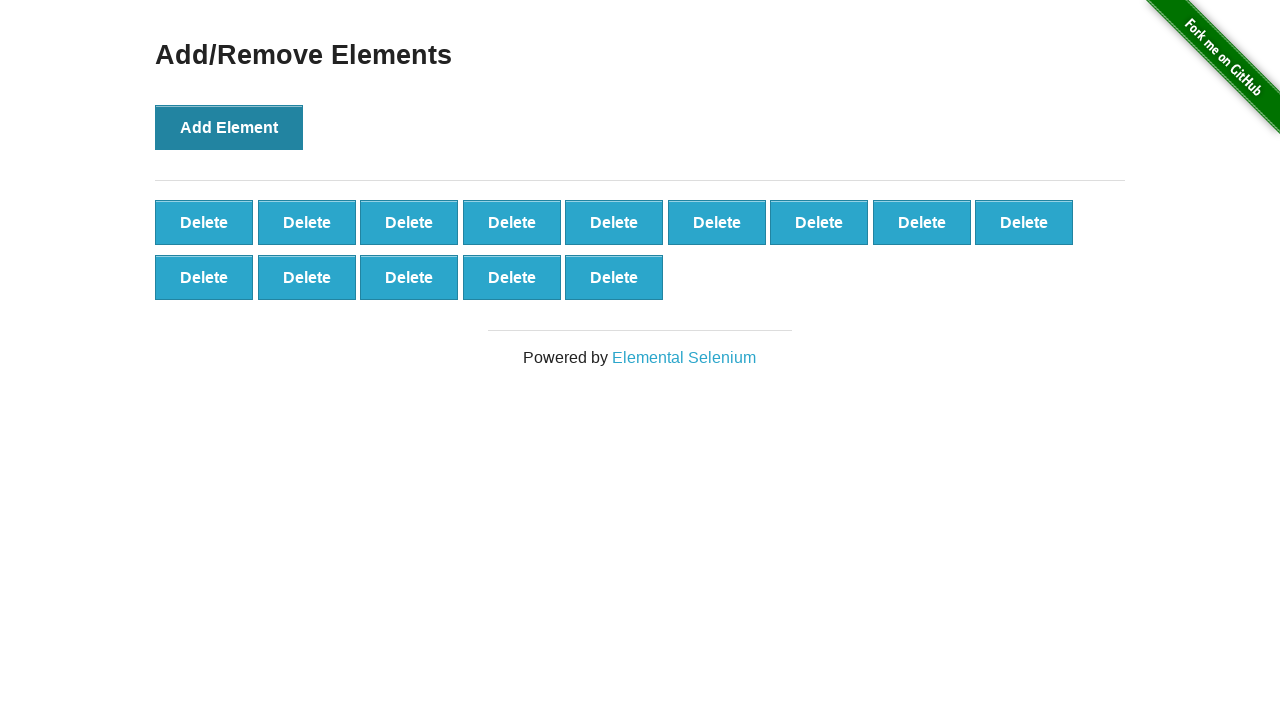

Clicked Add Element button (iteration 15/100) at (229, 127) on button[onclick='addElement()']
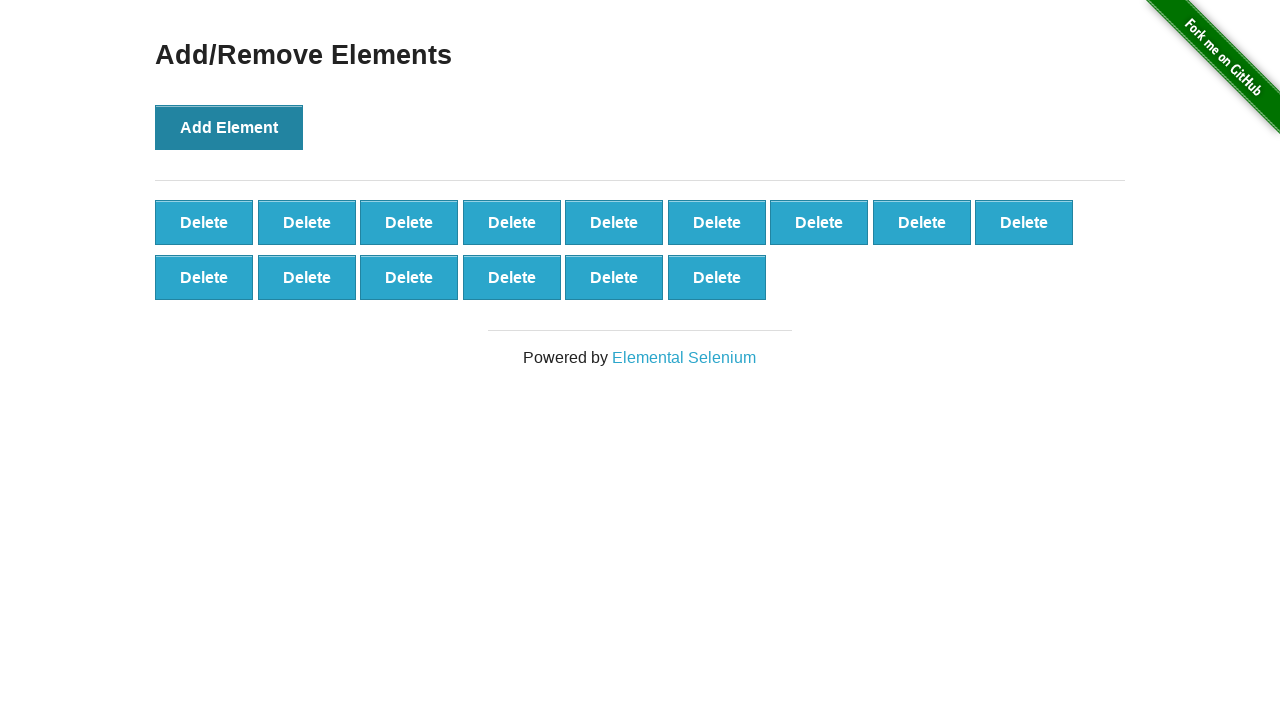

Clicked Add Element button (iteration 16/100) at (229, 127) on button[onclick='addElement()']
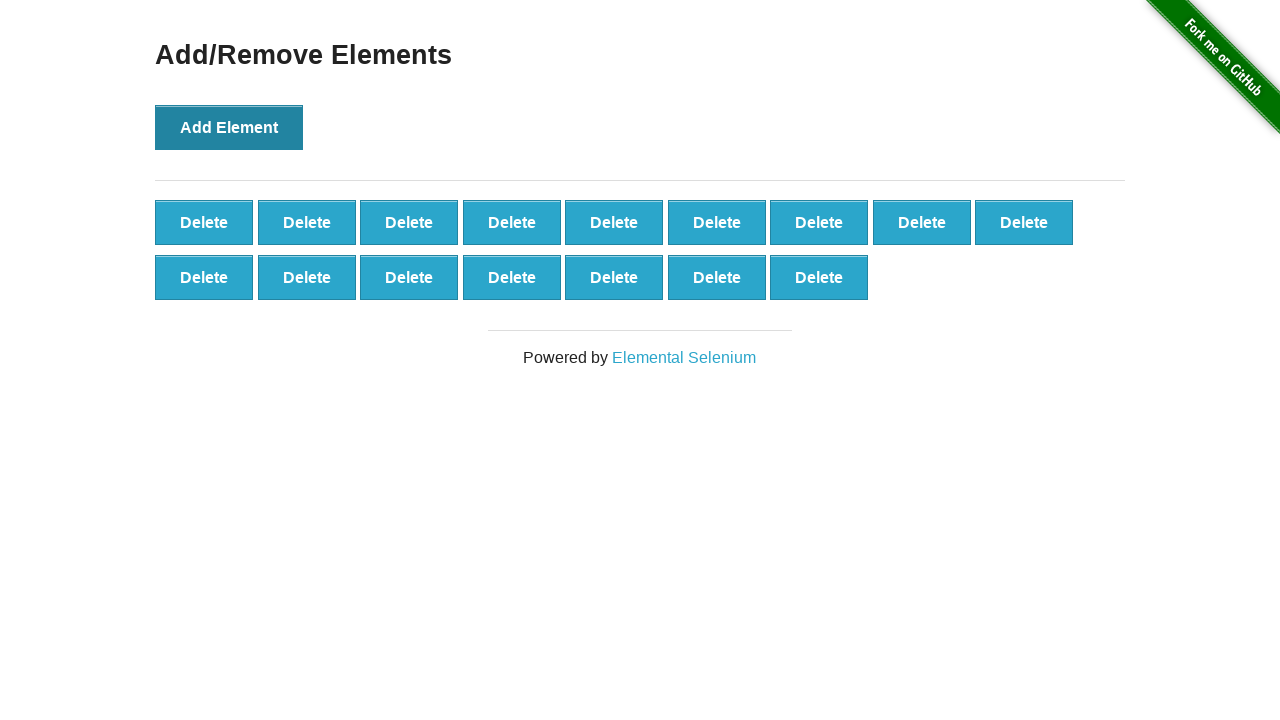

Clicked Add Element button (iteration 17/100) at (229, 127) on button[onclick='addElement()']
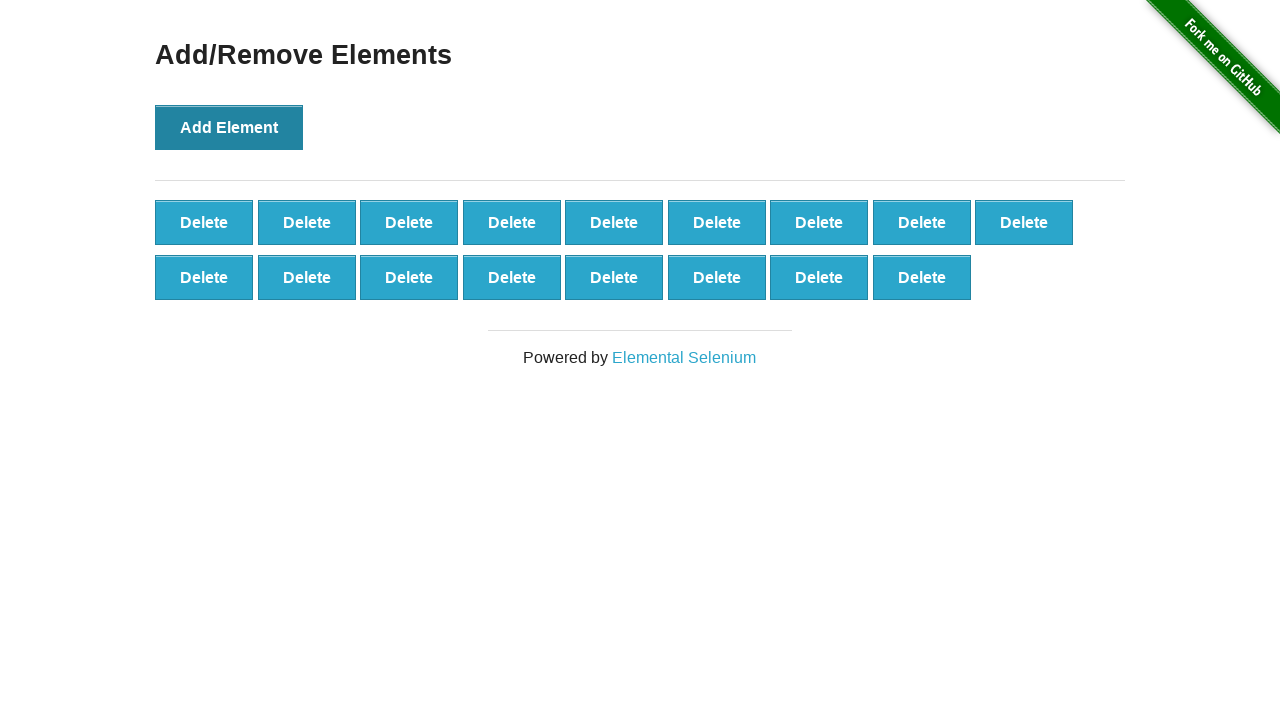

Clicked Add Element button (iteration 18/100) at (229, 127) on button[onclick='addElement()']
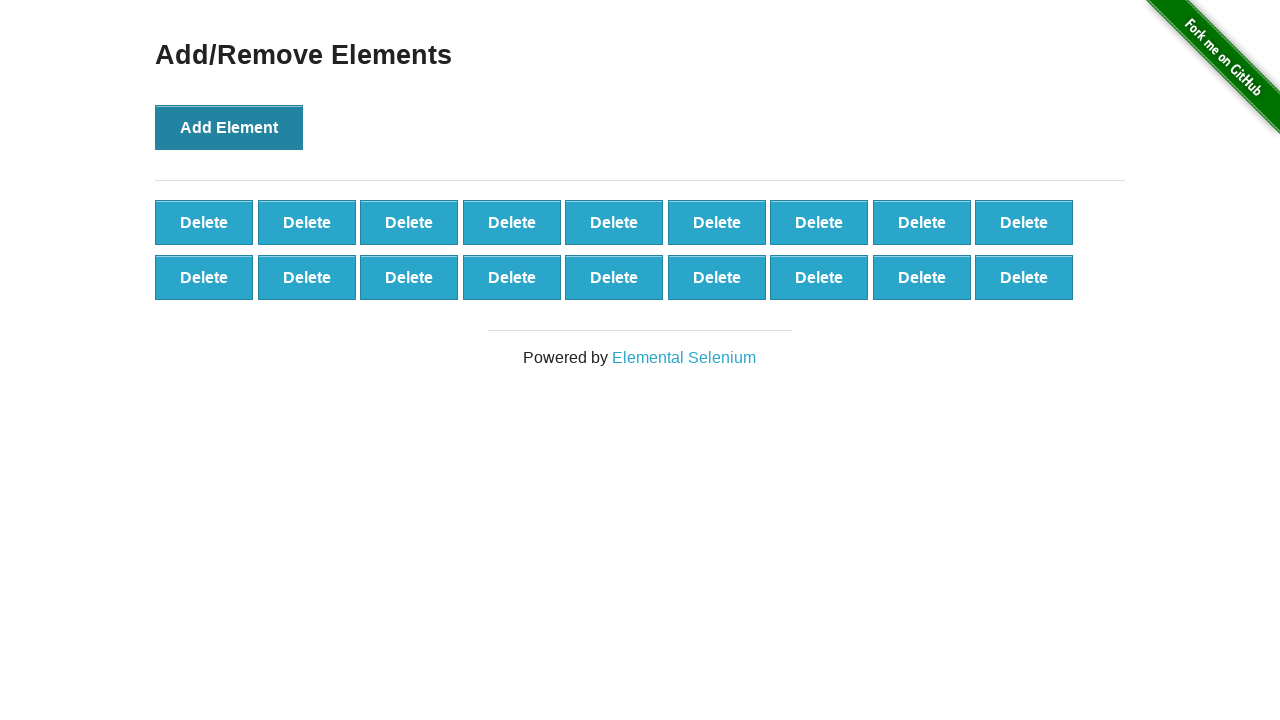

Clicked Add Element button (iteration 19/100) at (229, 127) on button[onclick='addElement()']
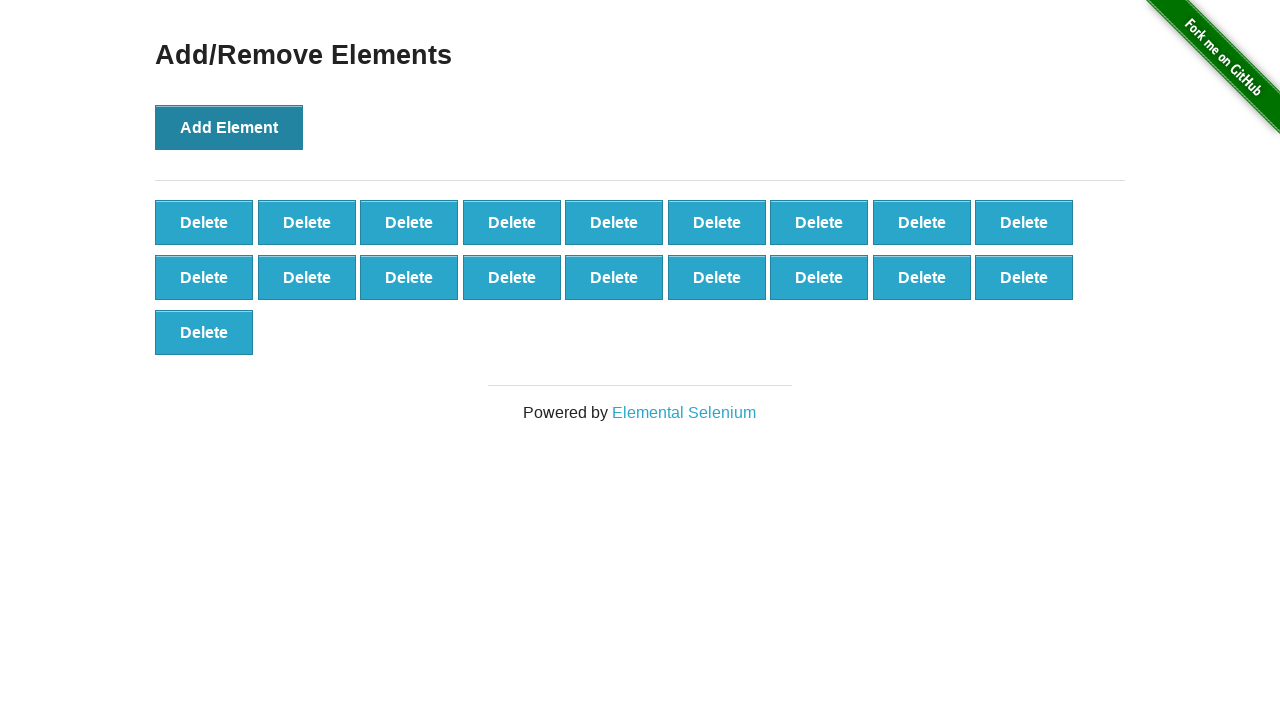

Clicked Add Element button (iteration 20/100) at (229, 127) on button[onclick='addElement()']
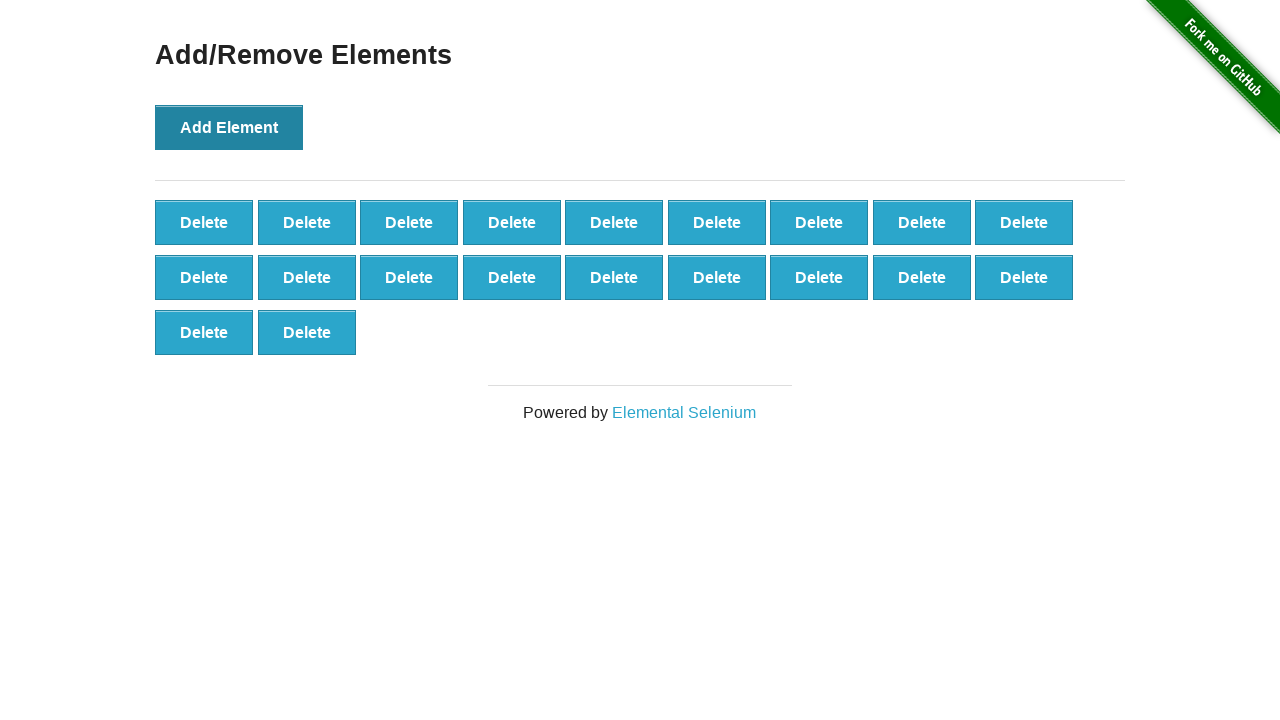

Clicked Add Element button (iteration 21/100) at (229, 127) on button[onclick='addElement()']
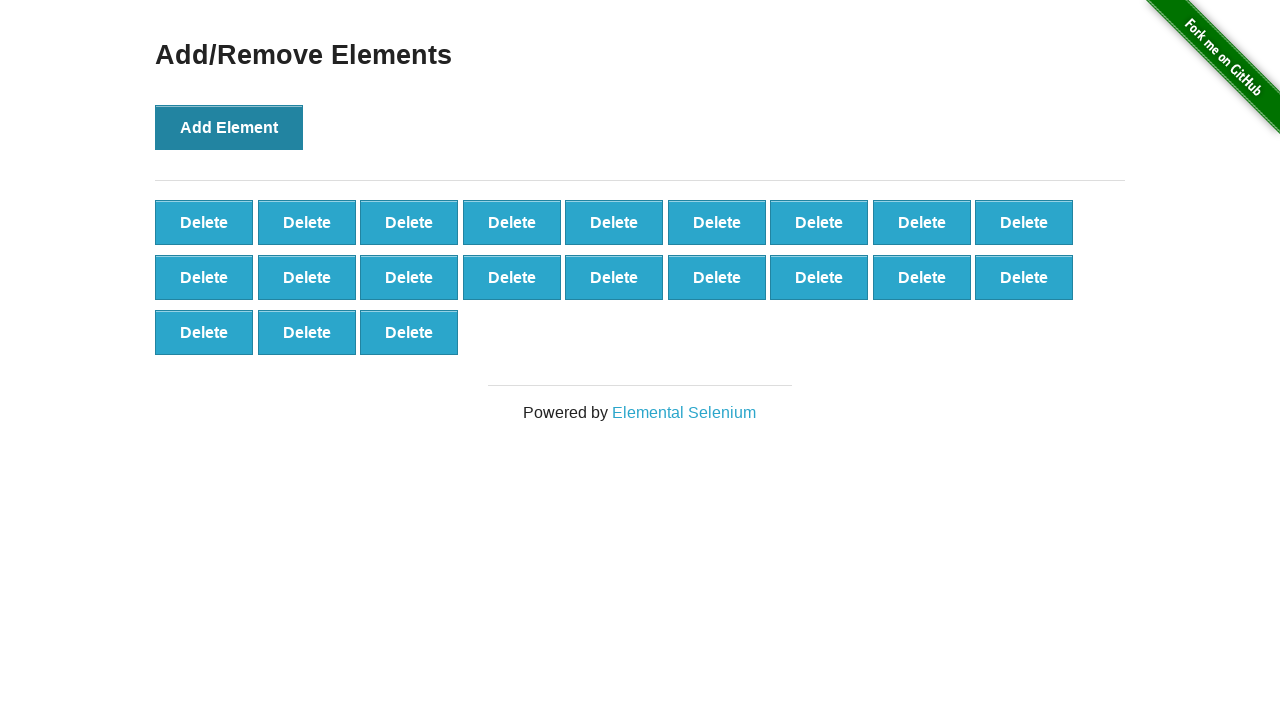

Clicked Add Element button (iteration 22/100) at (229, 127) on button[onclick='addElement()']
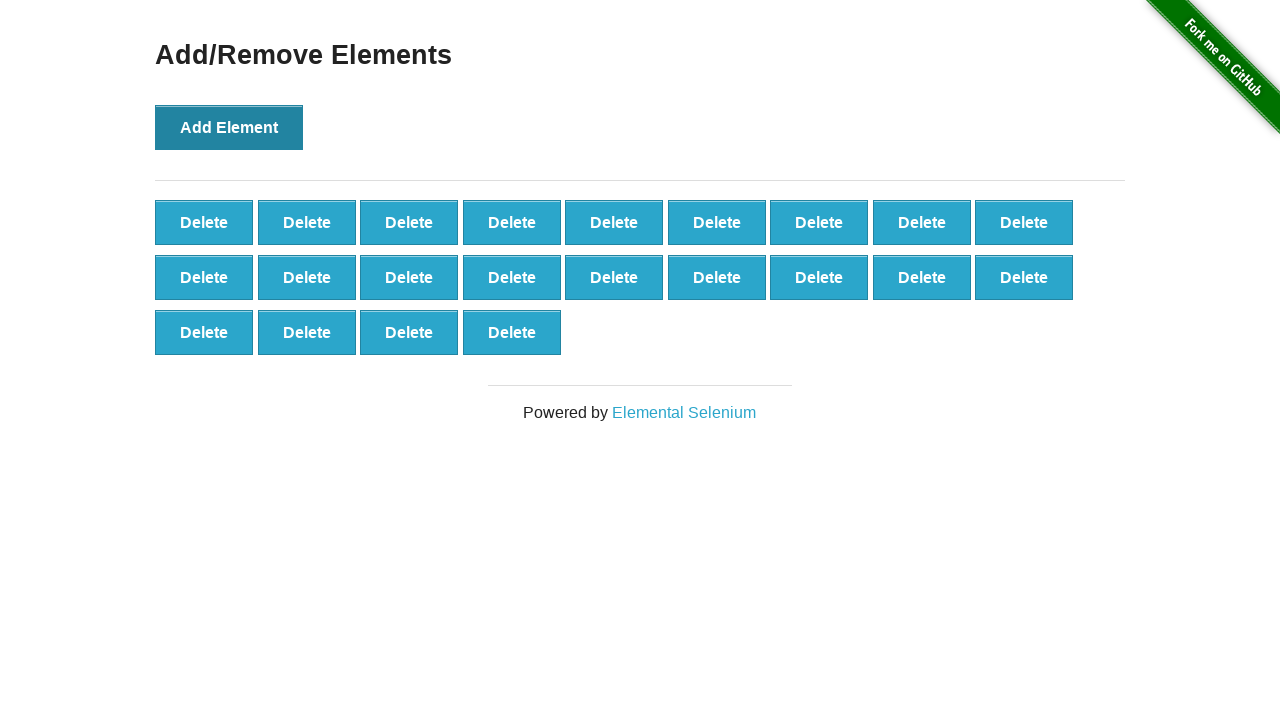

Clicked Add Element button (iteration 23/100) at (229, 127) on button[onclick='addElement()']
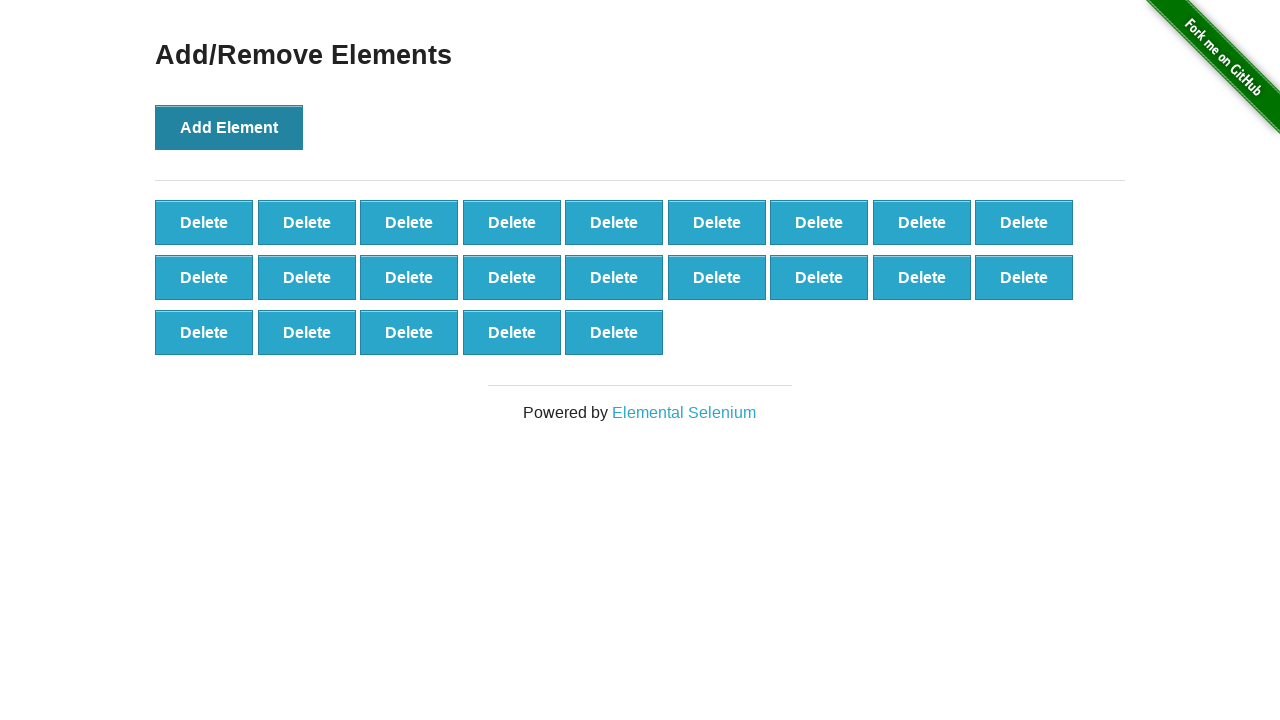

Clicked Add Element button (iteration 24/100) at (229, 127) on button[onclick='addElement()']
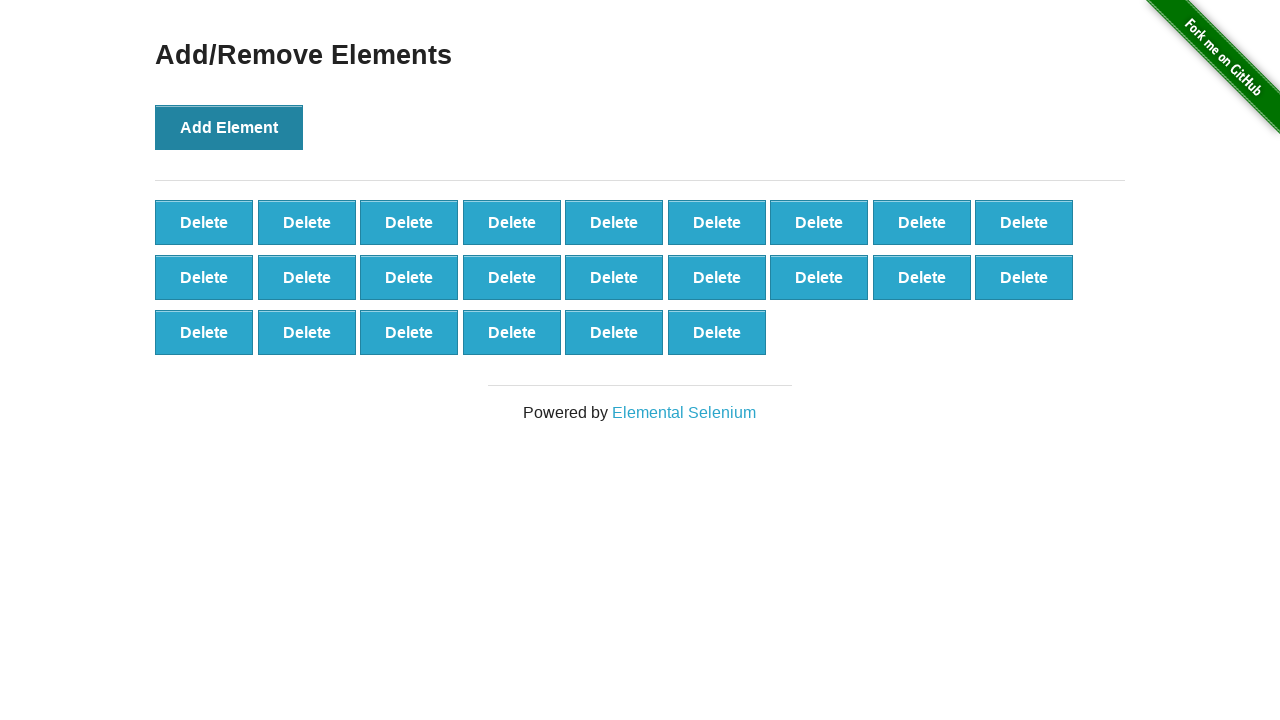

Clicked Add Element button (iteration 25/100) at (229, 127) on button[onclick='addElement()']
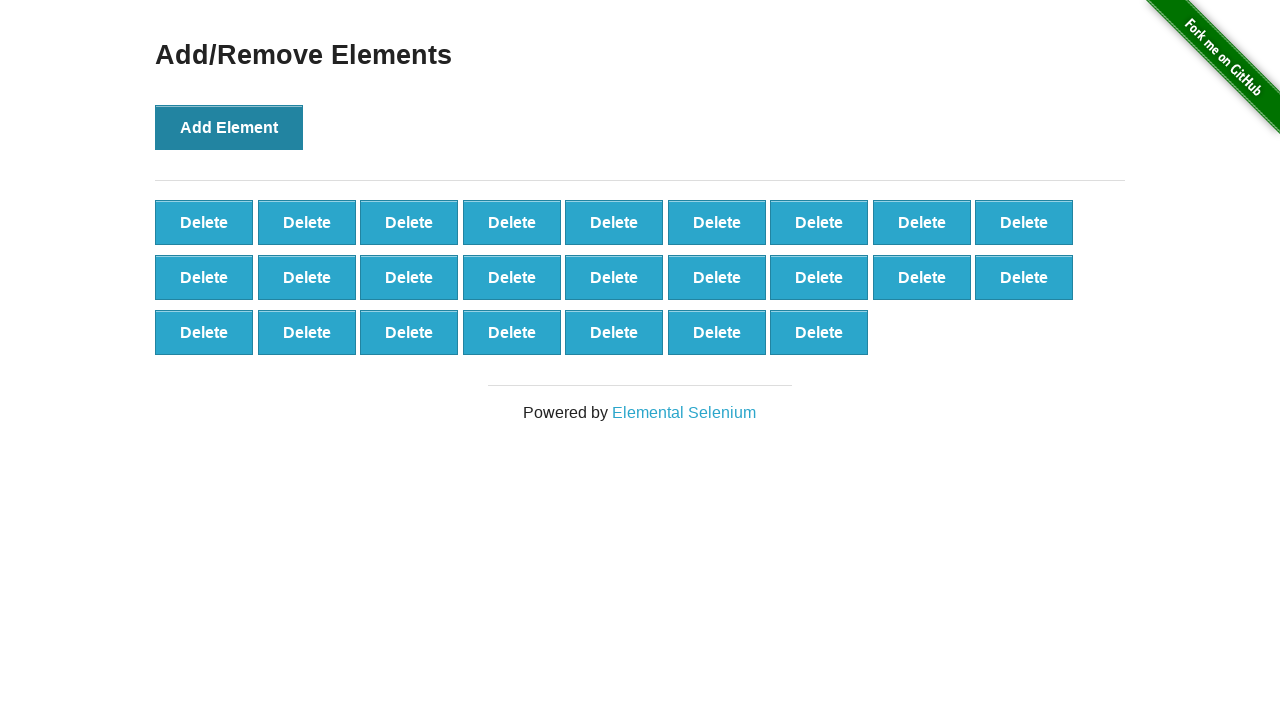

Clicked Add Element button (iteration 26/100) at (229, 127) on button[onclick='addElement()']
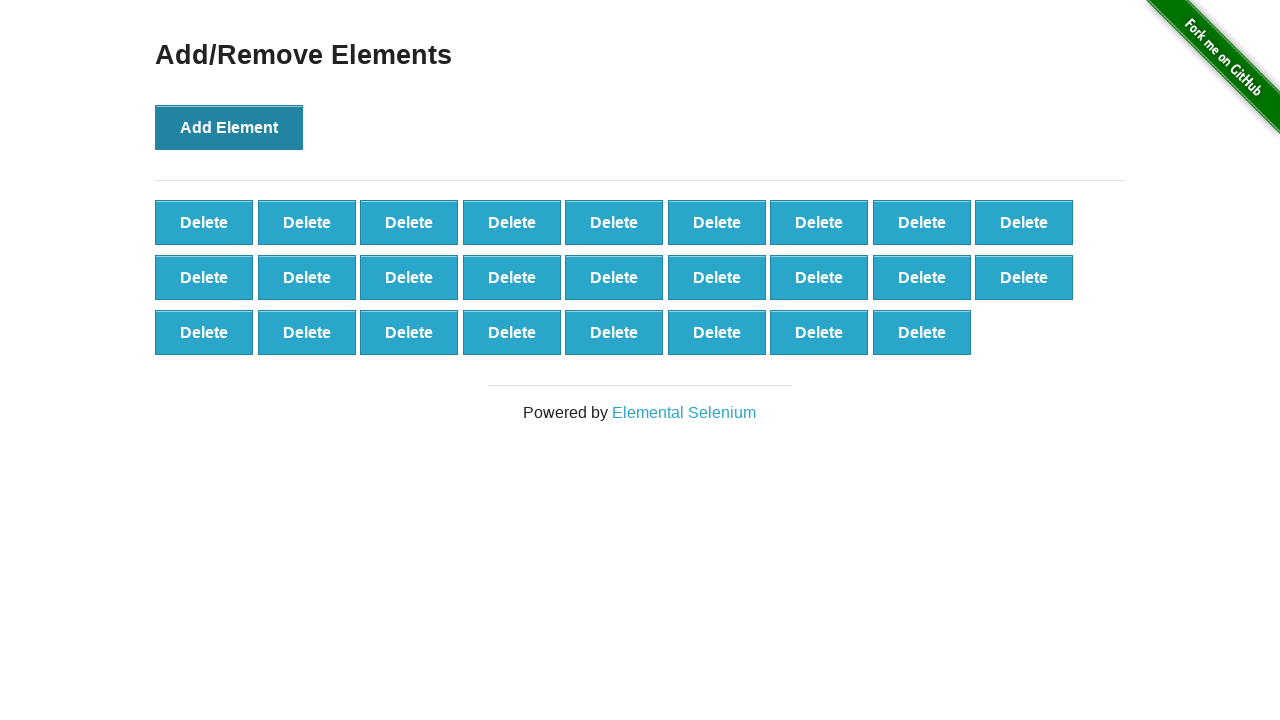

Clicked Add Element button (iteration 27/100) at (229, 127) on button[onclick='addElement()']
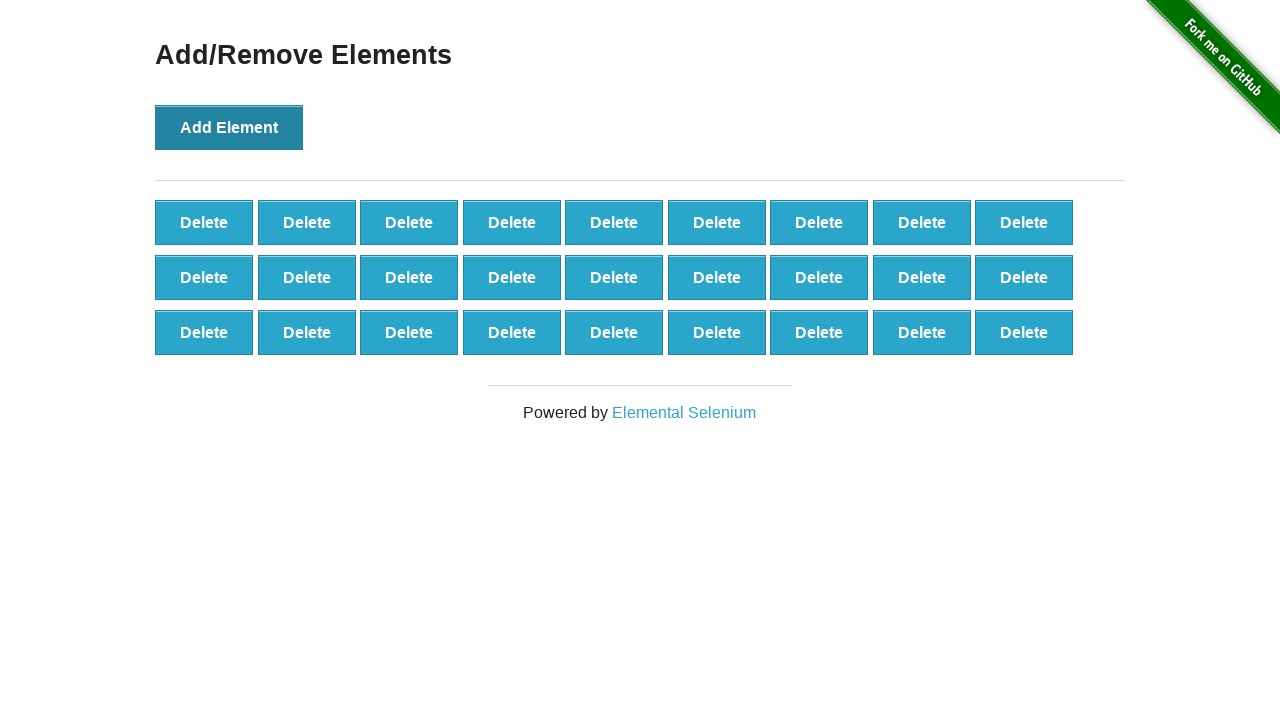

Clicked Add Element button (iteration 28/100) at (229, 127) on button[onclick='addElement()']
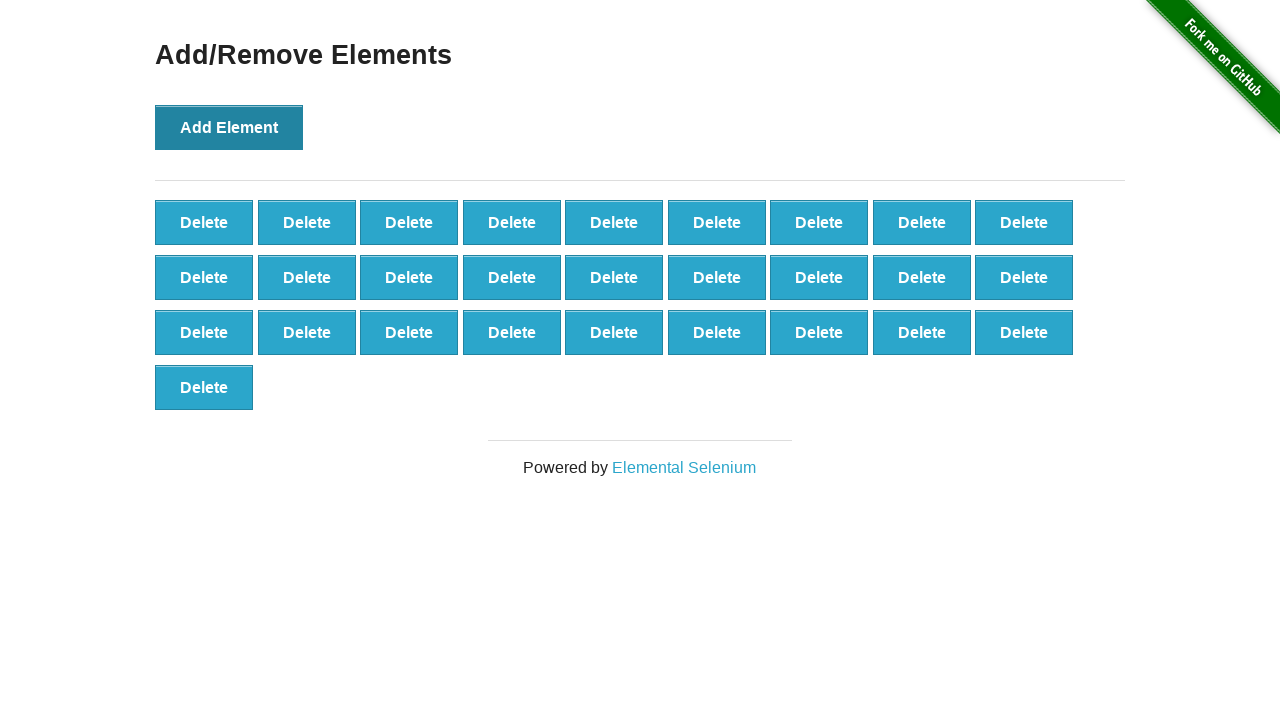

Clicked Add Element button (iteration 29/100) at (229, 127) on button[onclick='addElement()']
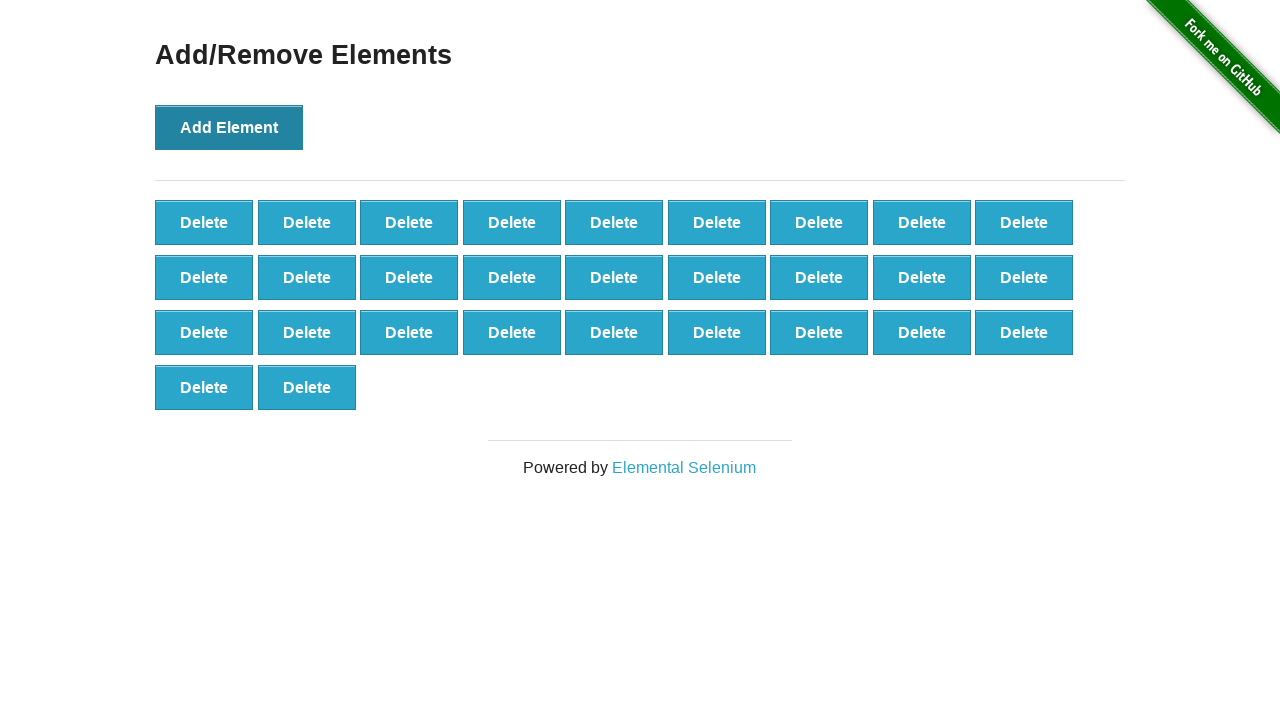

Clicked Add Element button (iteration 30/100) at (229, 127) on button[onclick='addElement()']
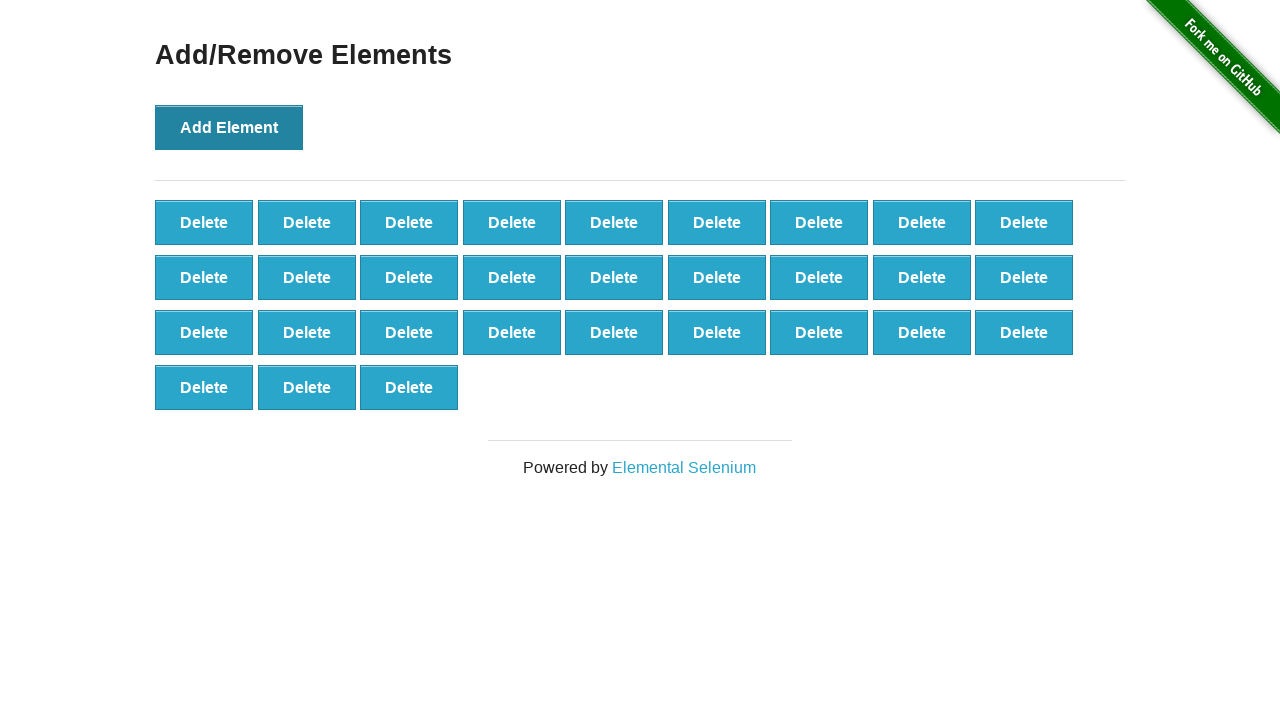

Clicked Add Element button (iteration 31/100) at (229, 127) on button[onclick='addElement()']
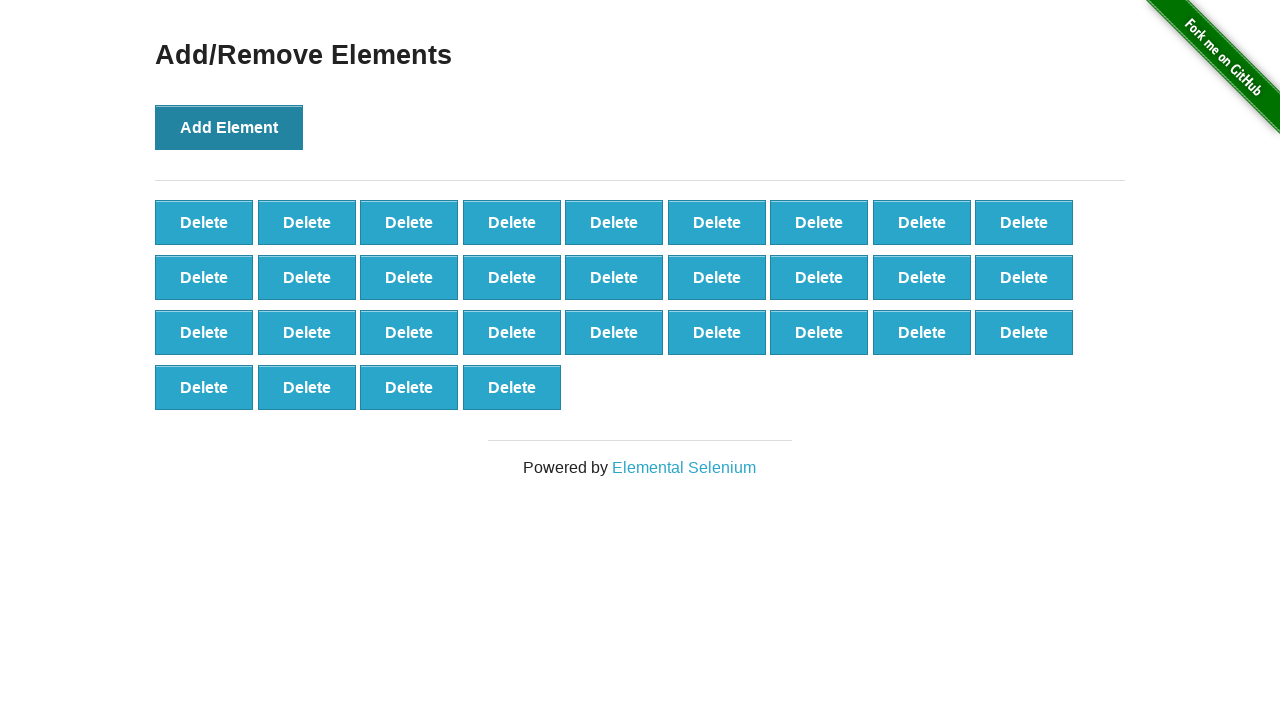

Clicked Add Element button (iteration 32/100) at (229, 127) on button[onclick='addElement()']
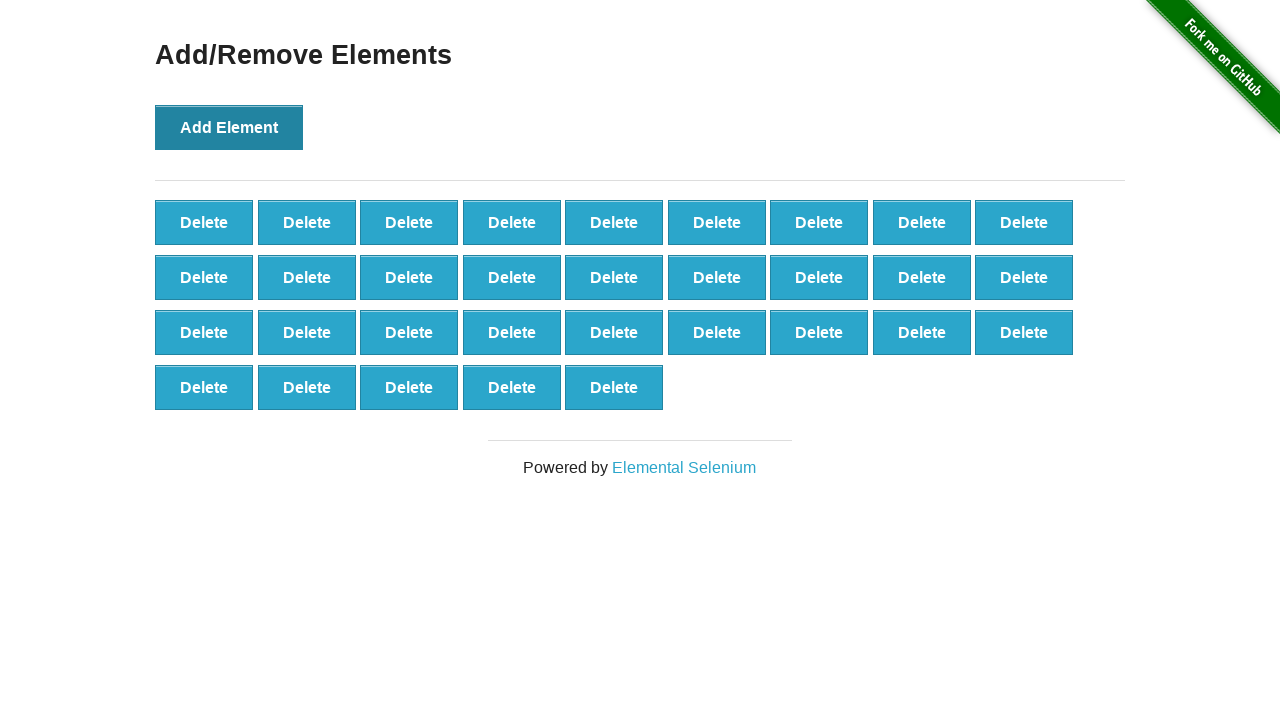

Clicked Add Element button (iteration 33/100) at (229, 127) on button[onclick='addElement()']
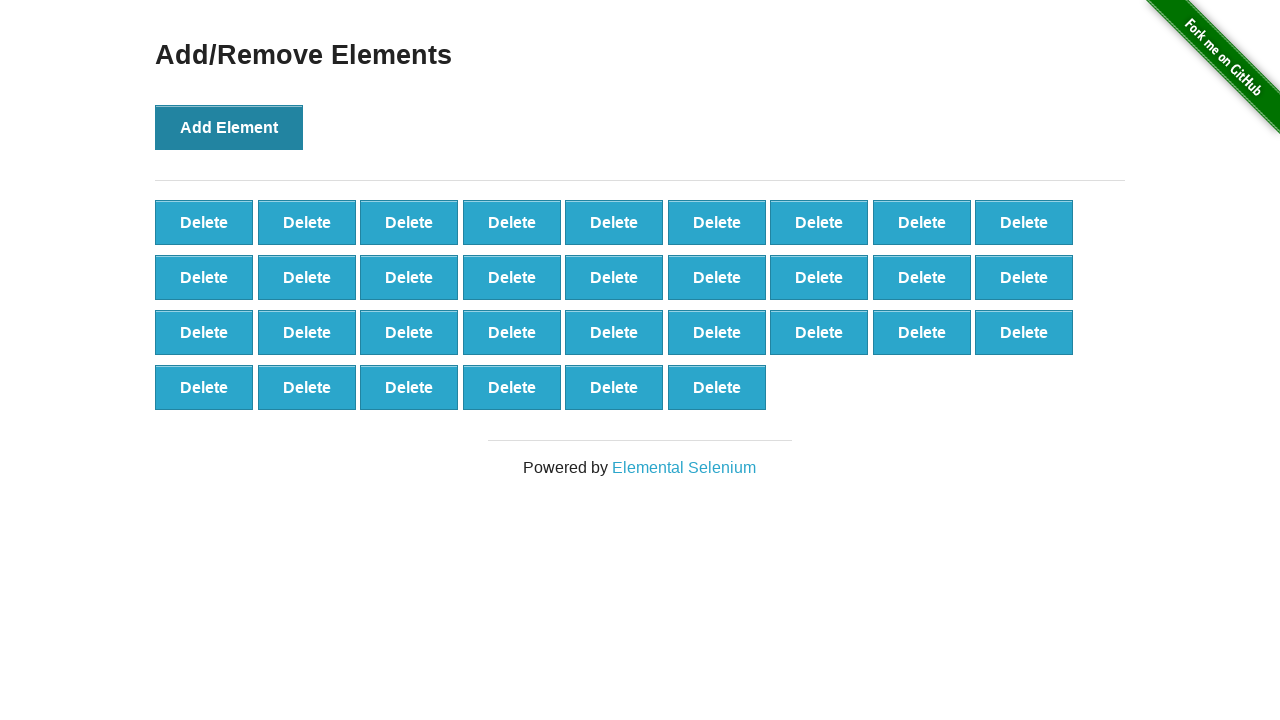

Clicked Add Element button (iteration 34/100) at (229, 127) on button[onclick='addElement()']
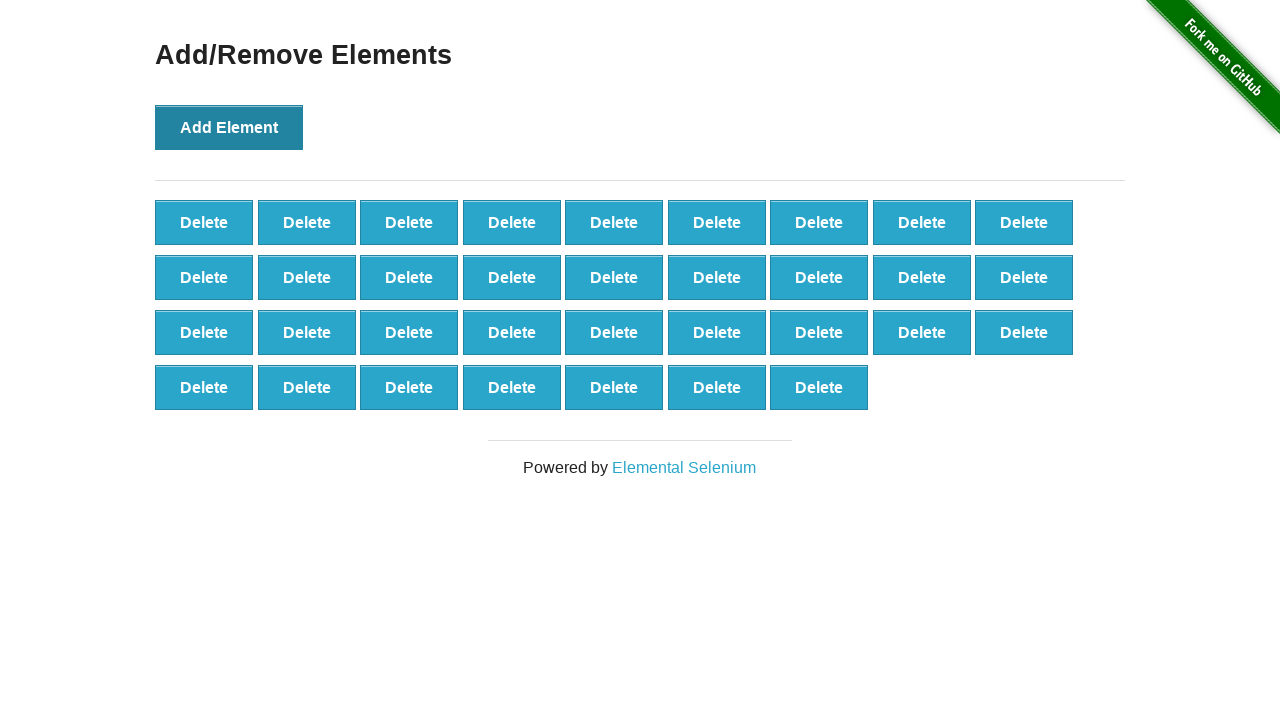

Clicked Add Element button (iteration 35/100) at (229, 127) on button[onclick='addElement()']
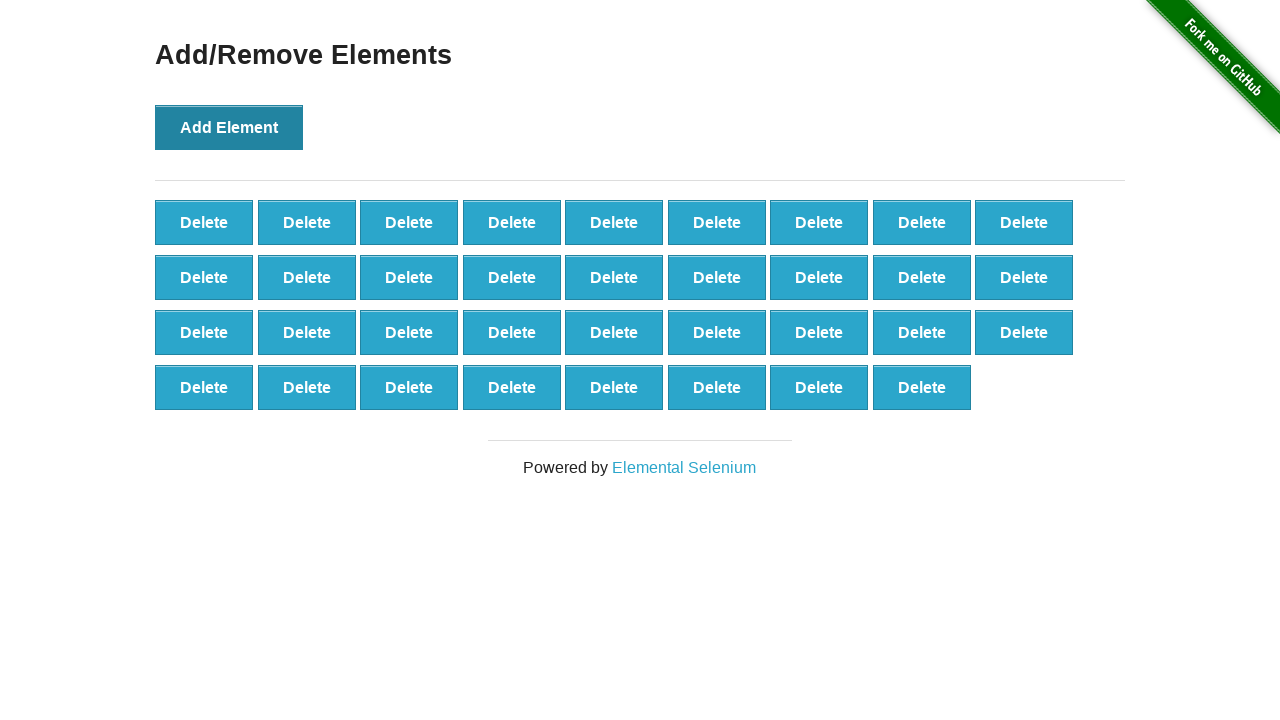

Clicked Add Element button (iteration 36/100) at (229, 127) on button[onclick='addElement()']
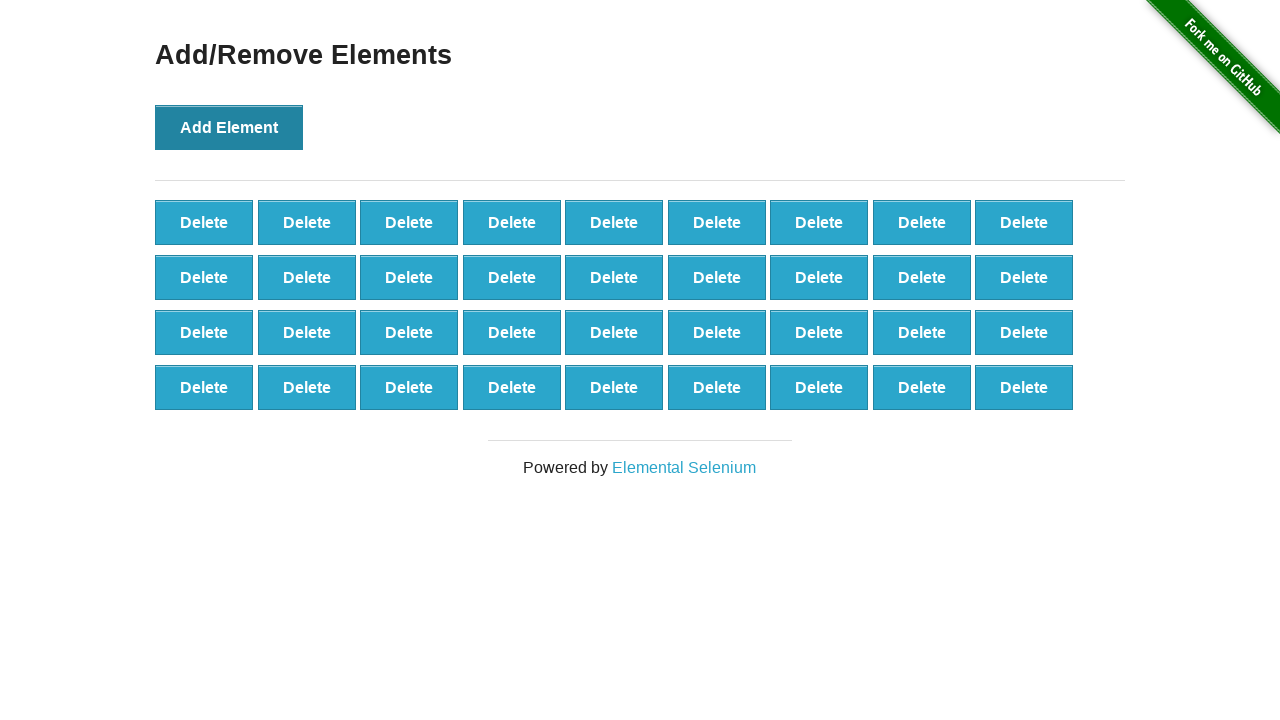

Clicked Add Element button (iteration 37/100) at (229, 127) on button[onclick='addElement()']
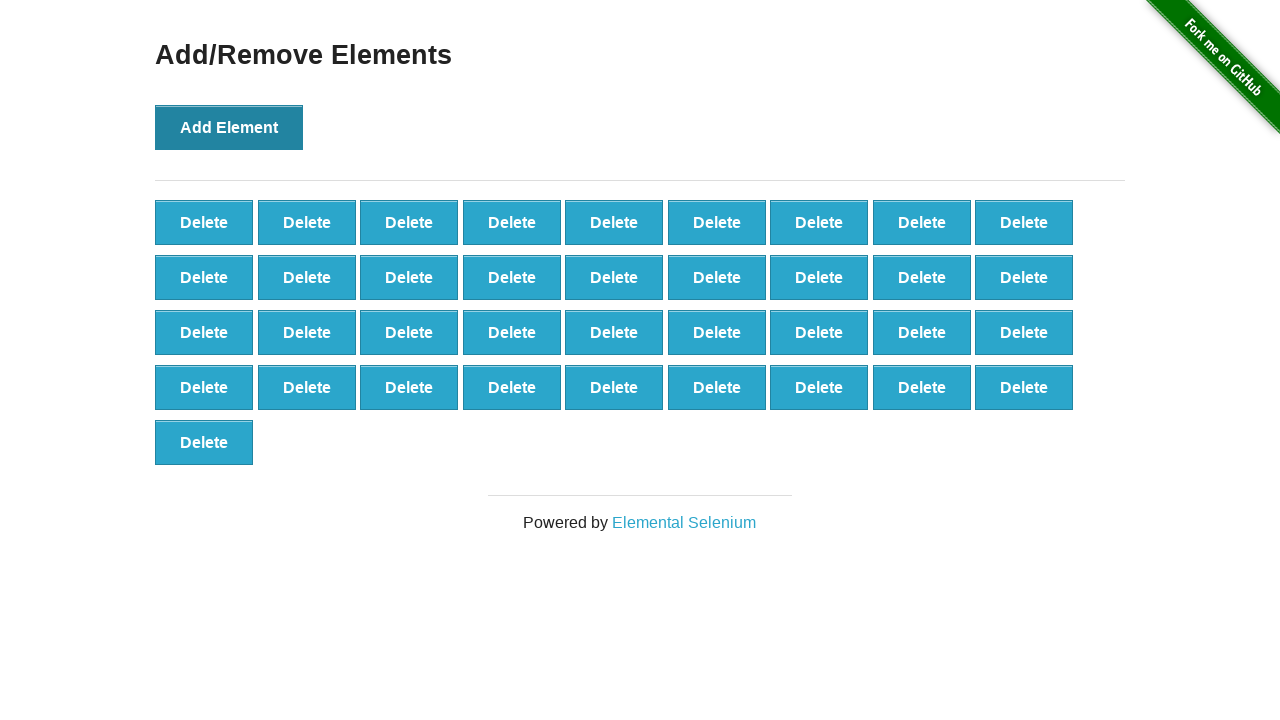

Clicked Add Element button (iteration 38/100) at (229, 127) on button[onclick='addElement()']
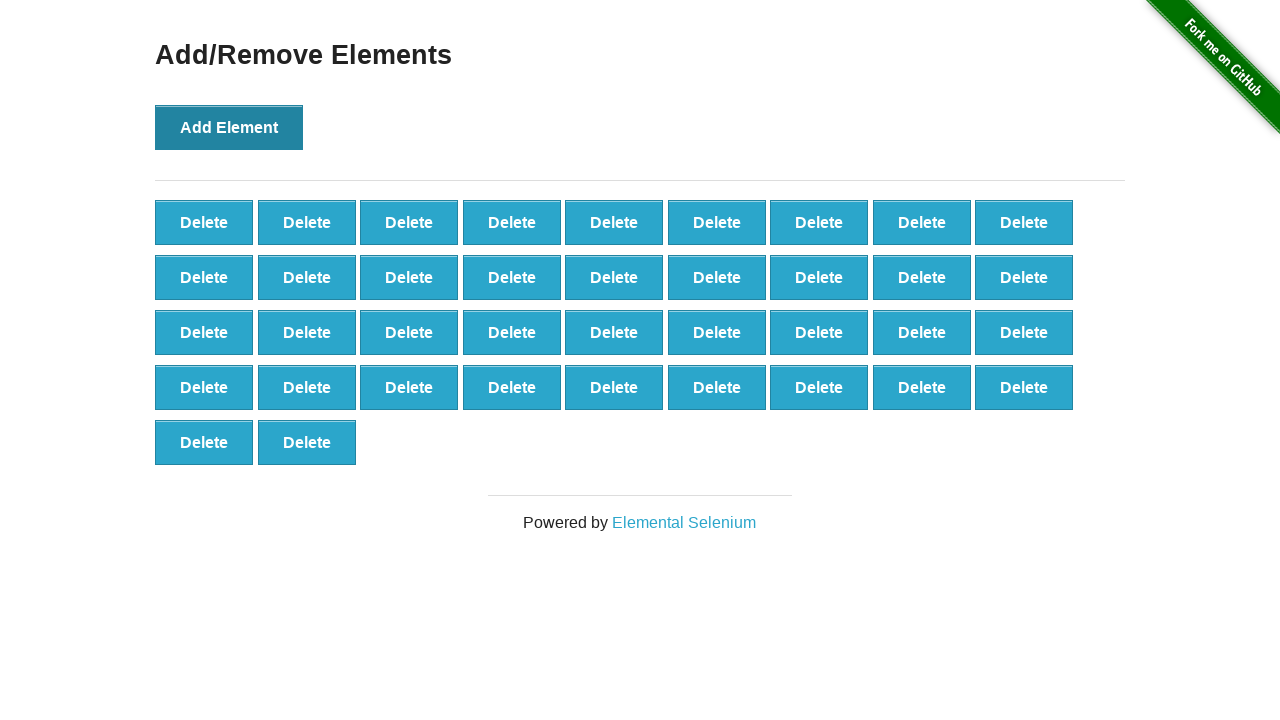

Clicked Add Element button (iteration 39/100) at (229, 127) on button[onclick='addElement()']
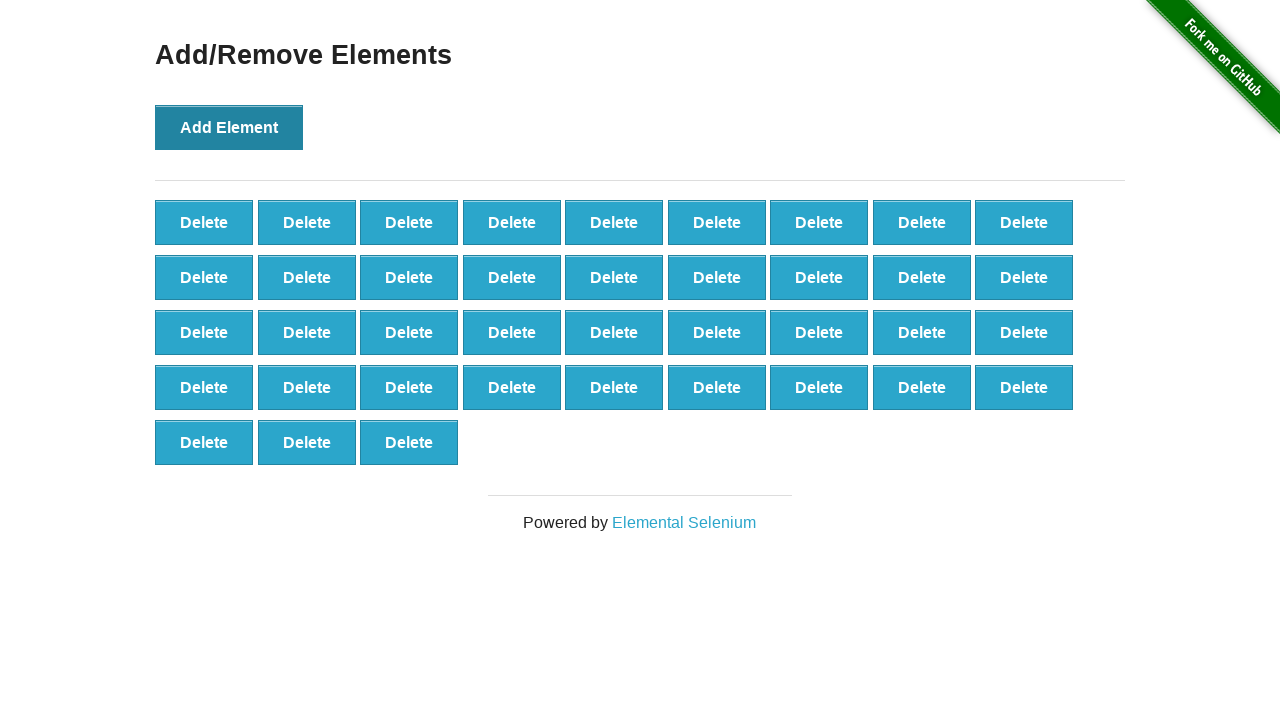

Clicked Add Element button (iteration 40/100) at (229, 127) on button[onclick='addElement()']
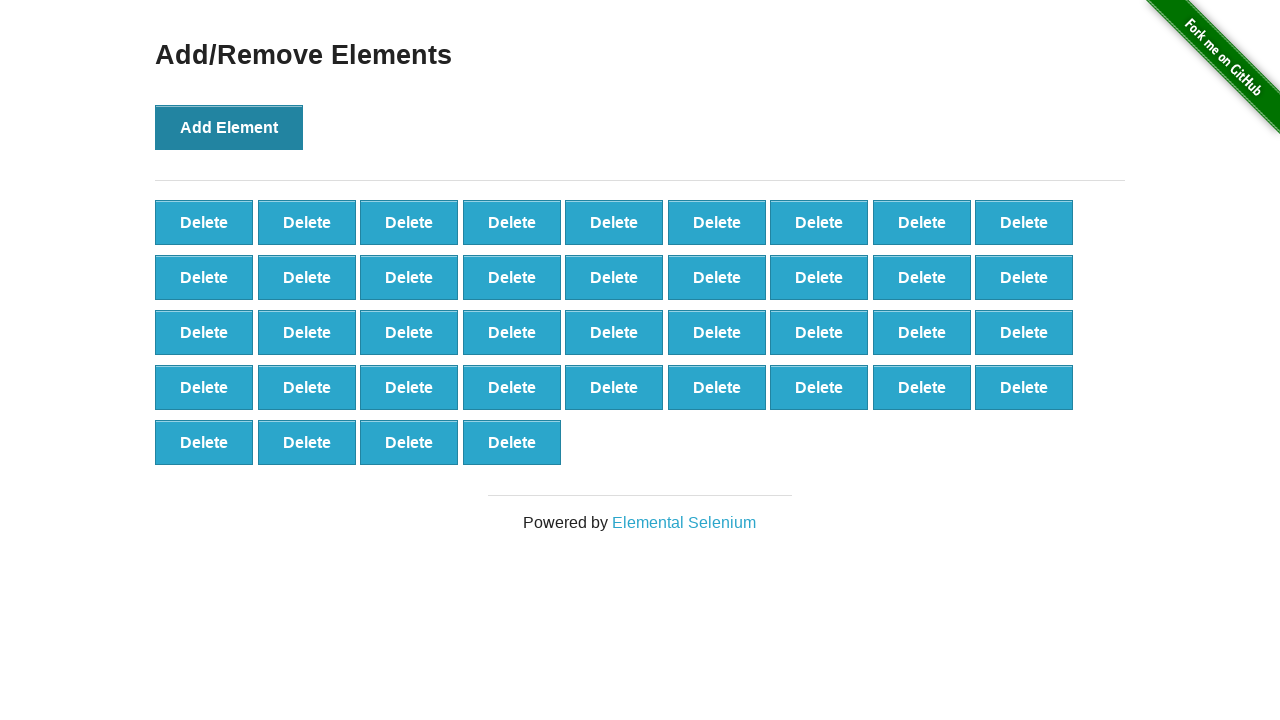

Clicked Add Element button (iteration 41/100) at (229, 127) on button[onclick='addElement()']
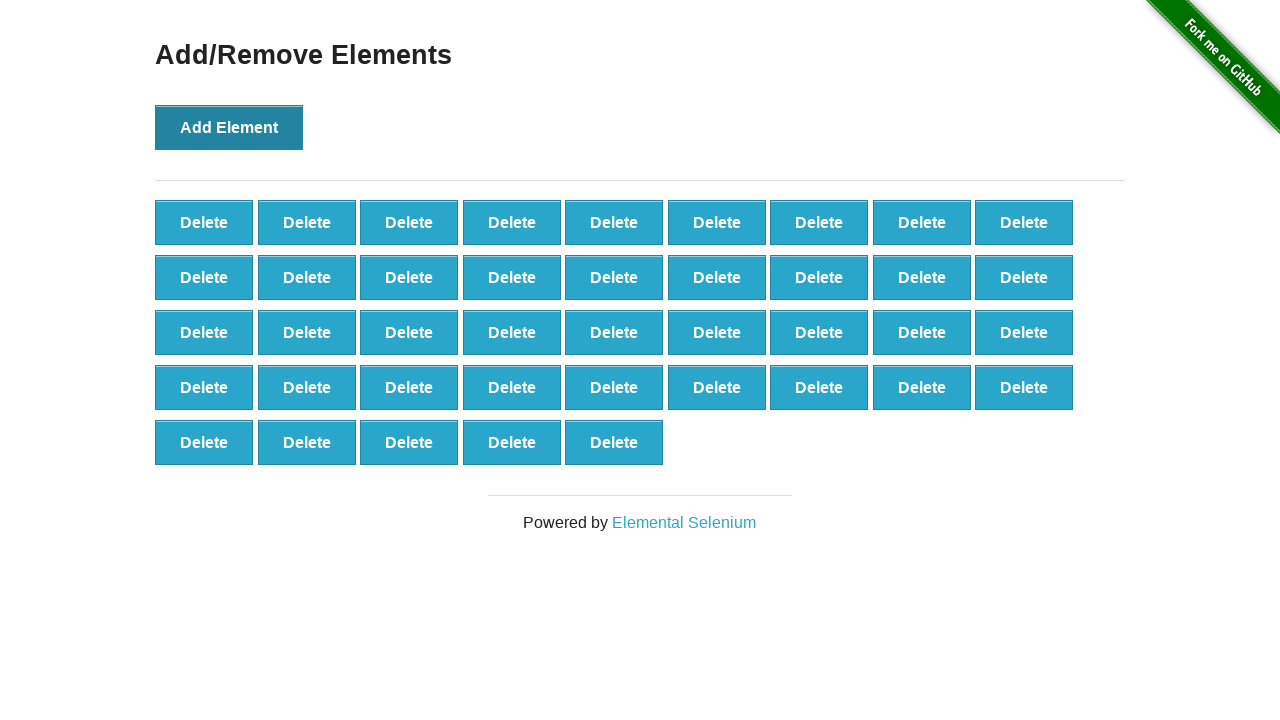

Clicked Add Element button (iteration 42/100) at (229, 127) on button[onclick='addElement()']
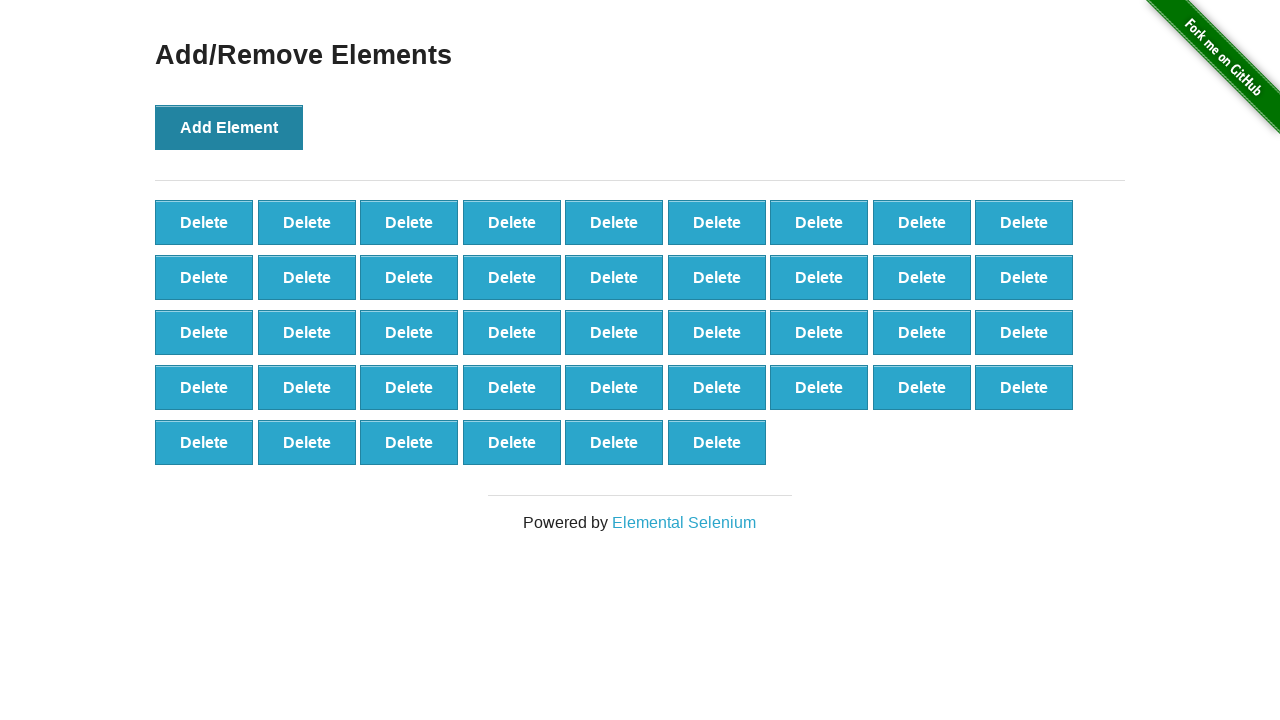

Clicked Add Element button (iteration 43/100) at (229, 127) on button[onclick='addElement()']
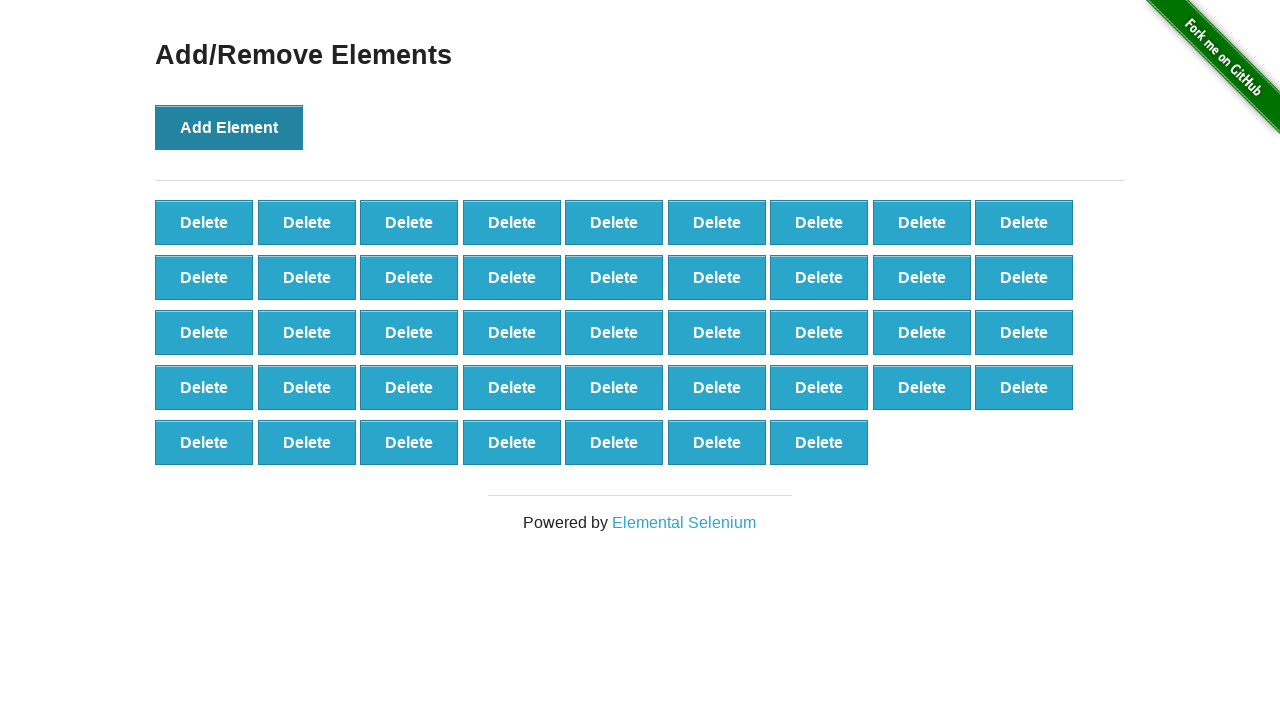

Clicked Add Element button (iteration 44/100) at (229, 127) on button[onclick='addElement()']
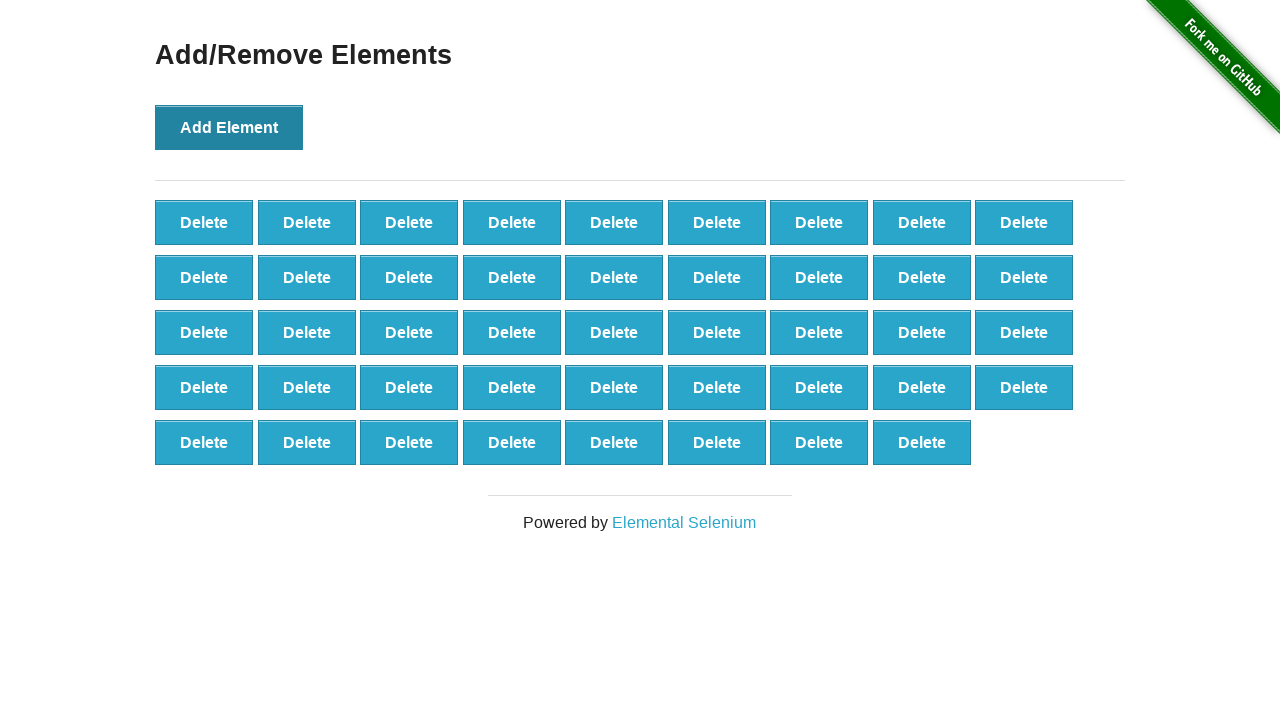

Clicked Add Element button (iteration 45/100) at (229, 127) on button[onclick='addElement()']
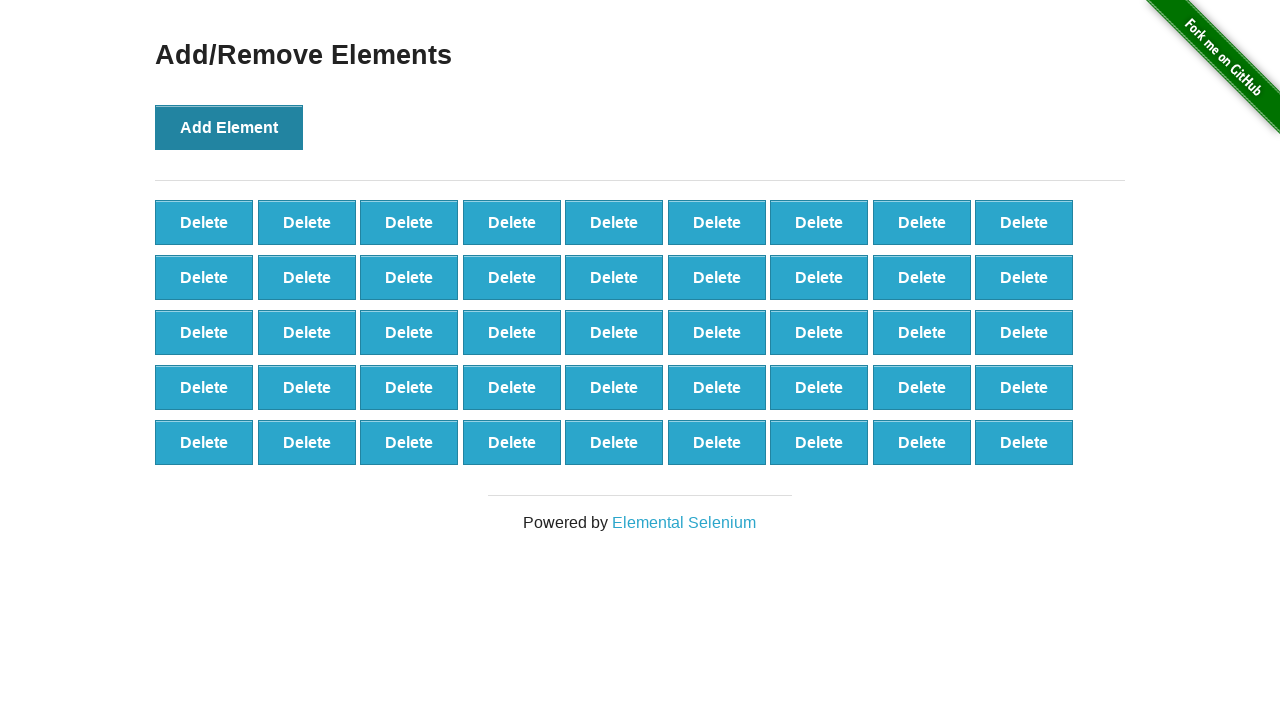

Clicked Add Element button (iteration 46/100) at (229, 127) on button[onclick='addElement()']
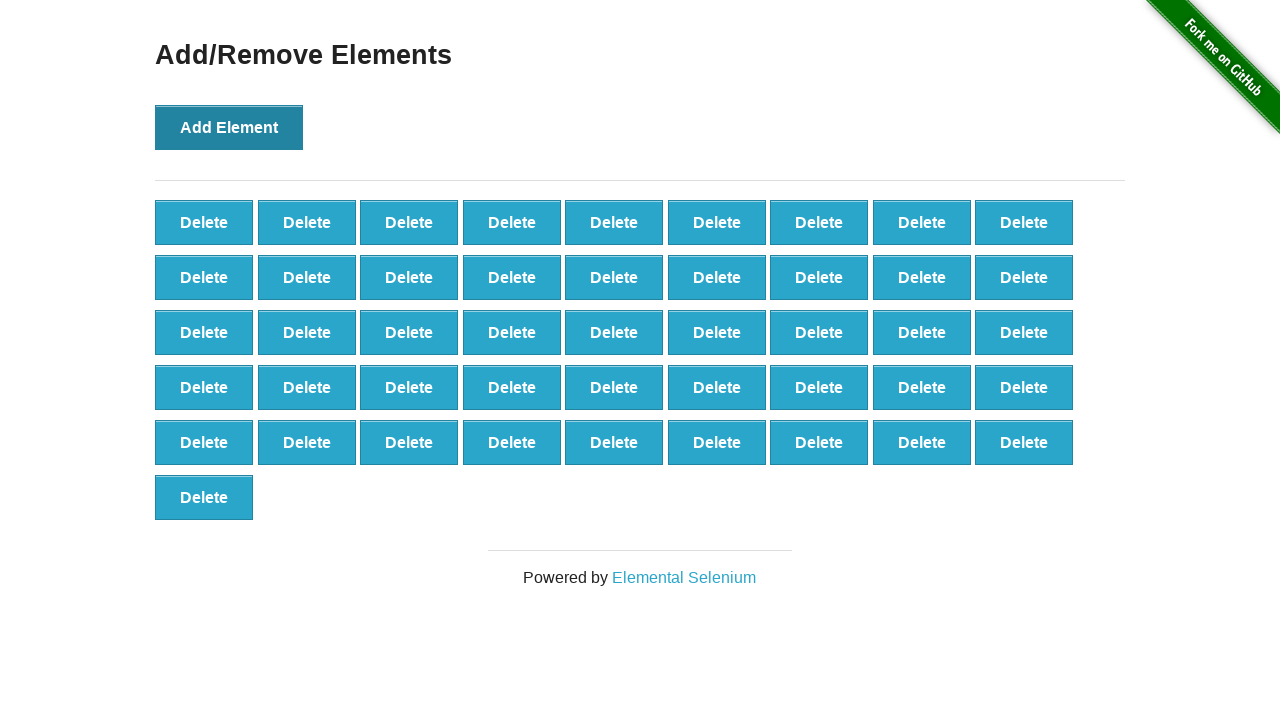

Clicked Add Element button (iteration 47/100) at (229, 127) on button[onclick='addElement()']
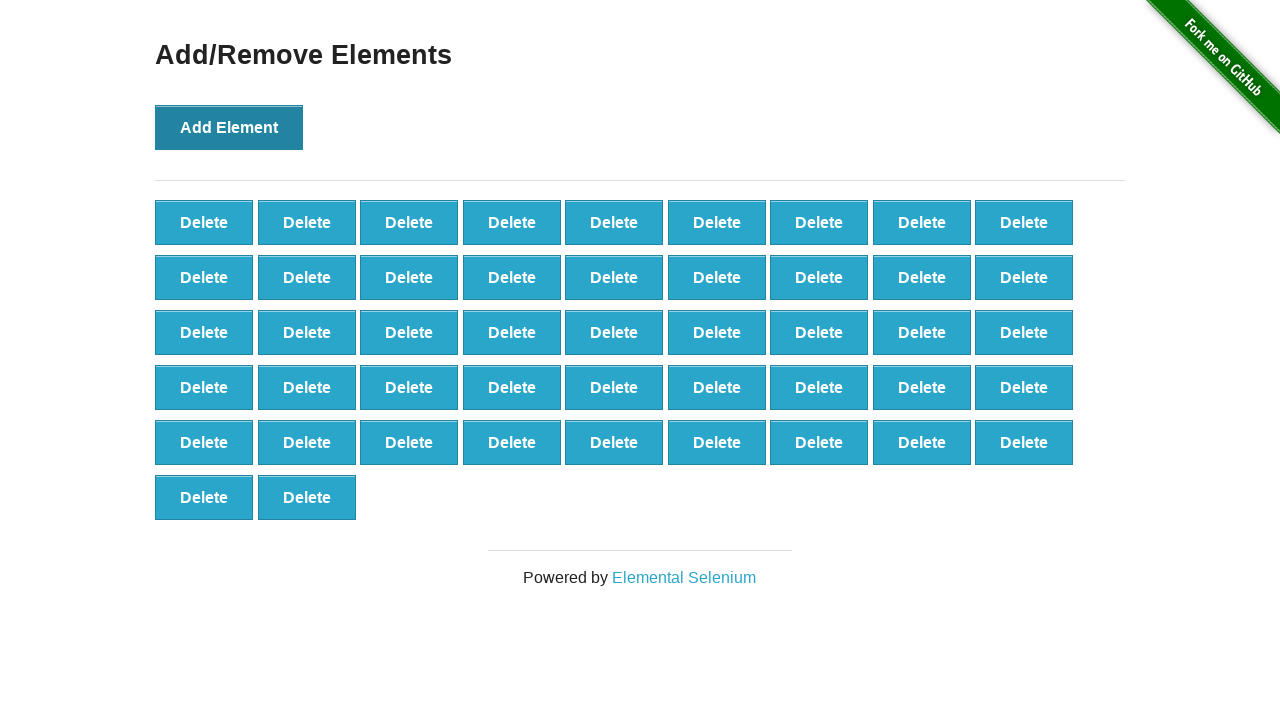

Clicked Add Element button (iteration 48/100) at (229, 127) on button[onclick='addElement()']
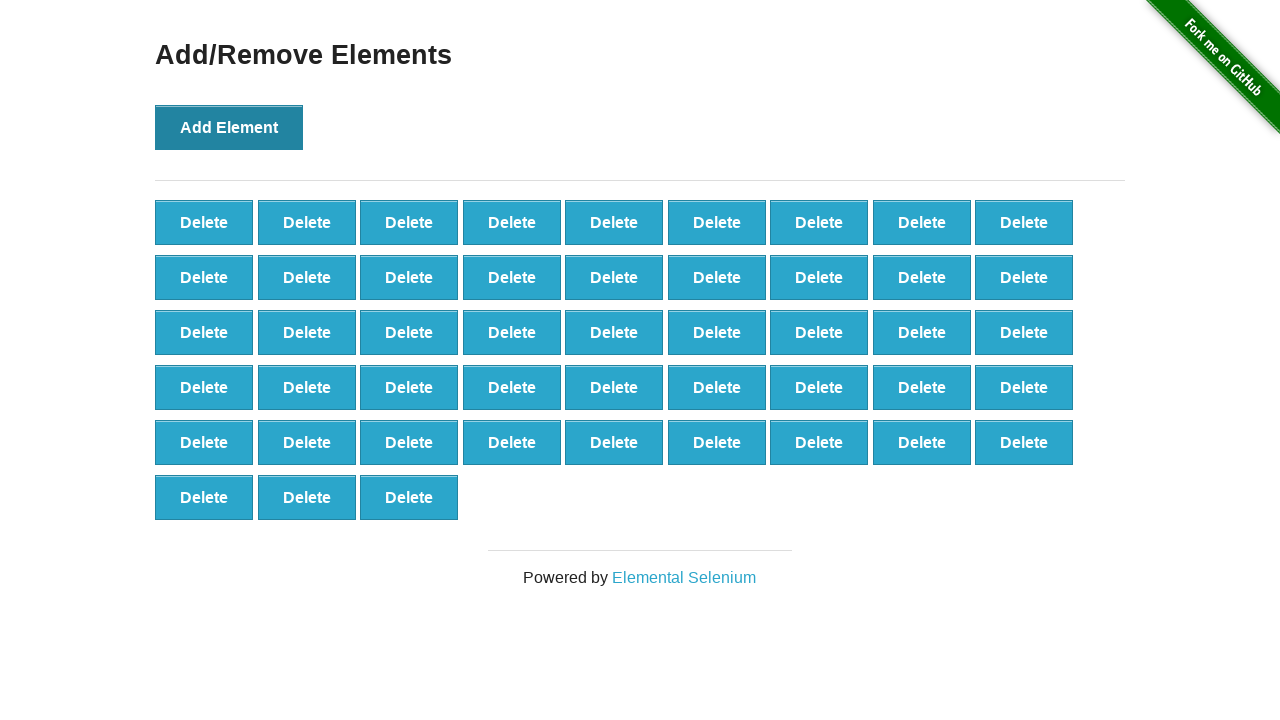

Clicked Add Element button (iteration 49/100) at (229, 127) on button[onclick='addElement()']
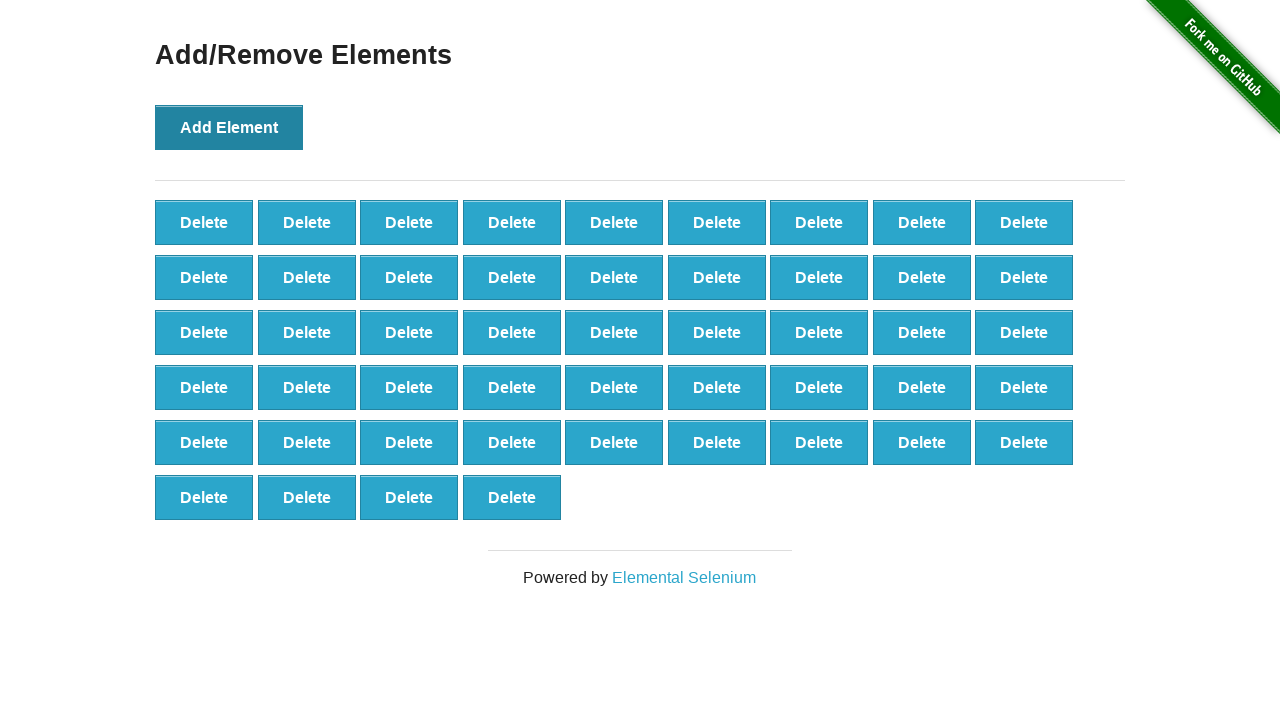

Clicked Add Element button (iteration 50/100) at (229, 127) on button[onclick='addElement()']
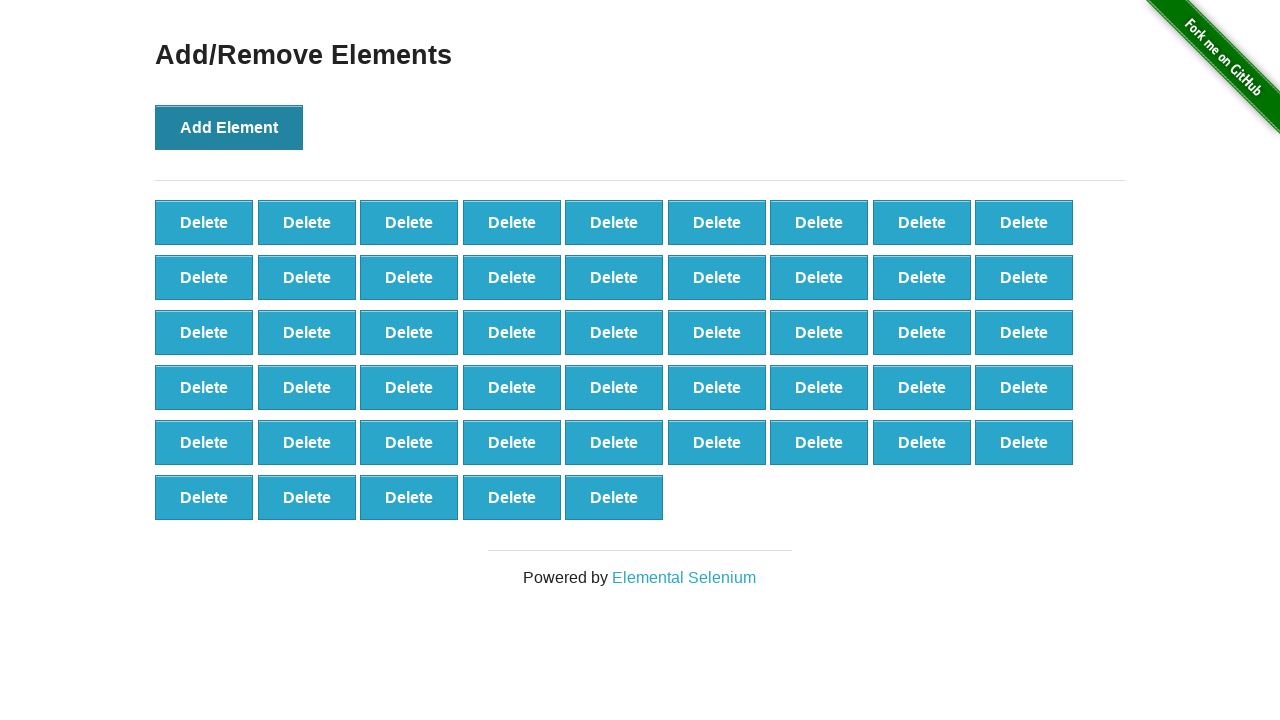

Clicked Add Element button (iteration 51/100) at (229, 127) on button[onclick='addElement()']
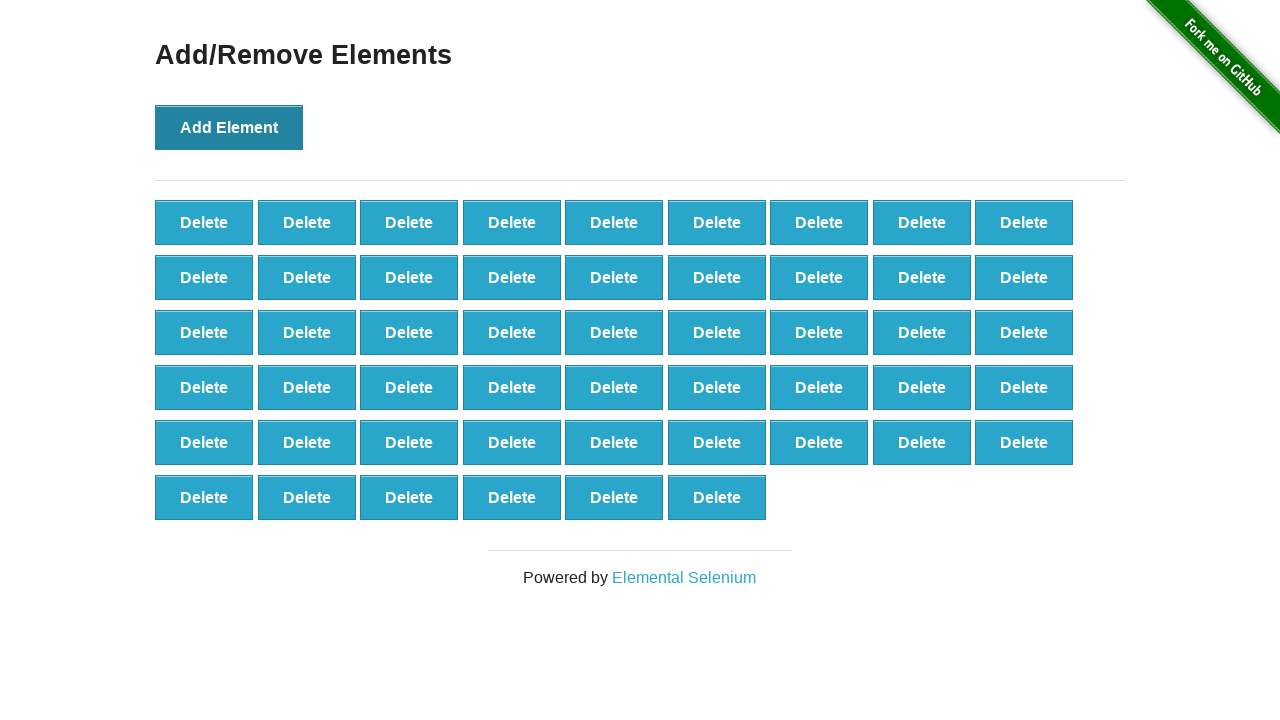

Clicked Add Element button (iteration 52/100) at (229, 127) on button[onclick='addElement()']
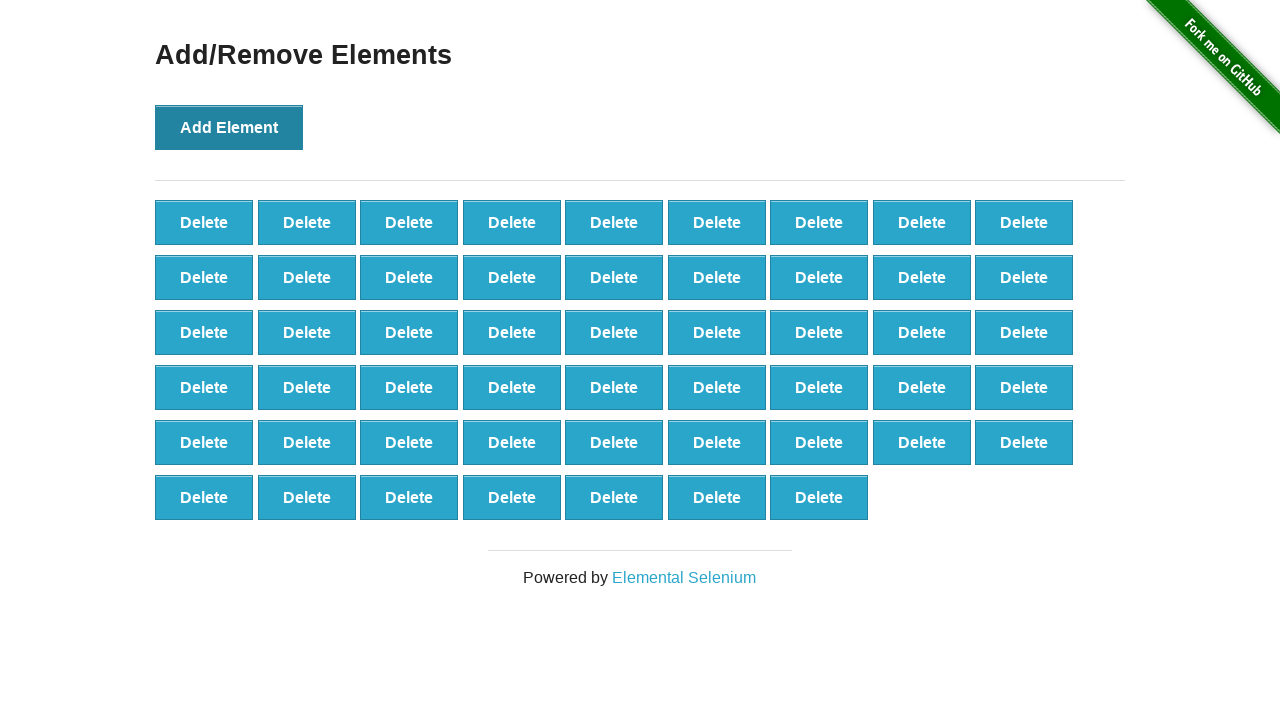

Clicked Add Element button (iteration 53/100) at (229, 127) on button[onclick='addElement()']
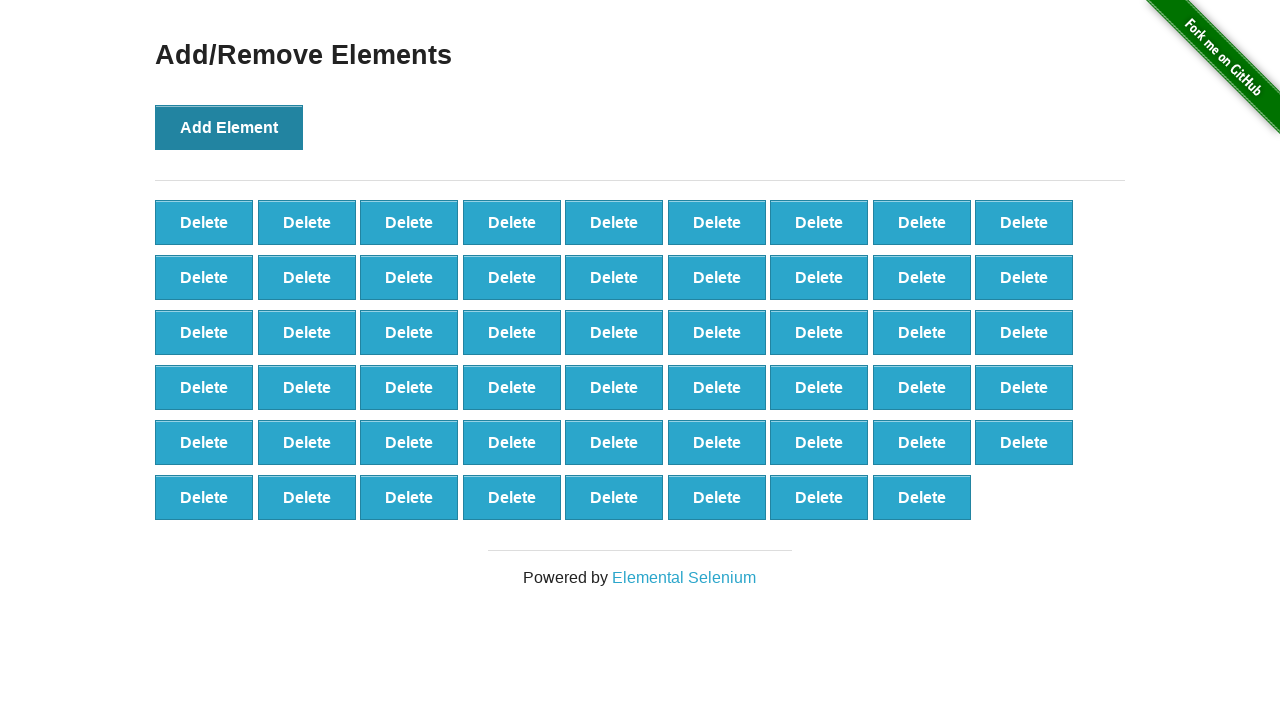

Clicked Add Element button (iteration 54/100) at (229, 127) on button[onclick='addElement()']
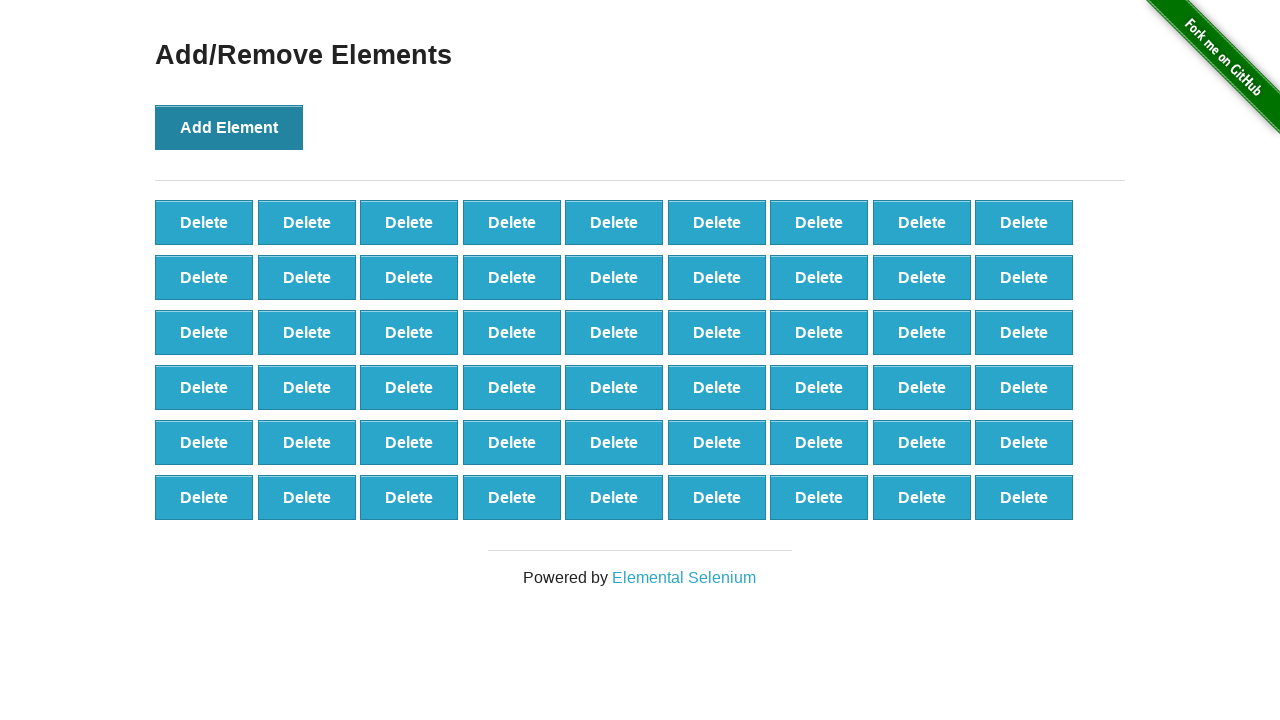

Clicked Add Element button (iteration 55/100) at (229, 127) on button[onclick='addElement()']
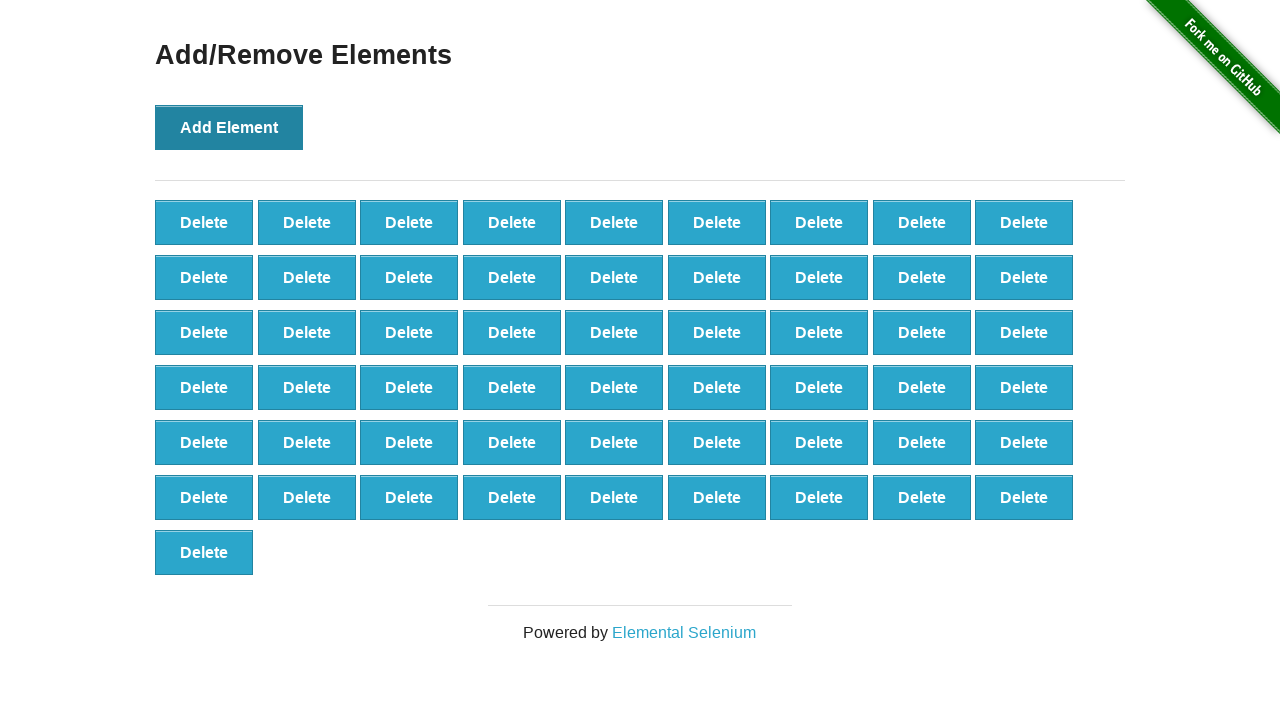

Clicked Add Element button (iteration 56/100) at (229, 127) on button[onclick='addElement()']
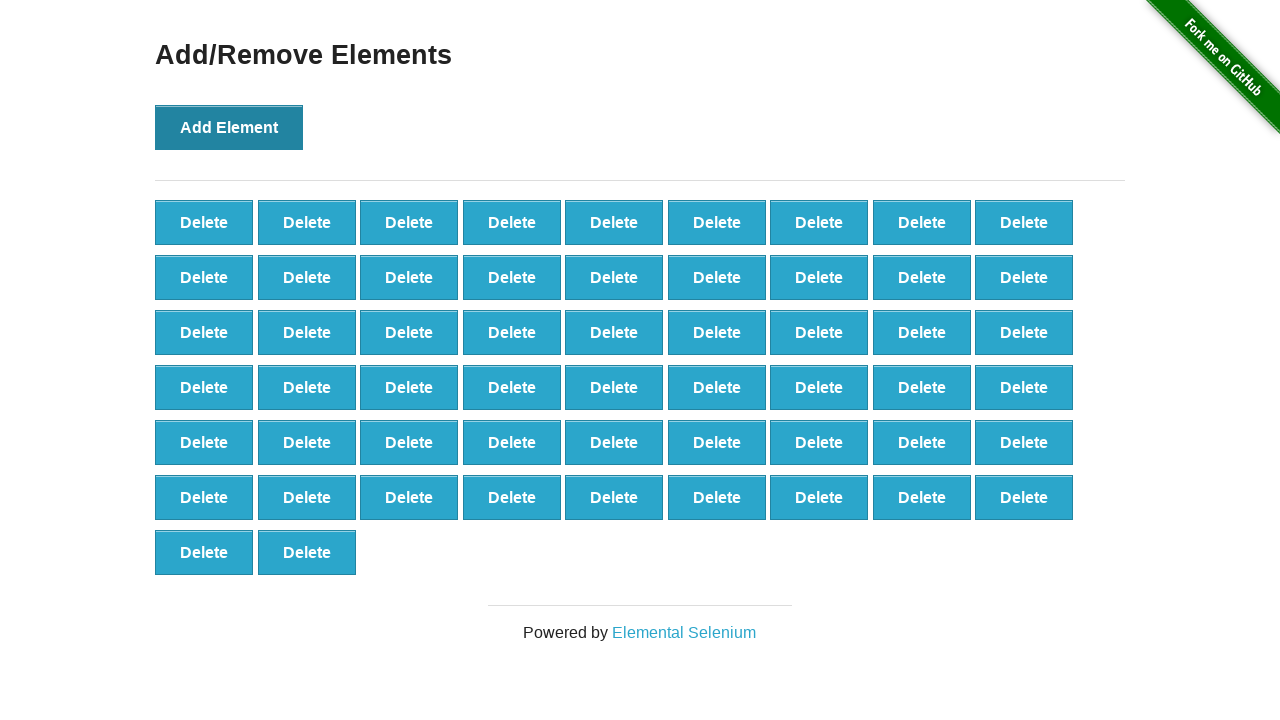

Clicked Add Element button (iteration 57/100) at (229, 127) on button[onclick='addElement()']
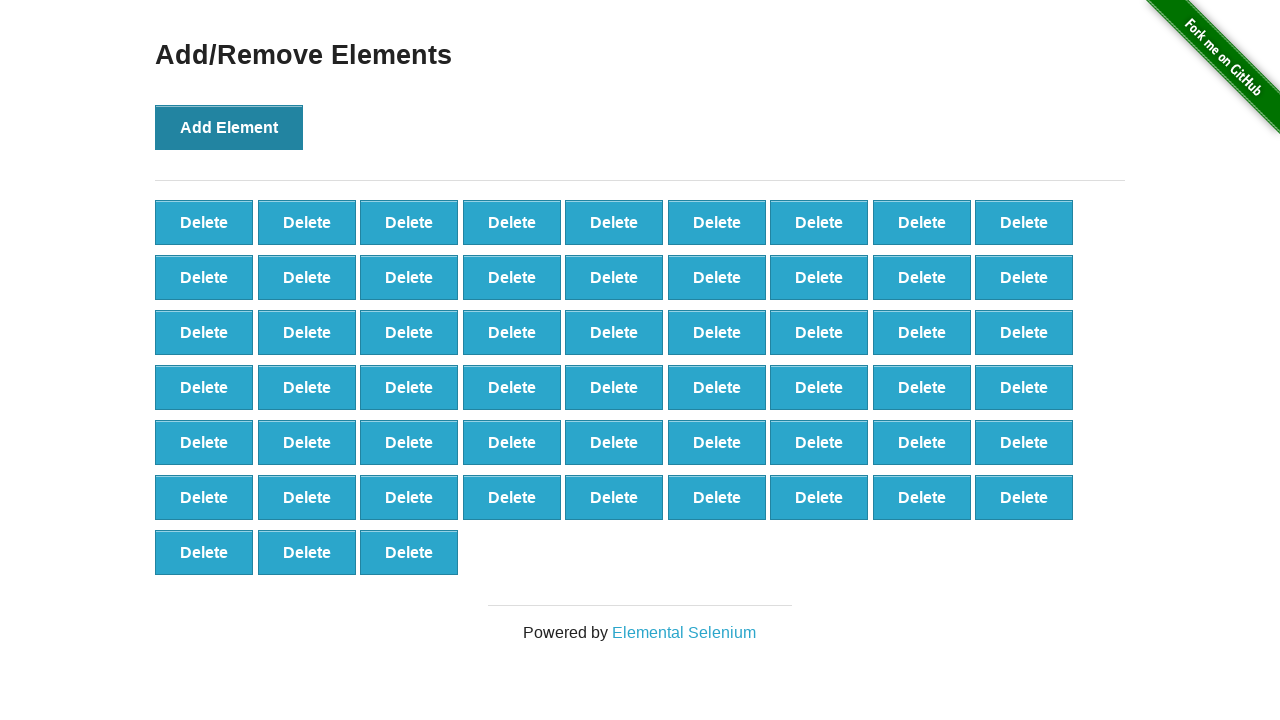

Clicked Add Element button (iteration 58/100) at (229, 127) on button[onclick='addElement()']
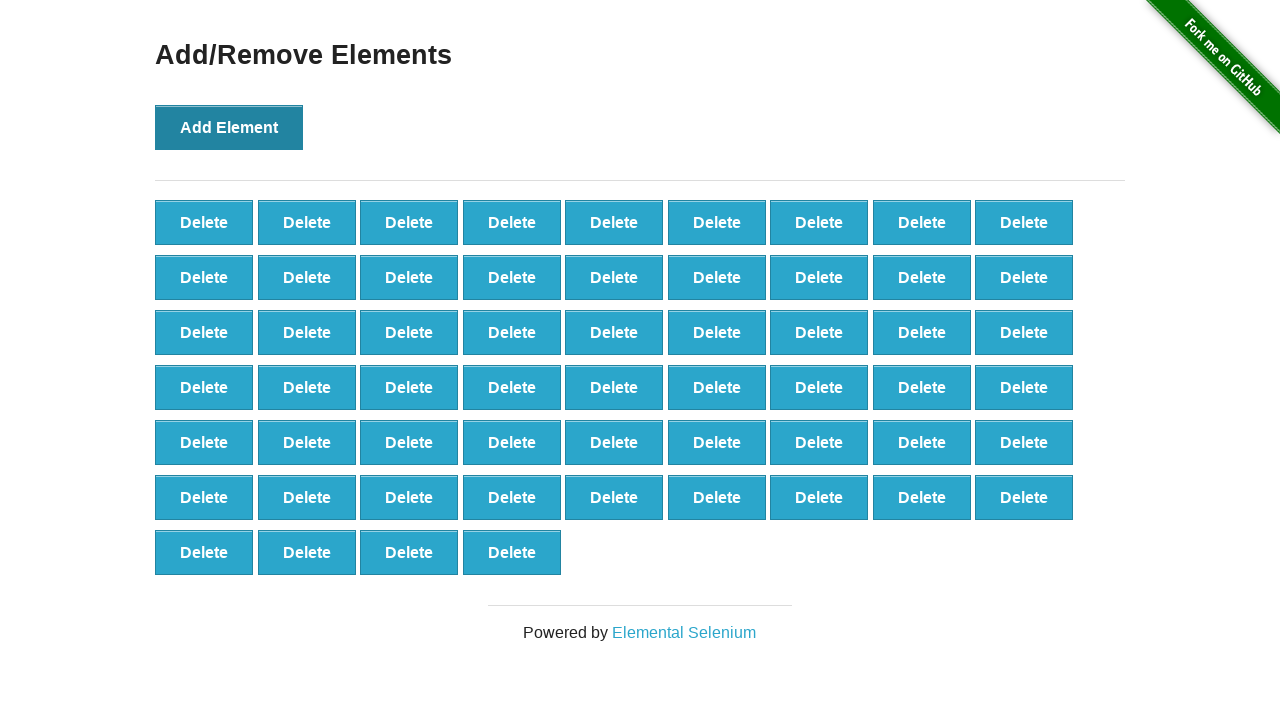

Clicked Add Element button (iteration 59/100) at (229, 127) on button[onclick='addElement()']
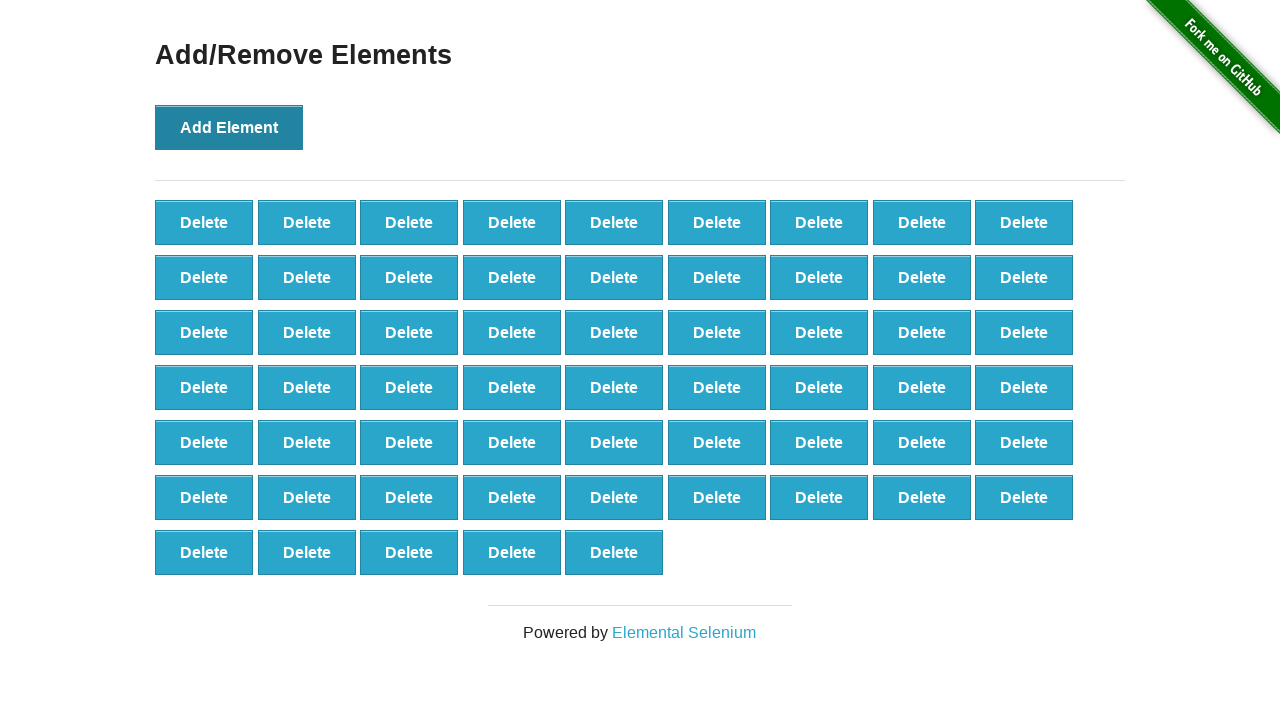

Clicked Add Element button (iteration 60/100) at (229, 127) on button[onclick='addElement()']
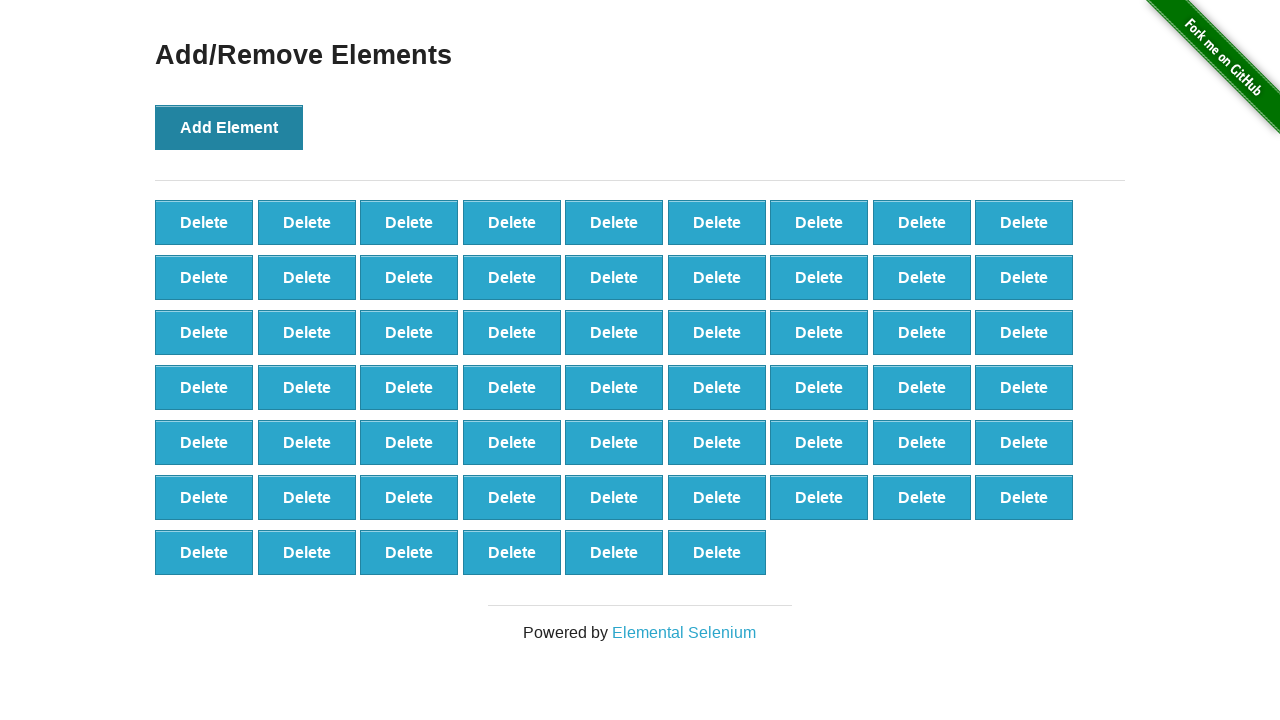

Clicked Add Element button (iteration 61/100) at (229, 127) on button[onclick='addElement()']
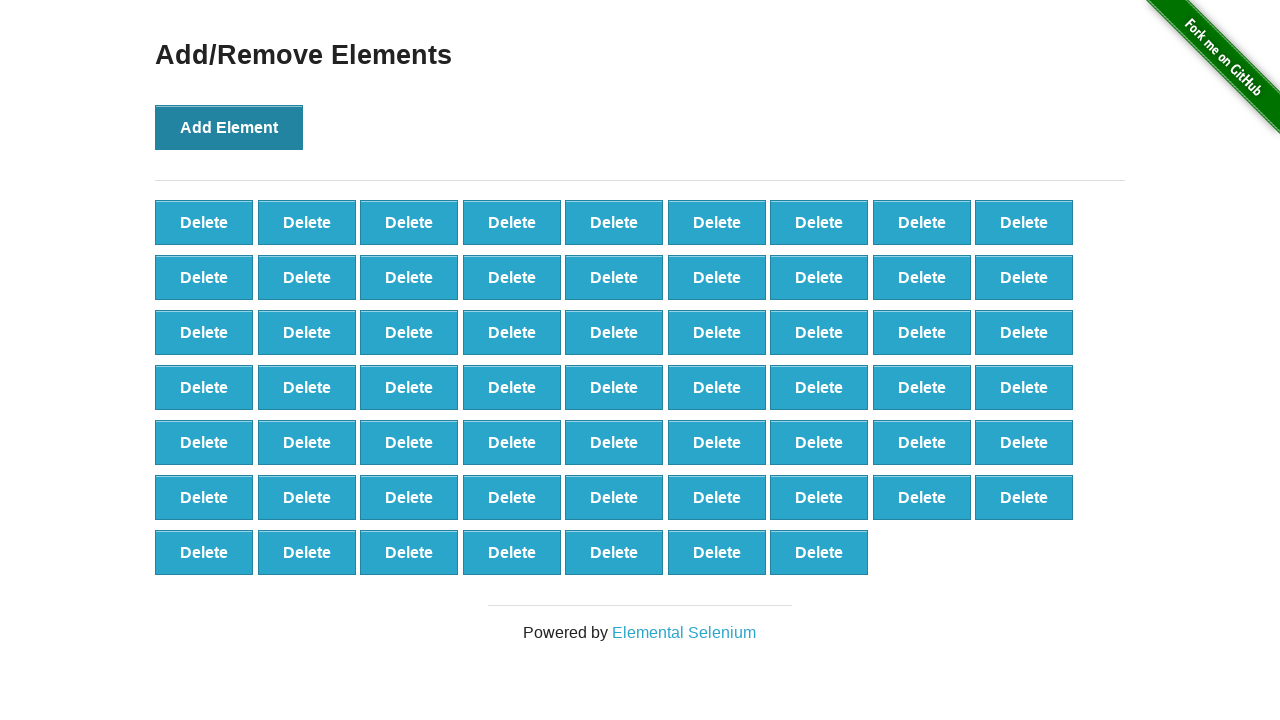

Clicked Add Element button (iteration 62/100) at (229, 127) on button[onclick='addElement()']
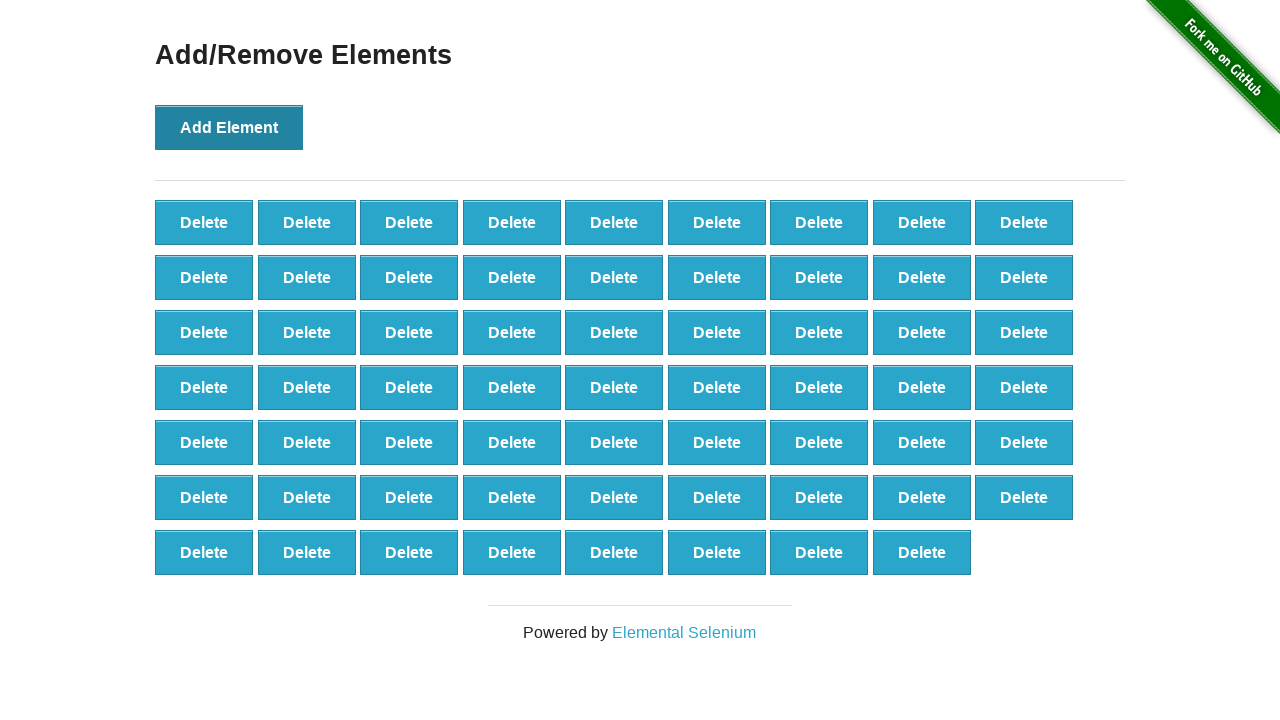

Clicked Add Element button (iteration 63/100) at (229, 127) on button[onclick='addElement()']
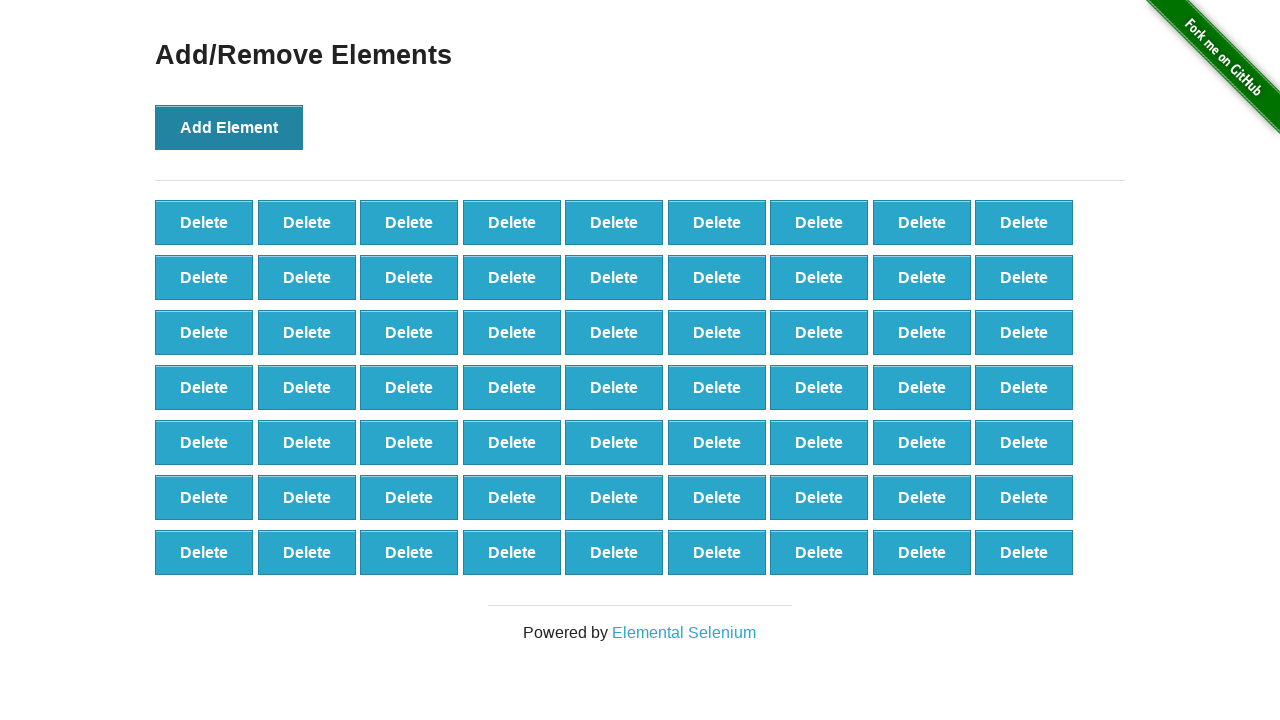

Clicked Add Element button (iteration 64/100) at (229, 127) on button[onclick='addElement()']
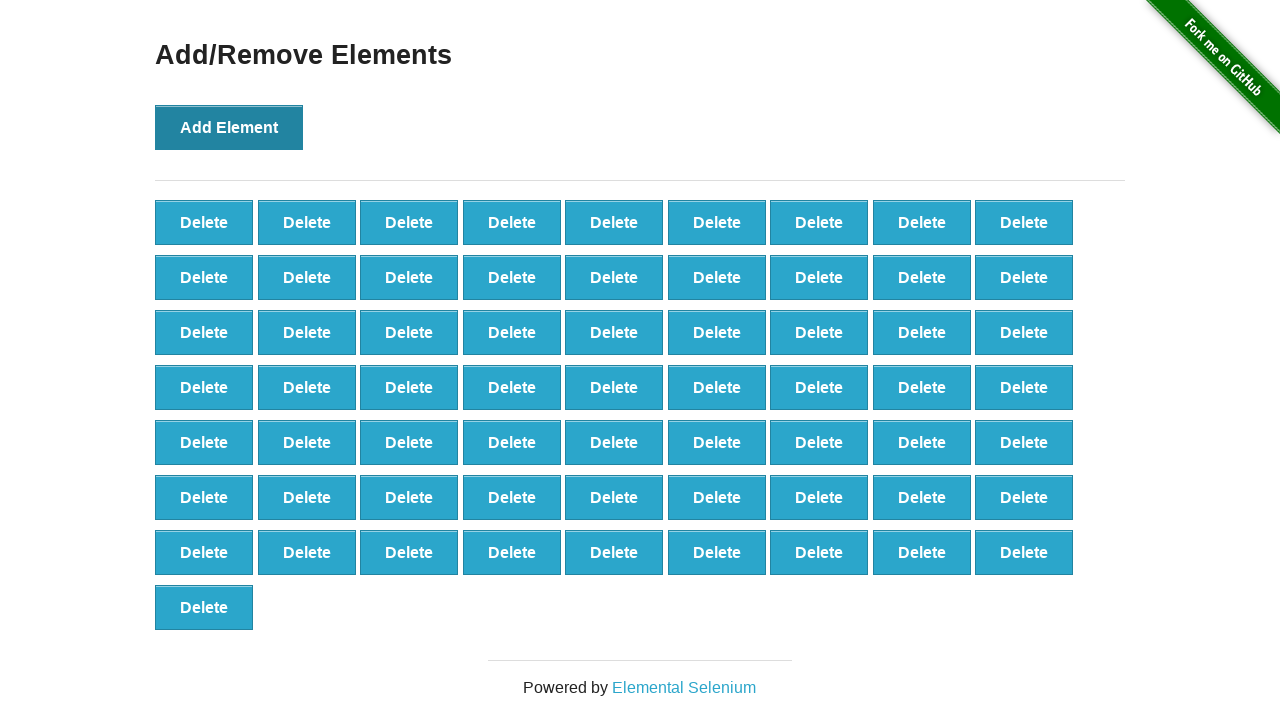

Clicked Add Element button (iteration 65/100) at (229, 127) on button[onclick='addElement()']
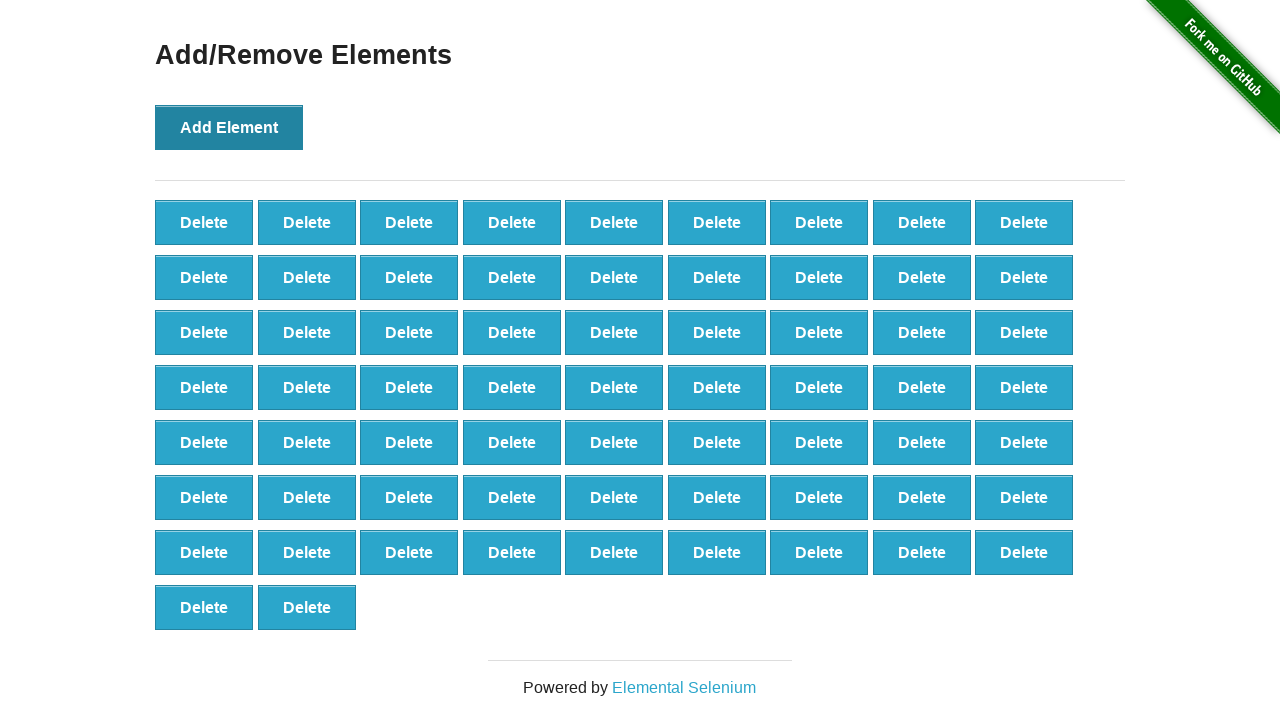

Clicked Add Element button (iteration 66/100) at (229, 127) on button[onclick='addElement()']
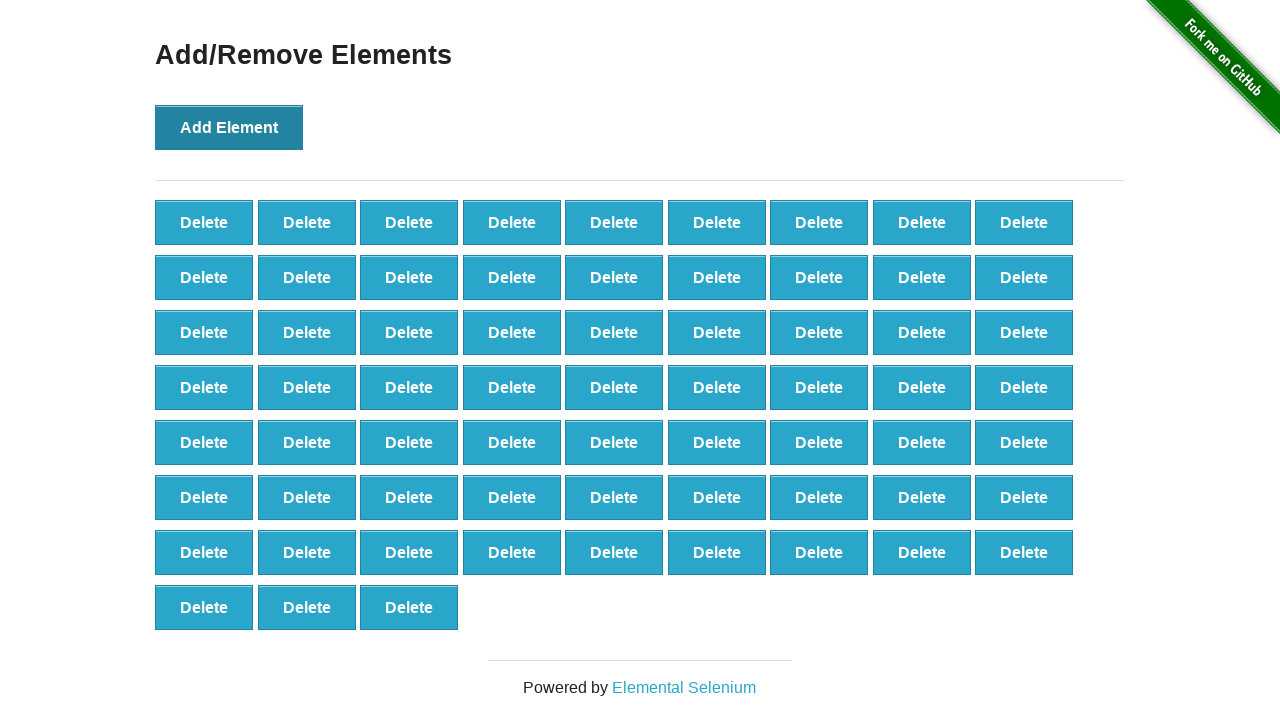

Clicked Add Element button (iteration 67/100) at (229, 127) on button[onclick='addElement()']
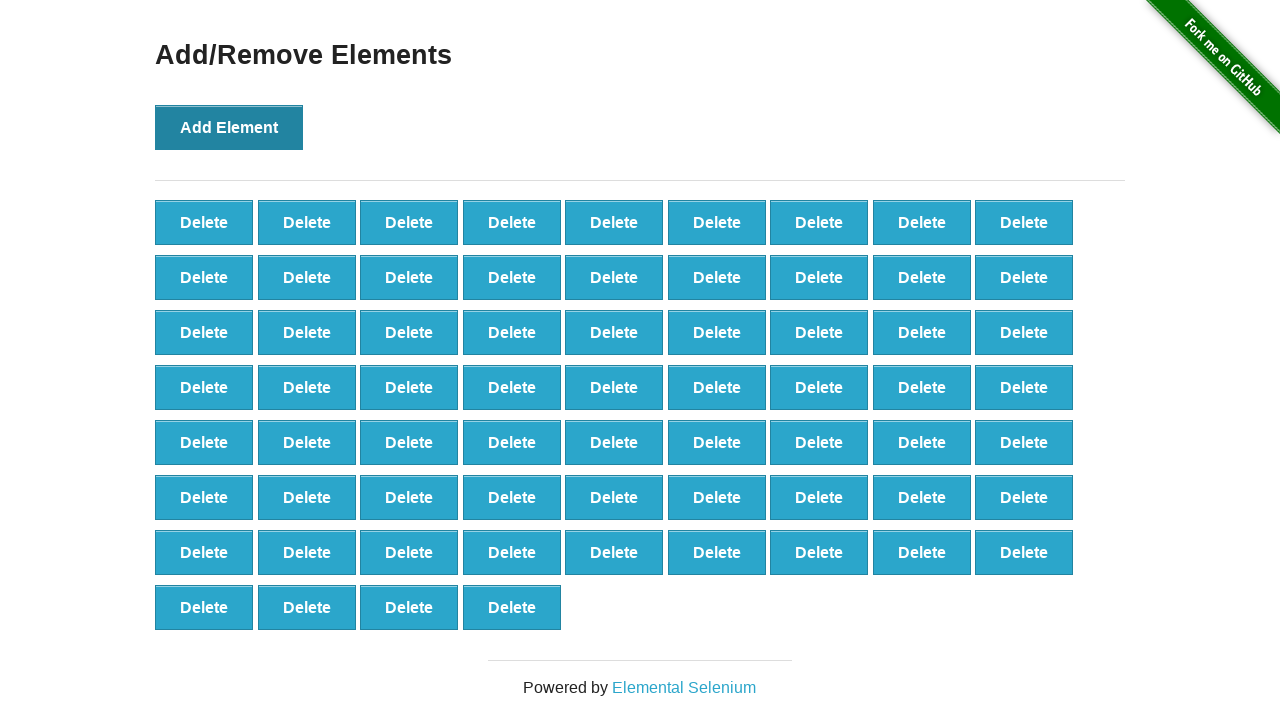

Clicked Add Element button (iteration 68/100) at (229, 127) on button[onclick='addElement()']
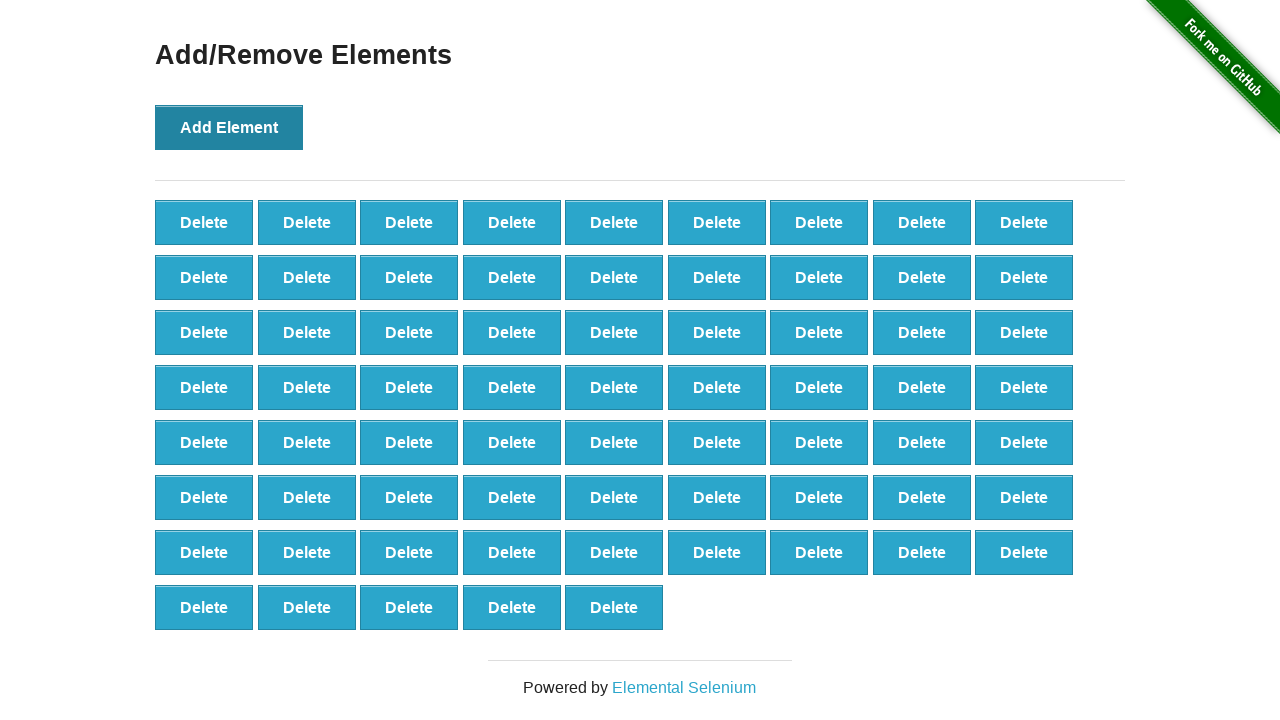

Clicked Add Element button (iteration 69/100) at (229, 127) on button[onclick='addElement()']
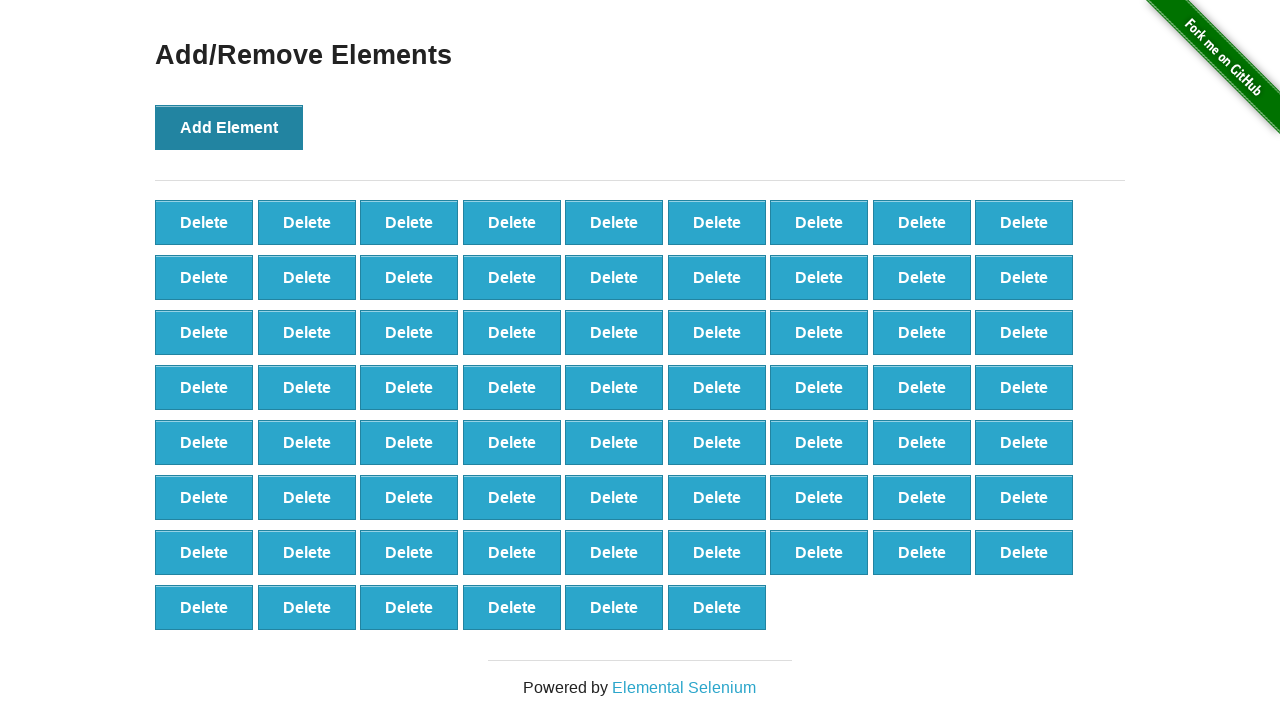

Clicked Add Element button (iteration 70/100) at (229, 127) on button[onclick='addElement()']
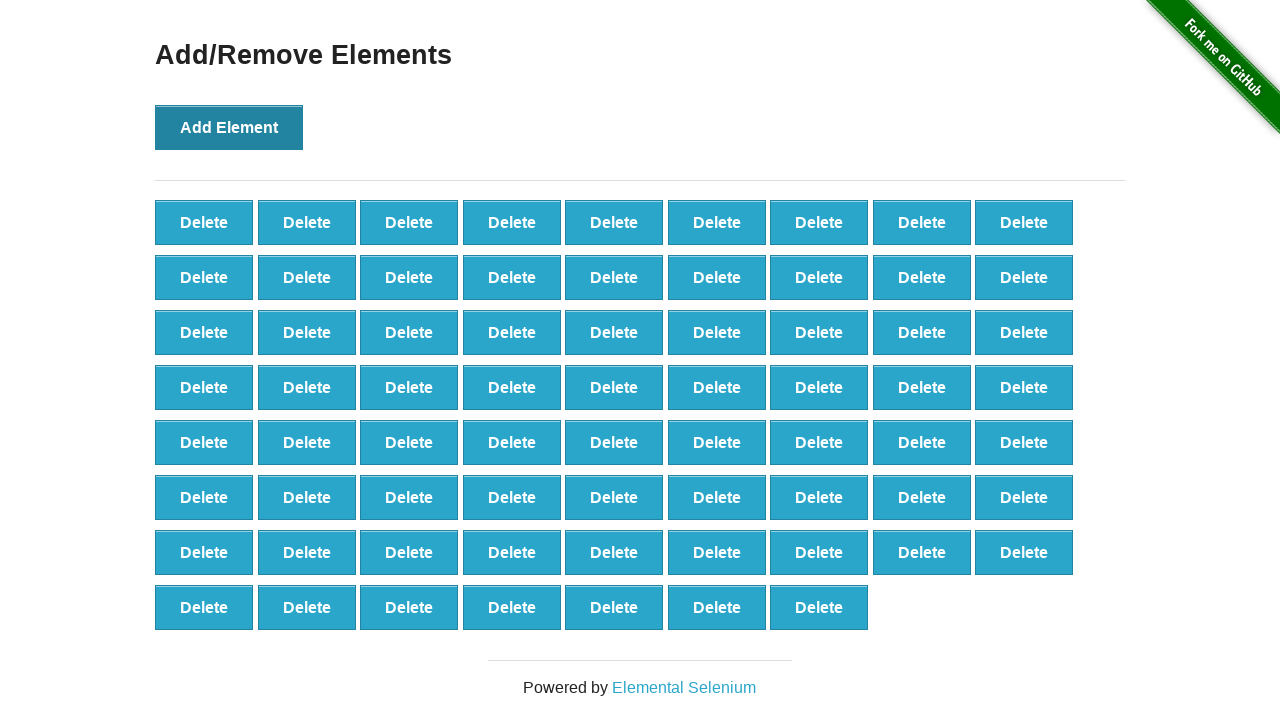

Clicked Add Element button (iteration 71/100) at (229, 127) on button[onclick='addElement()']
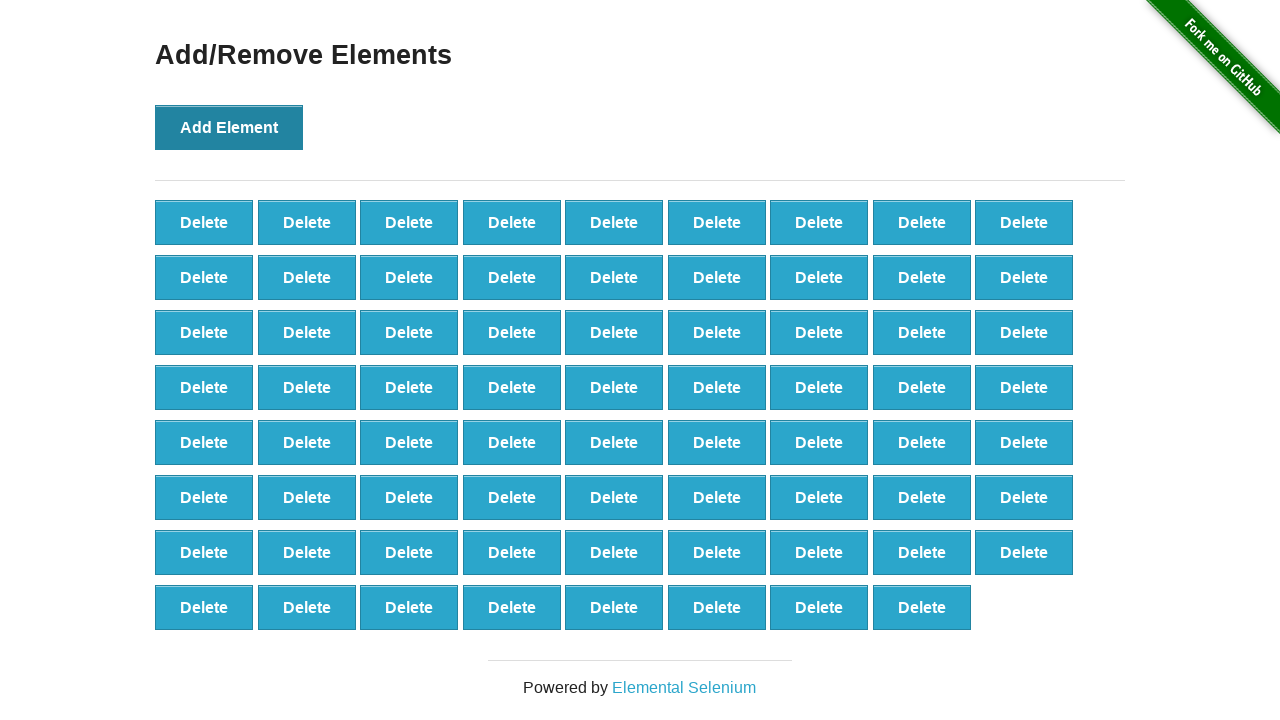

Clicked Add Element button (iteration 72/100) at (229, 127) on button[onclick='addElement()']
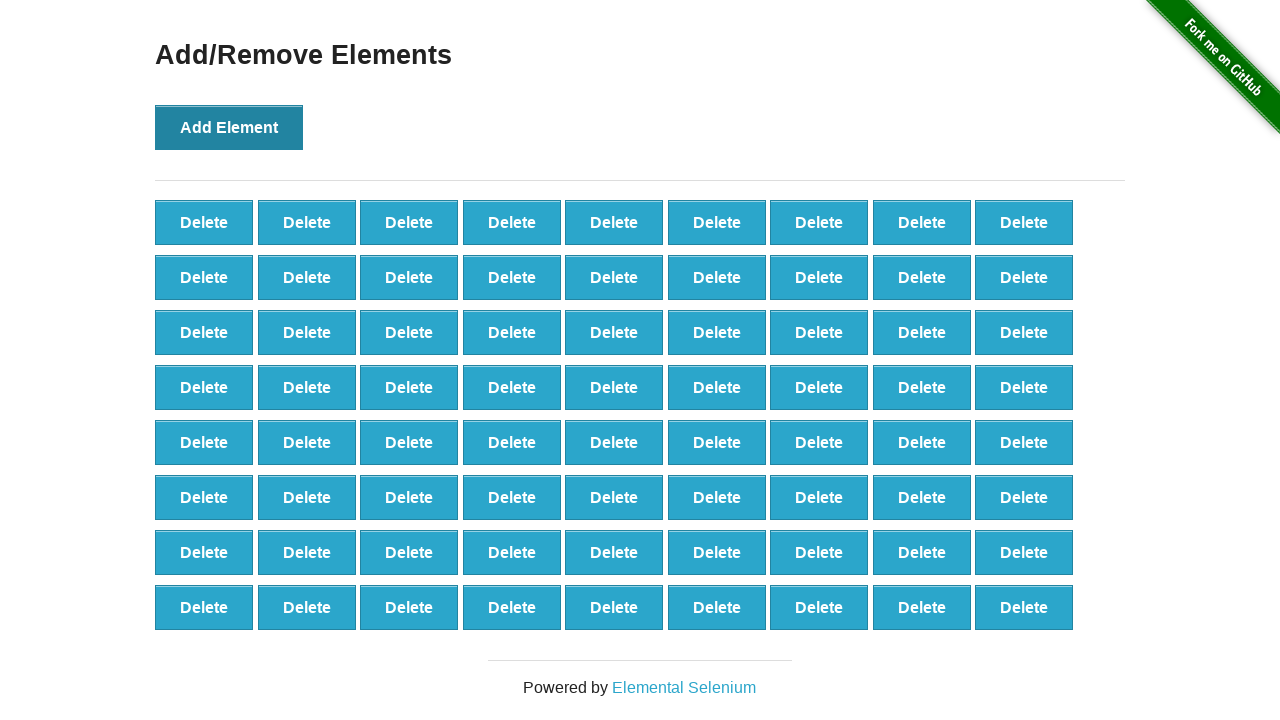

Clicked Add Element button (iteration 73/100) at (229, 127) on button[onclick='addElement()']
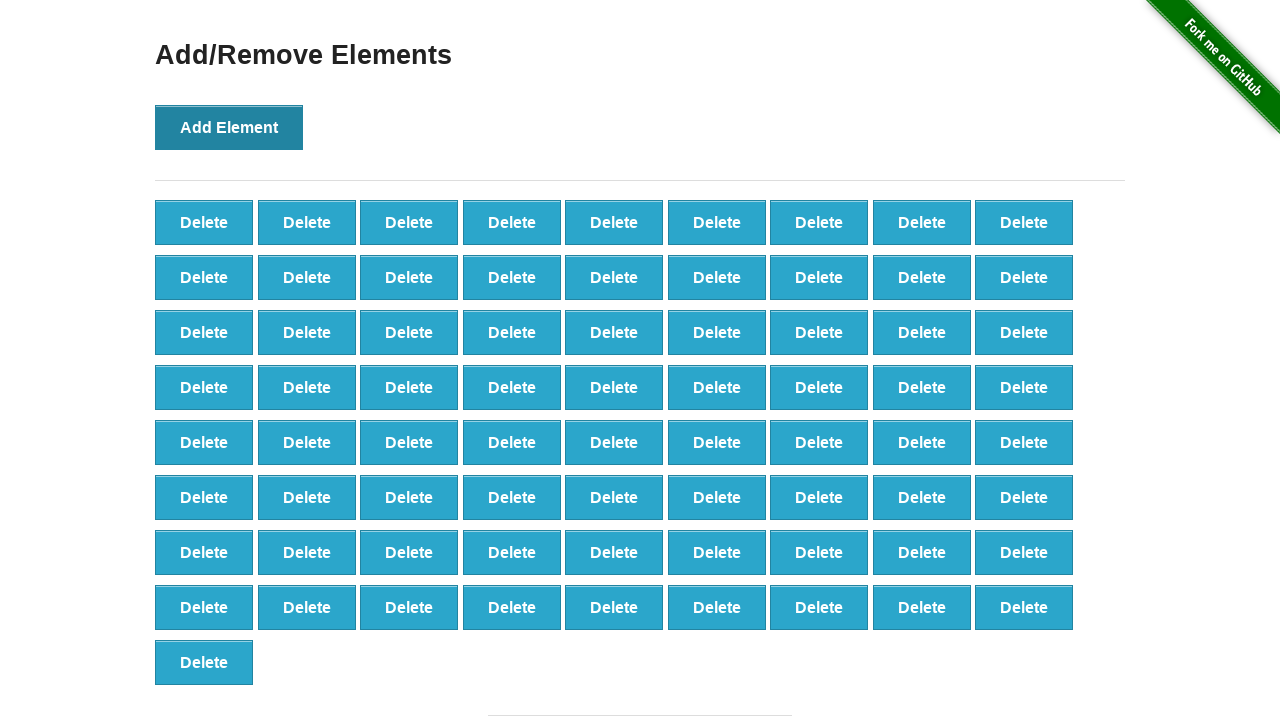

Clicked Add Element button (iteration 74/100) at (229, 127) on button[onclick='addElement()']
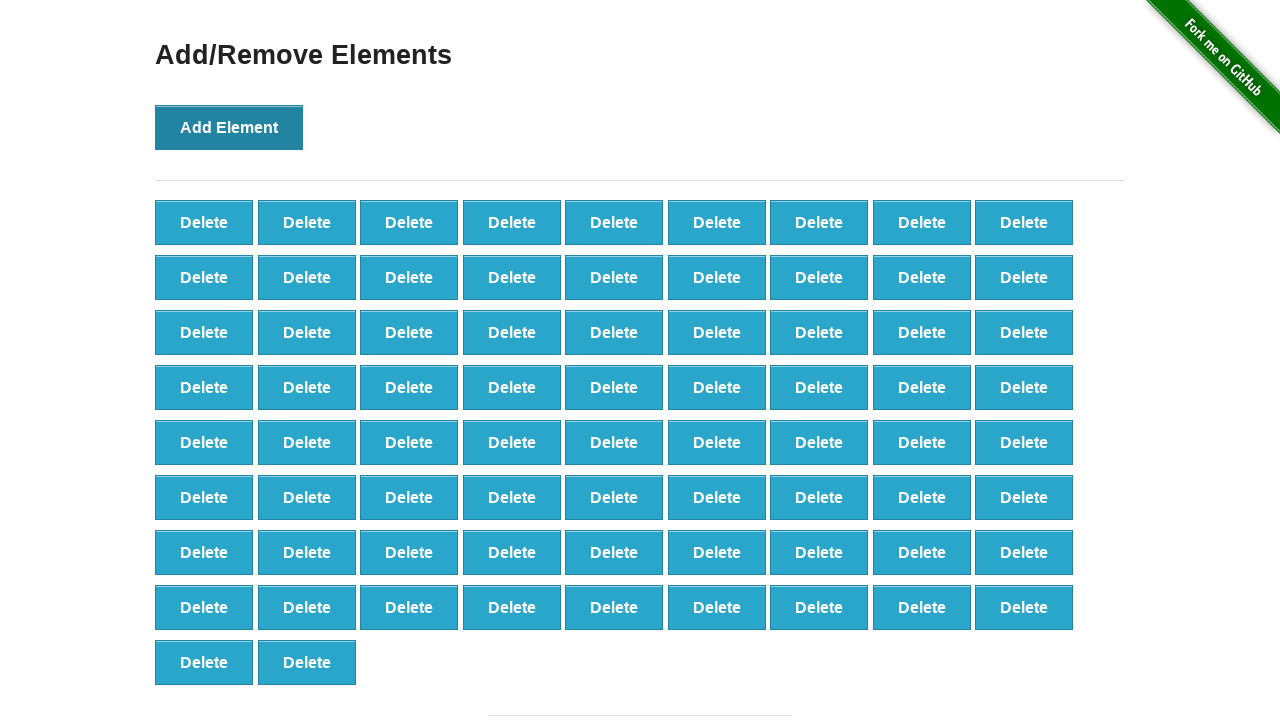

Clicked Add Element button (iteration 75/100) at (229, 127) on button[onclick='addElement()']
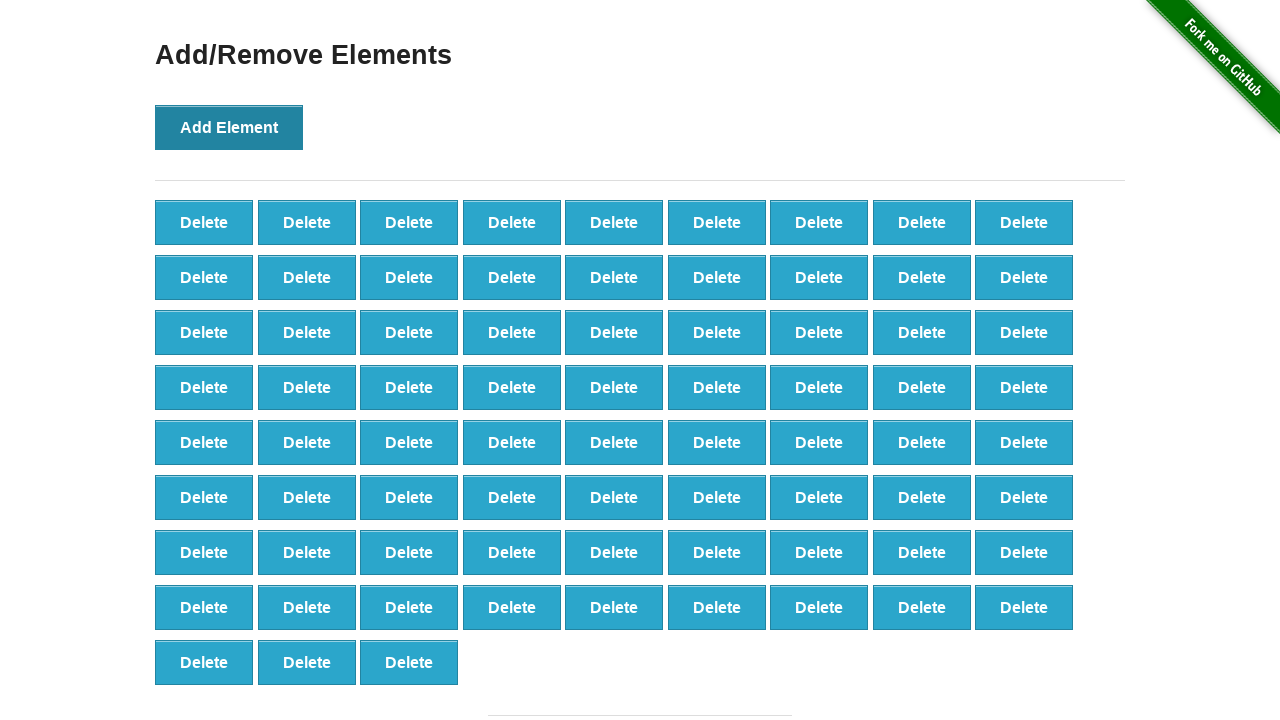

Clicked Add Element button (iteration 76/100) at (229, 127) on button[onclick='addElement()']
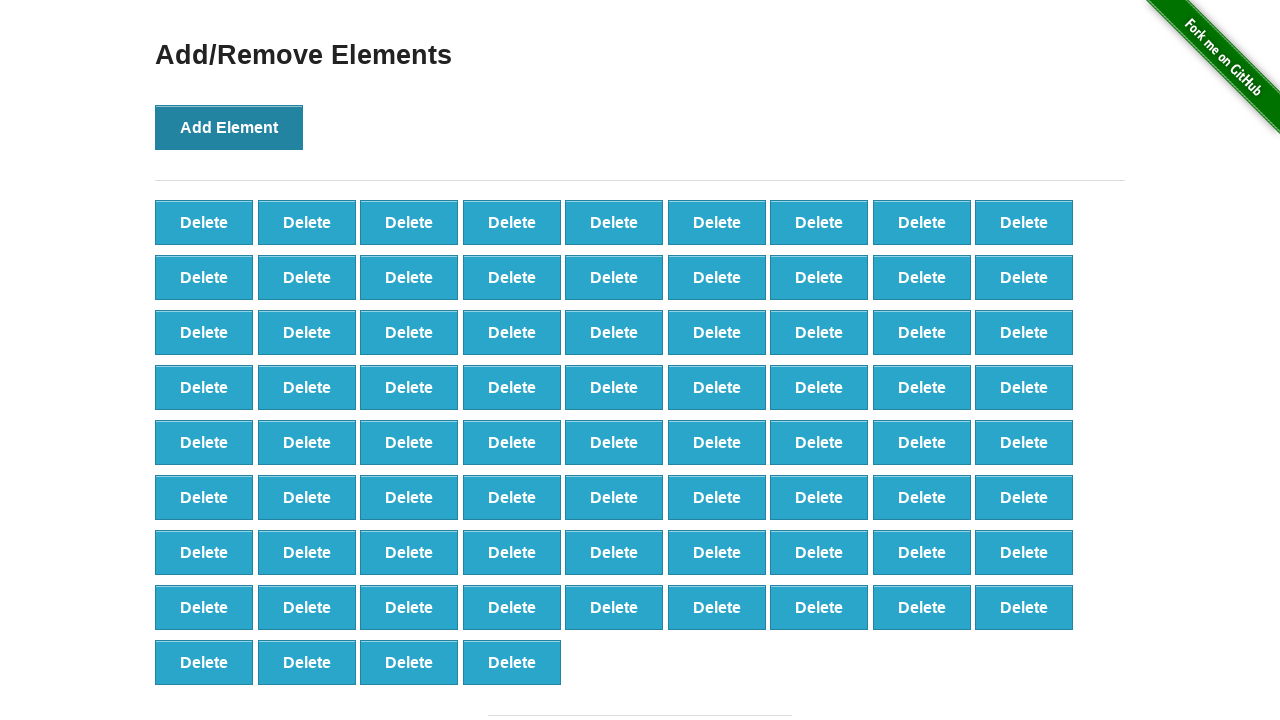

Clicked Add Element button (iteration 77/100) at (229, 127) on button[onclick='addElement()']
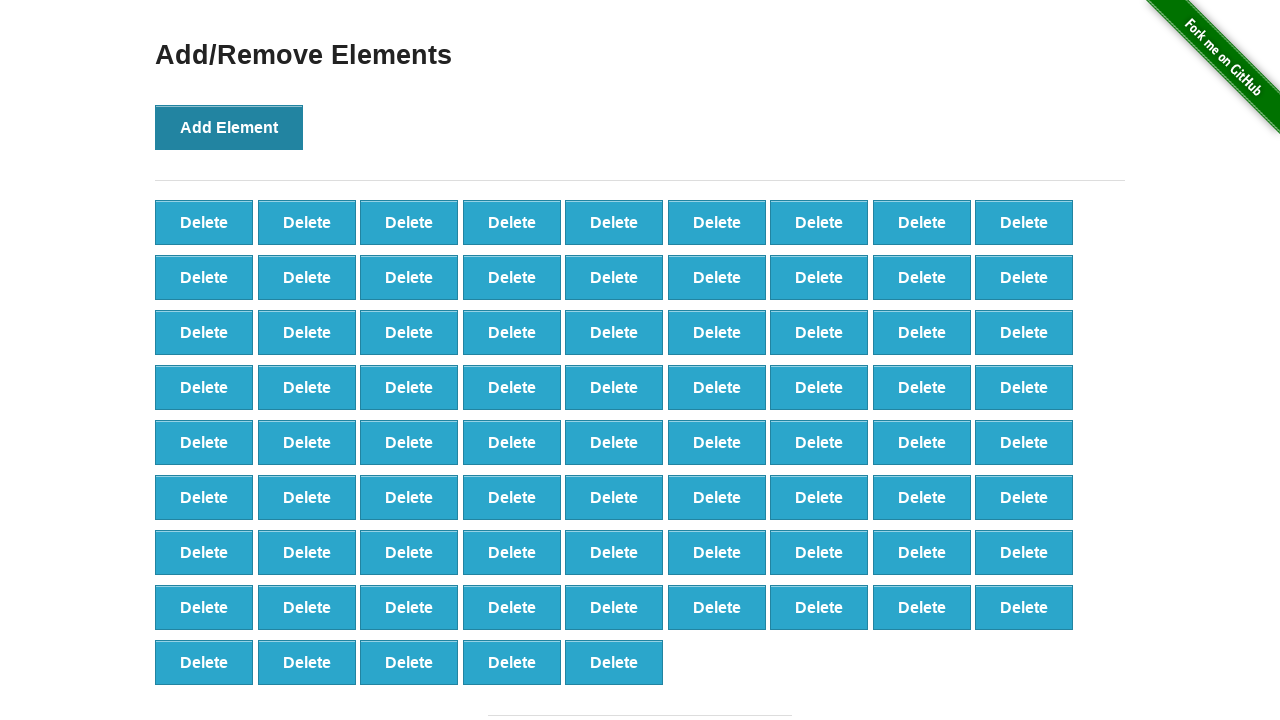

Clicked Add Element button (iteration 78/100) at (229, 127) on button[onclick='addElement()']
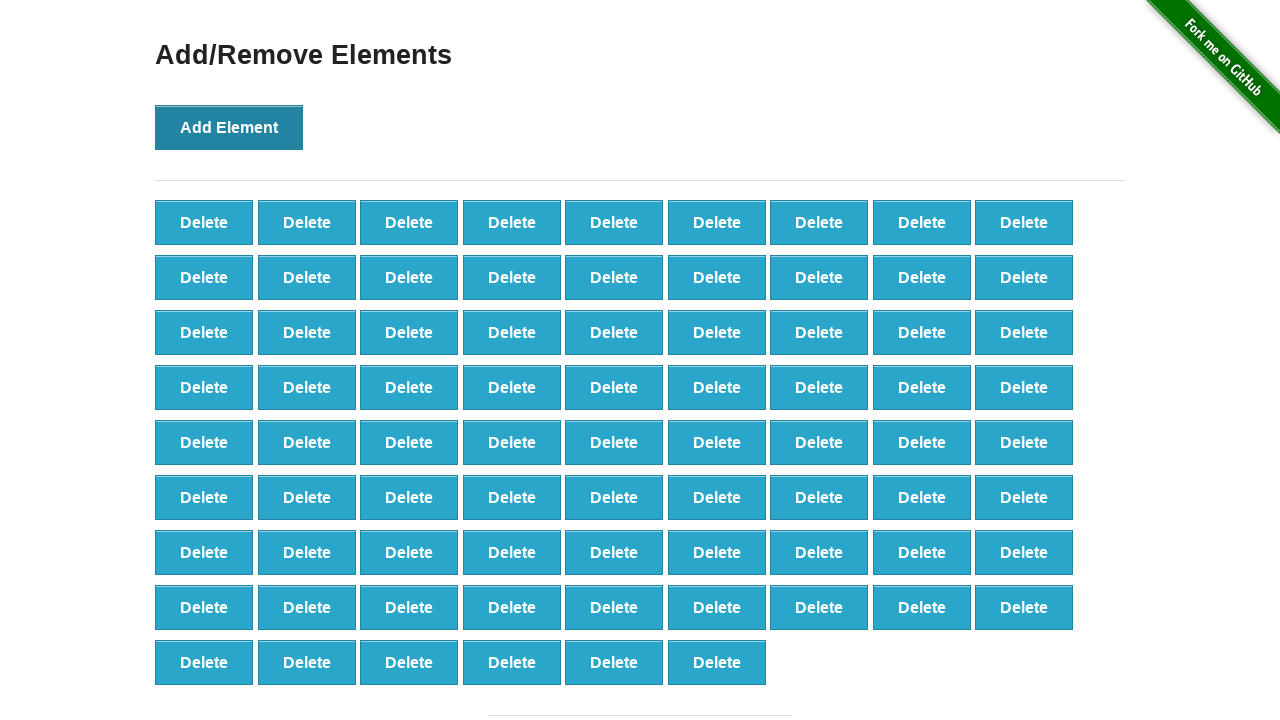

Clicked Add Element button (iteration 79/100) at (229, 127) on button[onclick='addElement()']
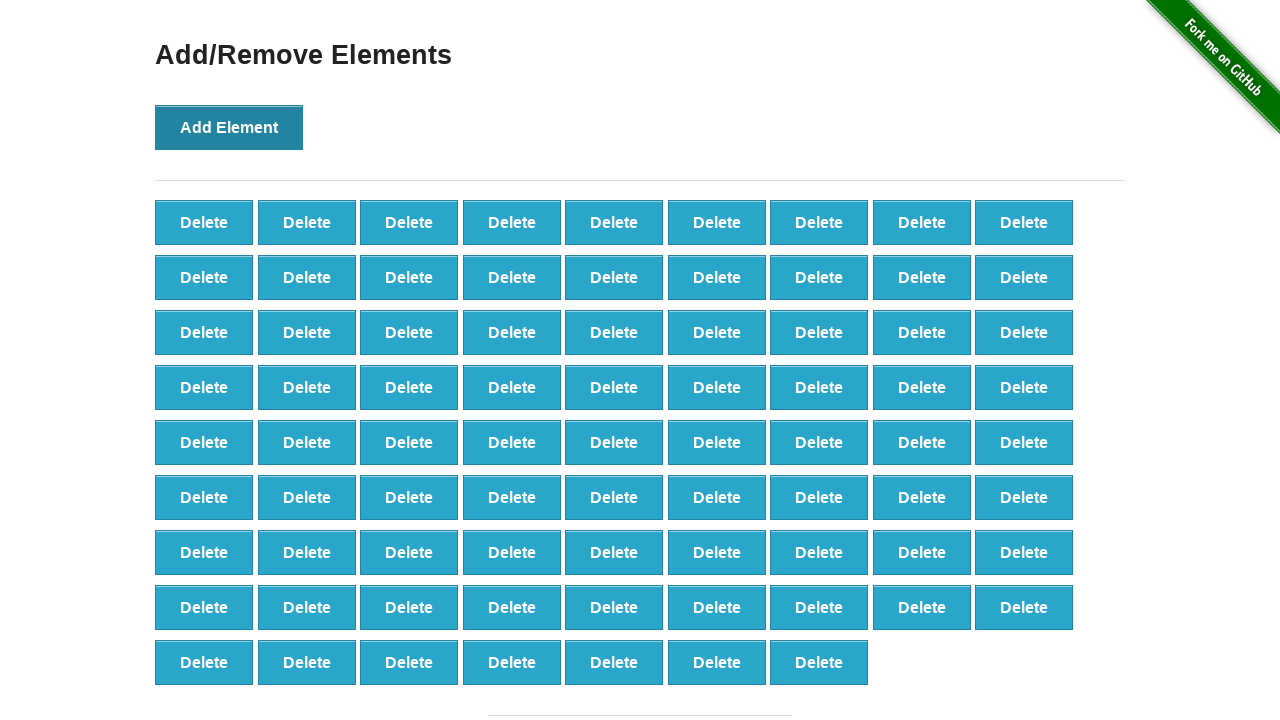

Clicked Add Element button (iteration 80/100) at (229, 127) on button[onclick='addElement()']
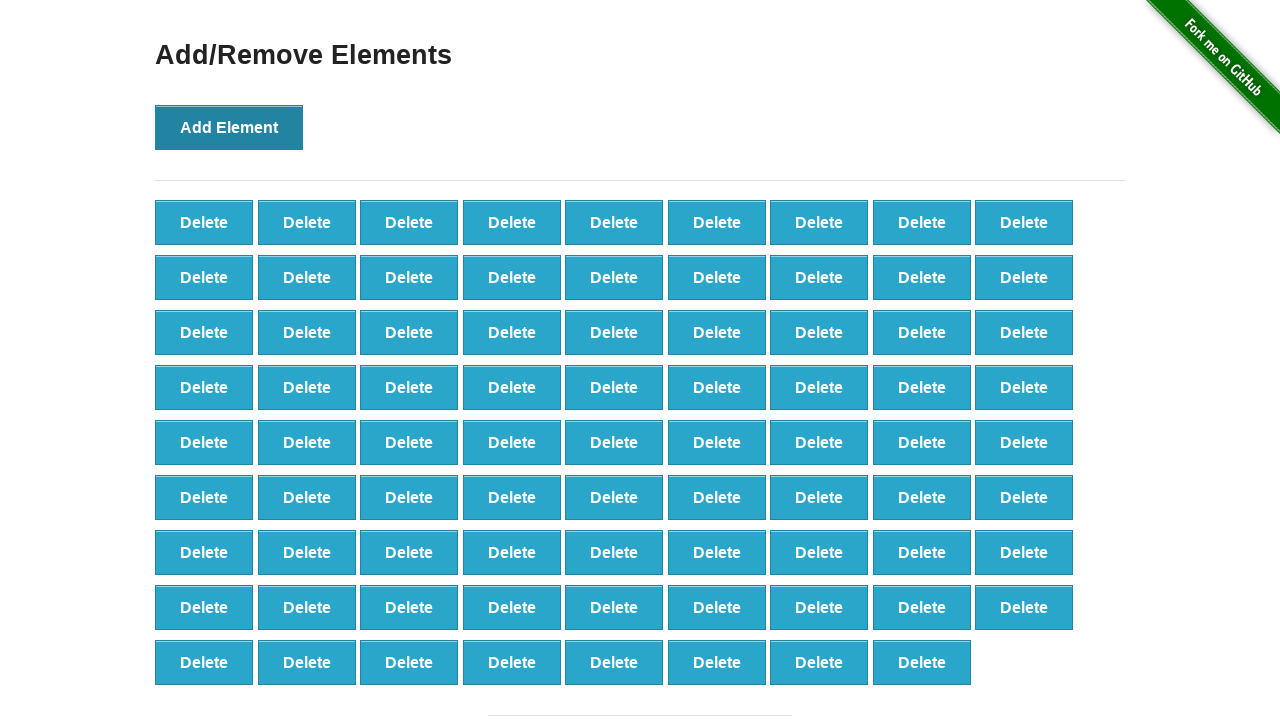

Clicked Add Element button (iteration 81/100) at (229, 127) on button[onclick='addElement()']
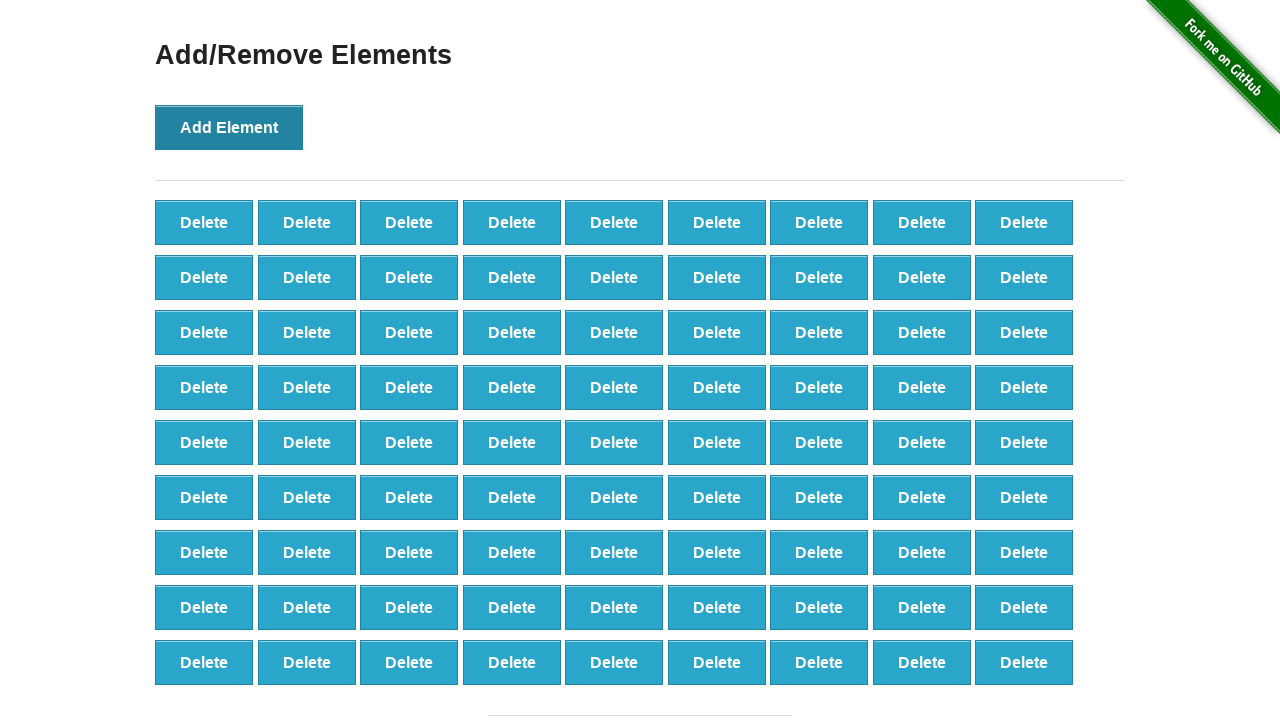

Clicked Add Element button (iteration 82/100) at (229, 127) on button[onclick='addElement()']
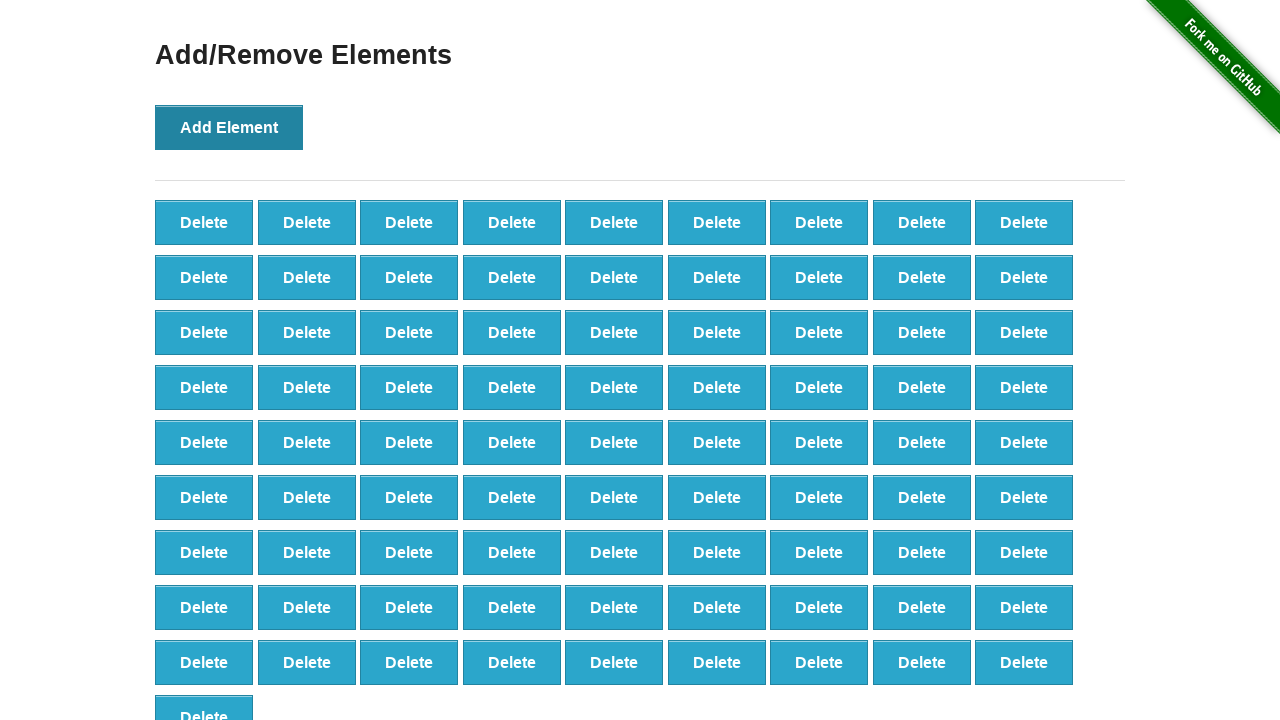

Clicked Add Element button (iteration 83/100) at (229, 127) on button[onclick='addElement()']
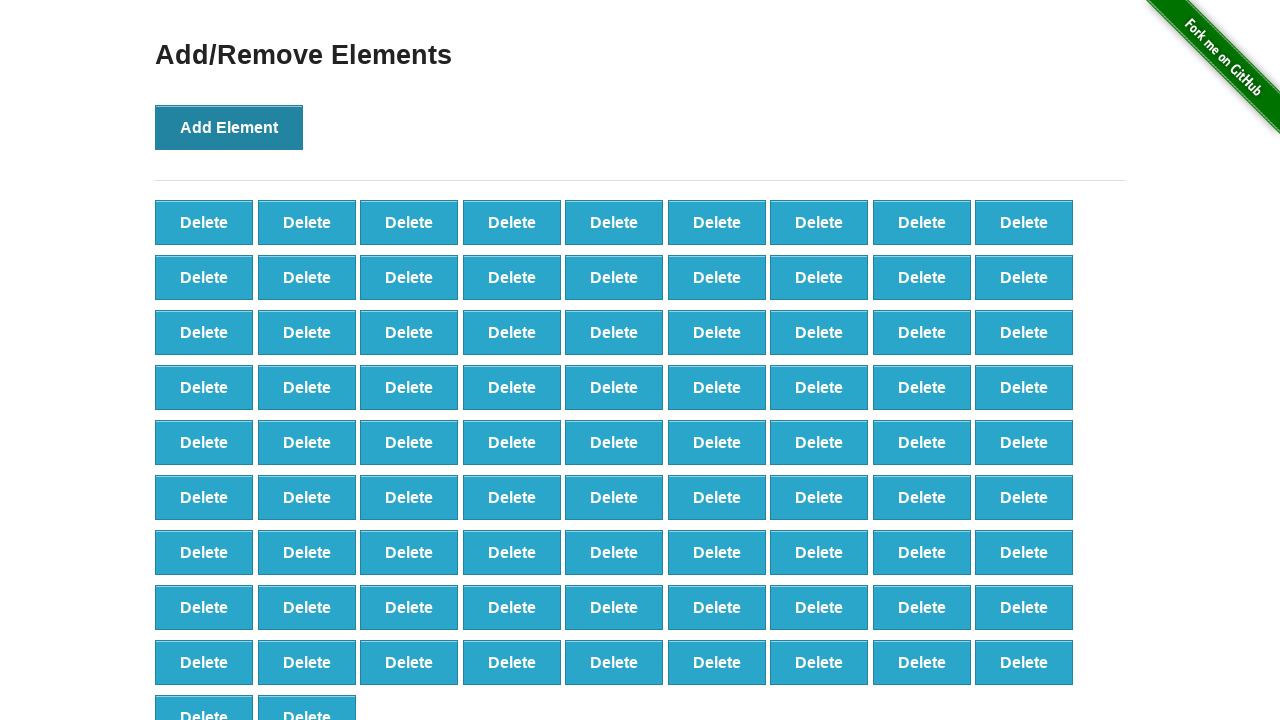

Clicked Add Element button (iteration 84/100) at (229, 127) on button[onclick='addElement()']
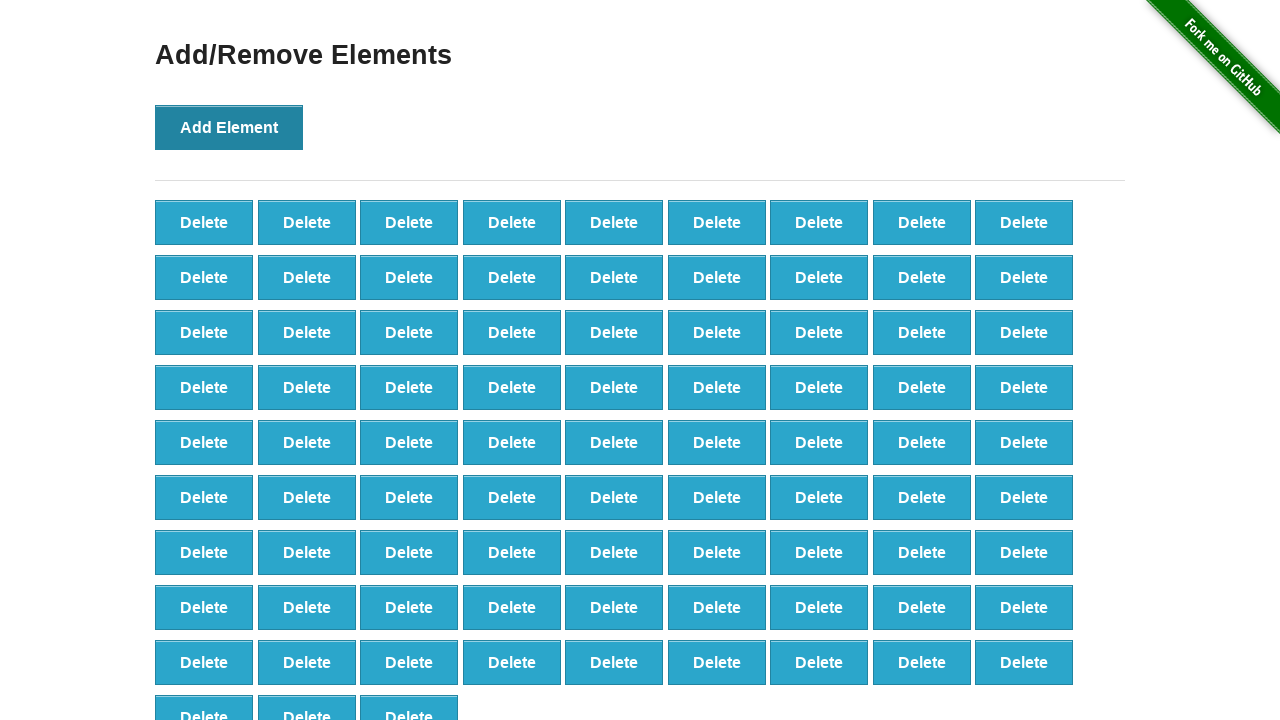

Clicked Add Element button (iteration 85/100) at (229, 127) on button[onclick='addElement()']
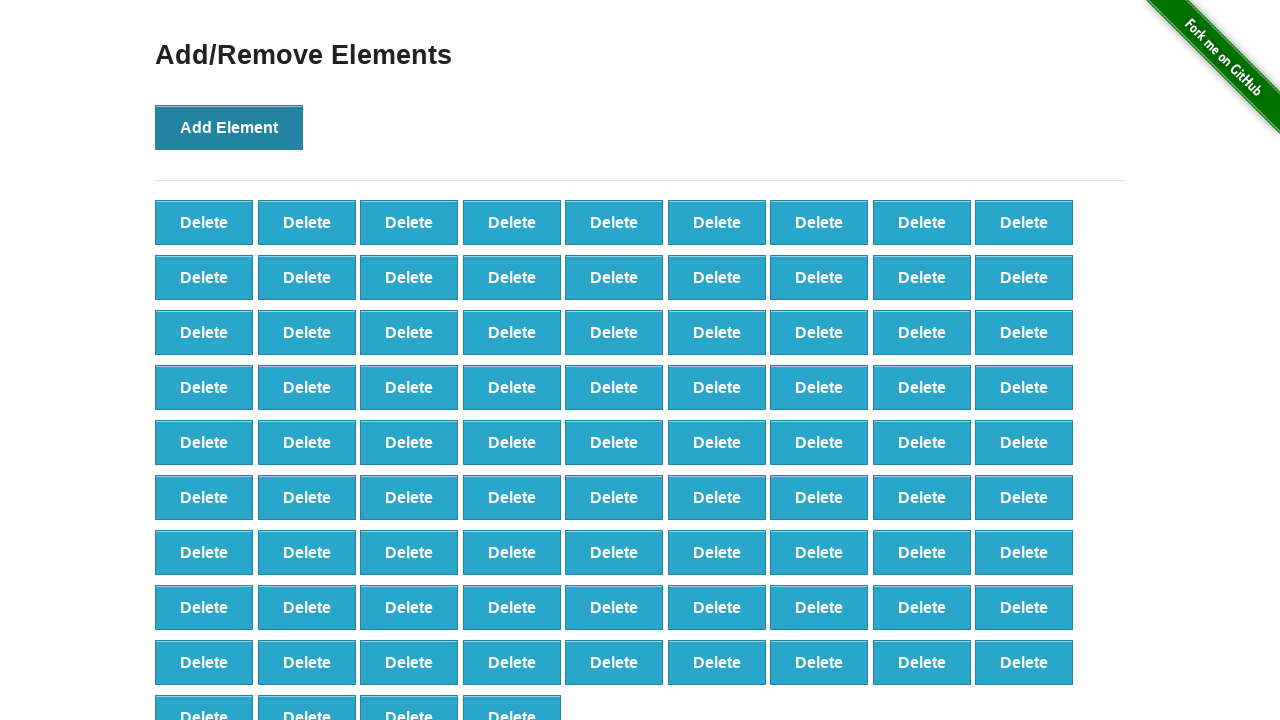

Clicked Add Element button (iteration 86/100) at (229, 127) on button[onclick='addElement()']
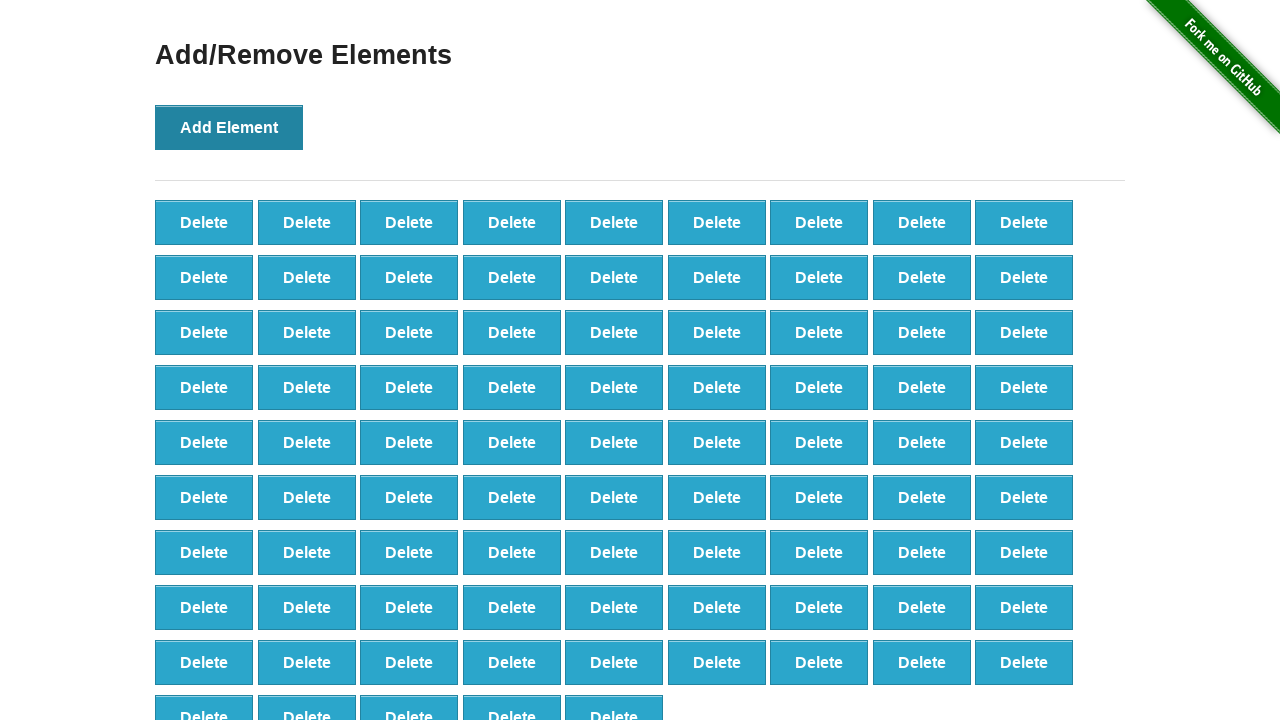

Clicked Add Element button (iteration 87/100) at (229, 127) on button[onclick='addElement()']
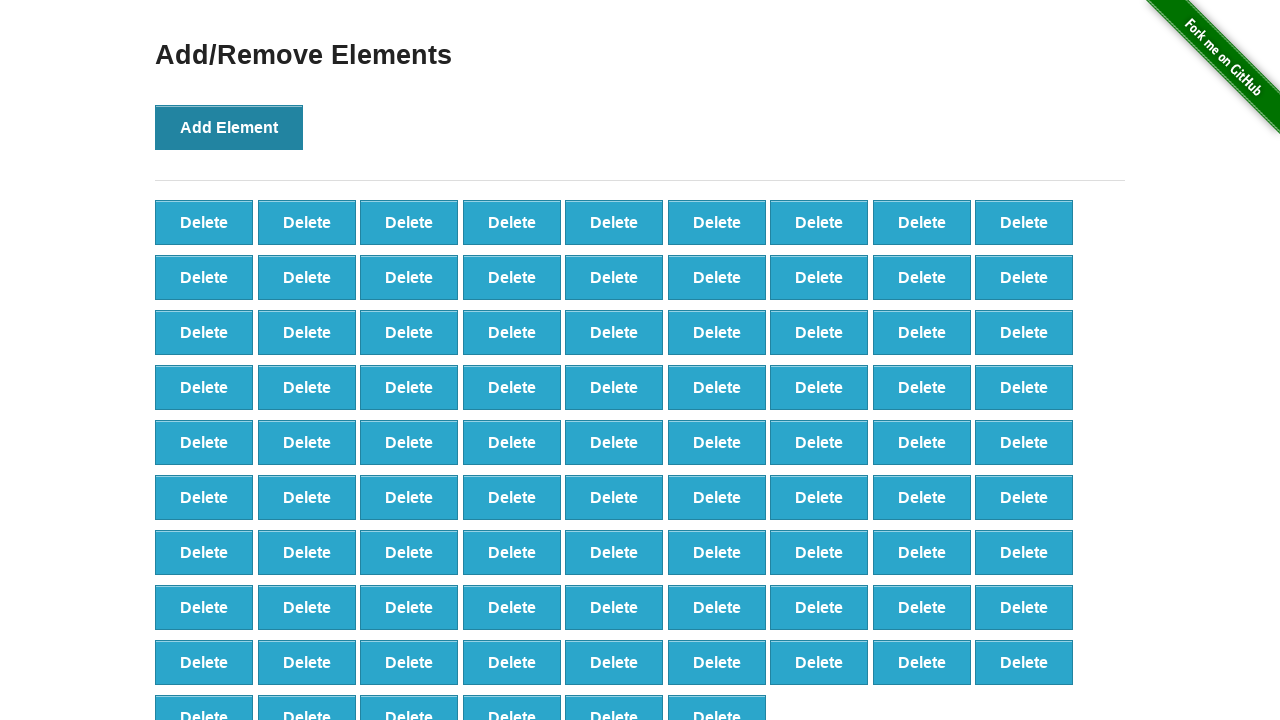

Clicked Add Element button (iteration 88/100) at (229, 127) on button[onclick='addElement()']
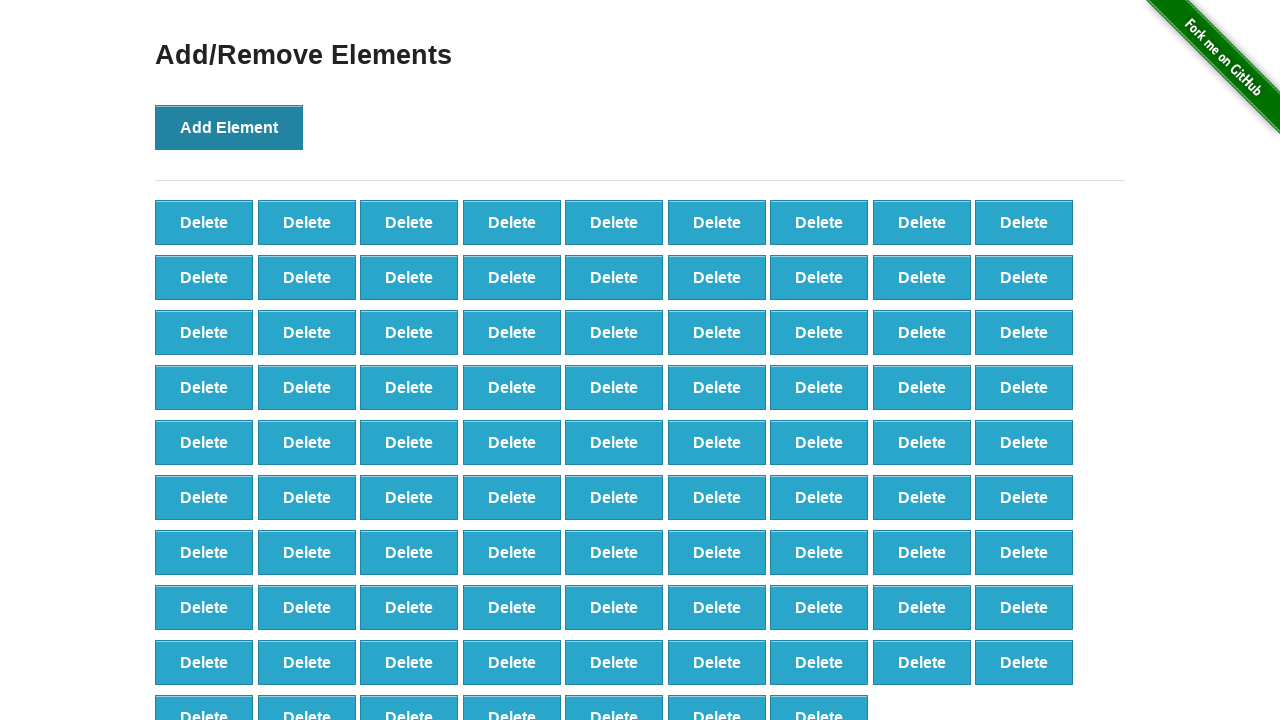

Clicked Add Element button (iteration 89/100) at (229, 127) on button[onclick='addElement()']
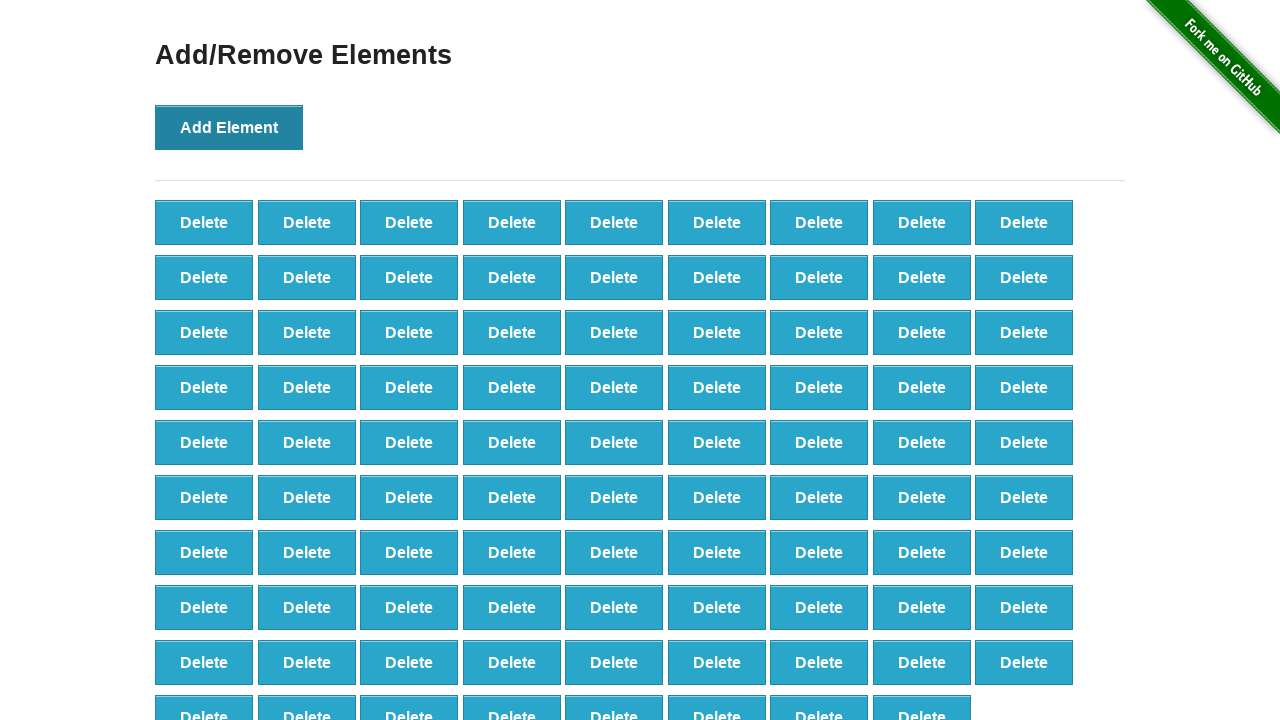

Clicked Add Element button (iteration 90/100) at (229, 127) on button[onclick='addElement()']
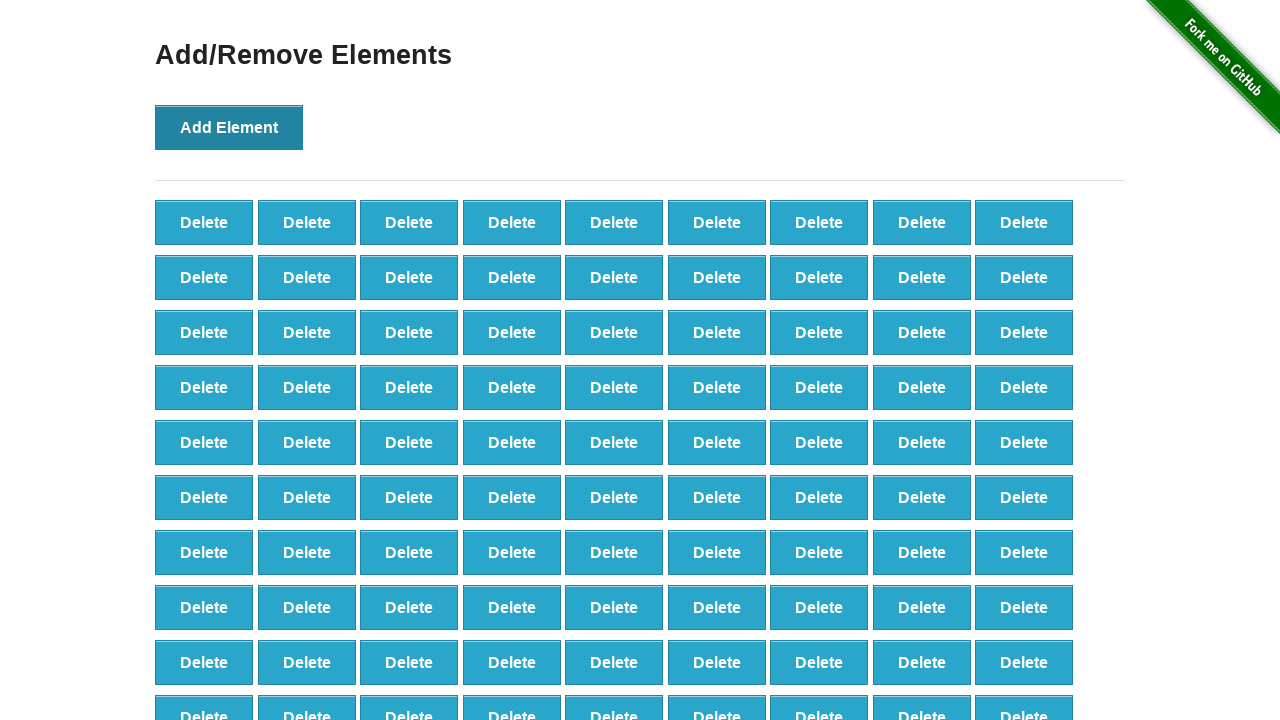

Clicked Add Element button (iteration 91/100) at (229, 127) on button[onclick='addElement()']
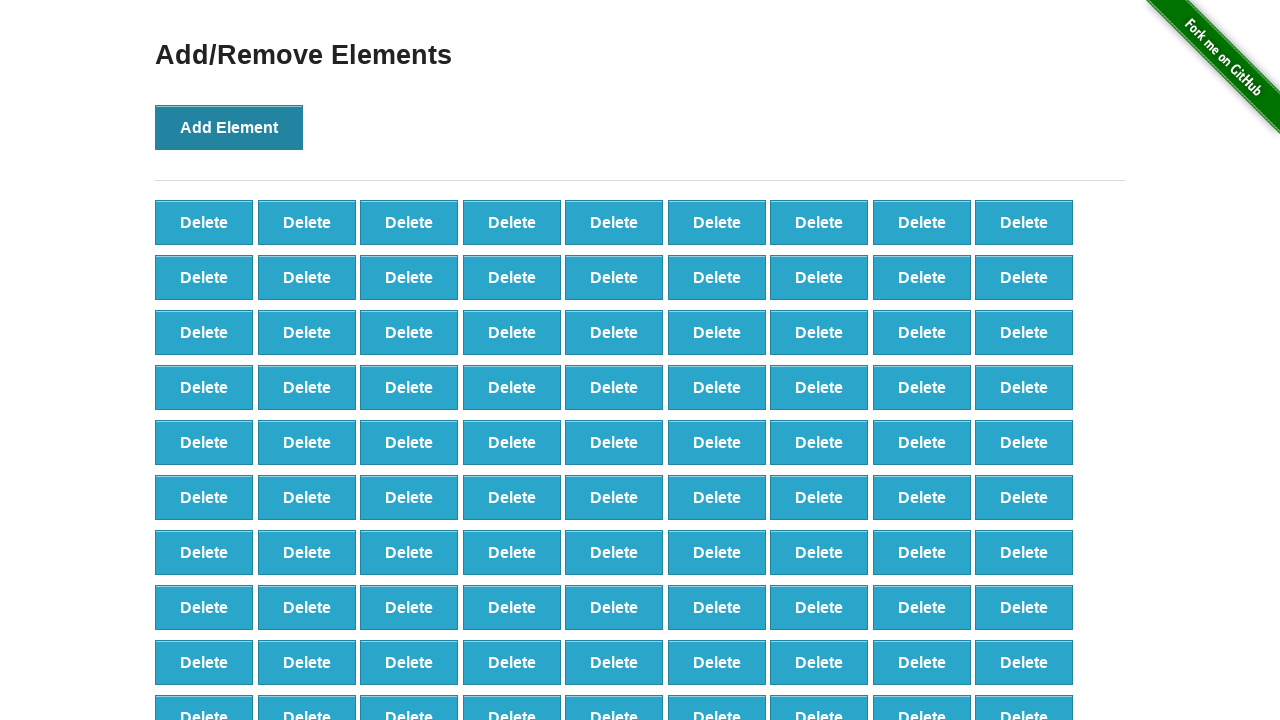

Clicked Add Element button (iteration 92/100) at (229, 127) on button[onclick='addElement()']
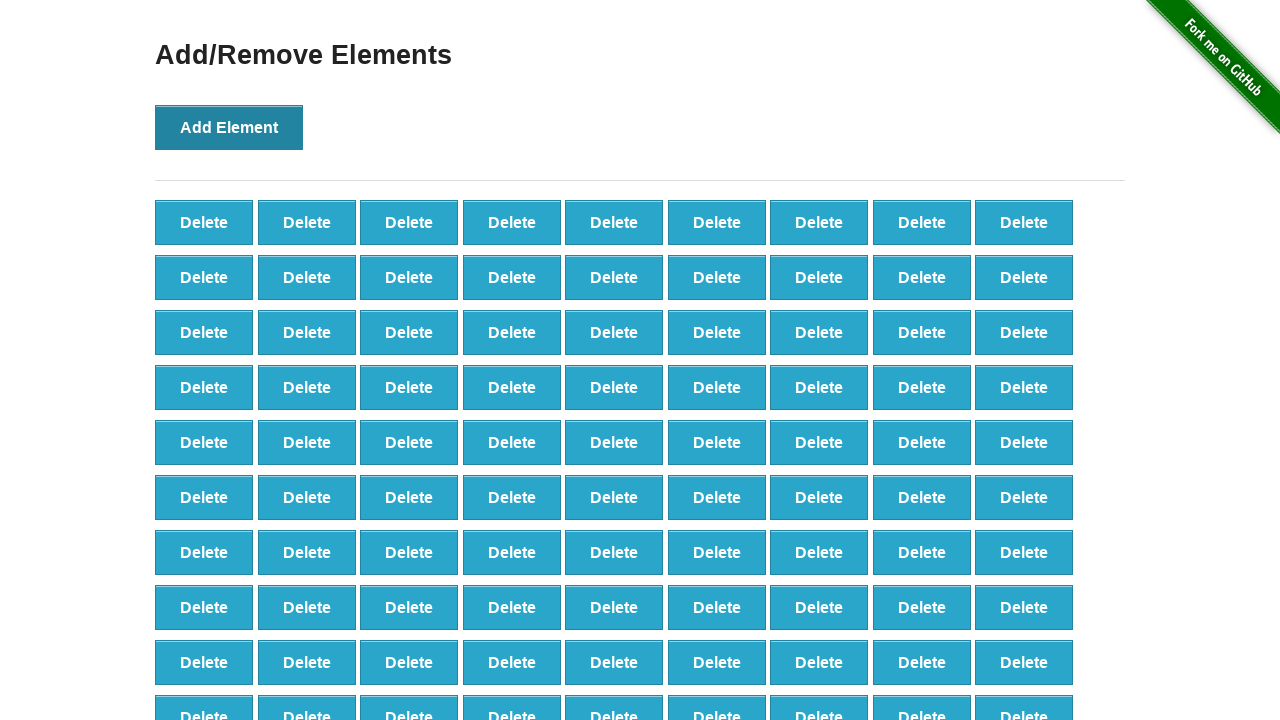

Clicked Add Element button (iteration 93/100) at (229, 127) on button[onclick='addElement()']
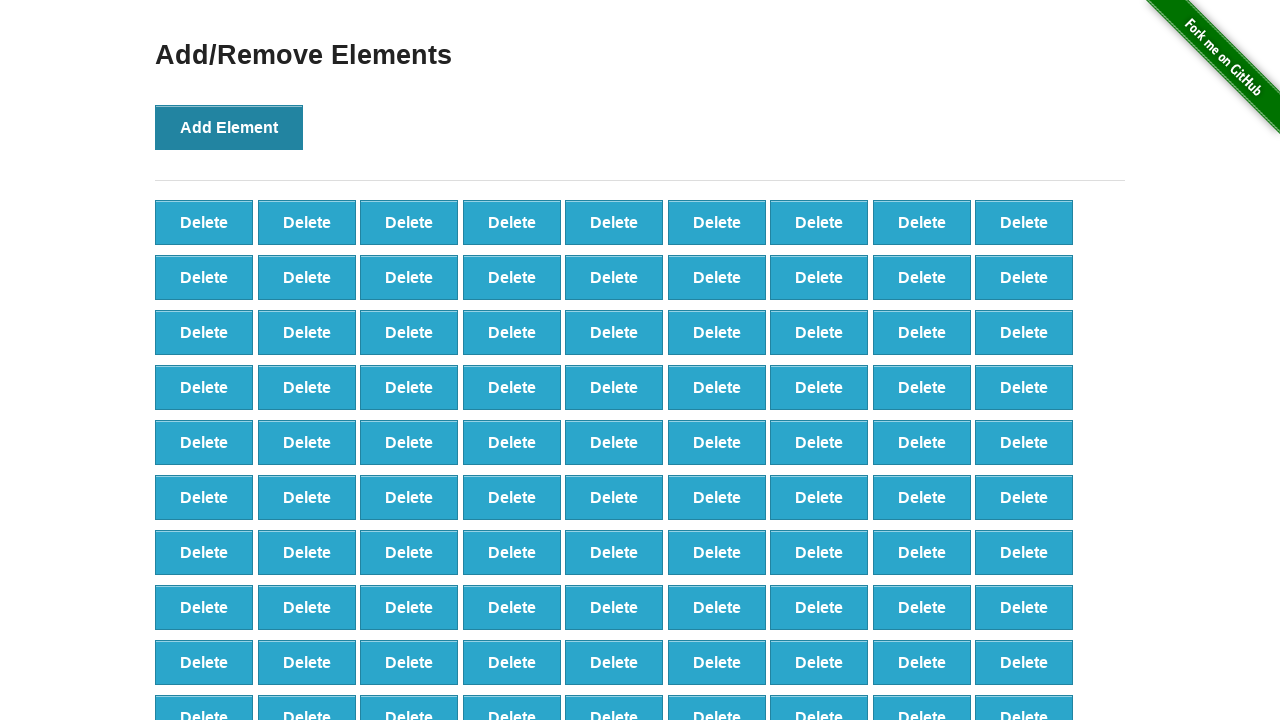

Clicked Add Element button (iteration 94/100) at (229, 127) on button[onclick='addElement()']
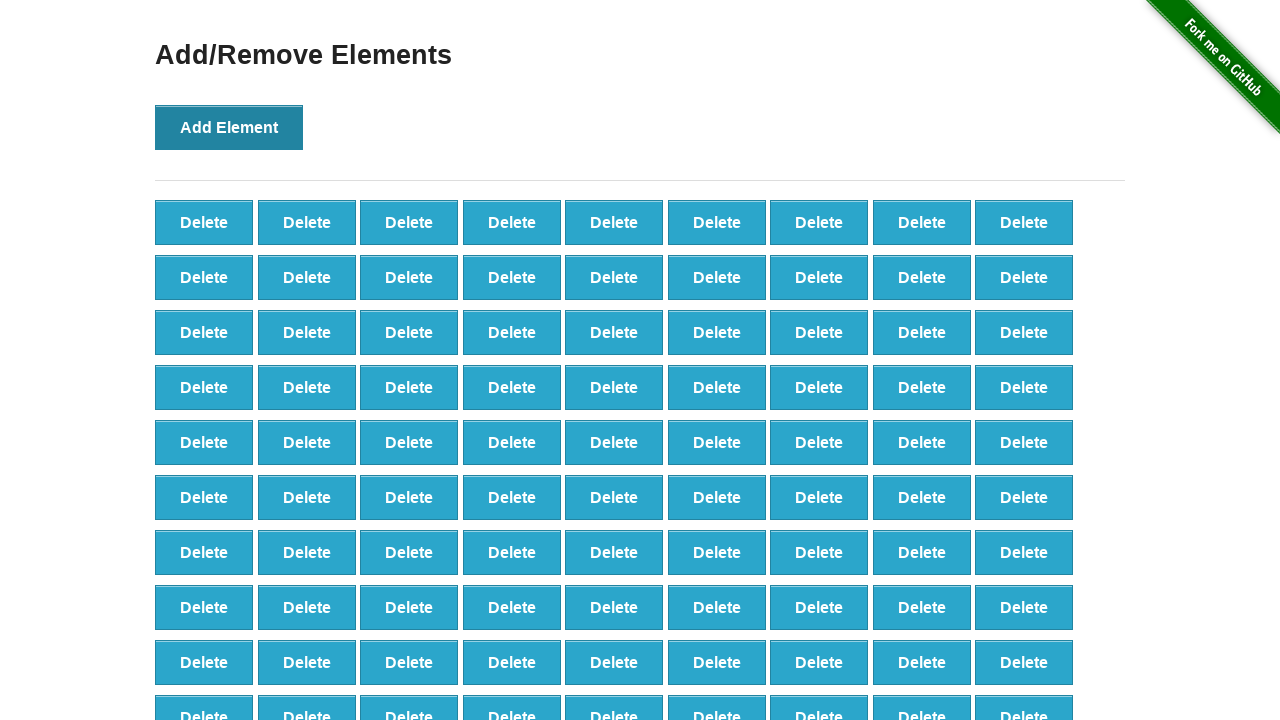

Clicked Add Element button (iteration 95/100) at (229, 127) on button[onclick='addElement()']
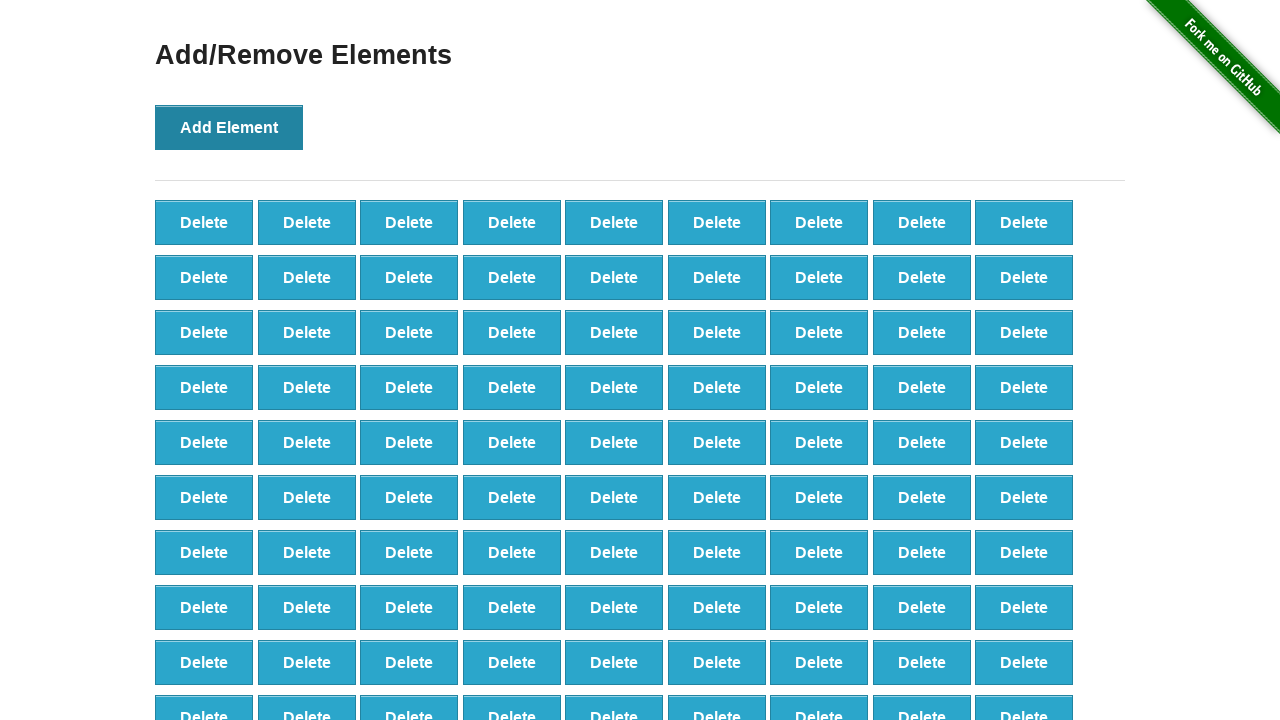

Clicked Add Element button (iteration 96/100) at (229, 127) on button[onclick='addElement()']
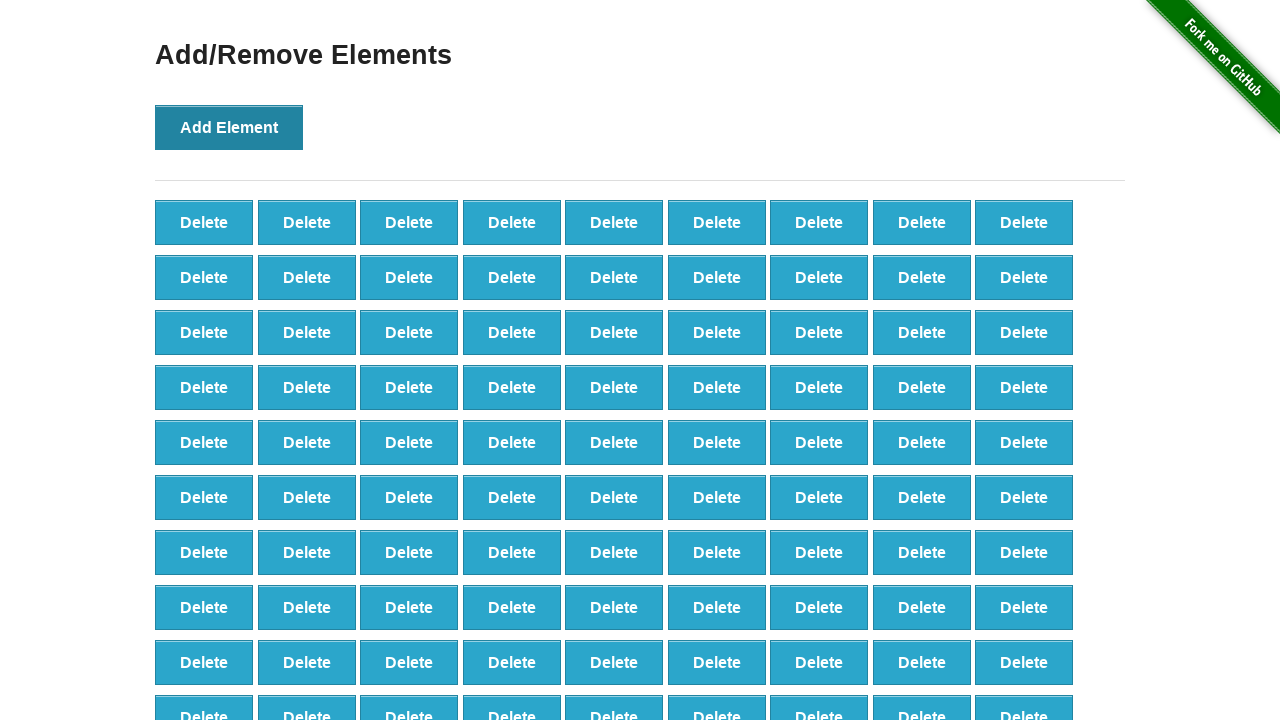

Clicked Add Element button (iteration 97/100) at (229, 127) on button[onclick='addElement()']
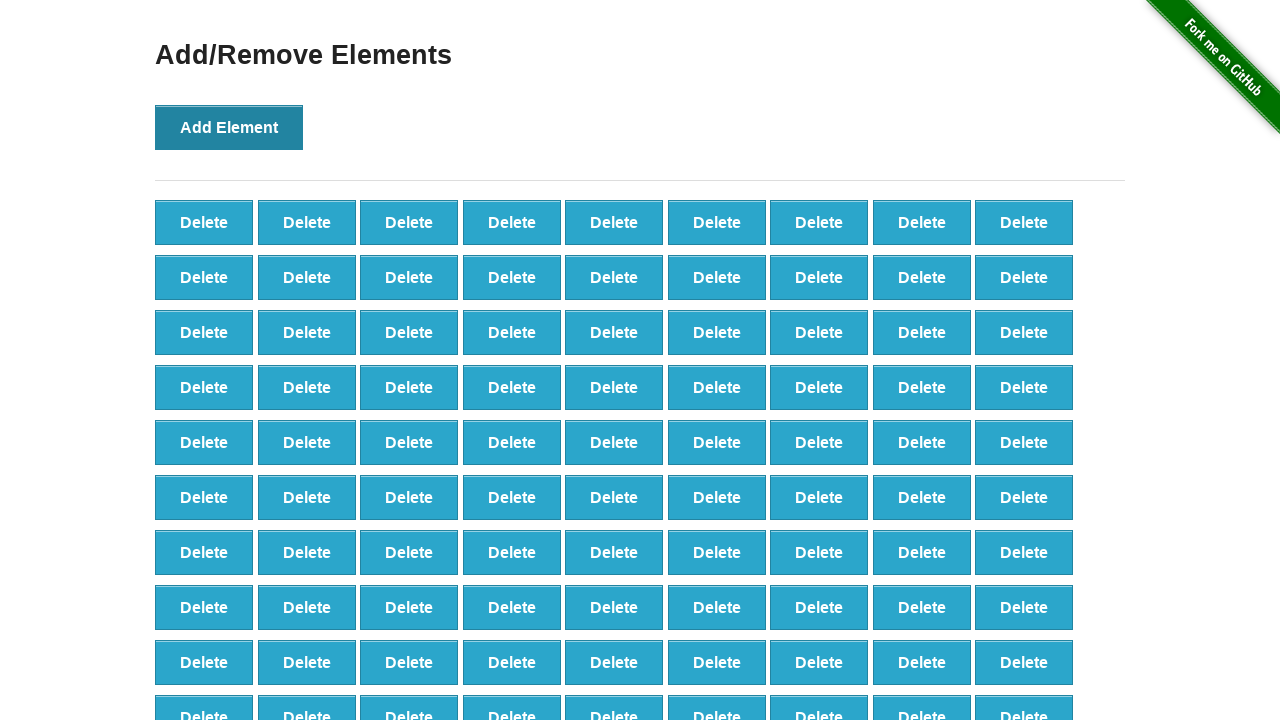

Clicked Add Element button (iteration 98/100) at (229, 127) on button[onclick='addElement()']
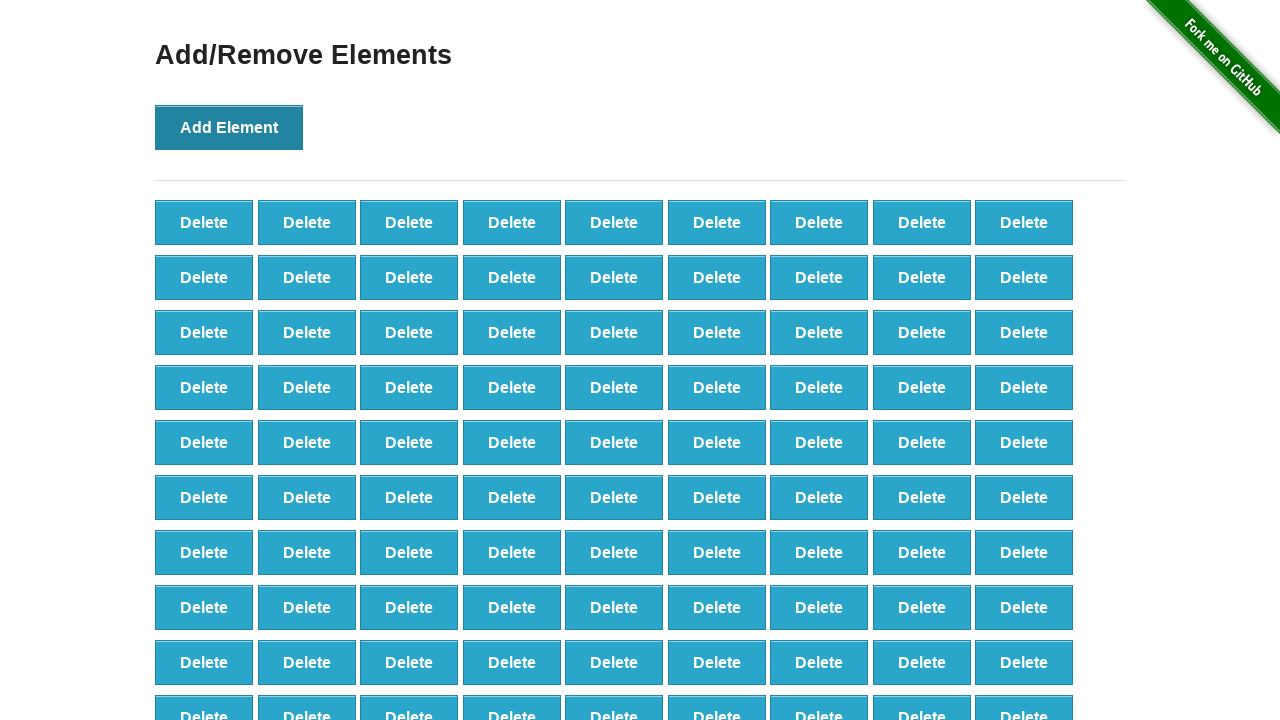

Clicked Add Element button (iteration 99/100) at (229, 127) on button[onclick='addElement()']
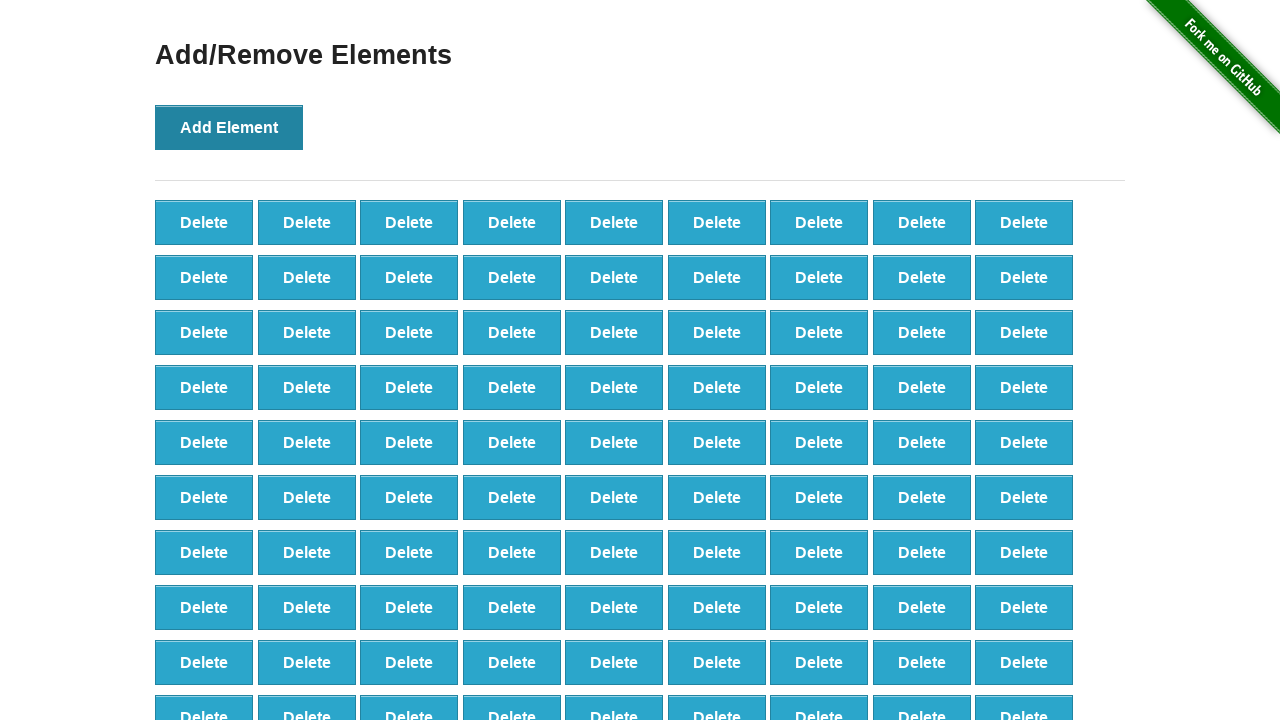

Clicked Add Element button (iteration 100/100) at (229, 127) on button[onclick='addElement()']
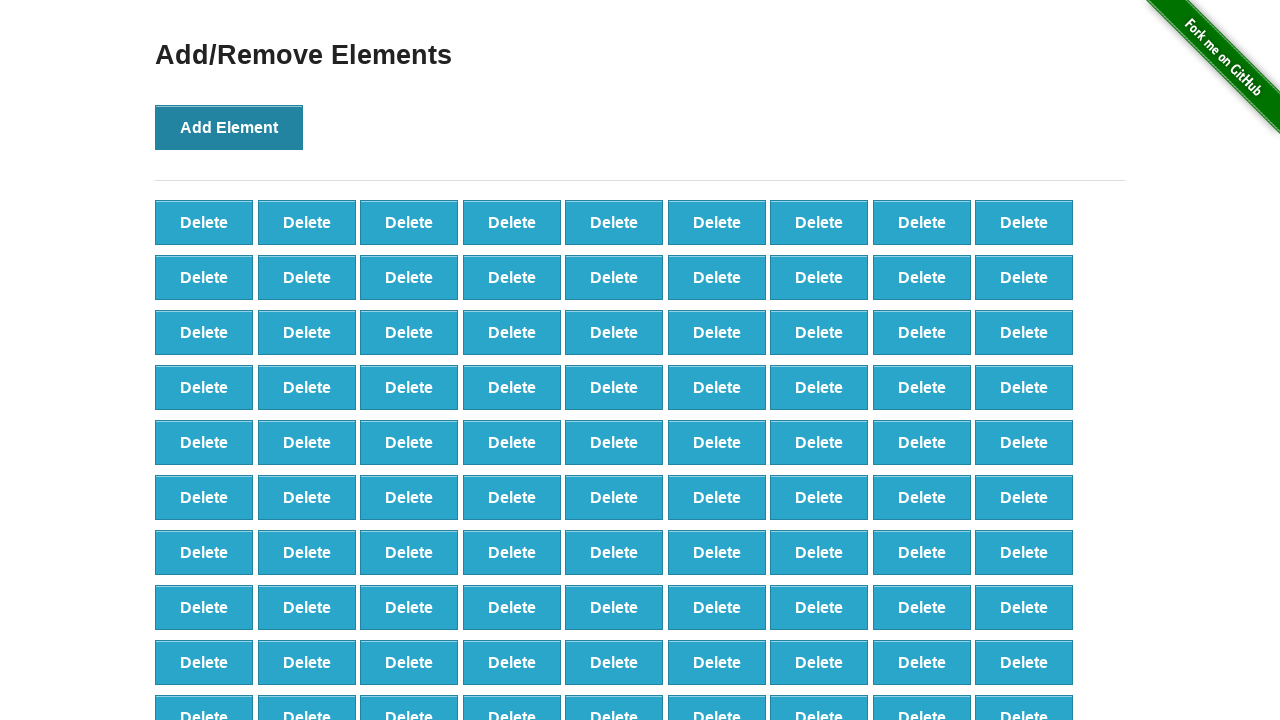

Retrieved initial delete button count: 100
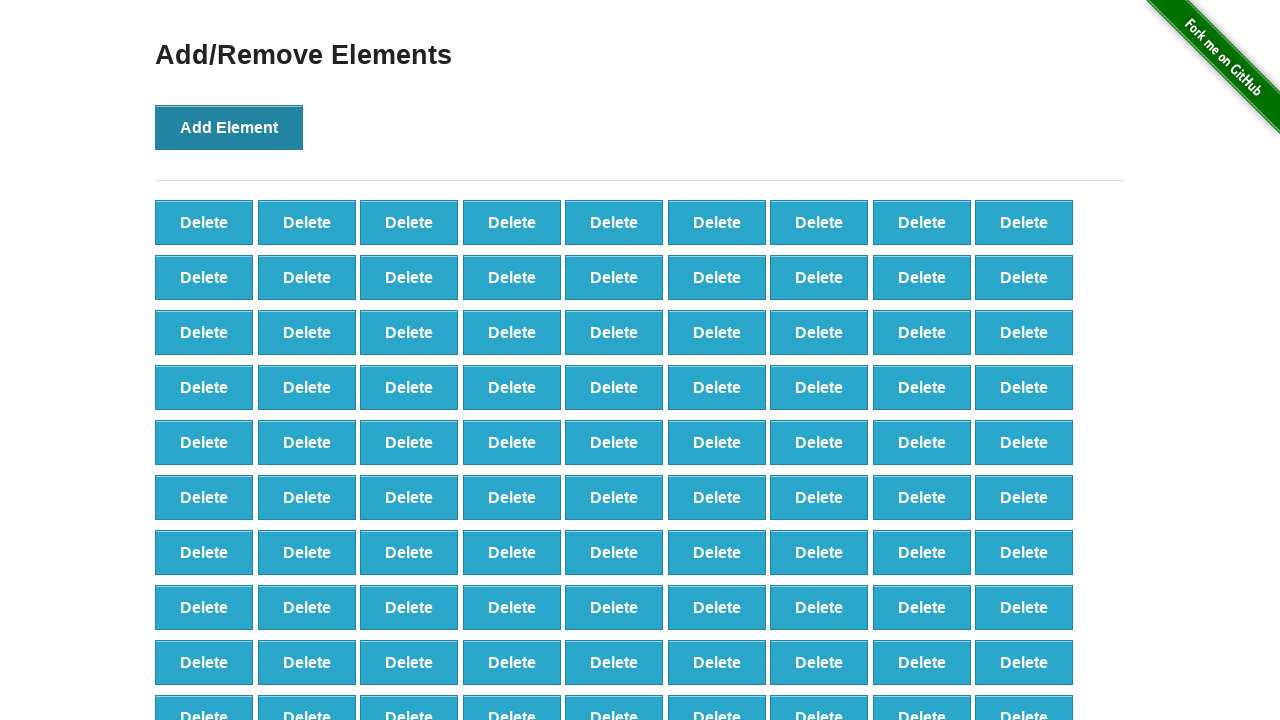

Clicked delete button (iteration 1/60) at (204, 222) on button[onclick='deleteElement()'] >> nth=0
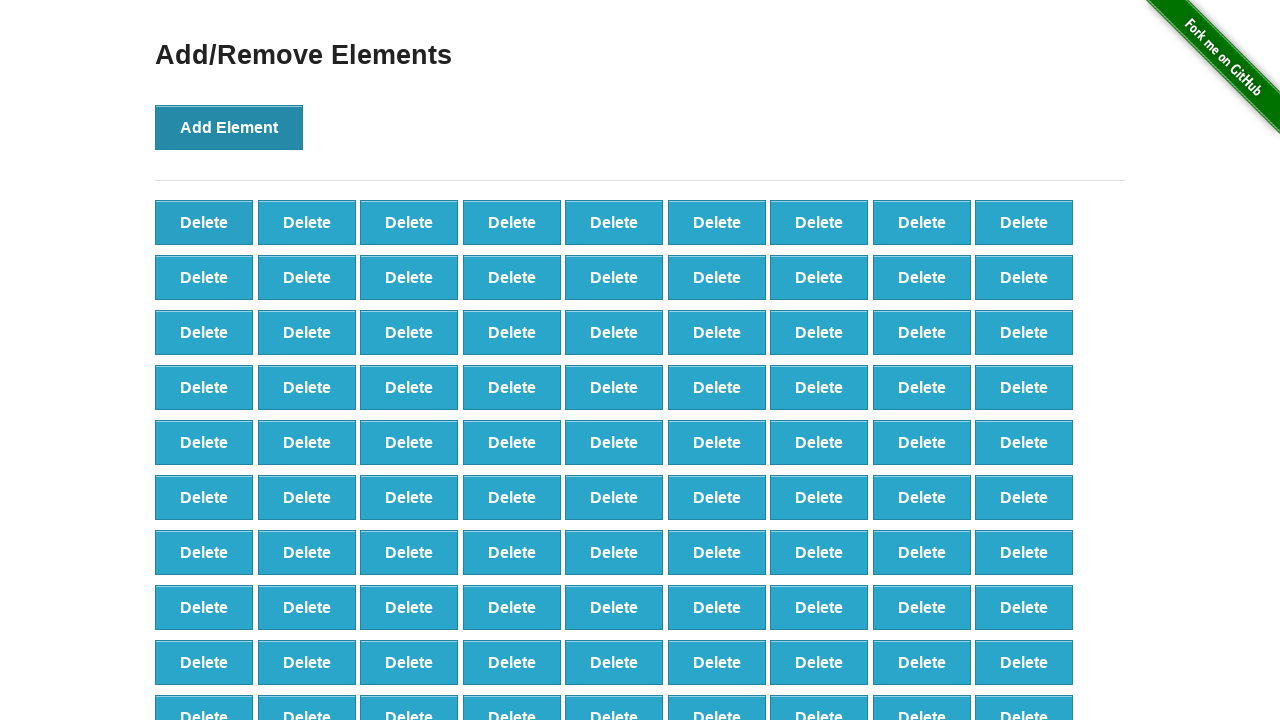

Clicked delete button (iteration 2/60) at (204, 222) on button[onclick='deleteElement()'] >> nth=0
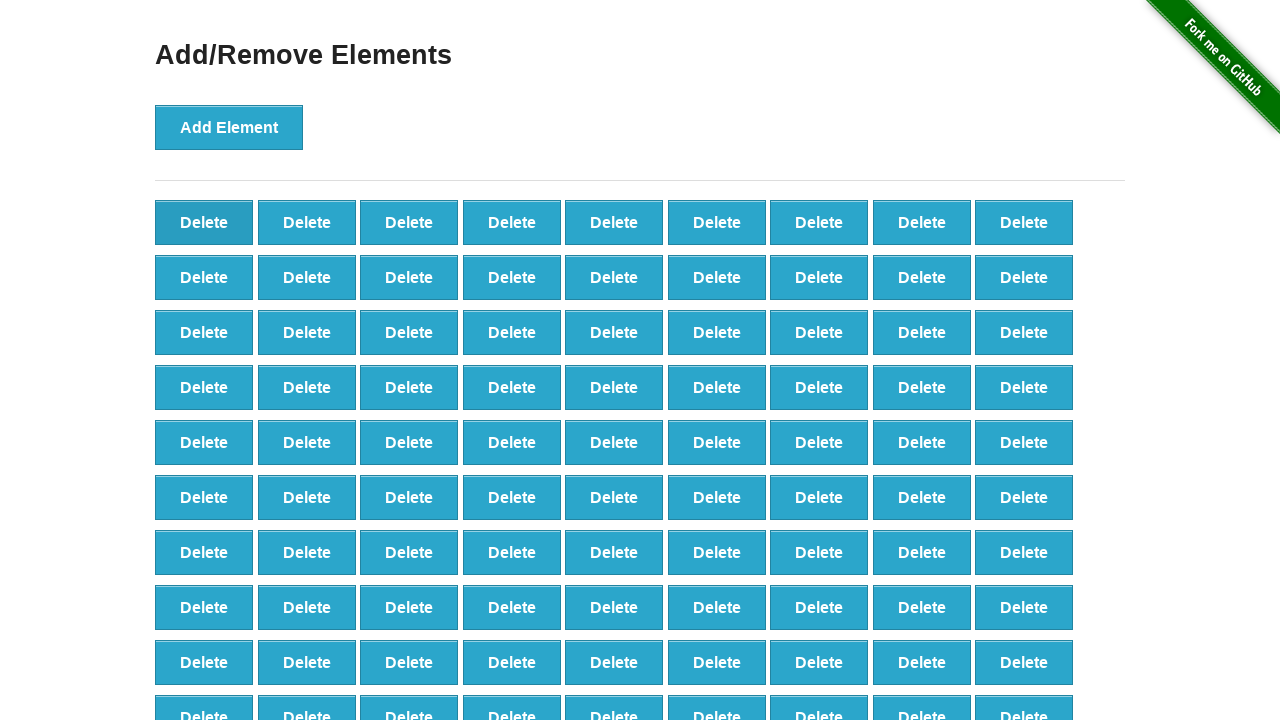

Clicked delete button (iteration 3/60) at (204, 222) on button[onclick='deleteElement()'] >> nth=0
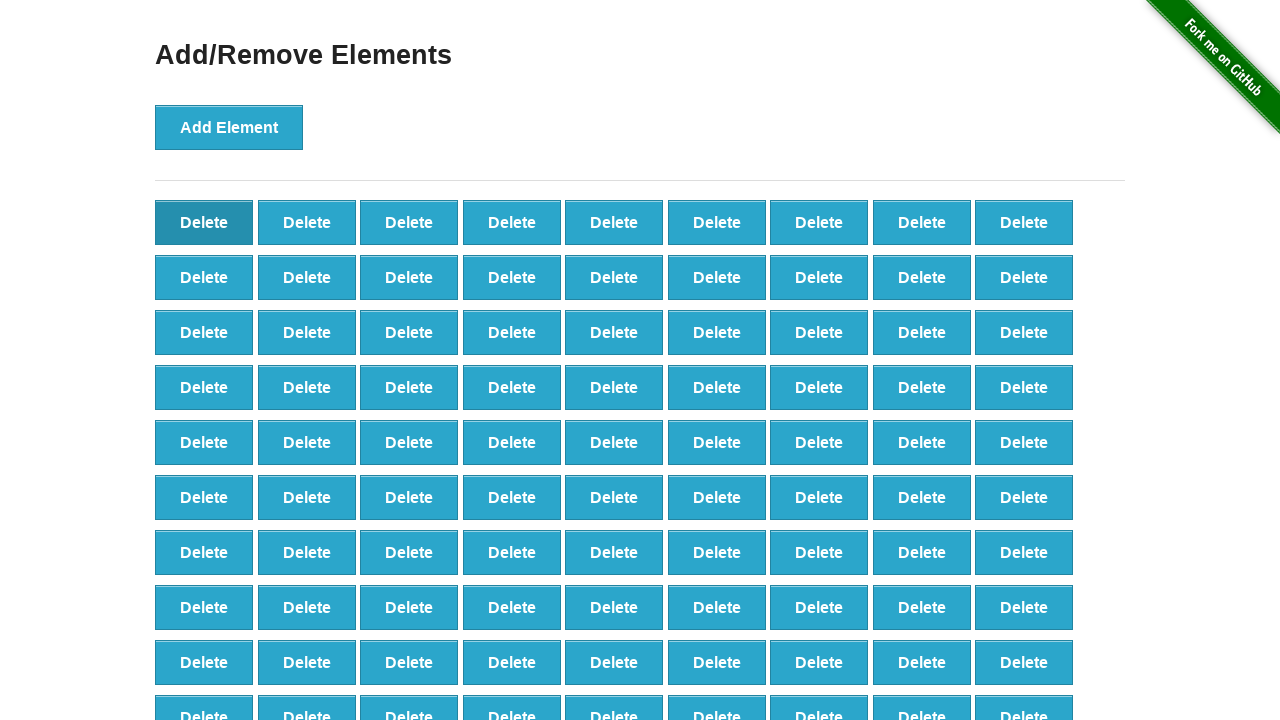

Clicked delete button (iteration 4/60) at (204, 222) on button[onclick='deleteElement()'] >> nth=0
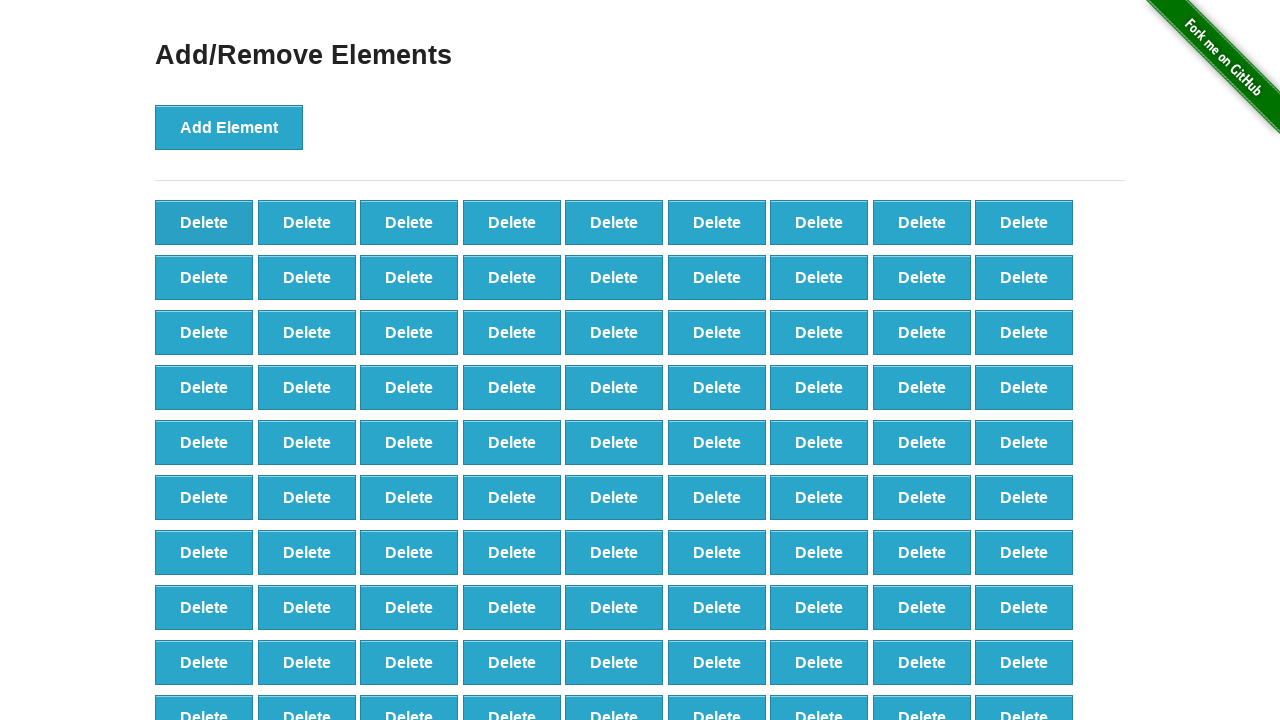

Clicked delete button (iteration 5/60) at (204, 222) on button[onclick='deleteElement()'] >> nth=0
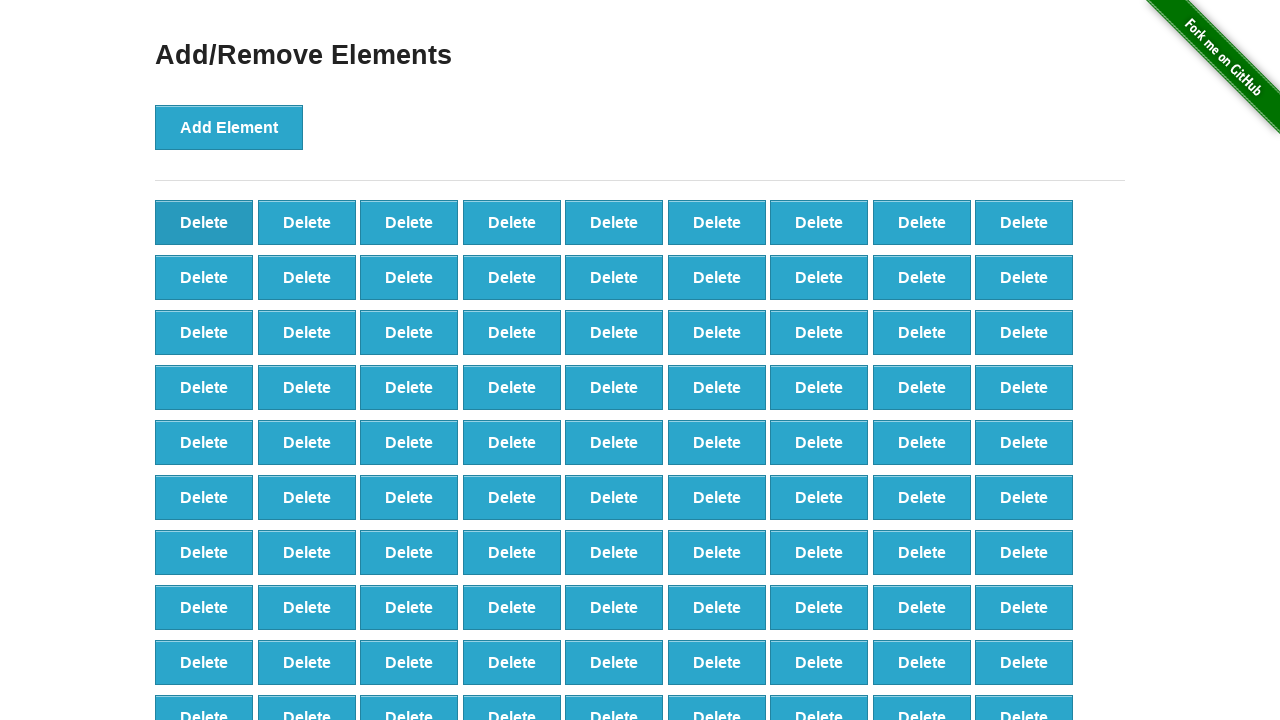

Clicked delete button (iteration 6/60) at (204, 222) on button[onclick='deleteElement()'] >> nth=0
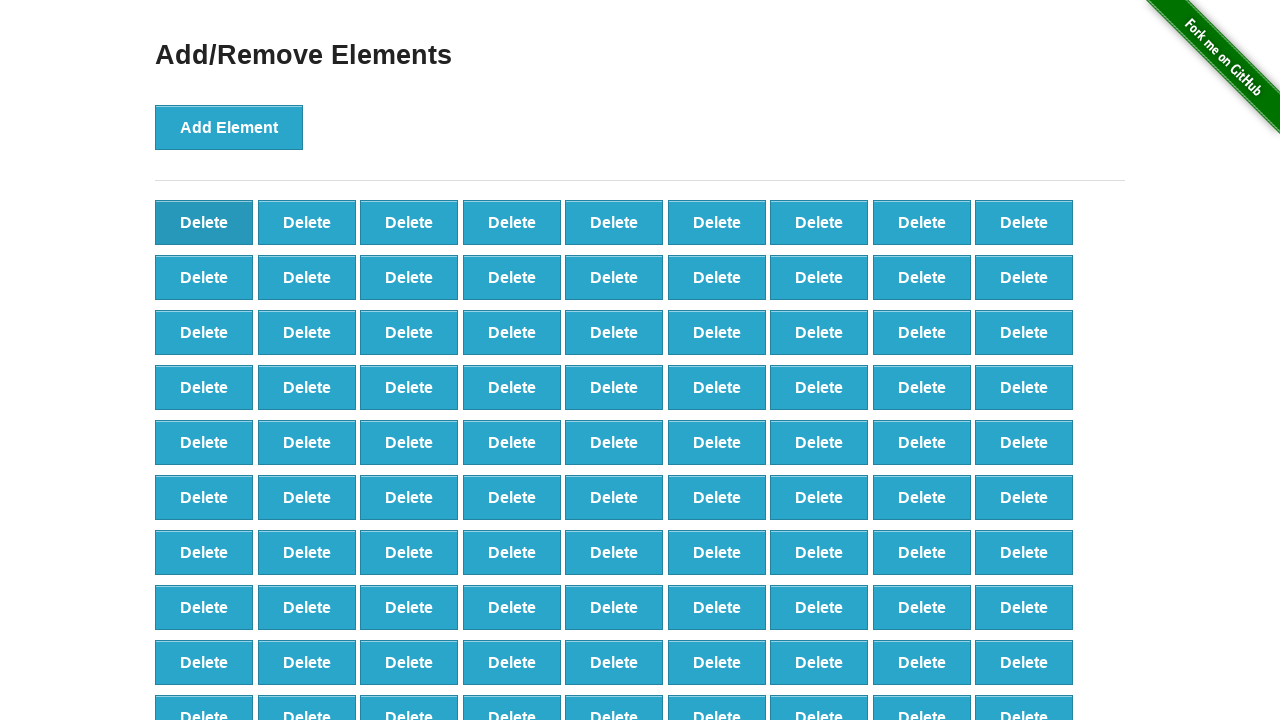

Clicked delete button (iteration 7/60) at (204, 222) on button[onclick='deleteElement()'] >> nth=0
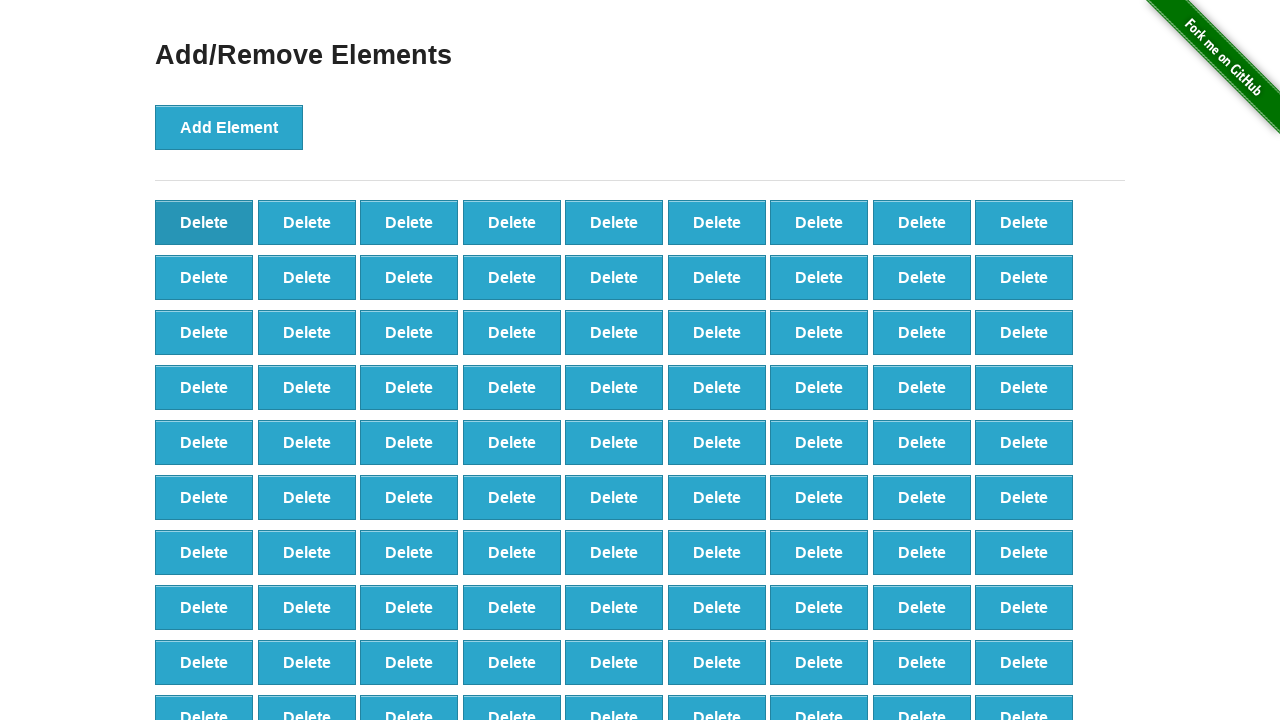

Clicked delete button (iteration 8/60) at (204, 222) on button[onclick='deleteElement()'] >> nth=0
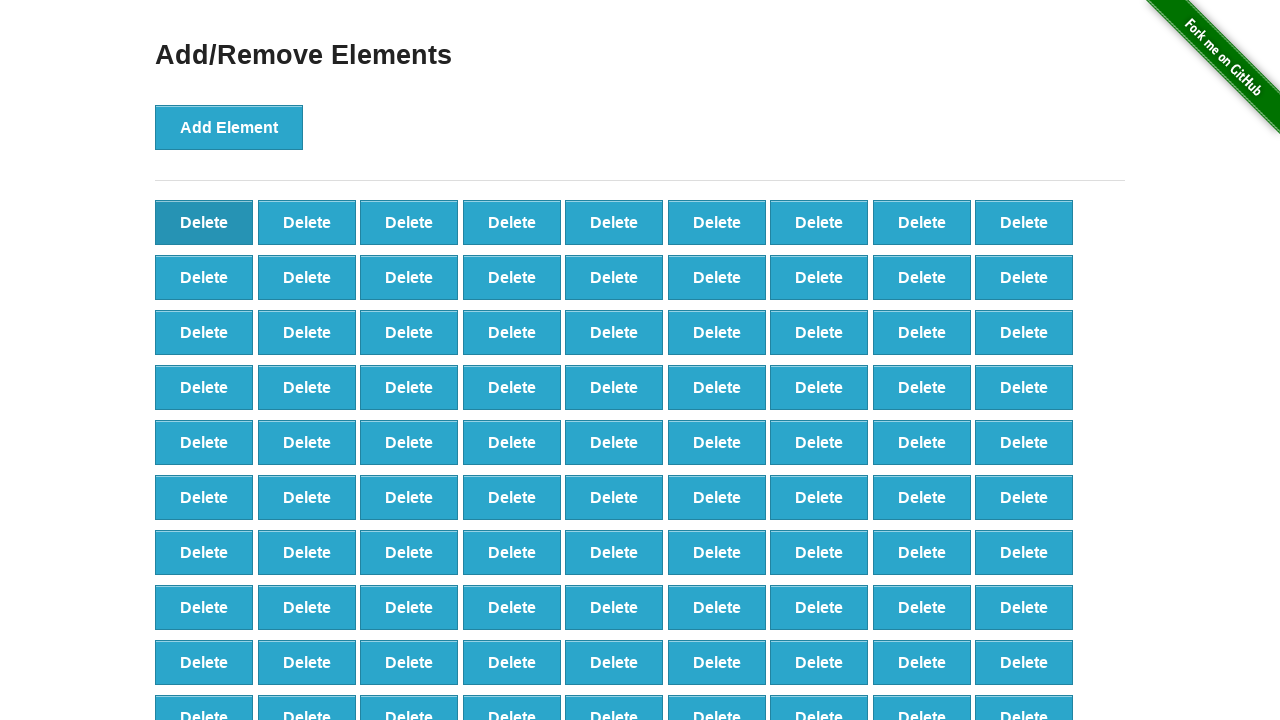

Clicked delete button (iteration 9/60) at (204, 222) on button[onclick='deleteElement()'] >> nth=0
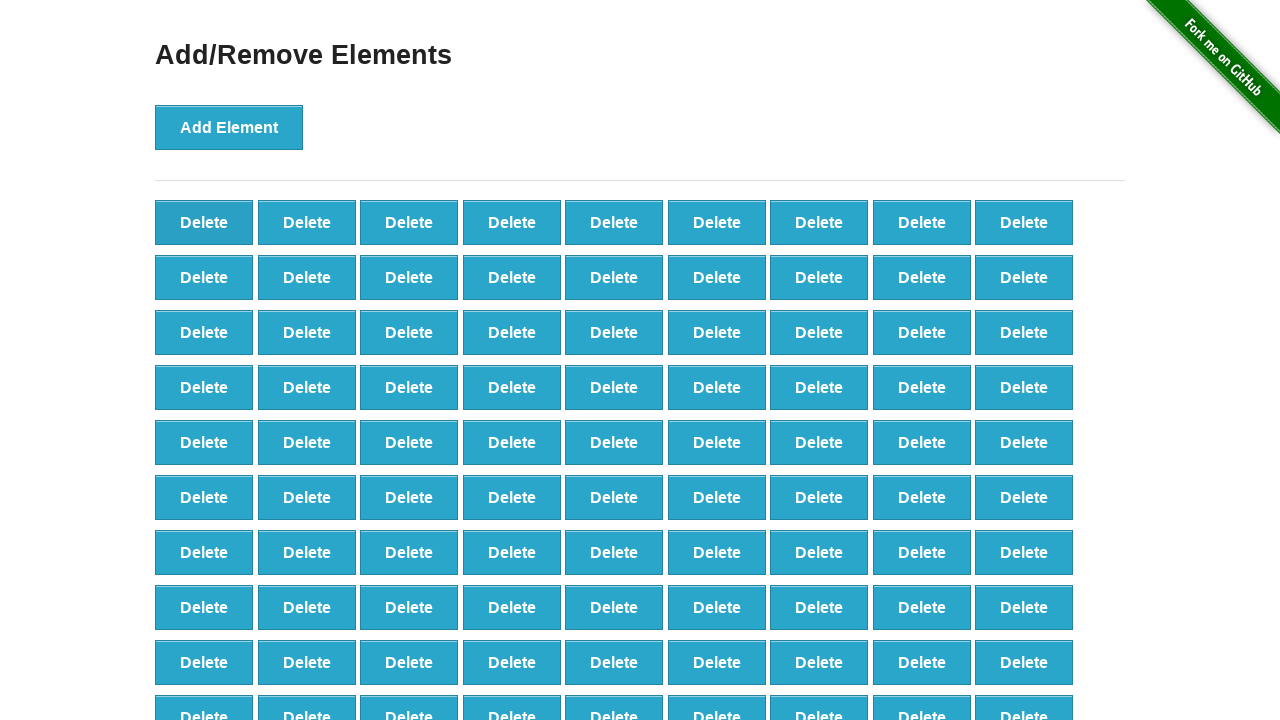

Clicked delete button (iteration 10/60) at (204, 222) on button[onclick='deleteElement()'] >> nth=0
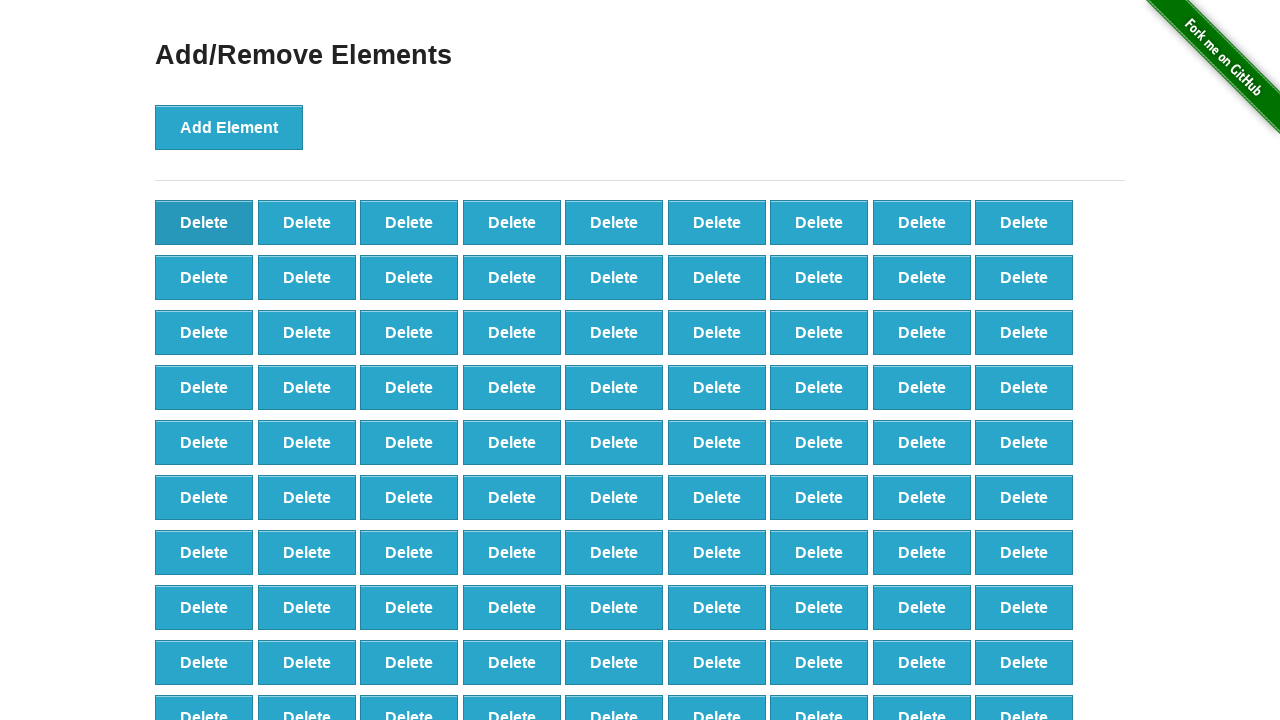

Clicked delete button (iteration 11/60) at (204, 222) on button[onclick='deleteElement()'] >> nth=0
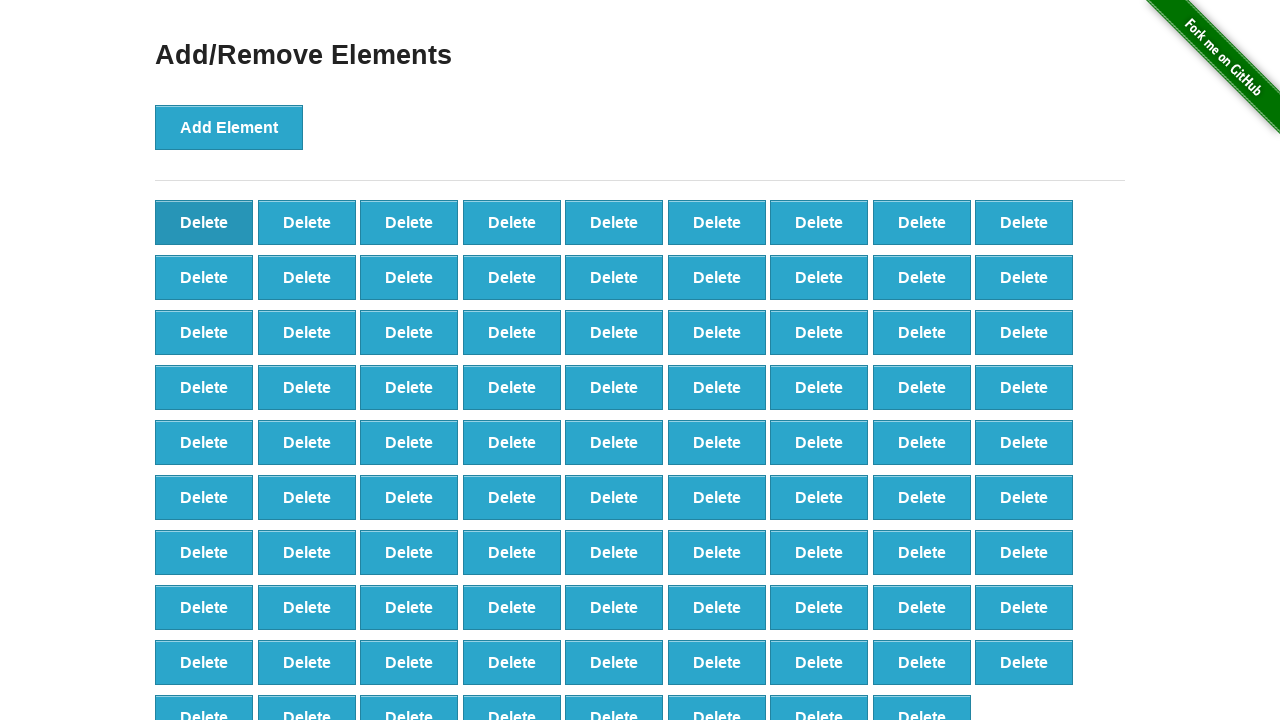

Clicked delete button (iteration 12/60) at (204, 222) on button[onclick='deleteElement()'] >> nth=0
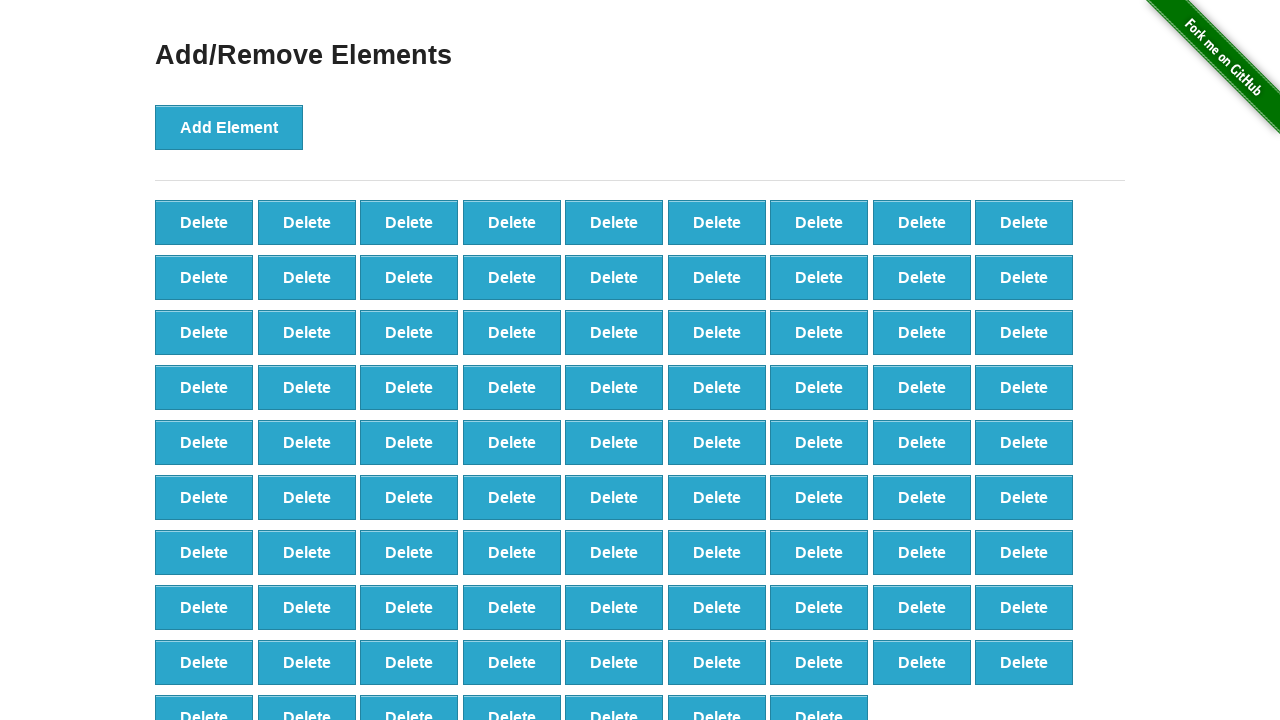

Clicked delete button (iteration 13/60) at (204, 222) on button[onclick='deleteElement()'] >> nth=0
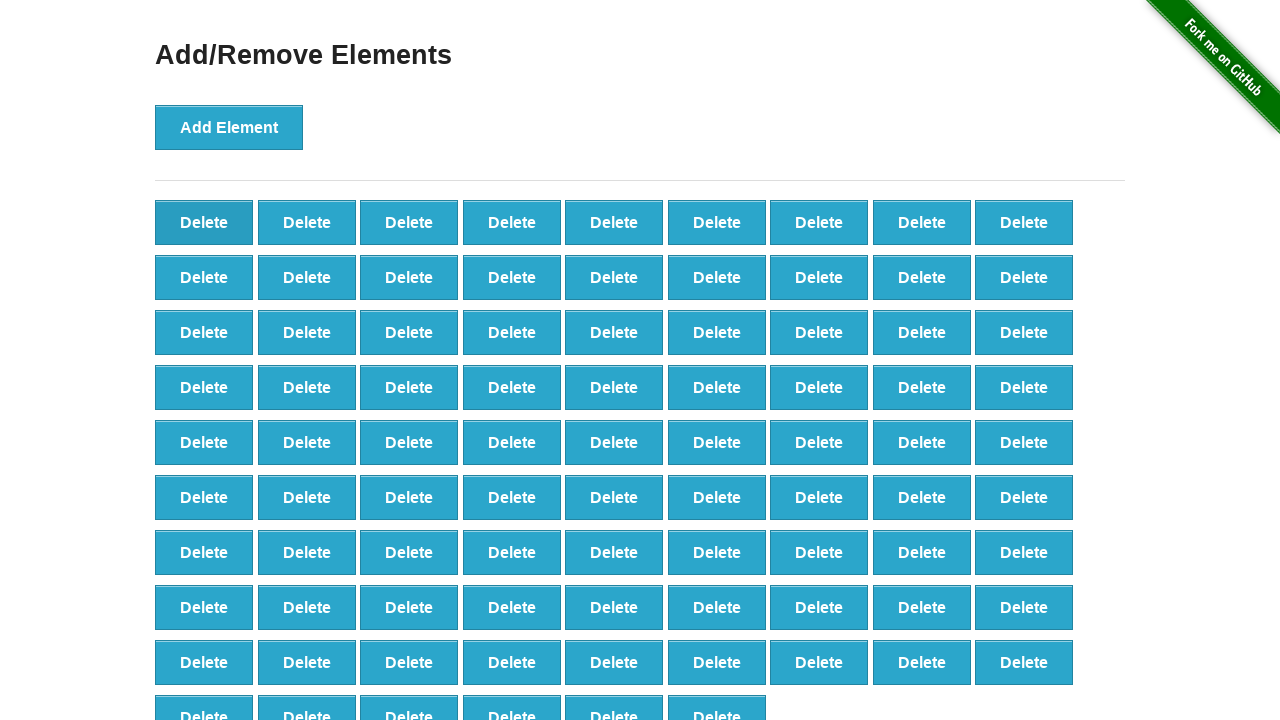

Clicked delete button (iteration 14/60) at (204, 222) on button[onclick='deleteElement()'] >> nth=0
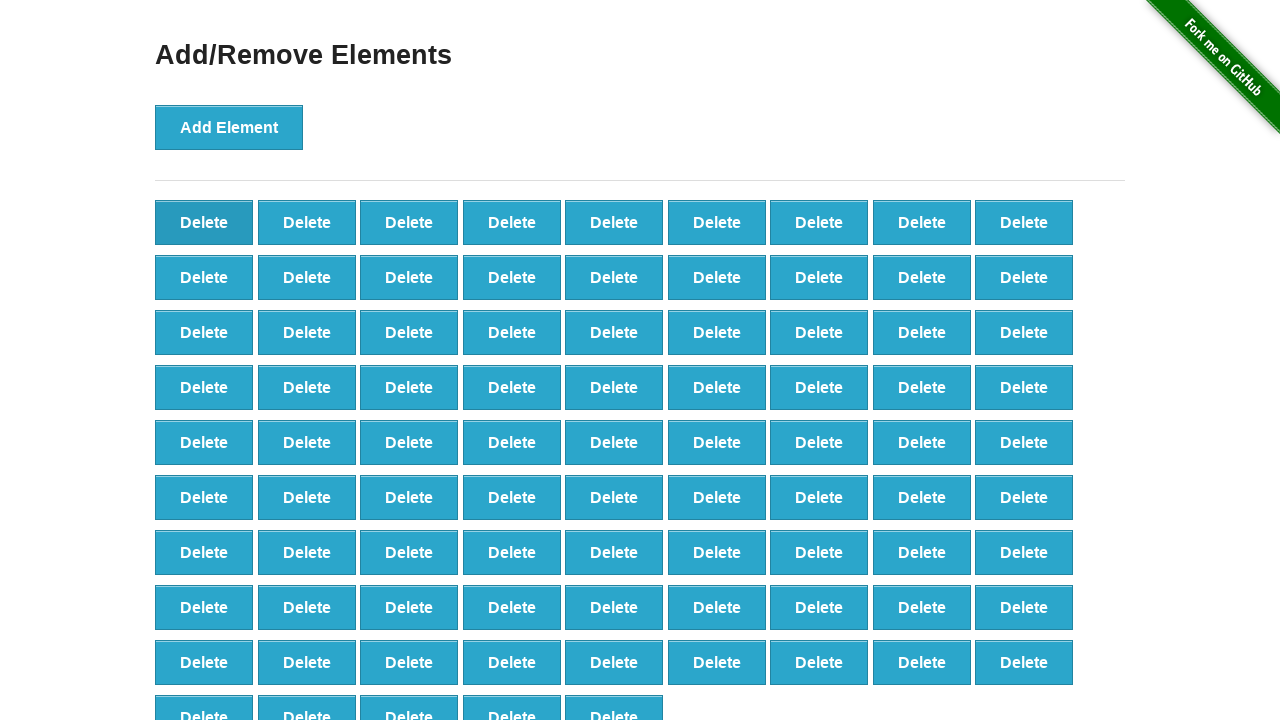

Clicked delete button (iteration 15/60) at (204, 222) on button[onclick='deleteElement()'] >> nth=0
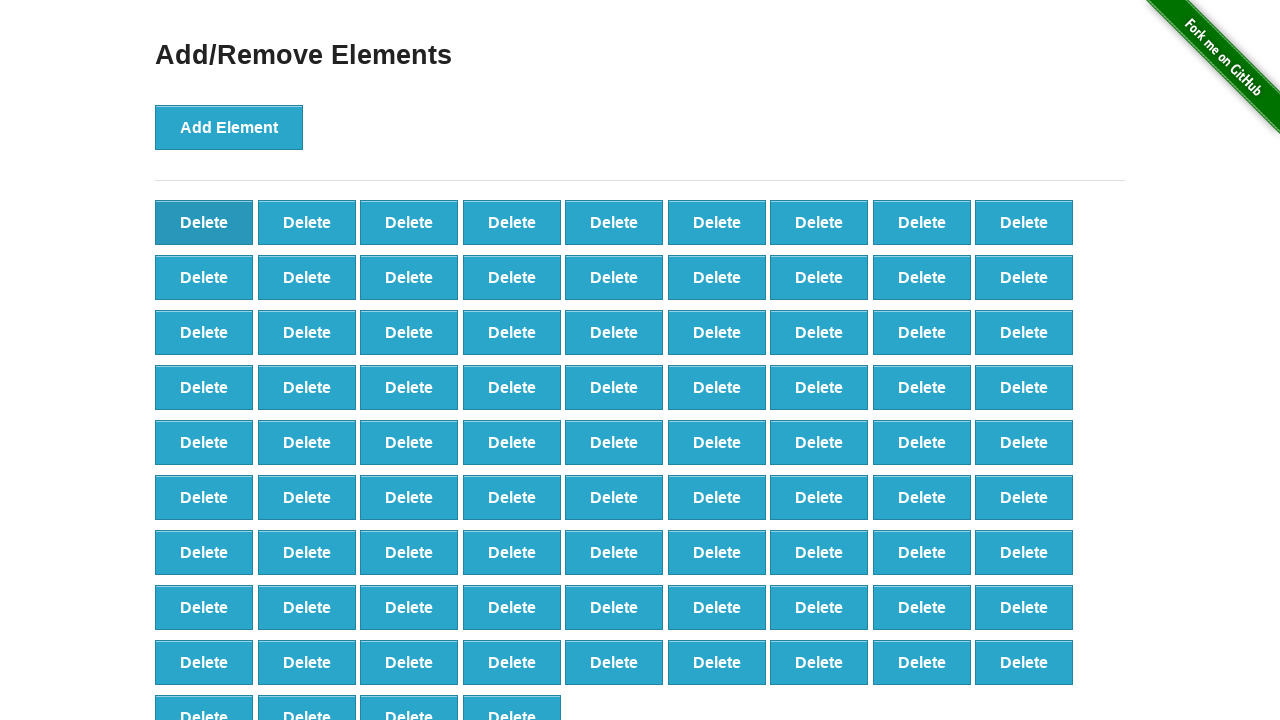

Clicked delete button (iteration 16/60) at (204, 222) on button[onclick='deleteElement()'] >> nth=0
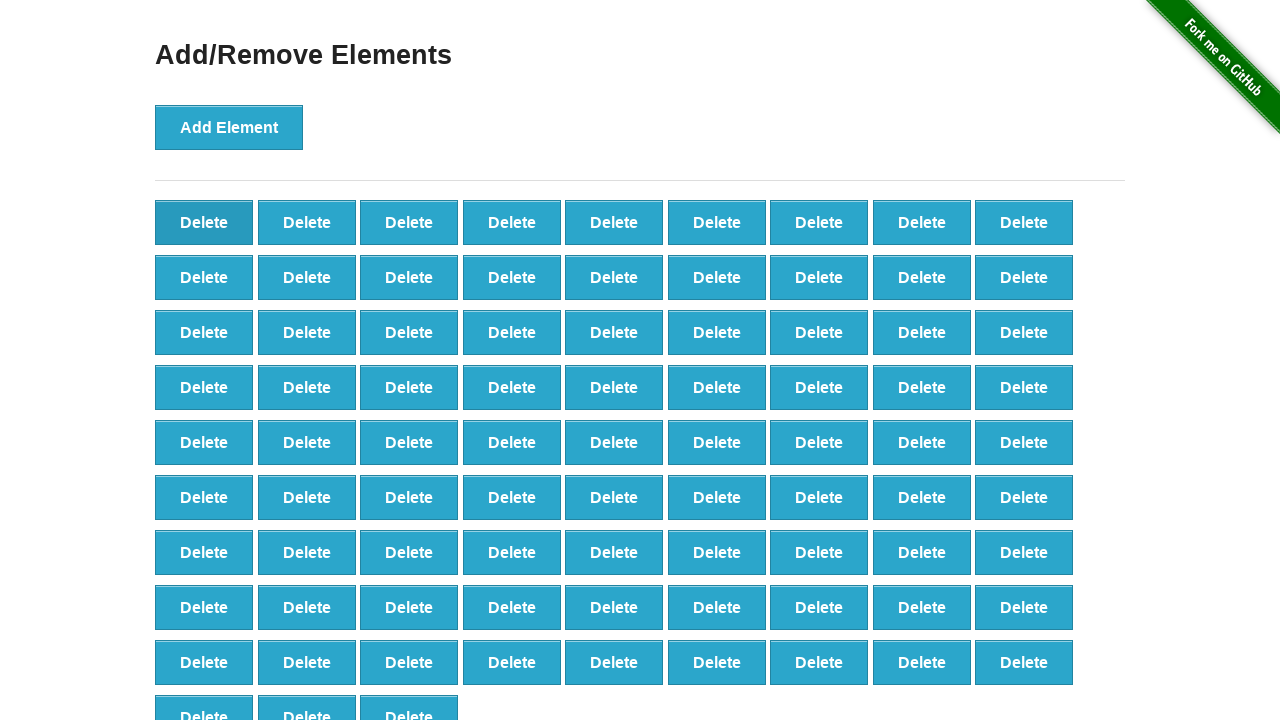

Clicked delete button (iteration 17/60) at (204, 222) on button[onclick='deleteElement()'] >> nth=0
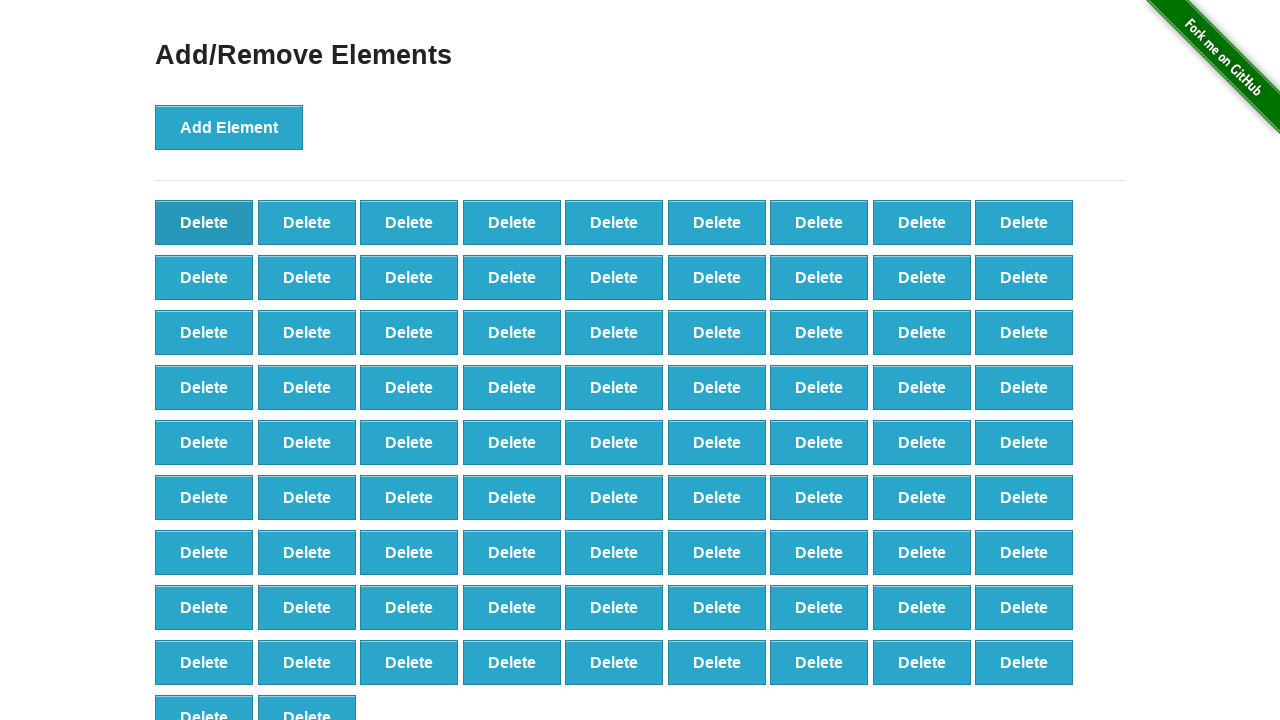

Clicked delete button (iteration 18/60) at (204, 222) on button[onclick='deleteElement()'] >> nth=0
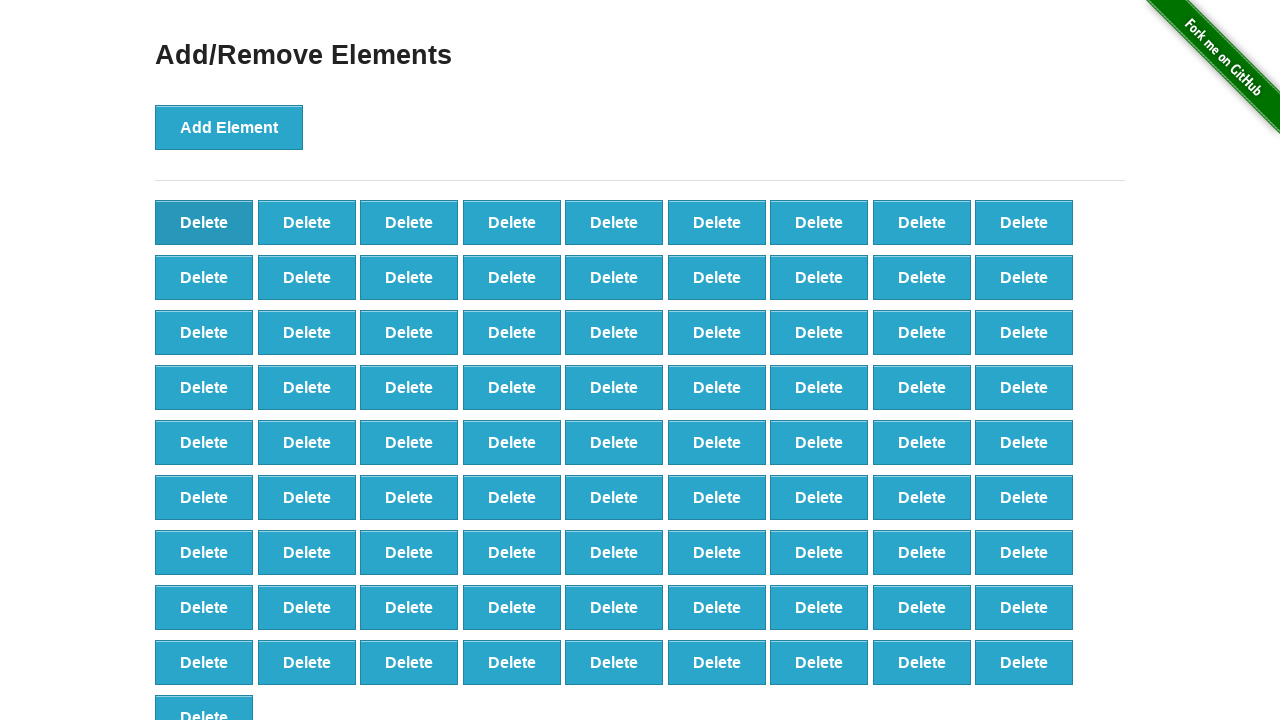

Clicked delete button (iteration 19/60) at (204, 222) on button[onclick='deleteElement()'] >> nth=0
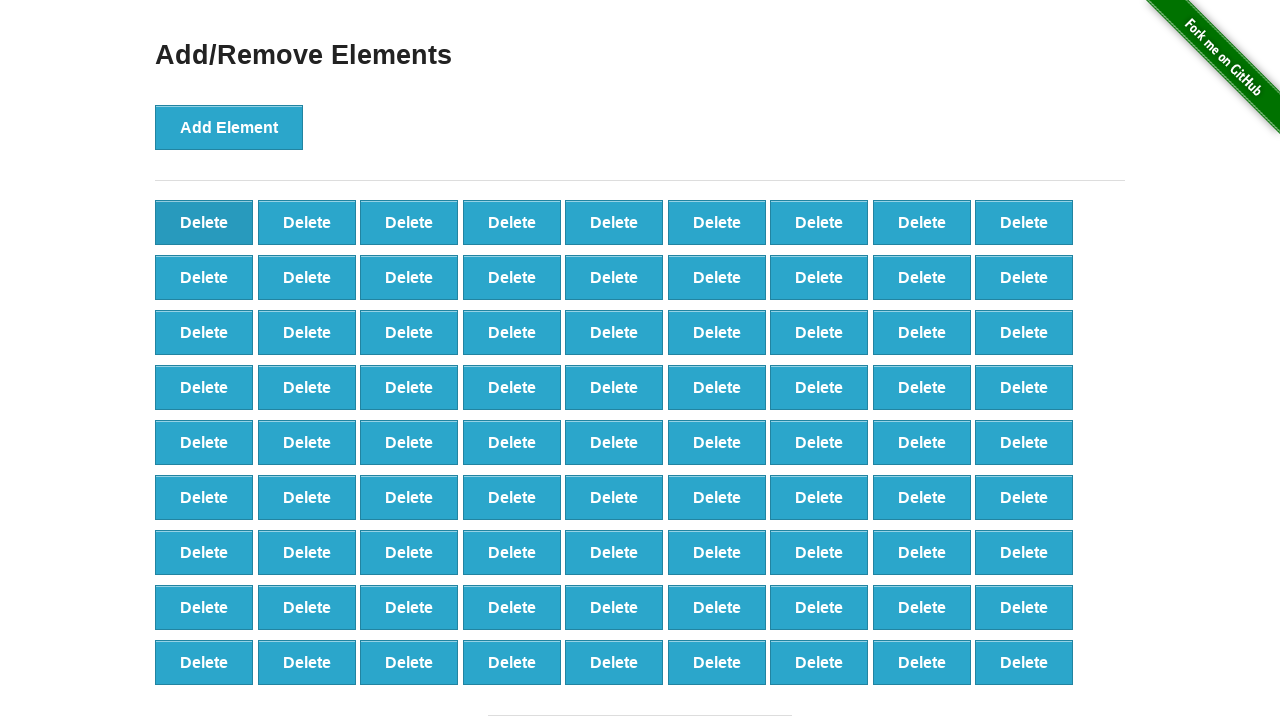

Clicked delete button (iteration 20/60) at (204, 222) on button[onclick='deleteElement()'] >> nth=0
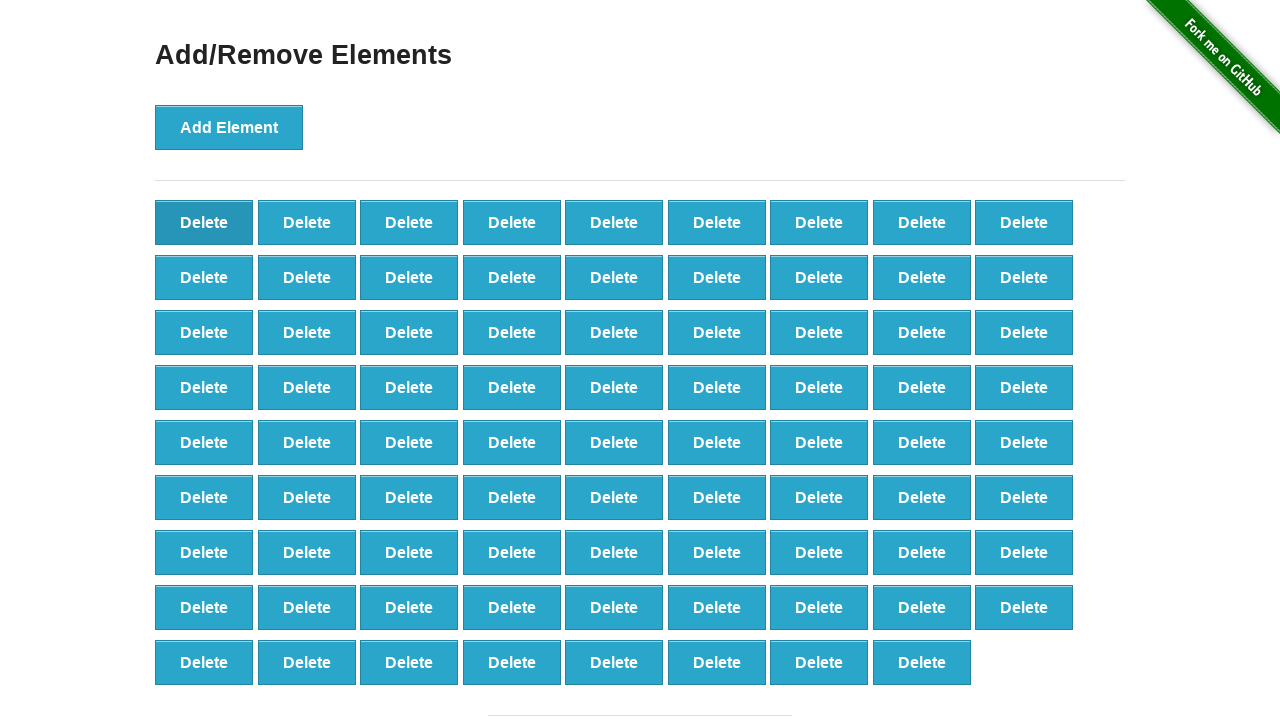

Clicked delete button (iteration 21/60) at (204, 222) on button[onclick='deleteElement()'] >> nth=0
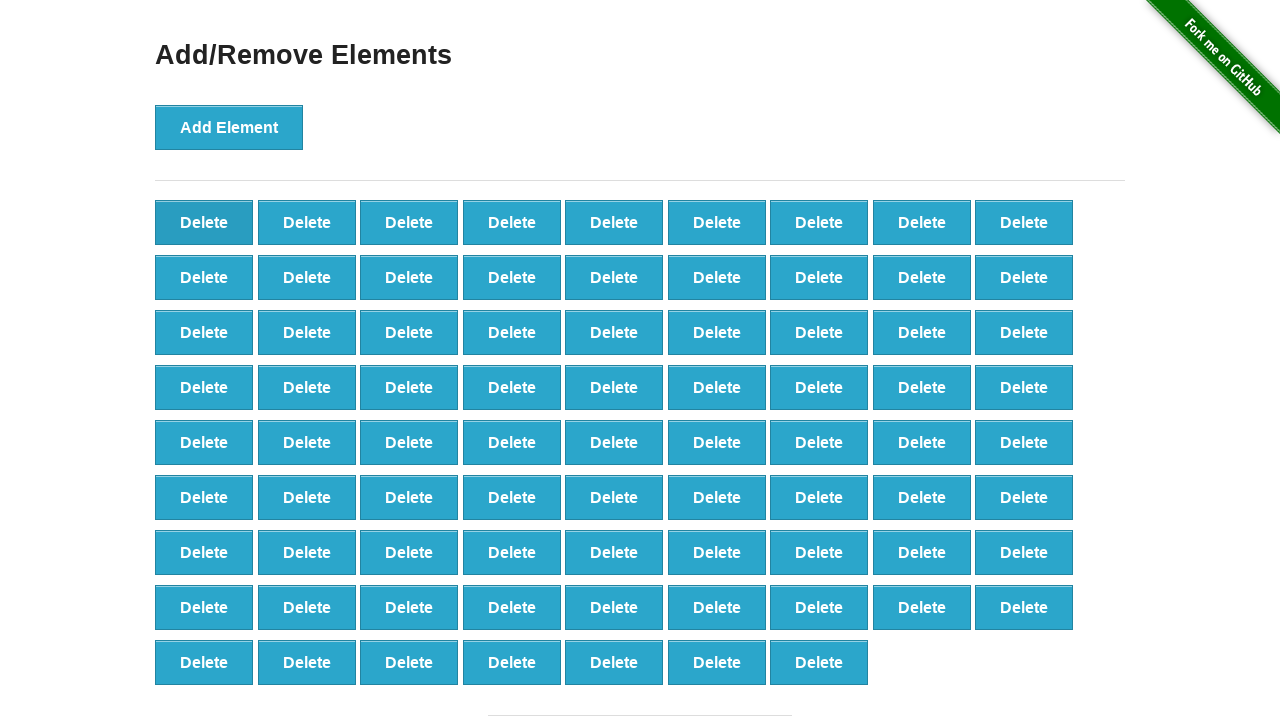

Clicked delete button (iteration 22/60) at (204, 222) on button[onclick='deleteElement()'] >> nth=0
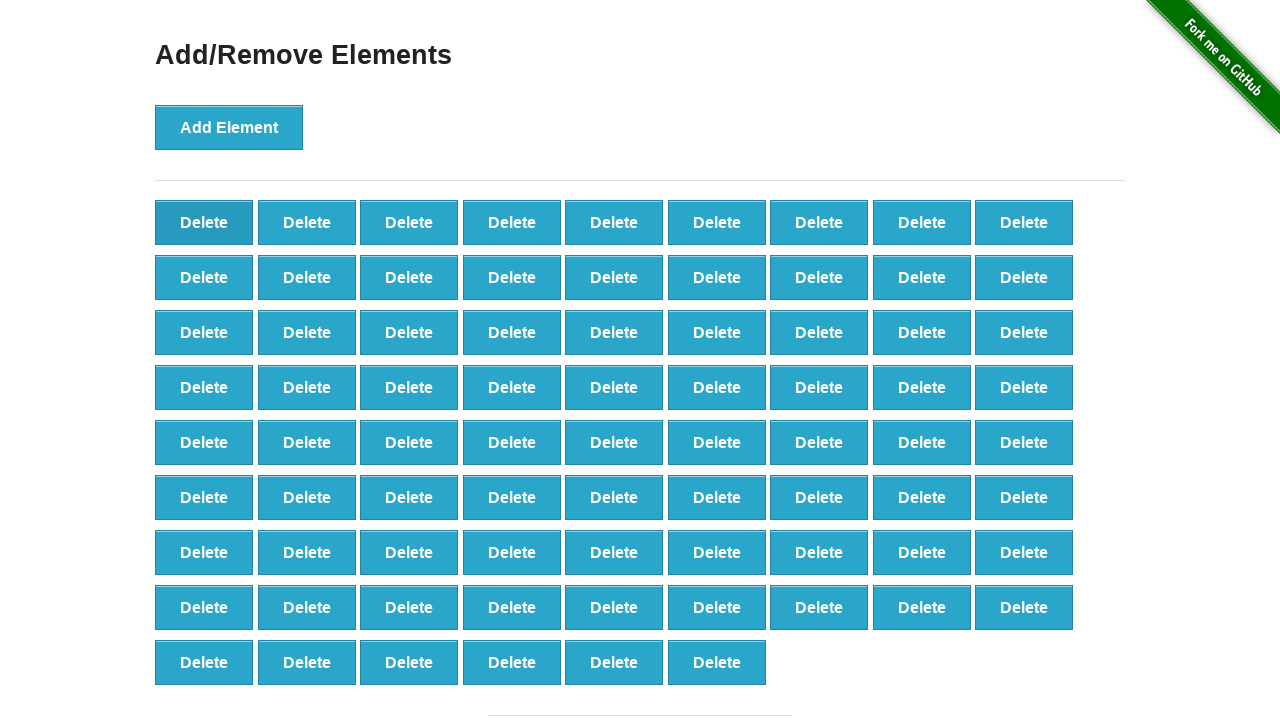

Clicked delete button (iteration 23/60) at (204, 222) on button[onclick='deleteElement()'] >> nth=0
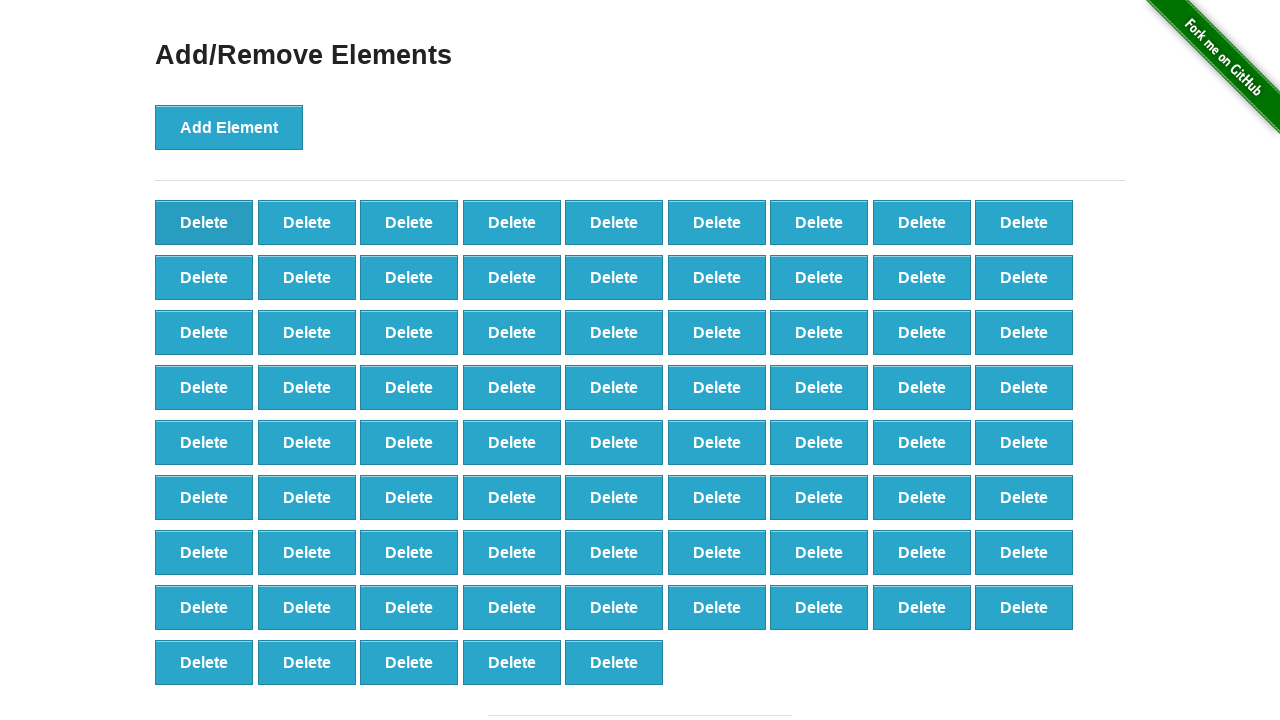

Clicked delete button (iteration 24/60) at (204, 222) on button[onclick='deleteElement()'] >> nth=0
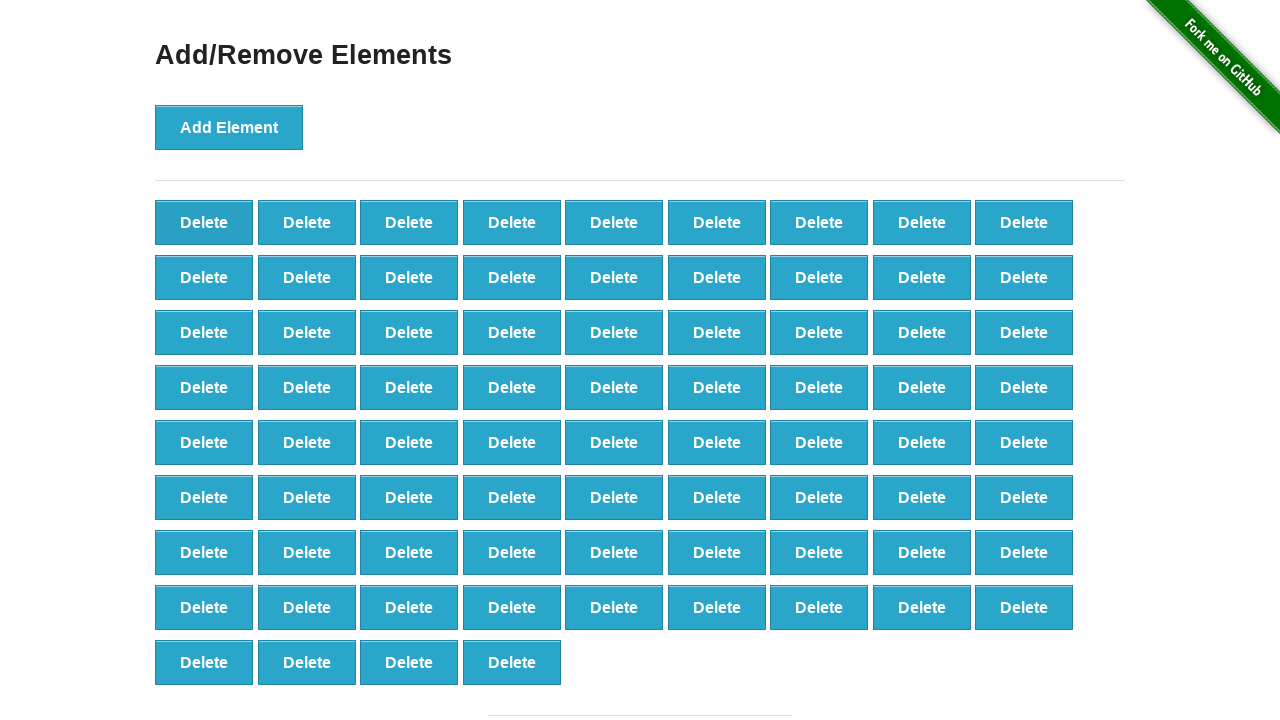

Clicked delete button (iteration 25/60) at (204, 222) on button[onclick='deleteElement()'] >> nth=0
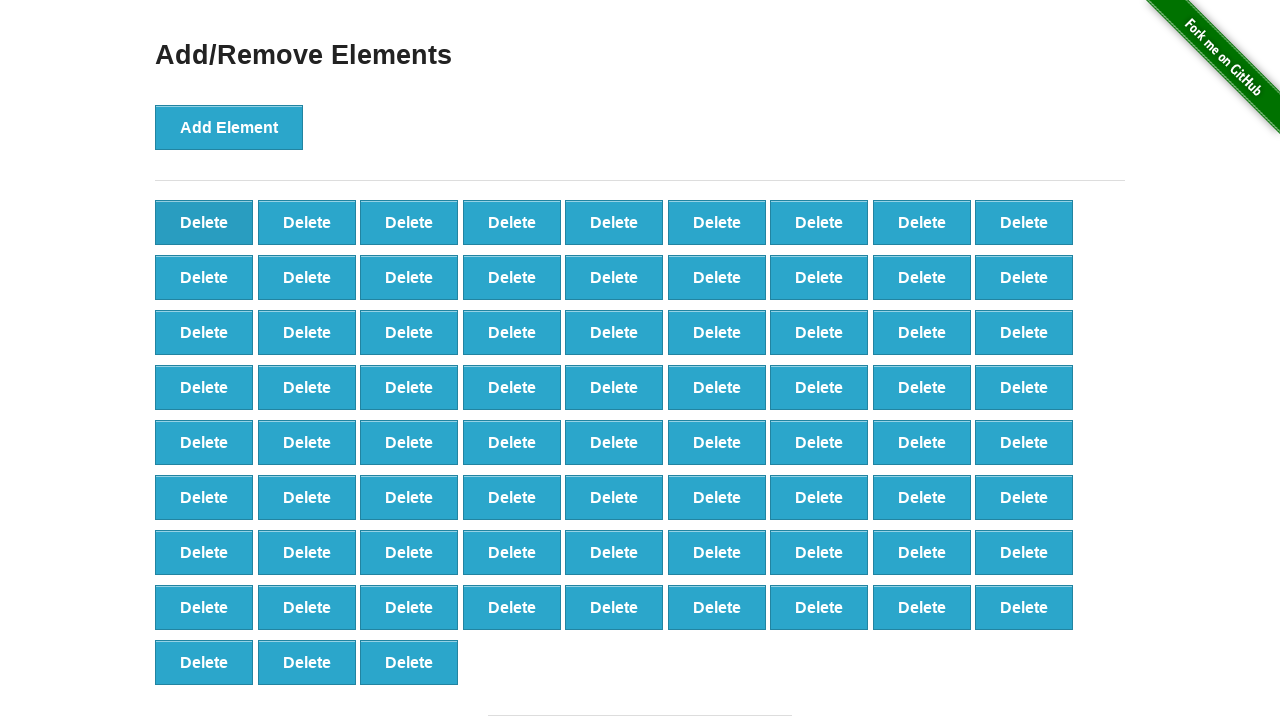

Clicked delete button (iteration 26/60) at (204, 222) on button[onclick='deleteElement()'] >> nth=0
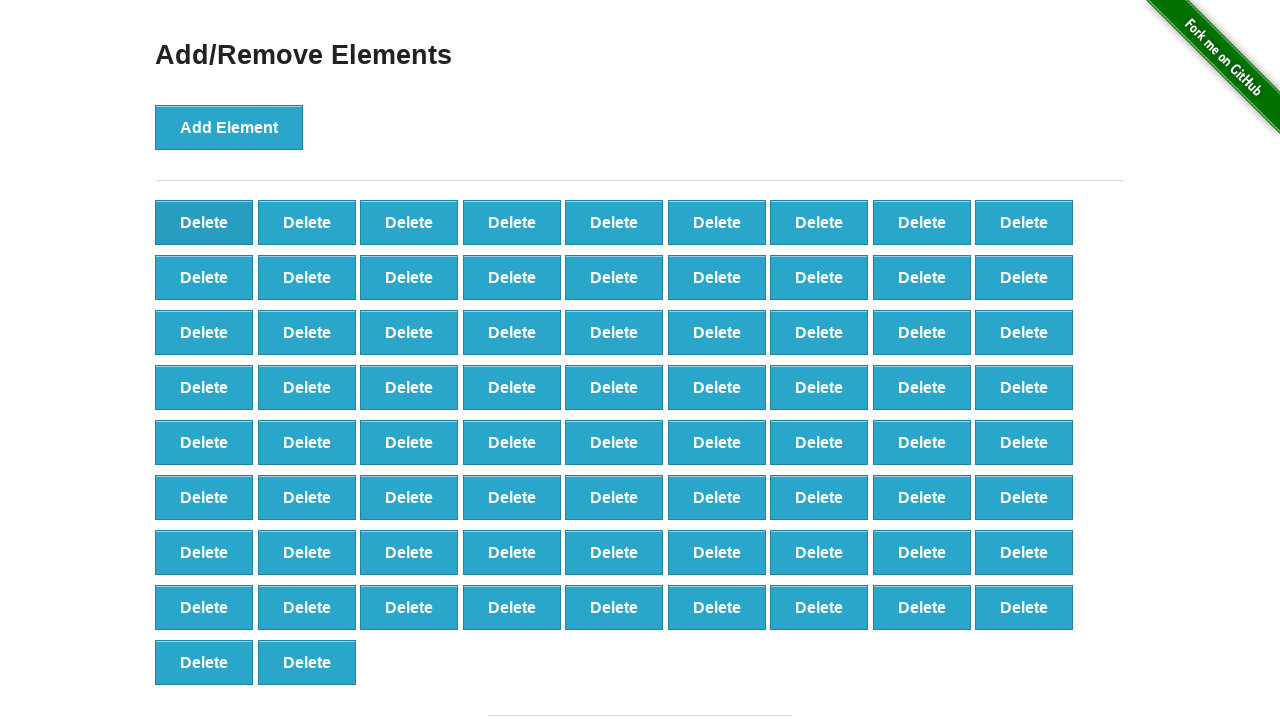

Clicked delete button (iteration 27/60) at (204, 222) on button[onclick='deleteElement()'] >> nth=0
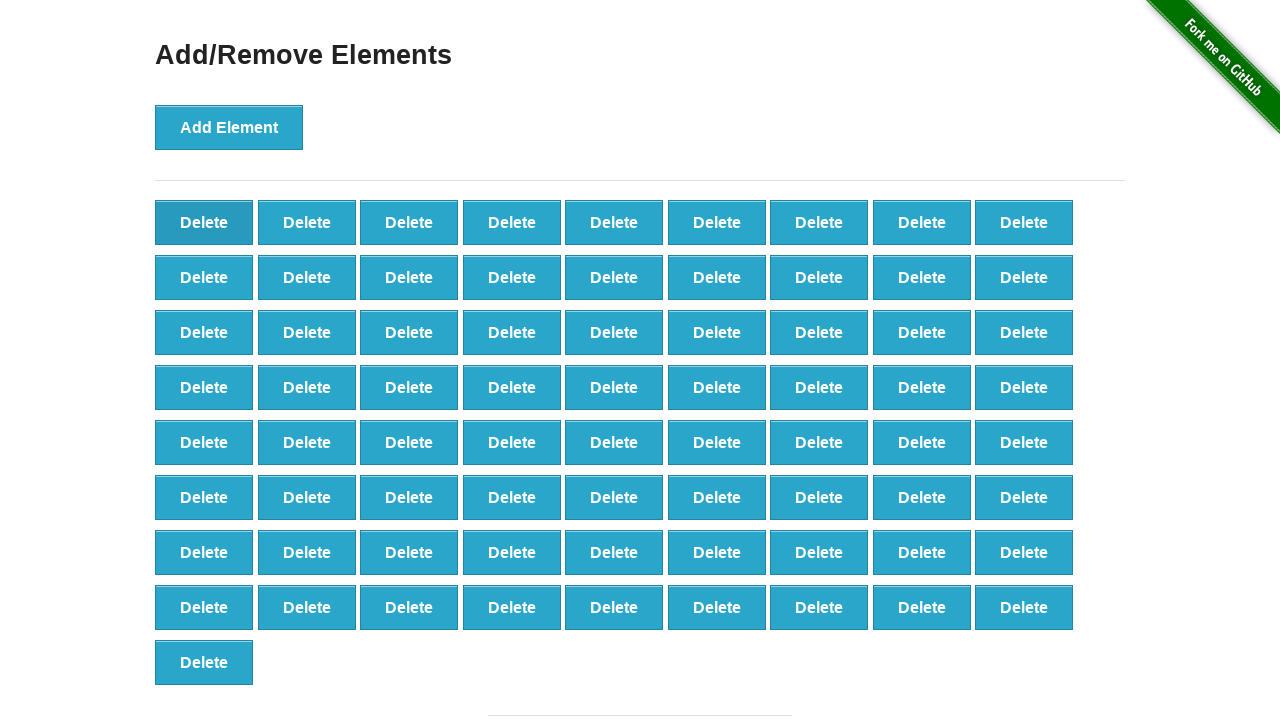

Clicked delete button (iteration 28/60) at (204, 222) on button[onclick='deleteElement()'] >> nth=0
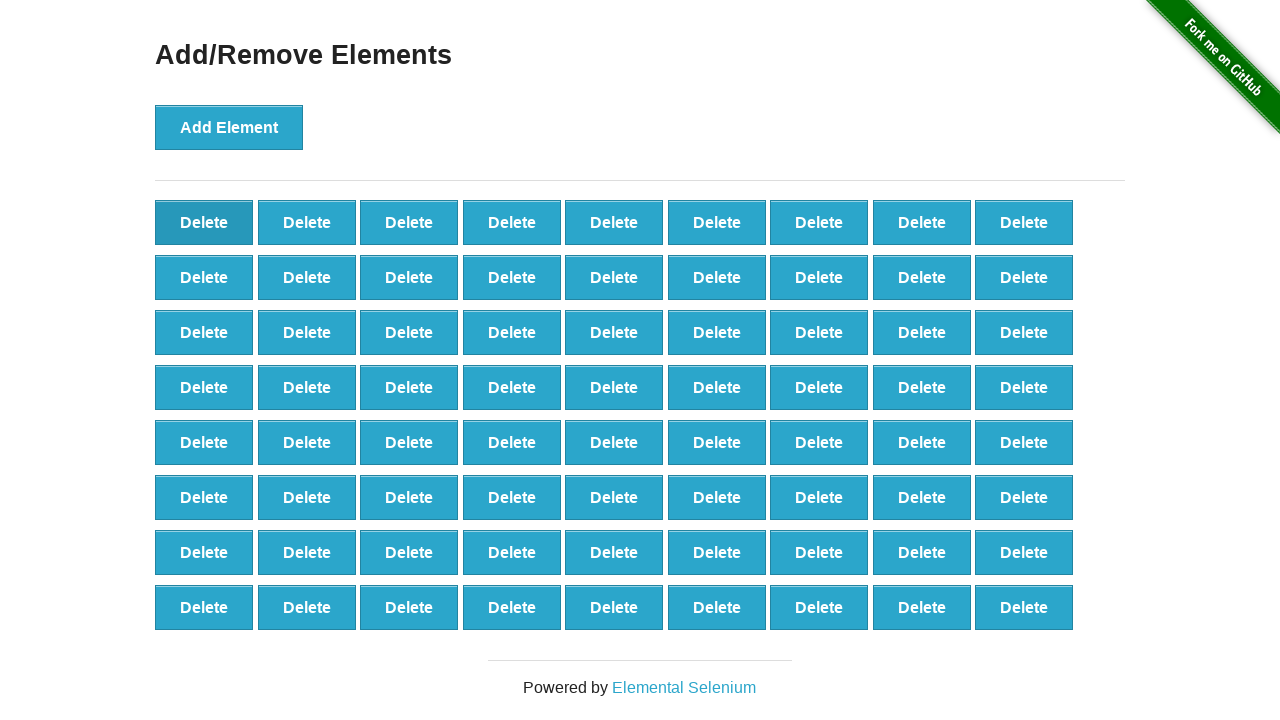

Clicked delete button (iteration 29/60) at (204, 222) on button[onclick='deleteElement()'] >> nth=0
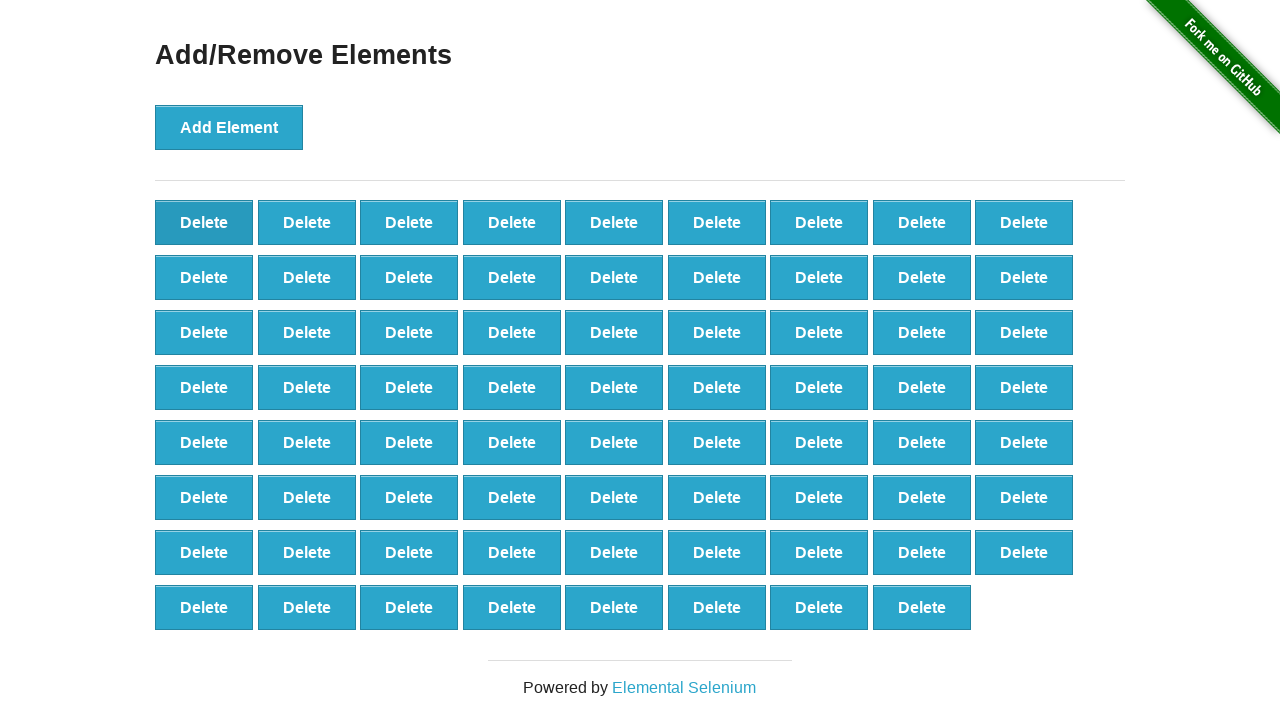

Clicked delete button (iteration 30/60) at (204, 222) on button[onclick='deleteElement()'] >> nth=0
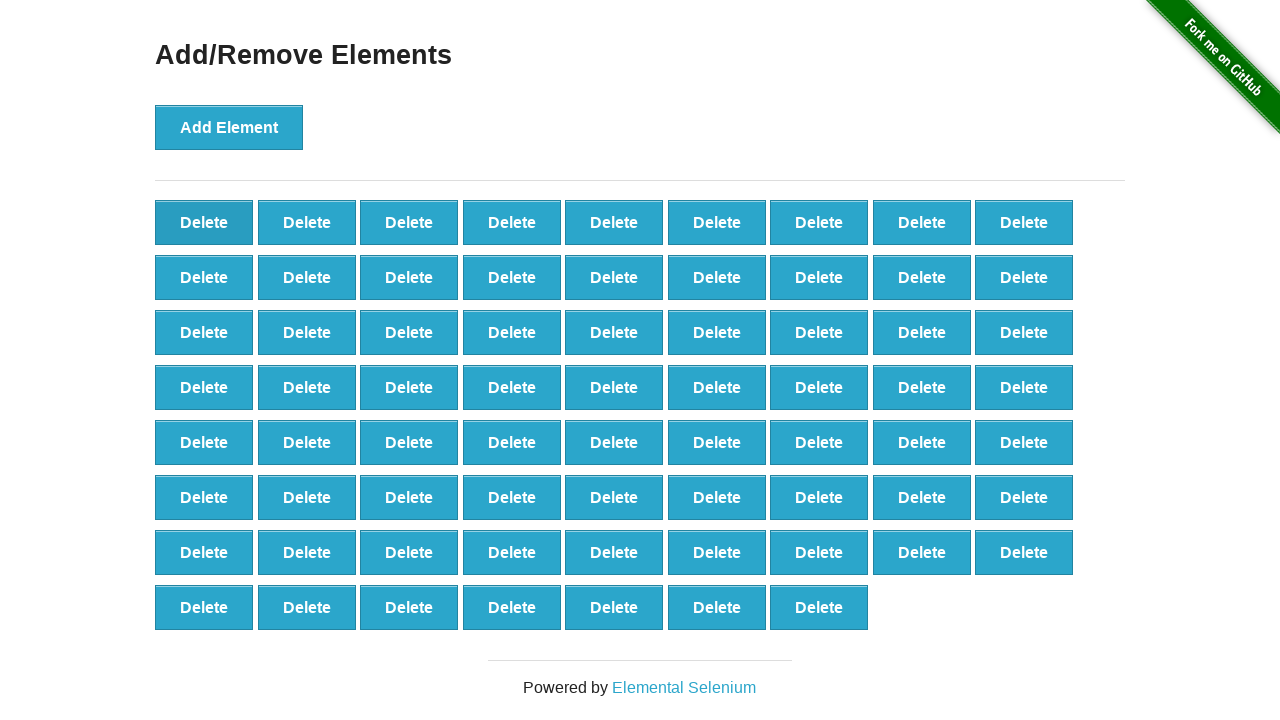

Clicked delete button (iteration 31/60) at (204, 222) on button[onclick='deleteElement()'] >> nth=0
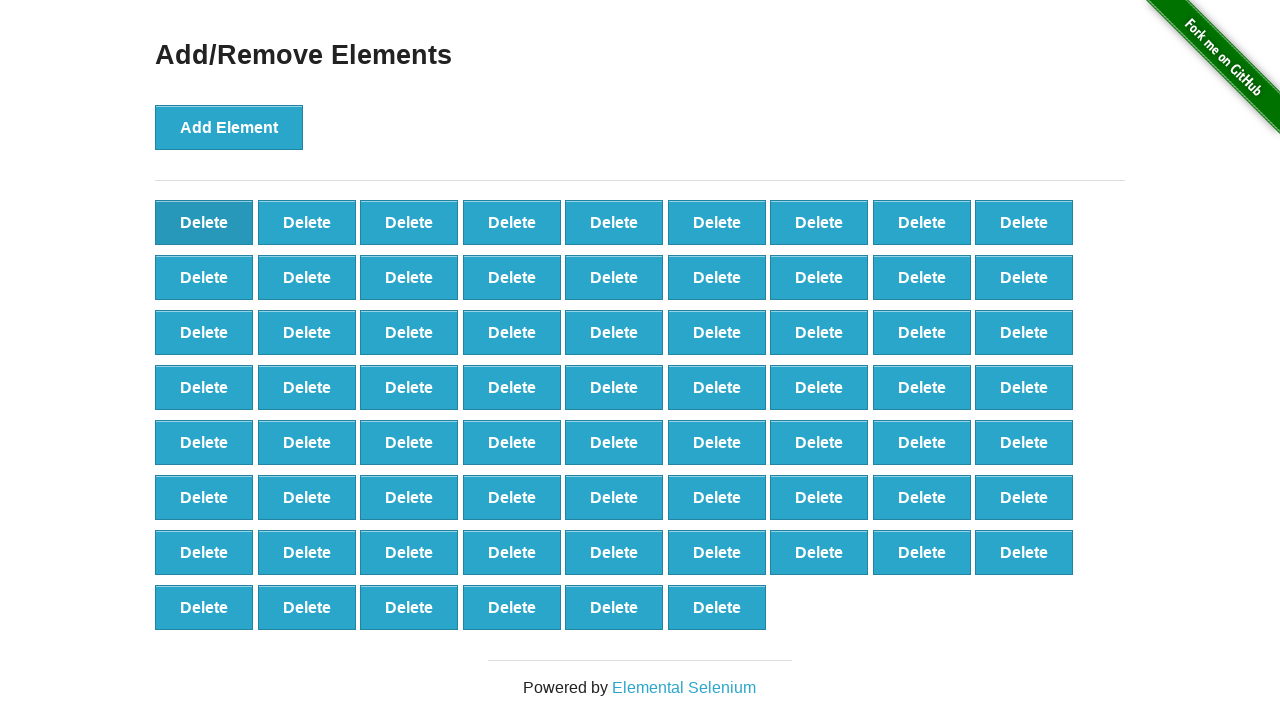

Clicked delete button (iteration 32/60) at (204, 222) on button[onclick='deleteElement()'] >> nth=0
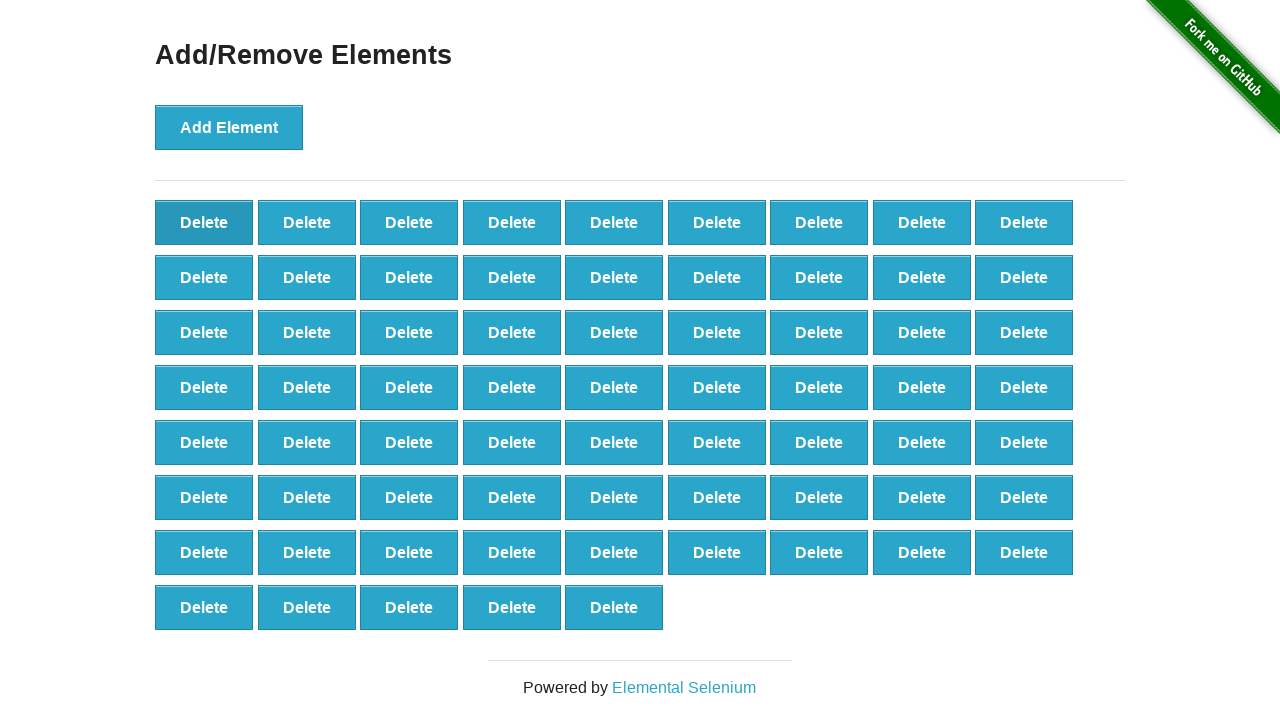

Clicked delete button (iteration 33/60) at (204, 222) on button[onclick='deleteElement()'] >> nth=0
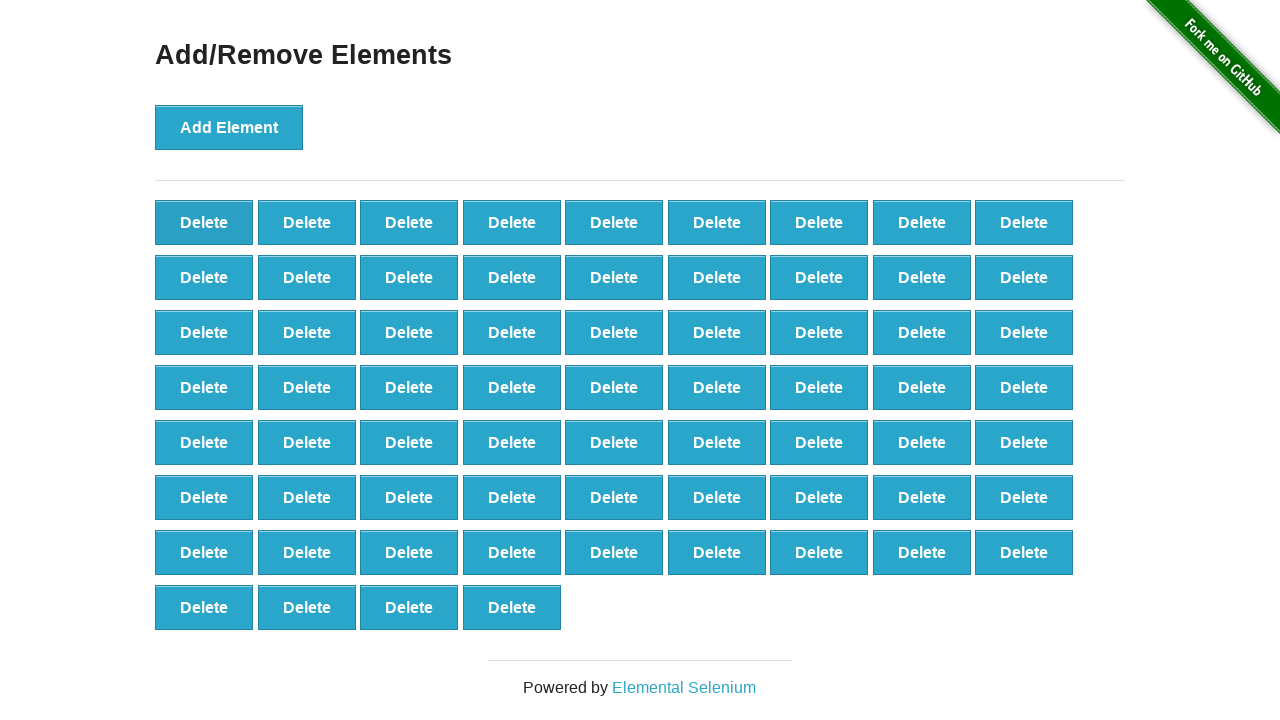

Clicked delete button (iteration 34/60) at (204, 222) on button[onclick='deleteElement()'] >> nth=0
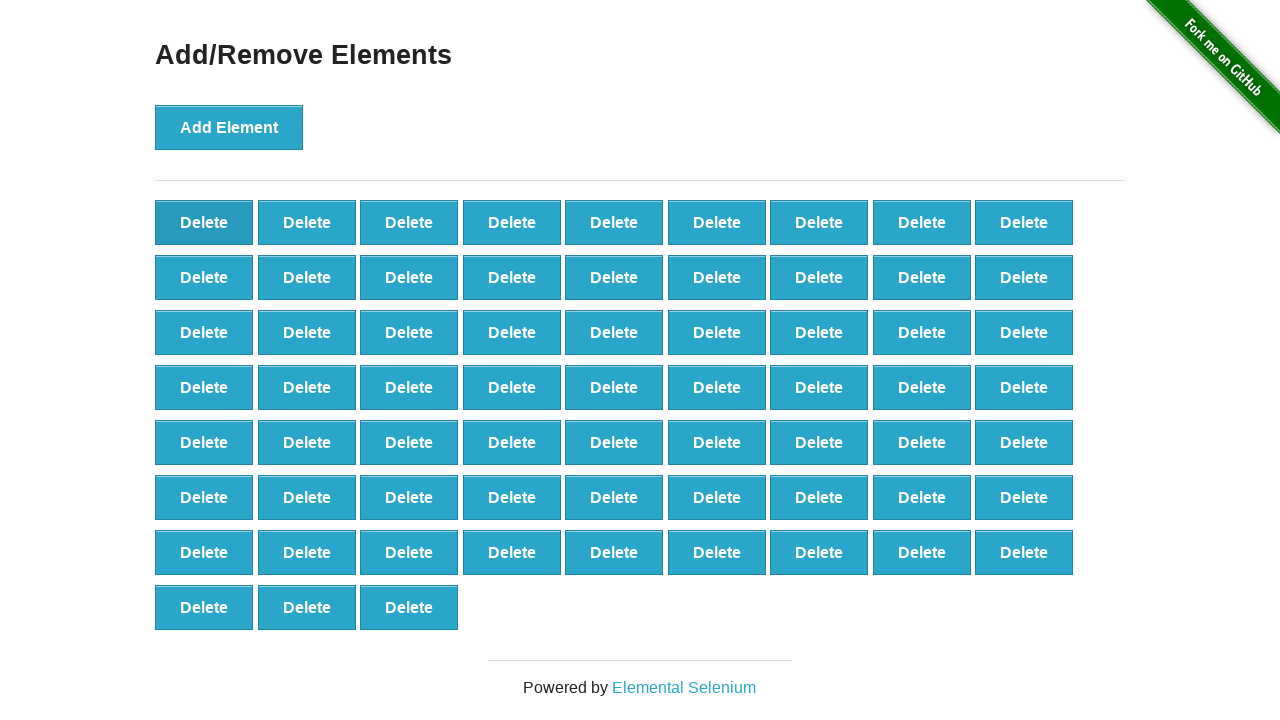

Clicked delete button (iteration 35/60) at (204, 222) on button[onclick='deleteElement()'] >> nth=0
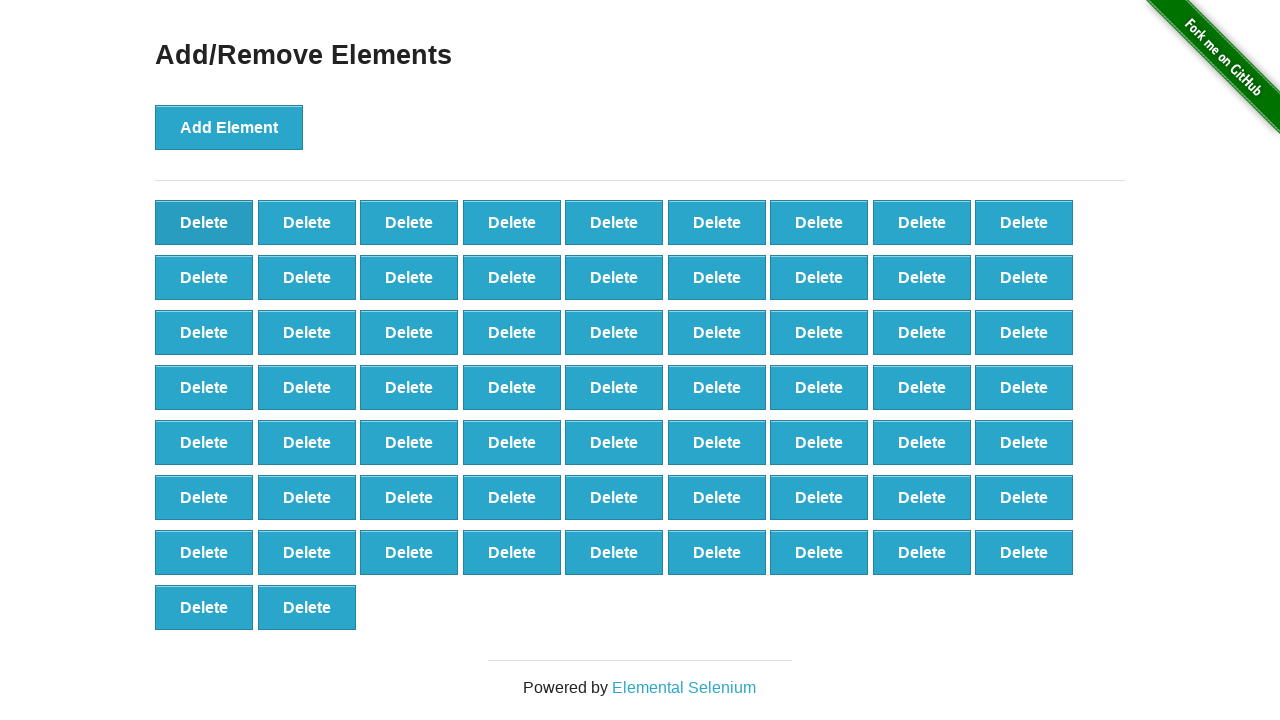

Clicked delete button (iteration 36/60) at (204, 222) on button[onclick='deleteElement()'] >> nth=0
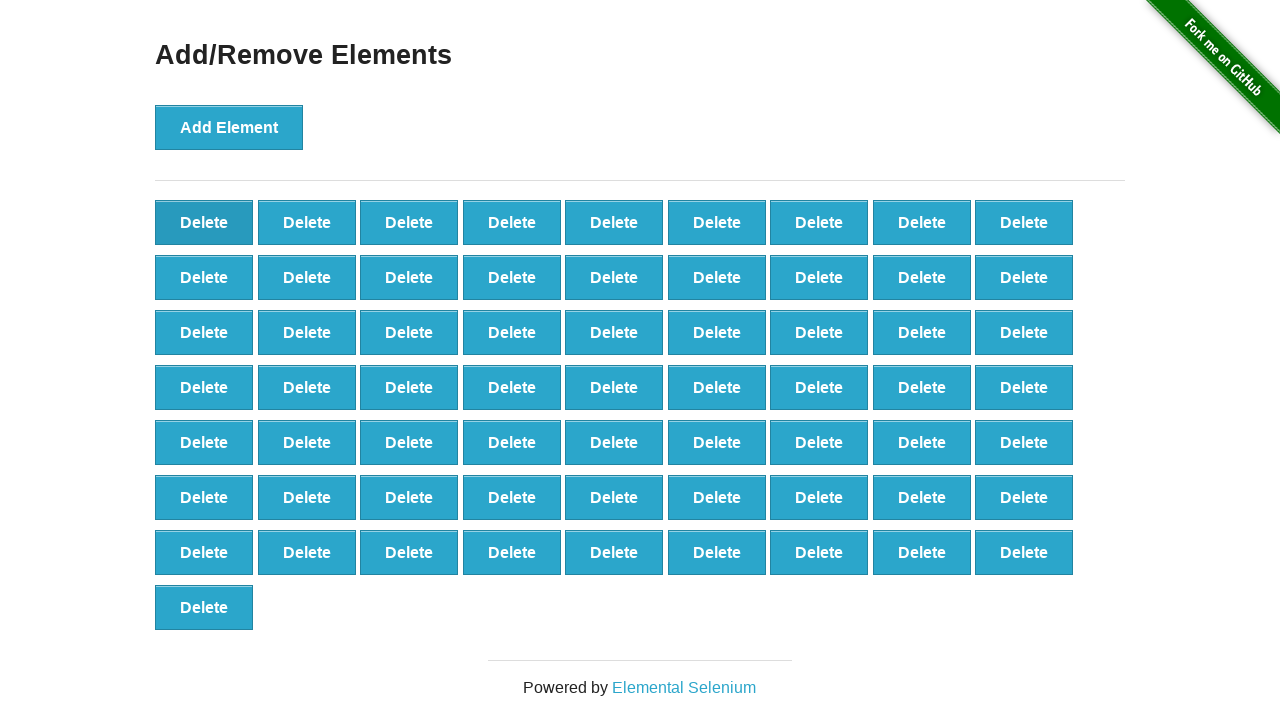

Clicked delete button (iteration 37/60) at (204, 222) on button[onclick='deleteElement()'] >> nth=0
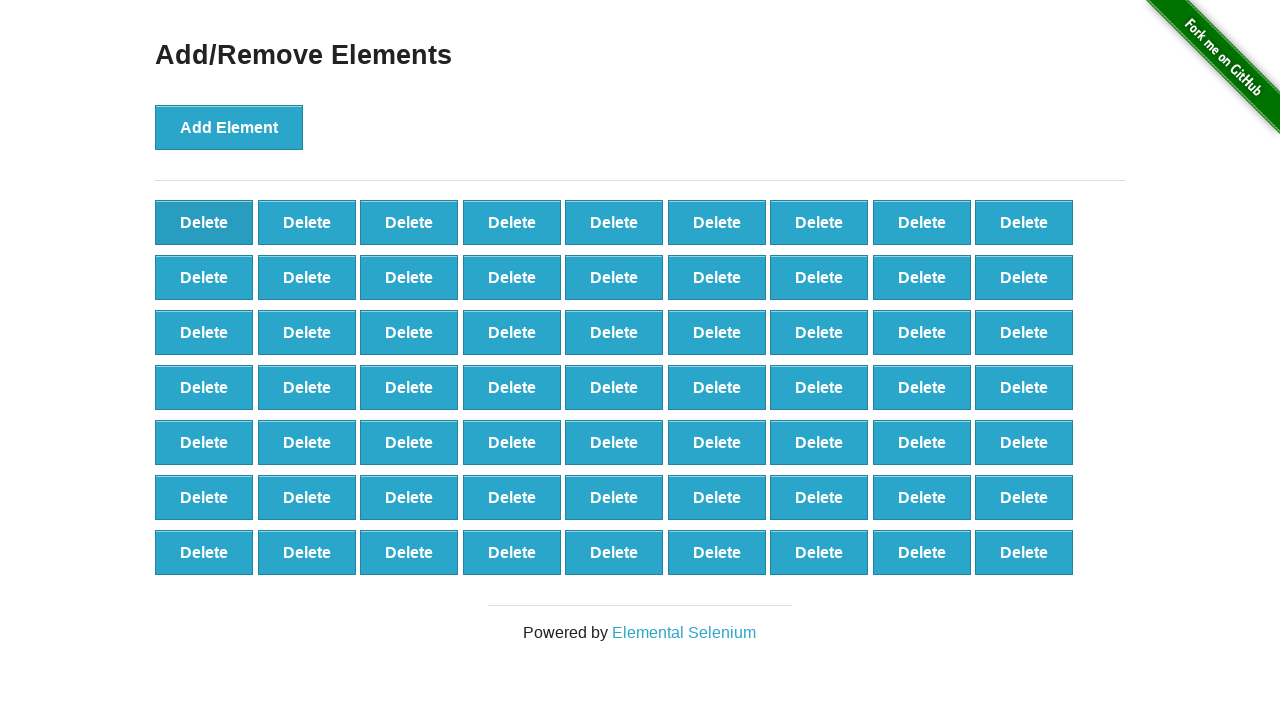

Clicked delete button (iteration 38/60) at (204, 222) on button[onclick='deleteElement()'] >> nth=0
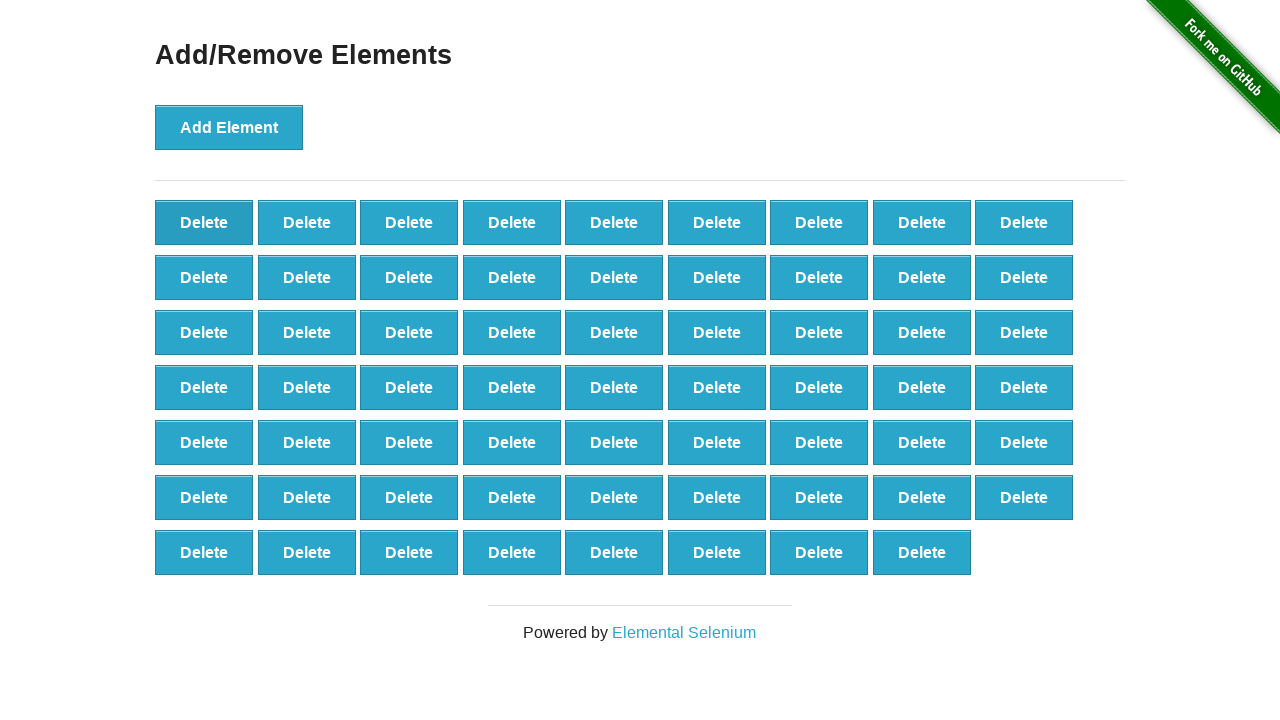

Clicked delete button (iteration 39/60) at (204, 222) on button[onclick='deleteElement()'] >> nth=0
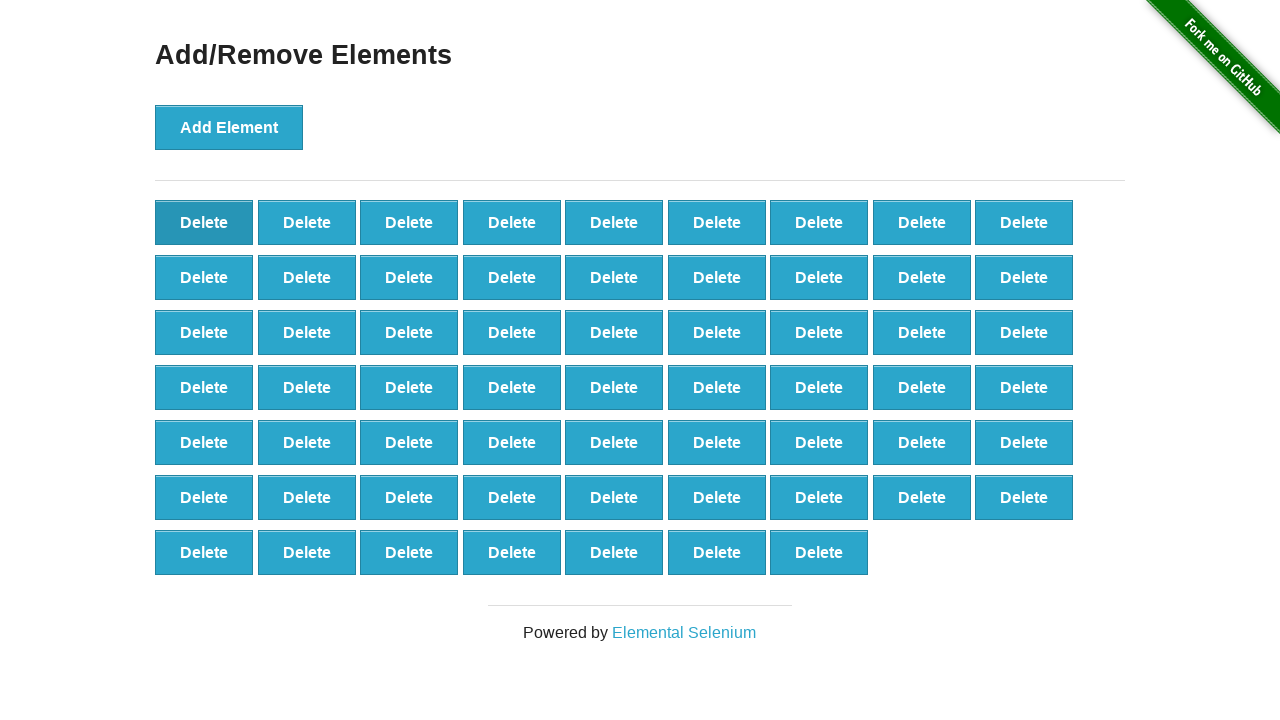

Clicked delete button (iteration 40/60) at (204, 222) on button[onclick='deleteElement()'] >> nth=0
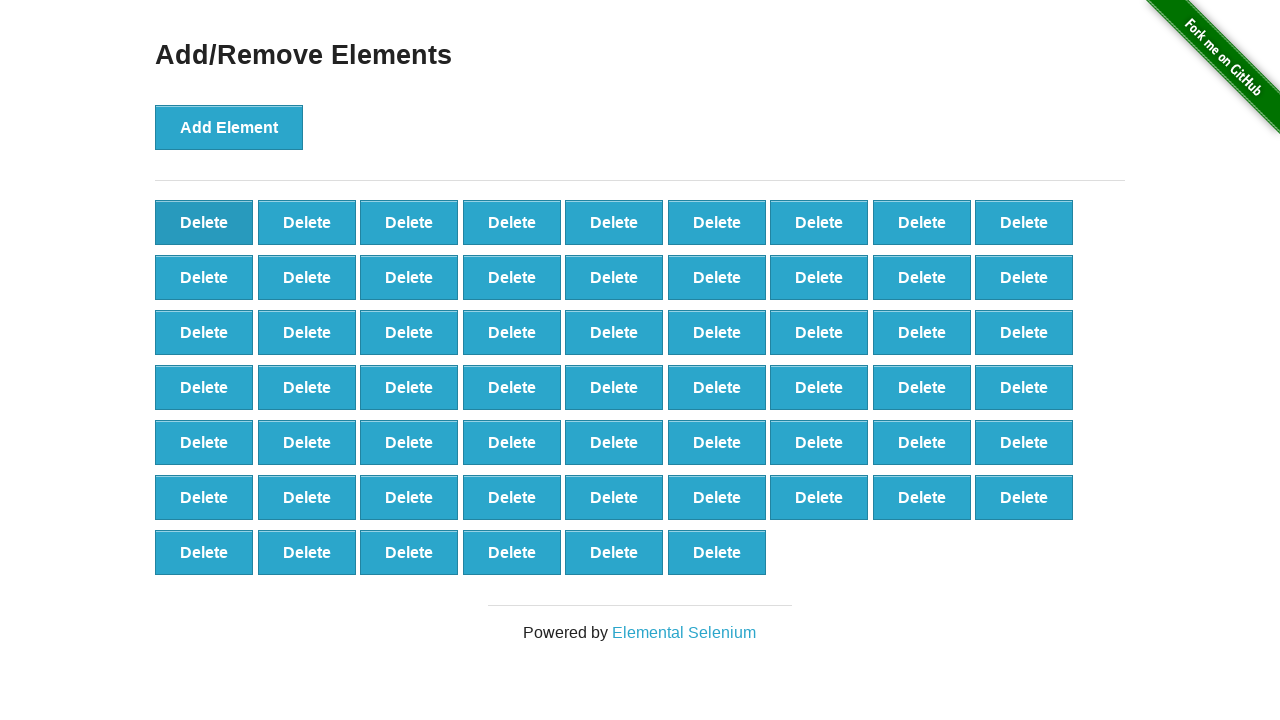

Clicked delete button (iteration 41/60) at (204, 222) on button[onclick='deleteElement()'] >> nth=0
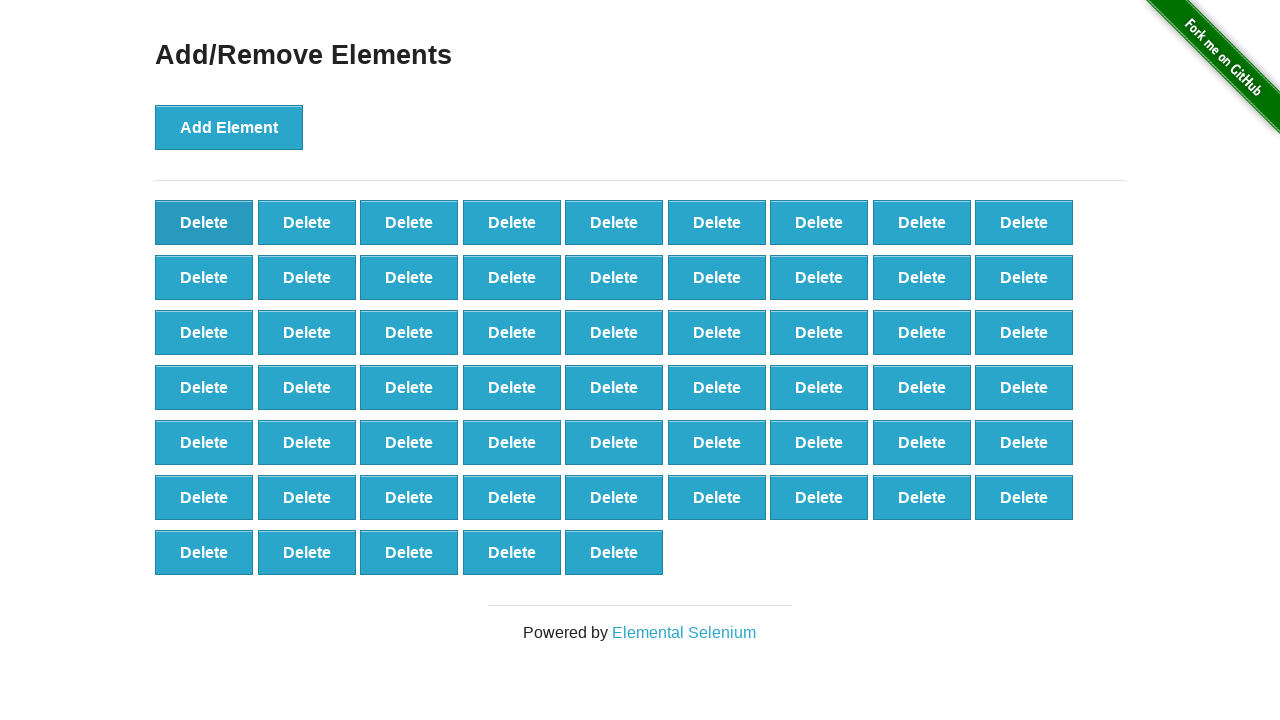

Clicked delete button (iteration 42/60) at (204, 222) on button[onclick='deleteElement()'] >> nth=0
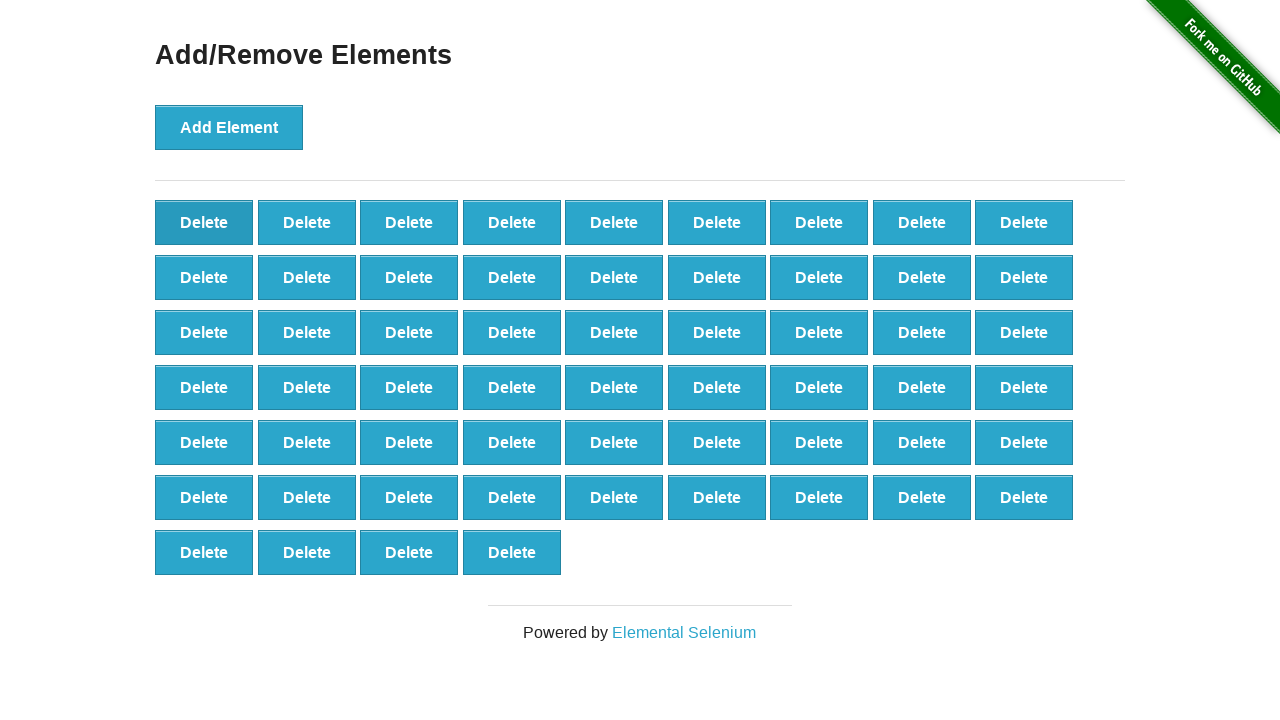

Clicked delete button (iteration 43/60) at (204, 222) on button[onclick='deleteElement()'] >> nth=0
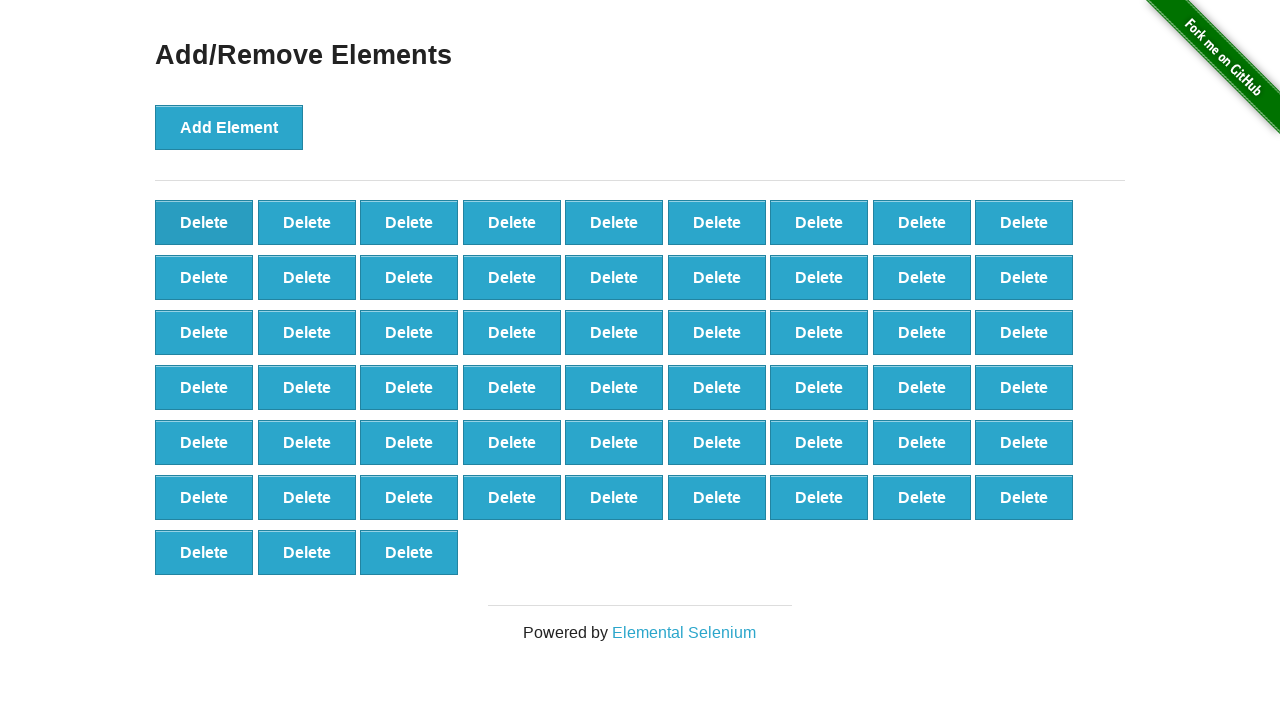

Clicked delete button (iteration 44/60) at (204, 222) on button[onclick='deleteElement()'] >> nth=0
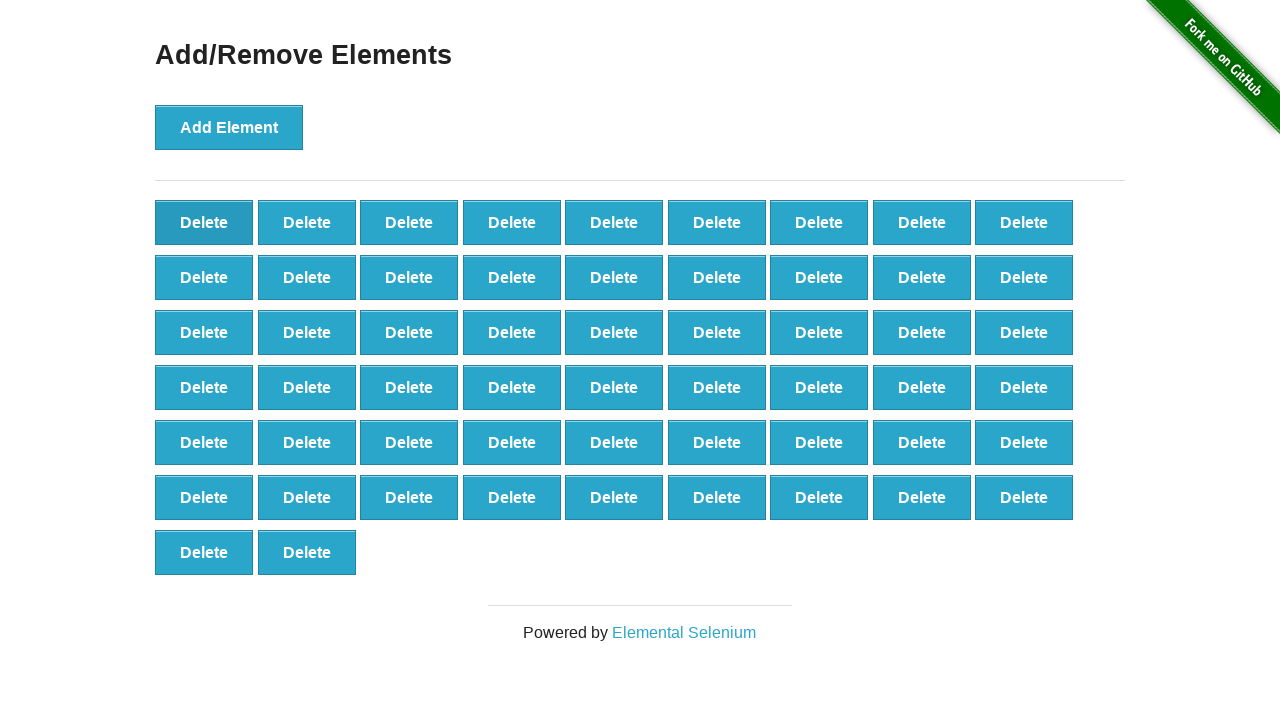

Clicked delete button (iteration 45/60) at (204, 222) on button[onclick='deleteElement()'] >> nth=0
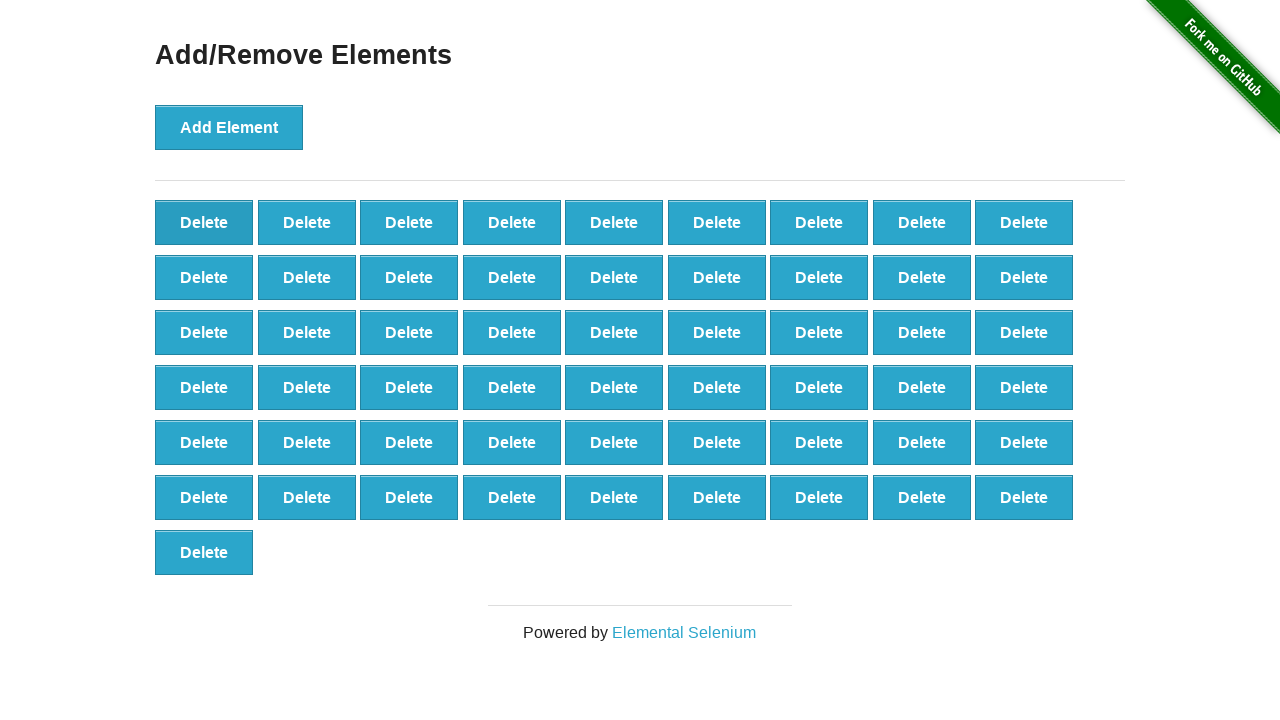

Clicked delete button (iteration 46/60) at (204, 222) on button[onclick='deleteElement()'] >> nth=0
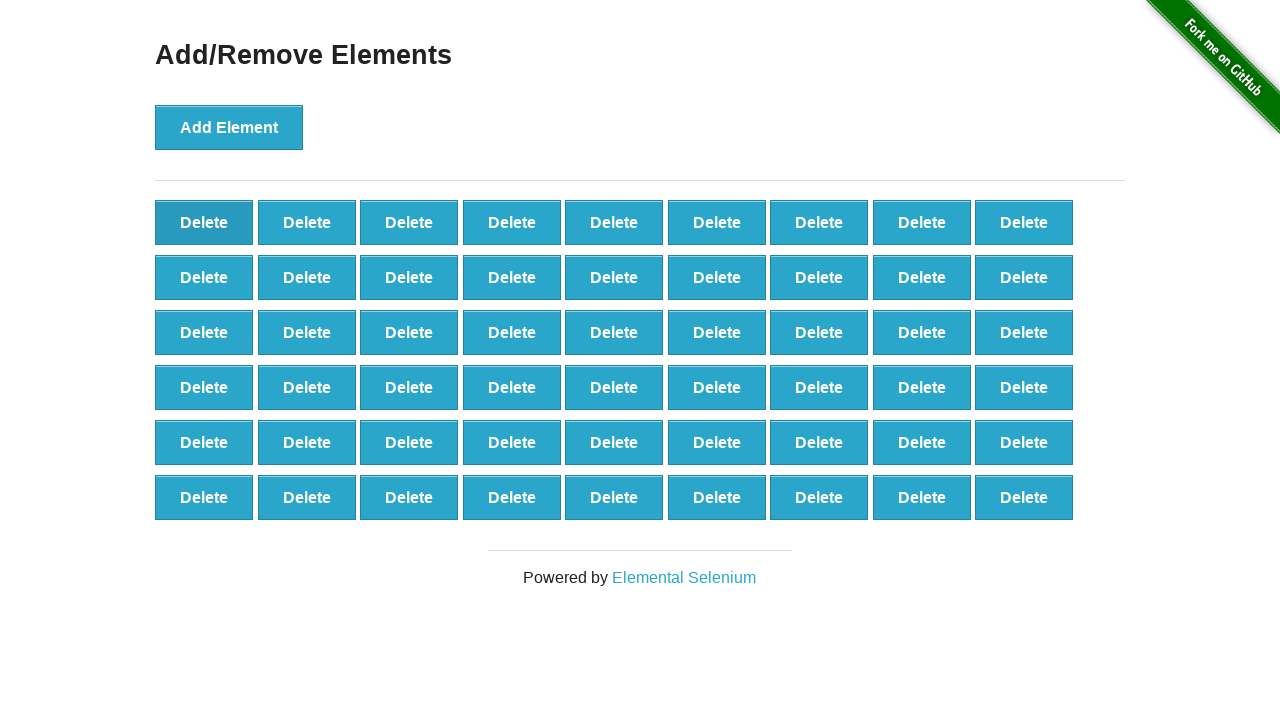

Clicked delete button (iteration 47/60) at (204, 222) on button[onclick='deleteElement()'] >> nth=0
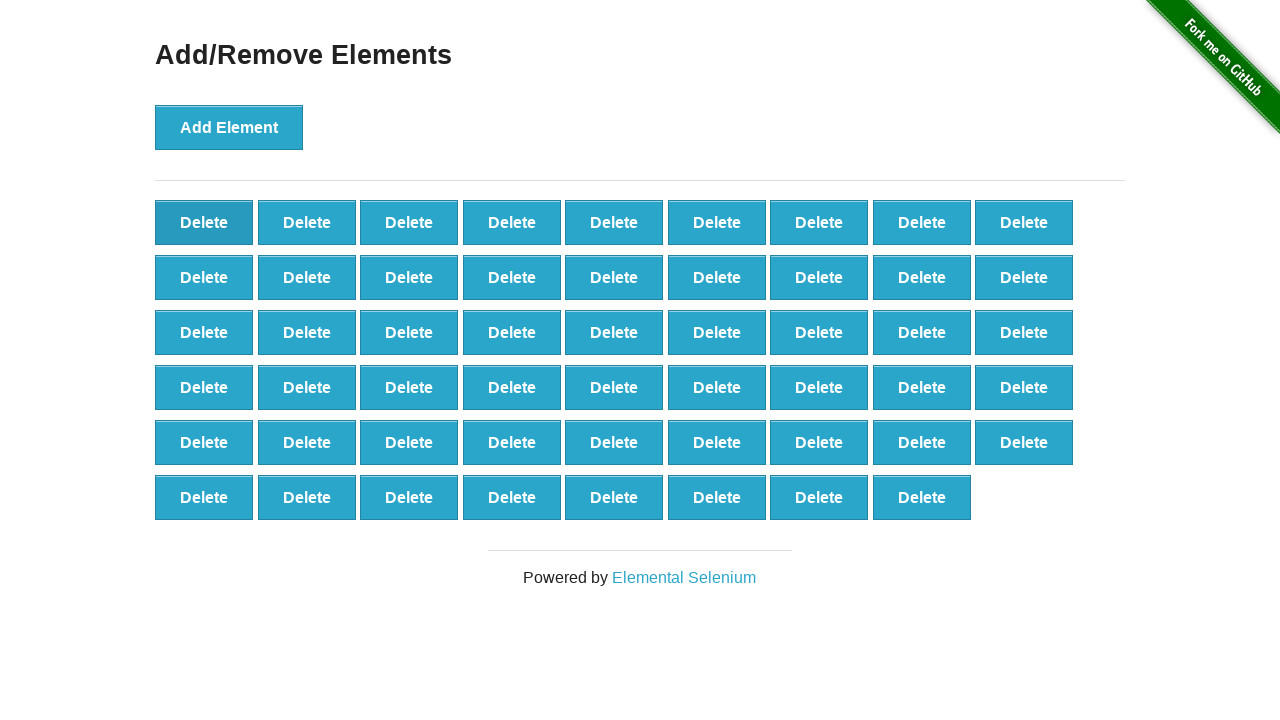

Clicked delete button (iteration 48/60) at (204, 222) on button[onclick='deleteElement()'] >> nth=0
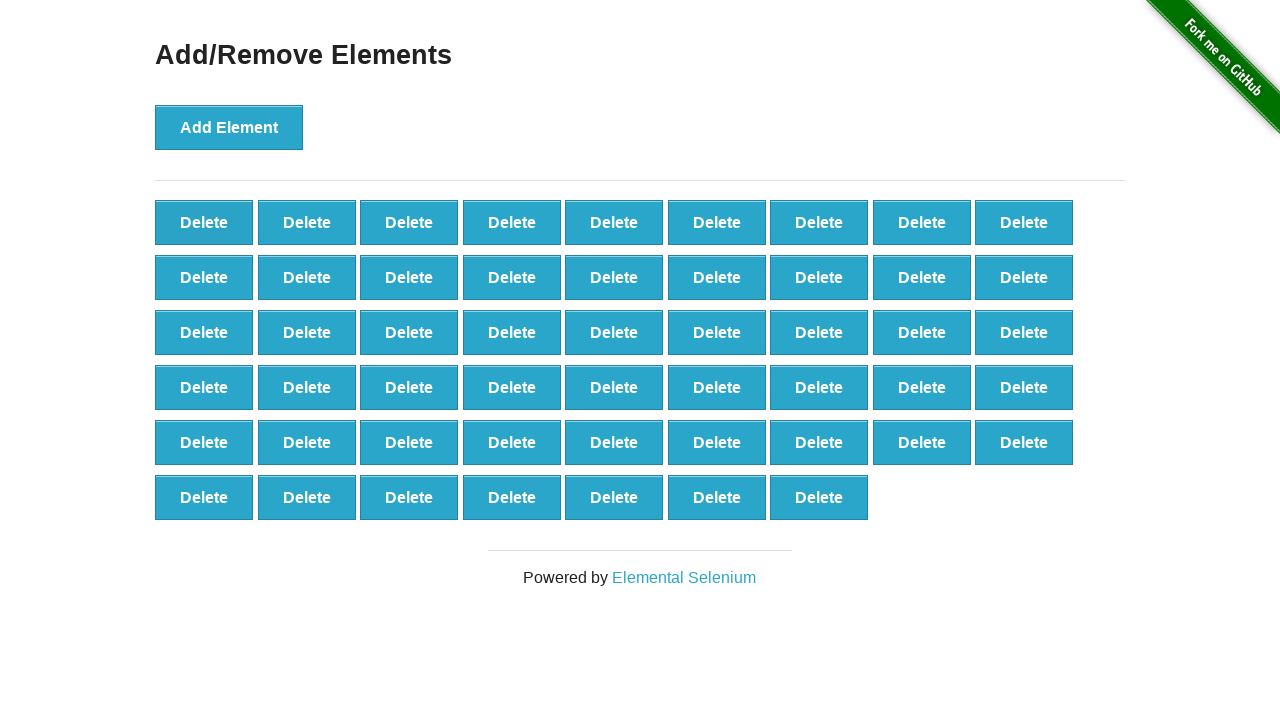

Clicked delete button (iteration 49/60) at (204, 222) on button[onclick='deleteElement()'] >> nth=0
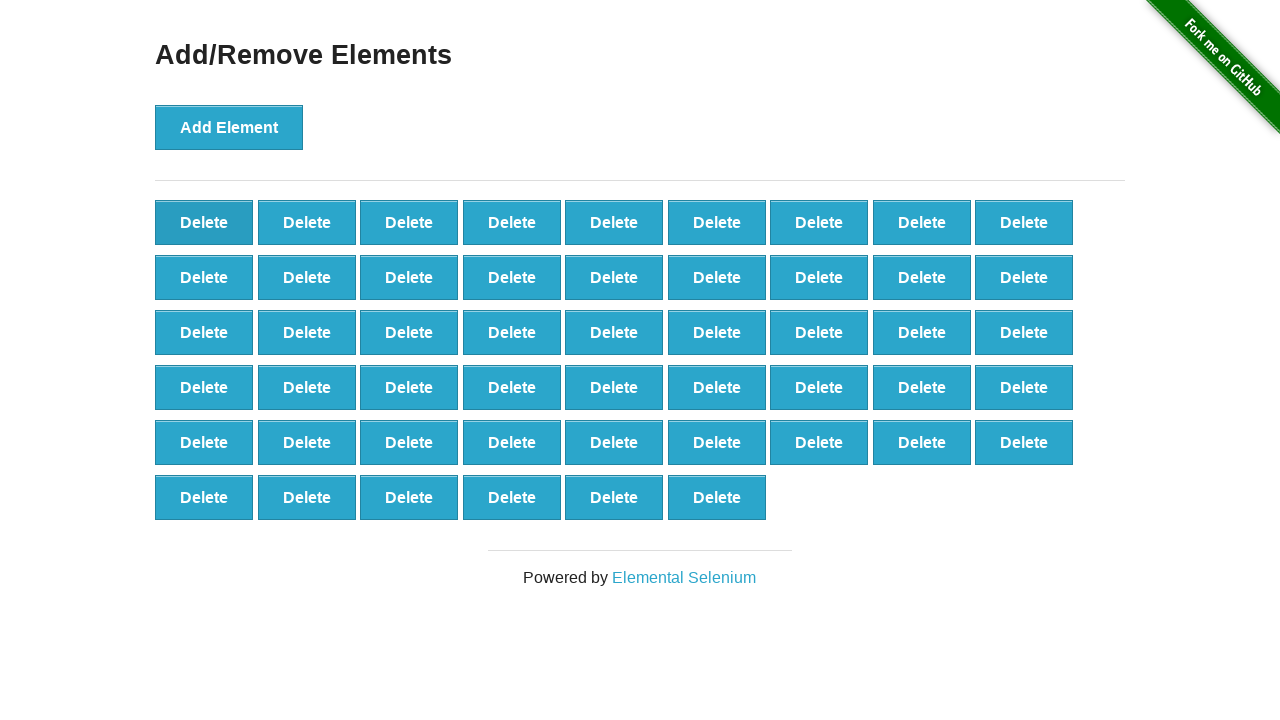

Clicked delete button (iteration 50/60) at (204, 222) on button[onclick='deleteElement()'] >> nth=0
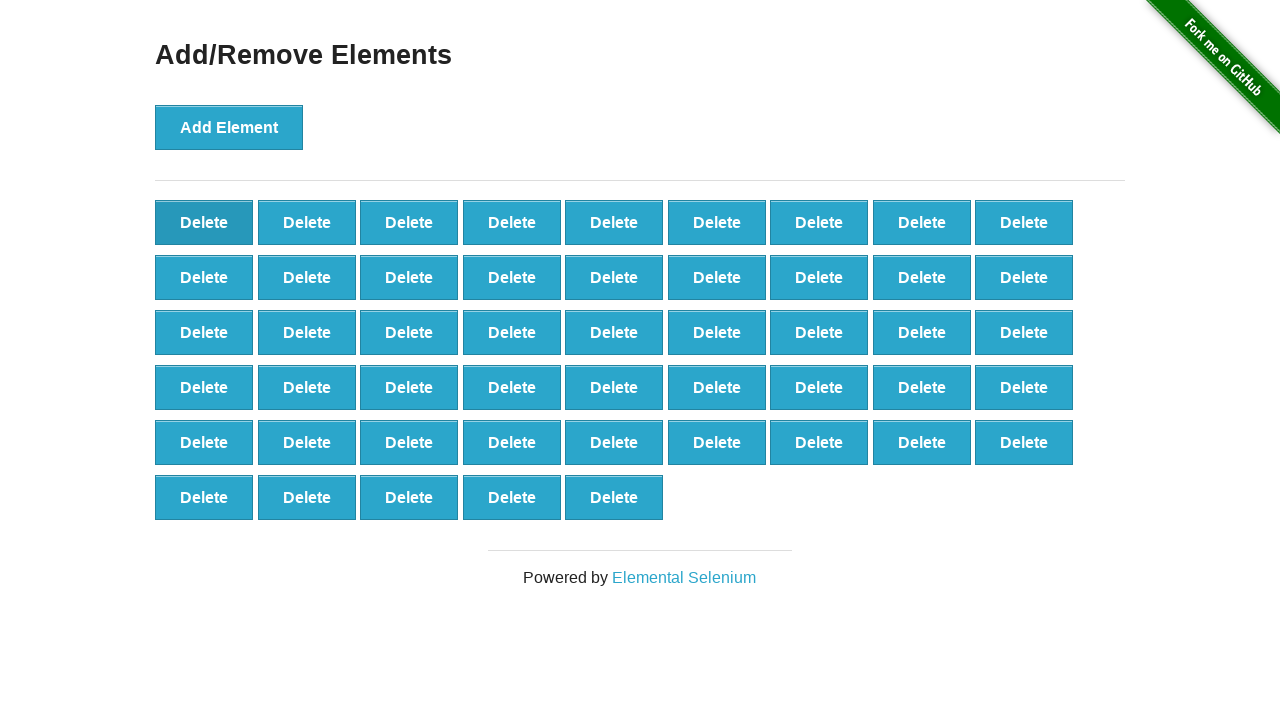

Clicked delete button (iteration 51/60) at (204, 222) on button[onclick='deleteElement()'] >> nth=0
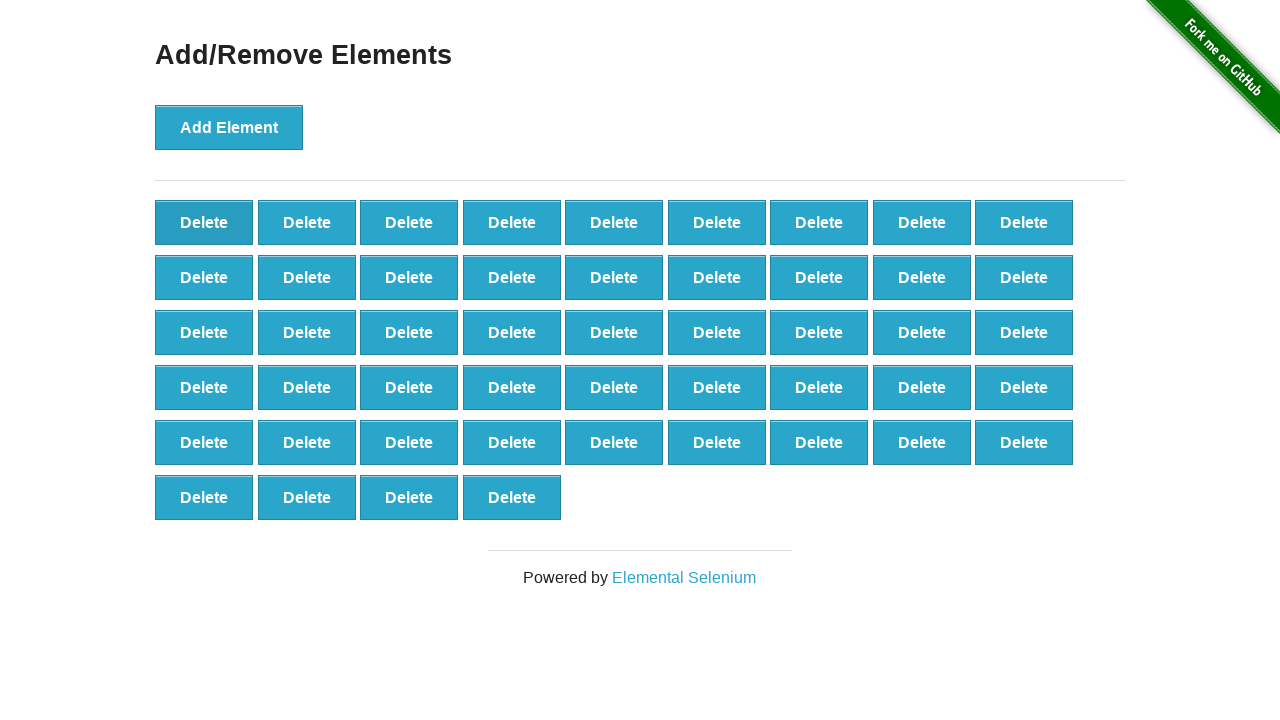

Clicked delete button (iteration 52/60) at (204, 222) on button[onclick='deleteElement()'] >> nth=0
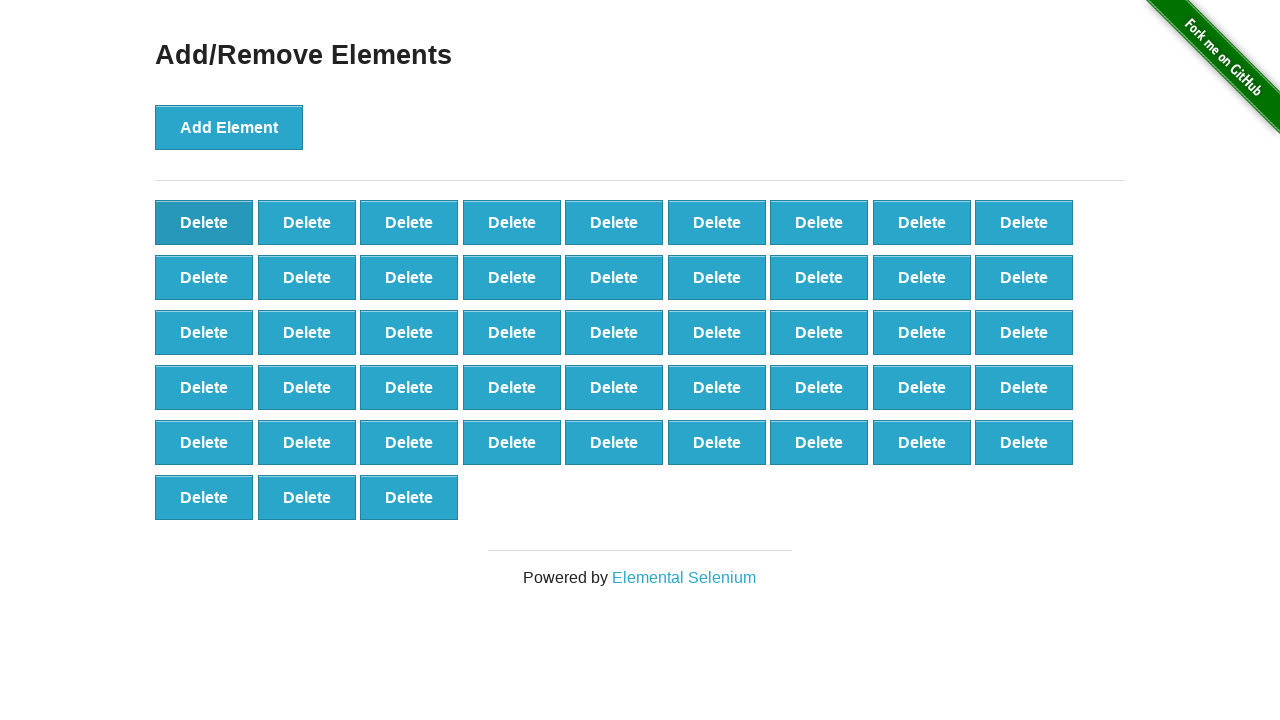

Clicked delete button (iteration 53/60) at (204, 222) on button[onclick='deleteElement()'] >> nth=0
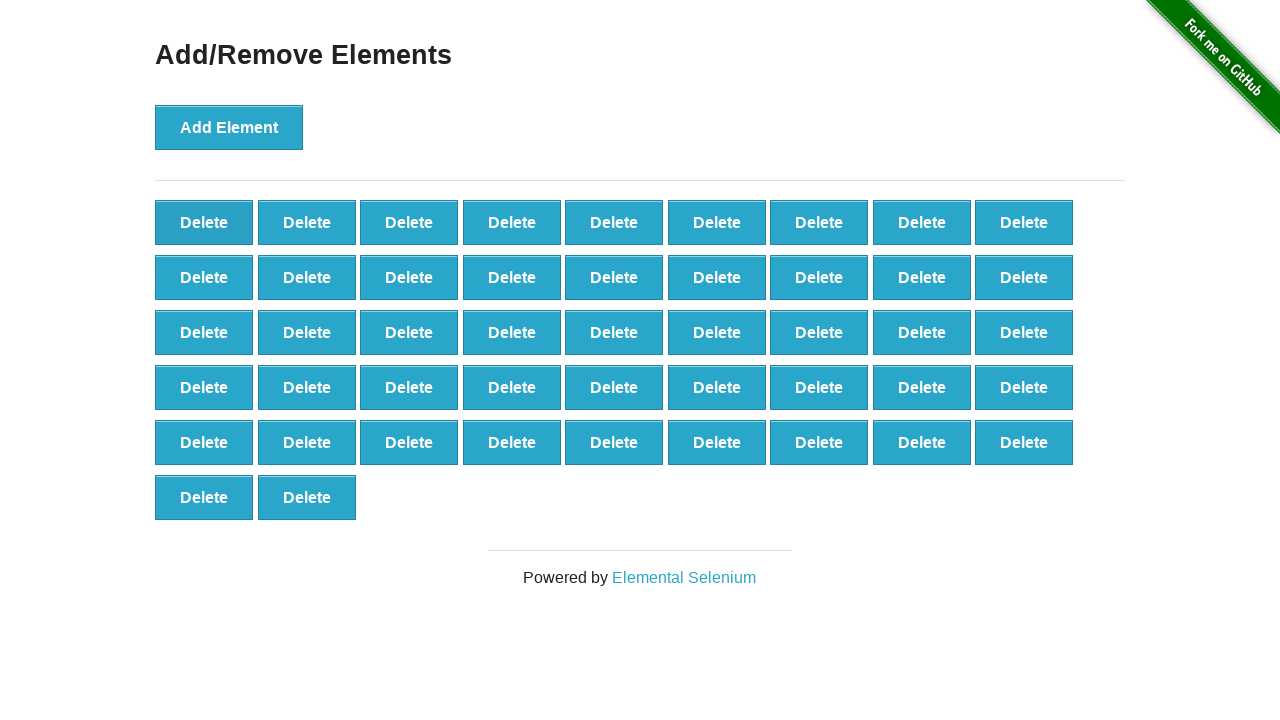

Clicked delete button (iteration 54/60) at (204, 222) on button[onclick='deleteElement()'] >> nth=0
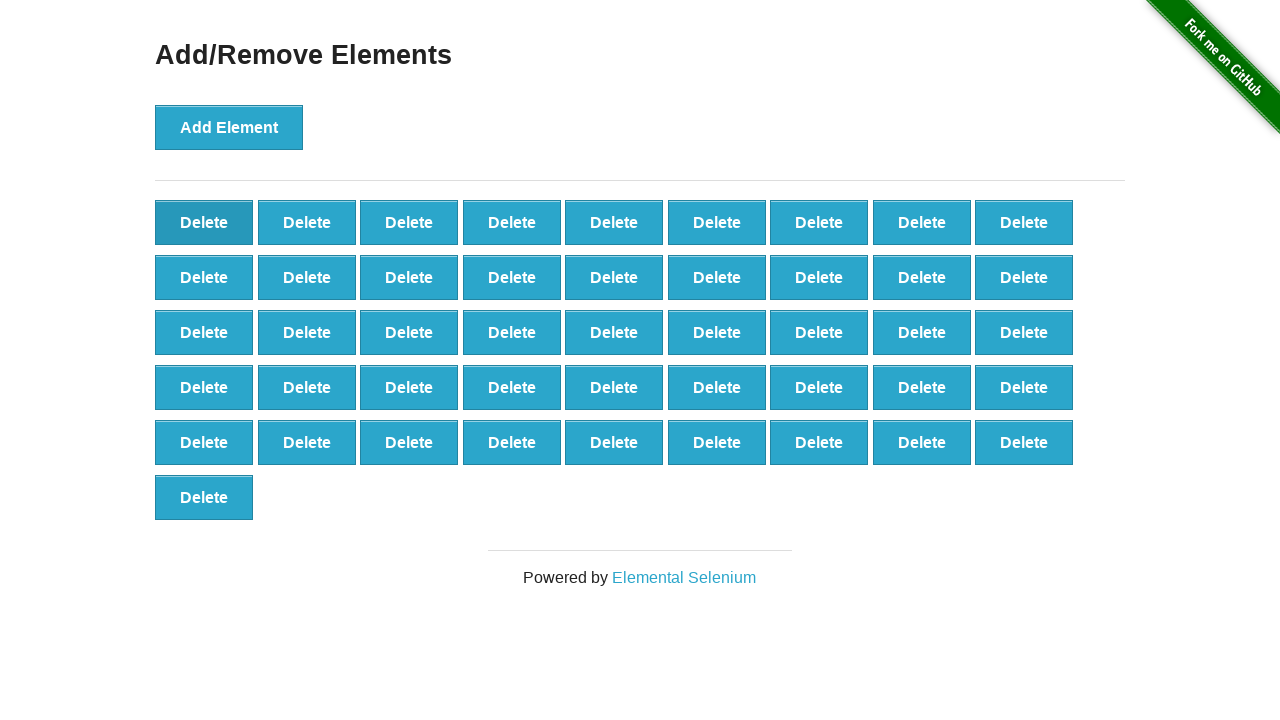

Clicked delete button (iteration 55/60) at (204, 222) on button[onclick='deleteElement()'] >> nth=0
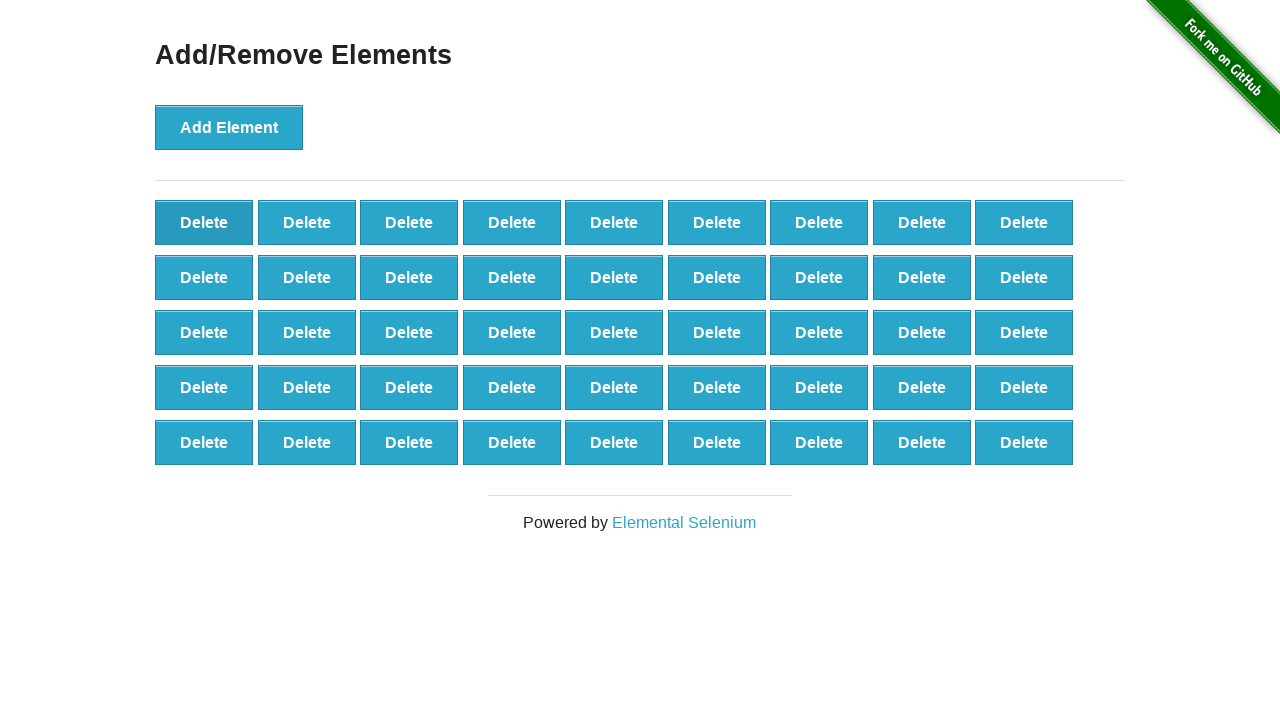

Clicked delete button (iteration 56/60) at (204, 222) on button[onclick='deleteElement()'] >> nth=0
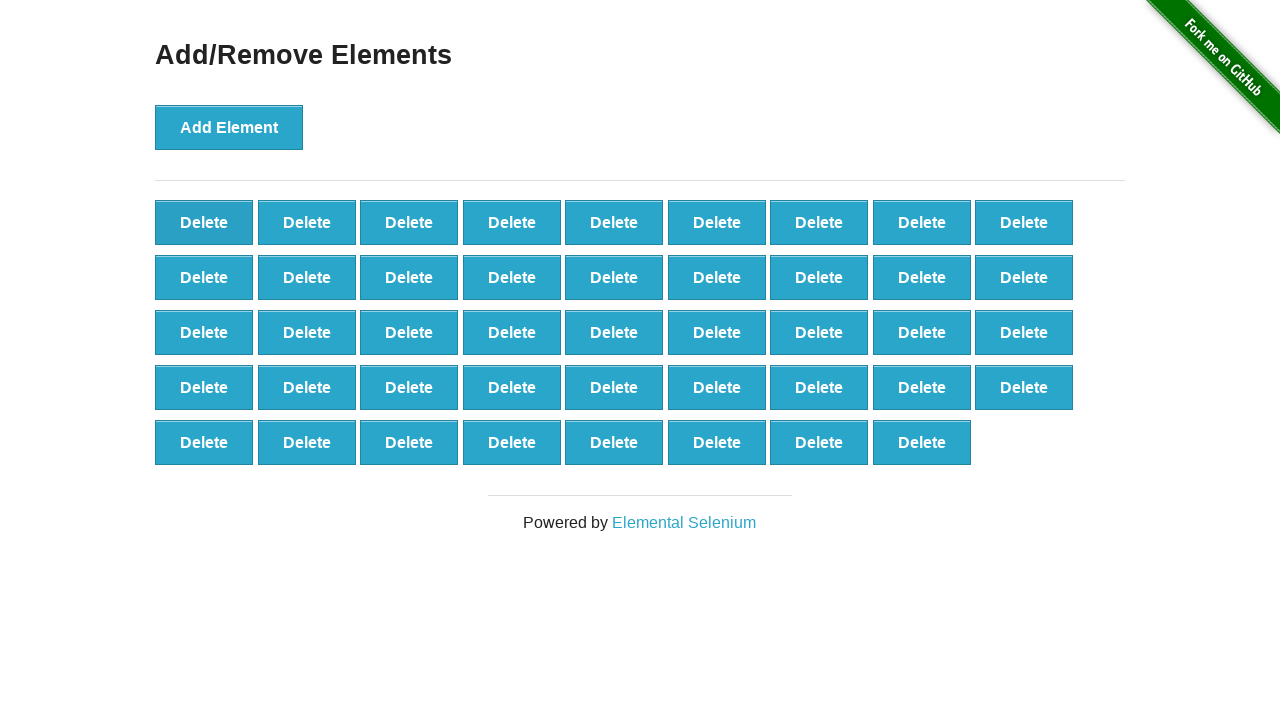

Clicked delete button (iteration 57/60) at (204, 222) on button[onclick='deleteElement()'] >> nth=0
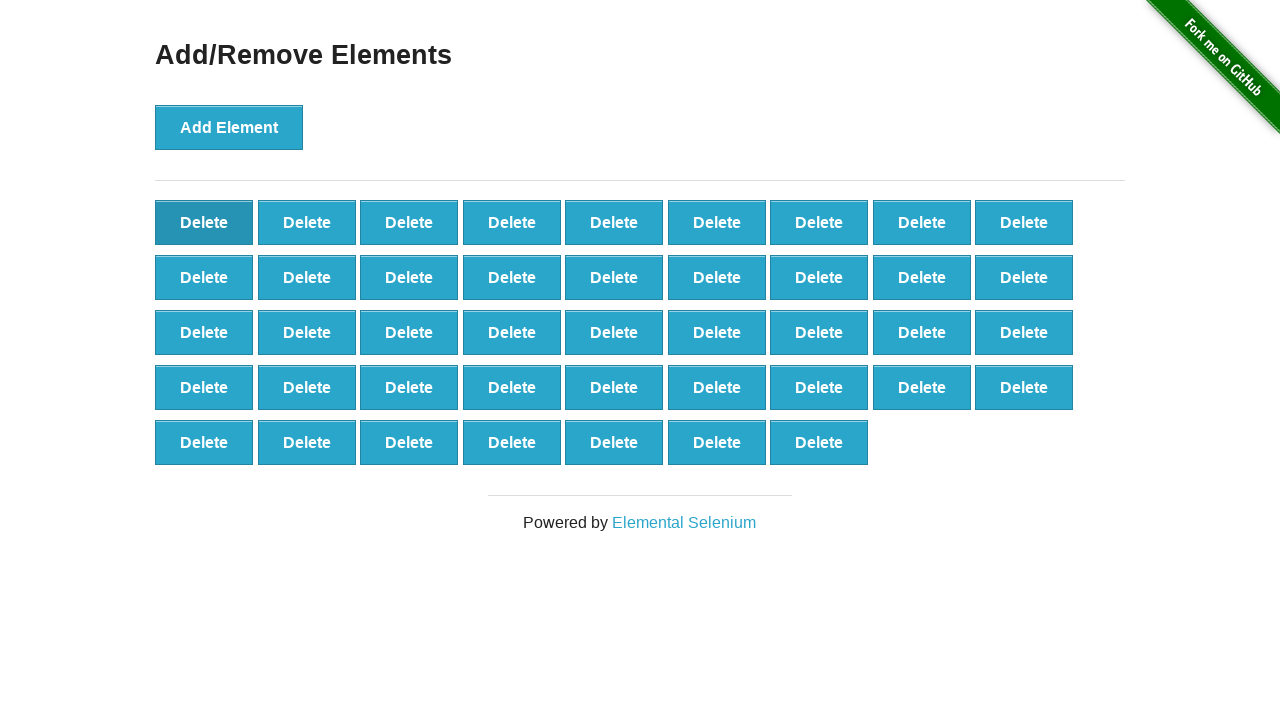

Clicked delete button (iteration 58/60) at (204, 222) on button[onclick='deleteElement()'] >> nth=0
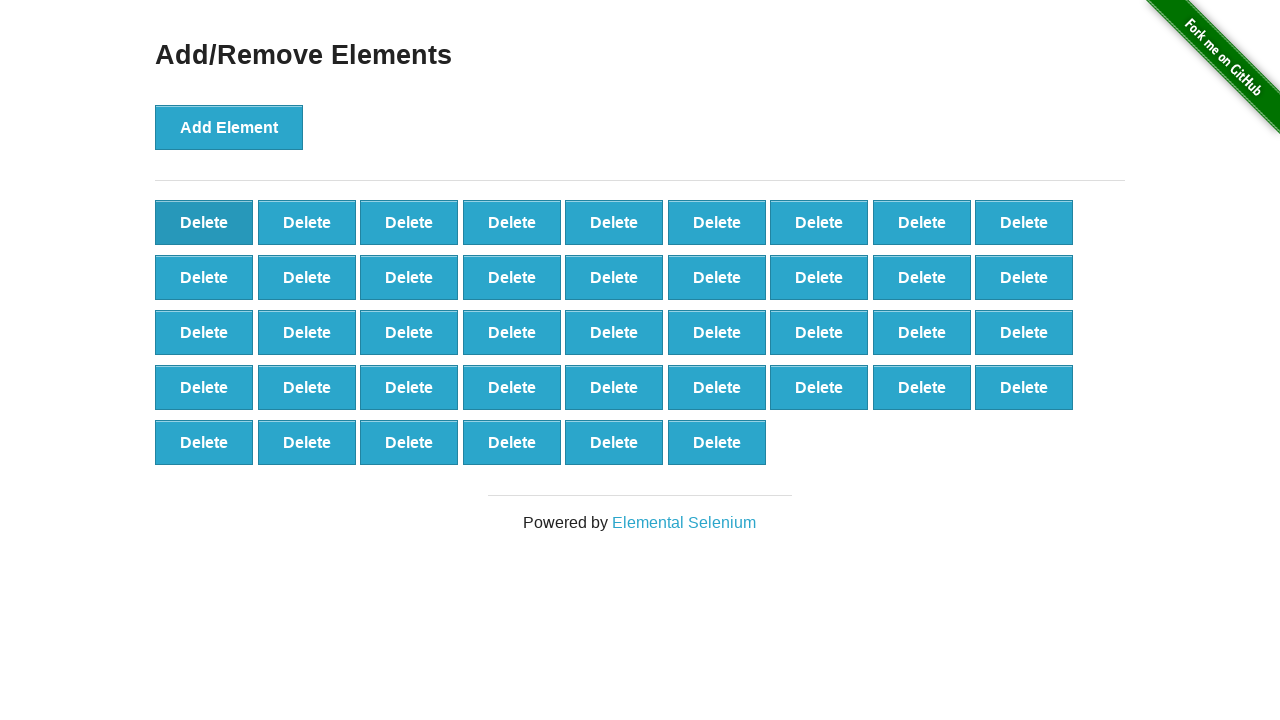

Clicked delete button (iteration 59/60) at (204, 222) on button[onclick='deleteElement()'] >> nth=0
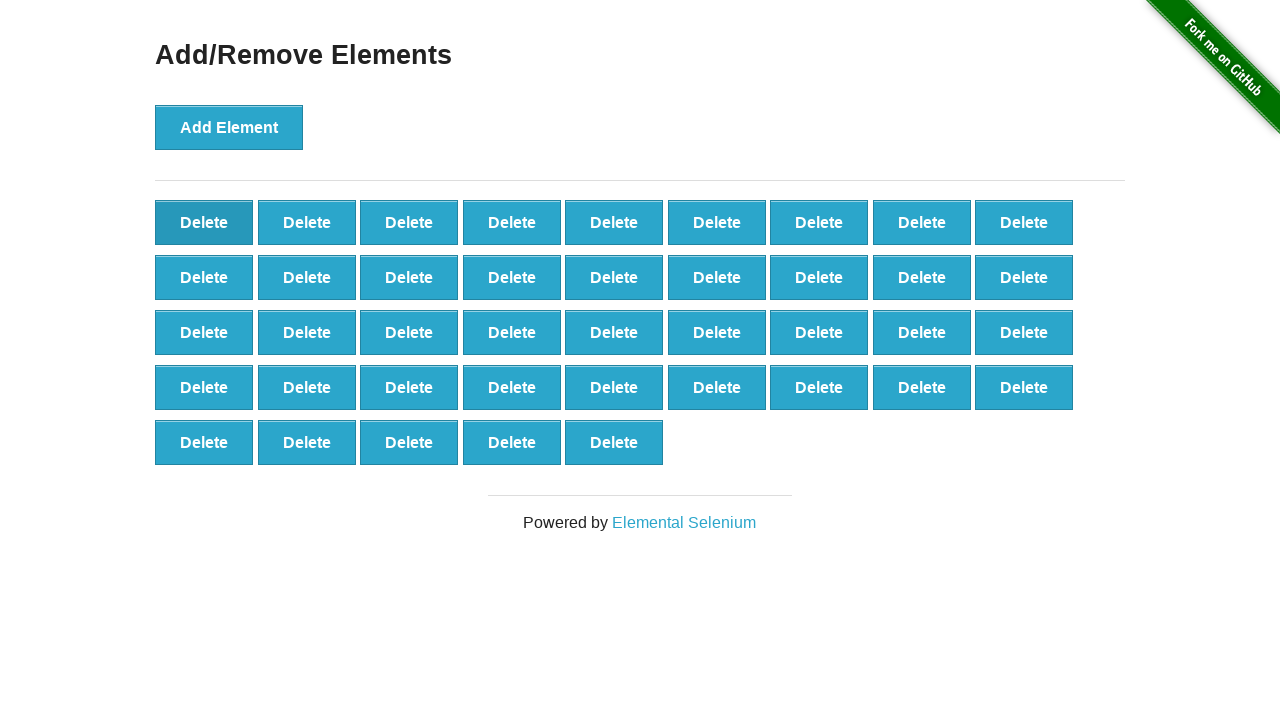

Clicked delete button (iteration 60/60) at (204, 222) on button[onclick='deleteElement()'] >> nth=0
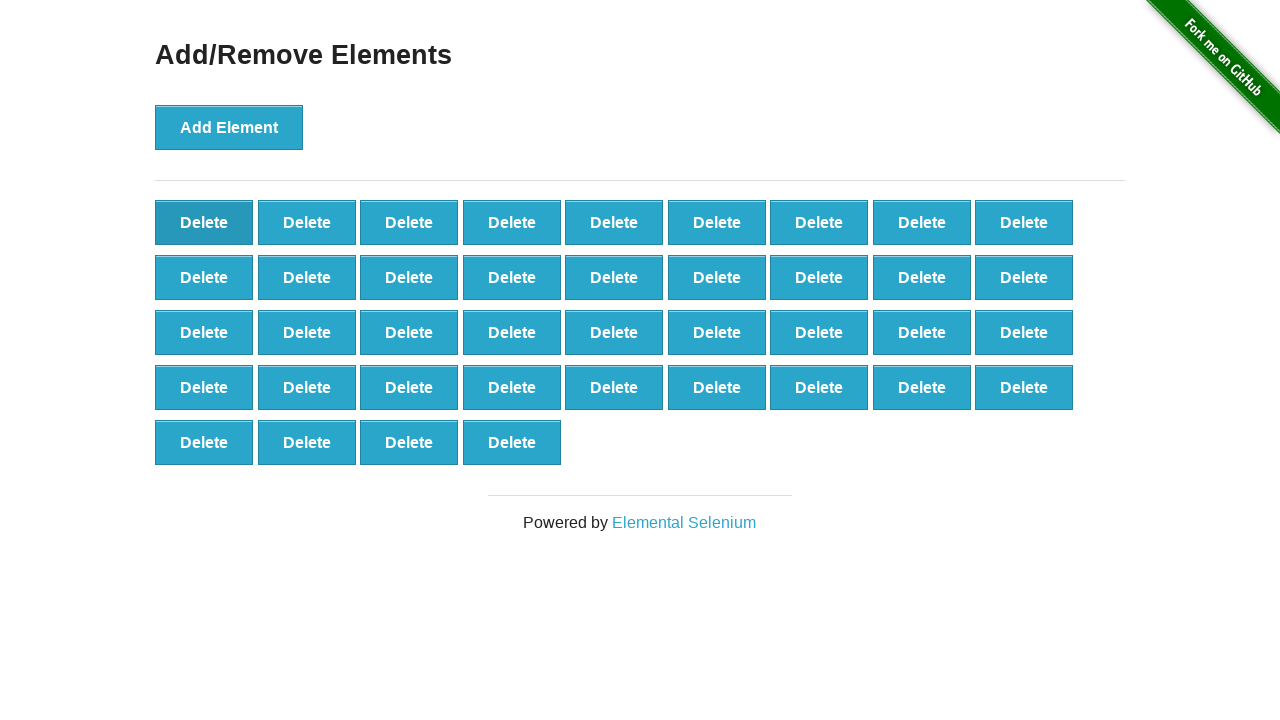

Retrieved final delete button count: 40
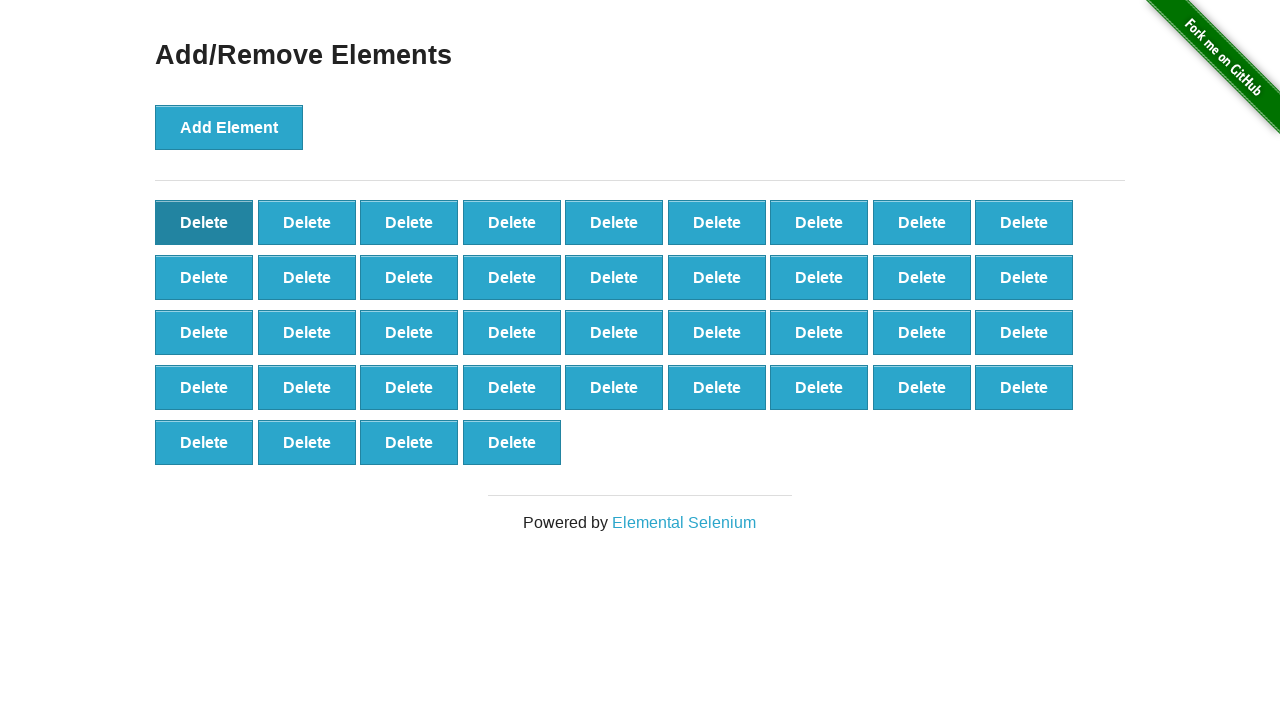

Assertion passed: 100 - 60 = 40
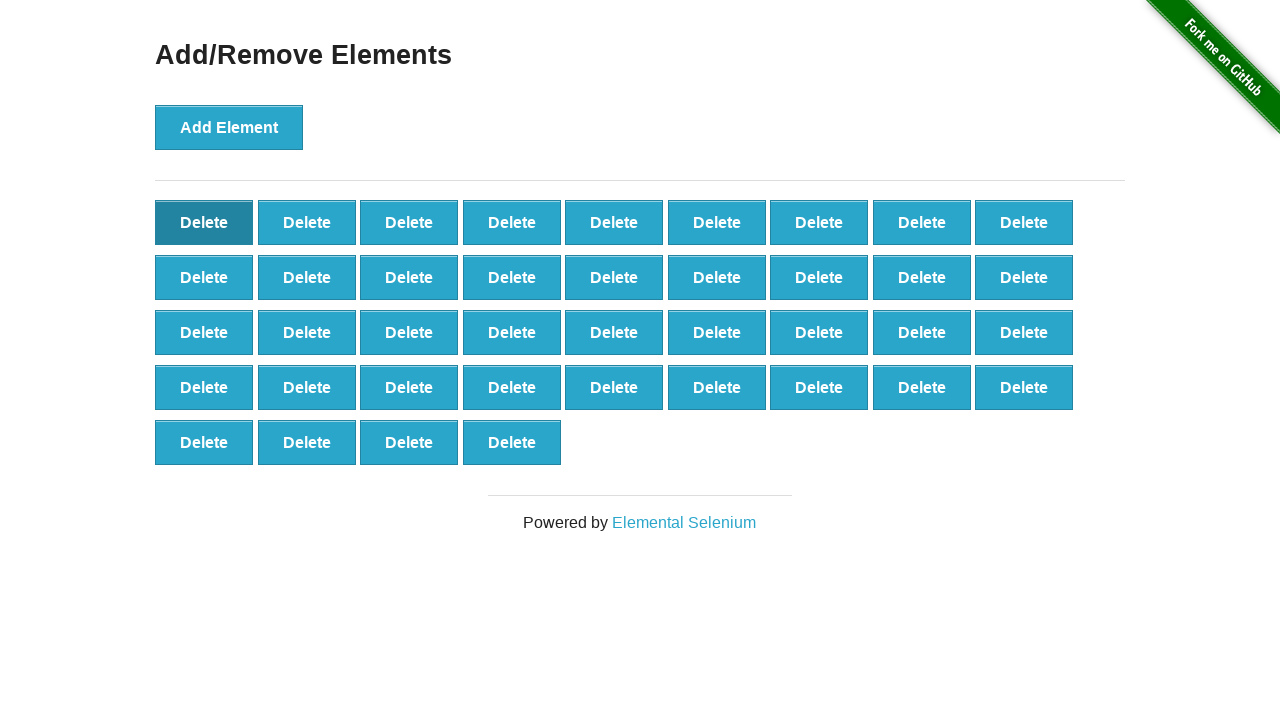

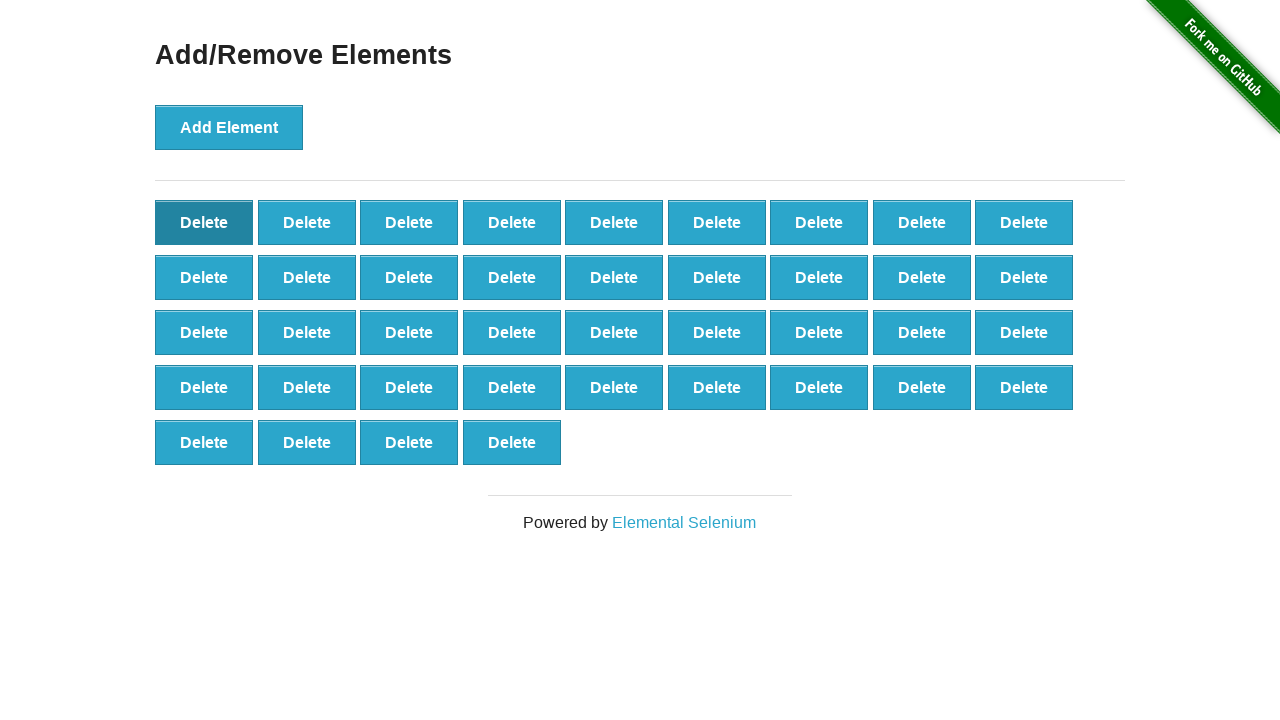